Scrolls down a GitHub repositories page gradually in increments

Starting URL: https://github.com/sing-zzj?tab=repositories

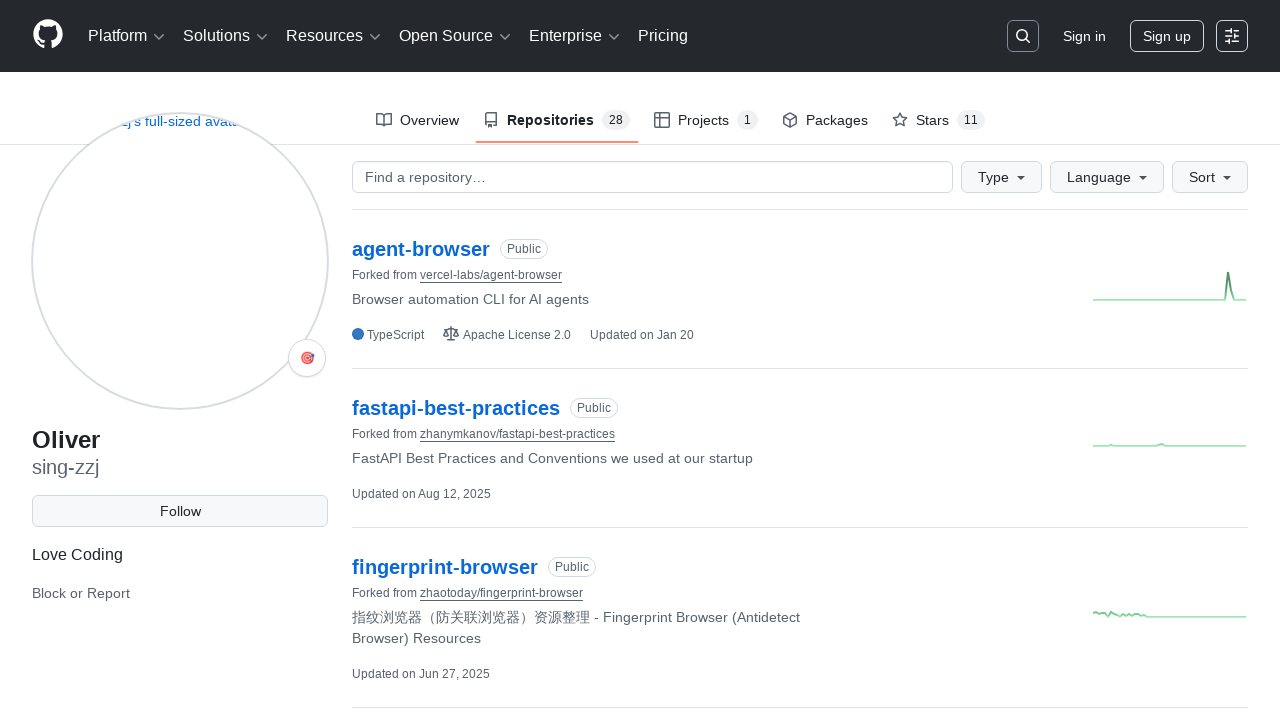

Scrolled down by 0 pixels on GitHub repositories page
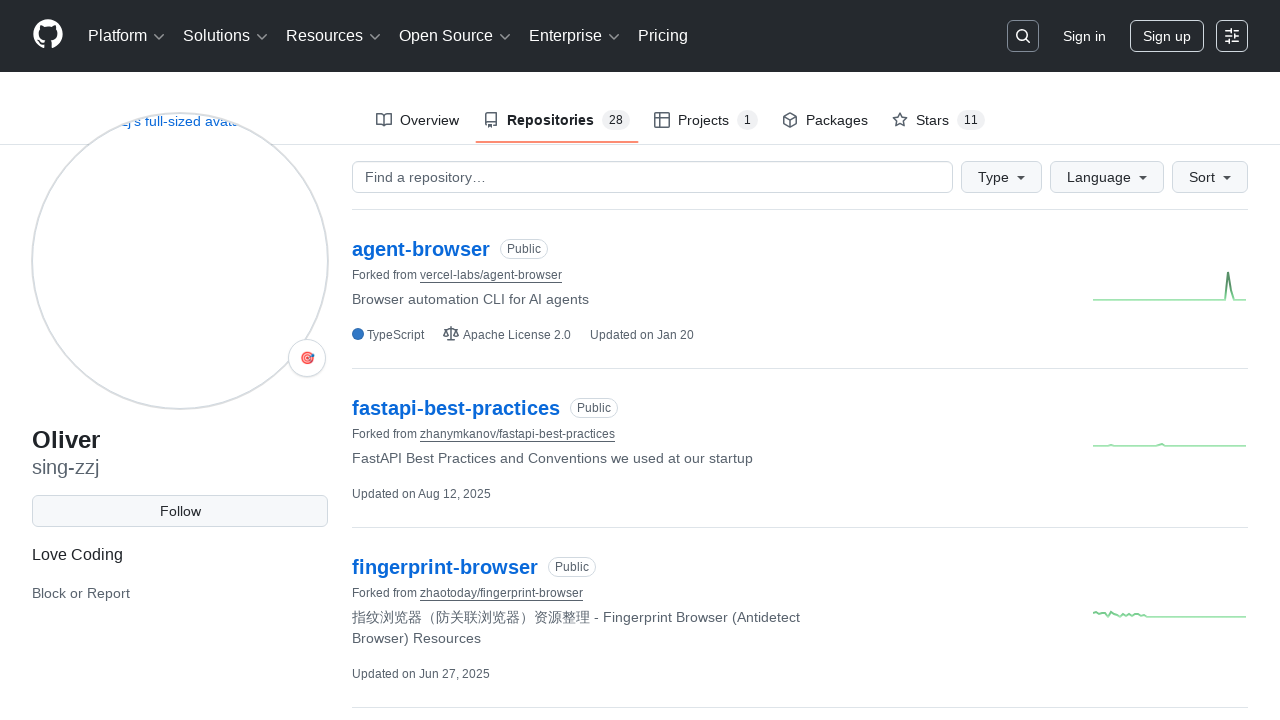

Waited 1500ms after scrolling to 0 pixels
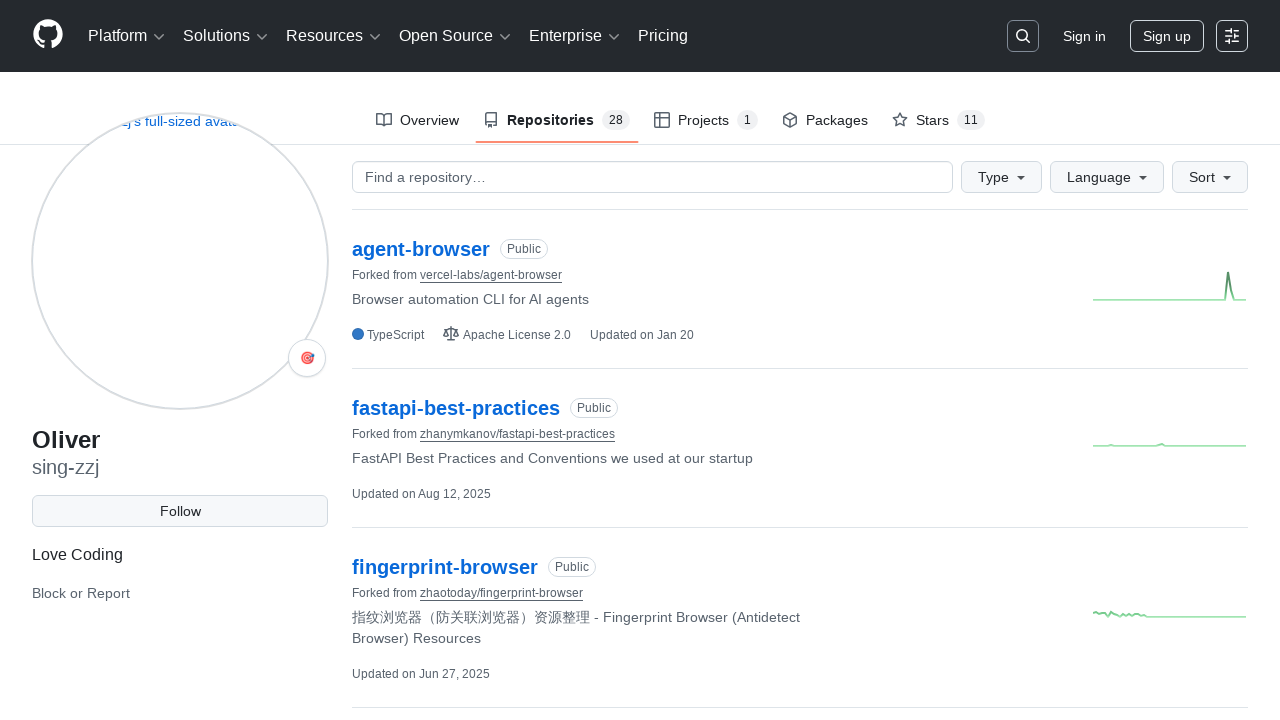

Scrolled down by 100 pixels on GitHub repositories page
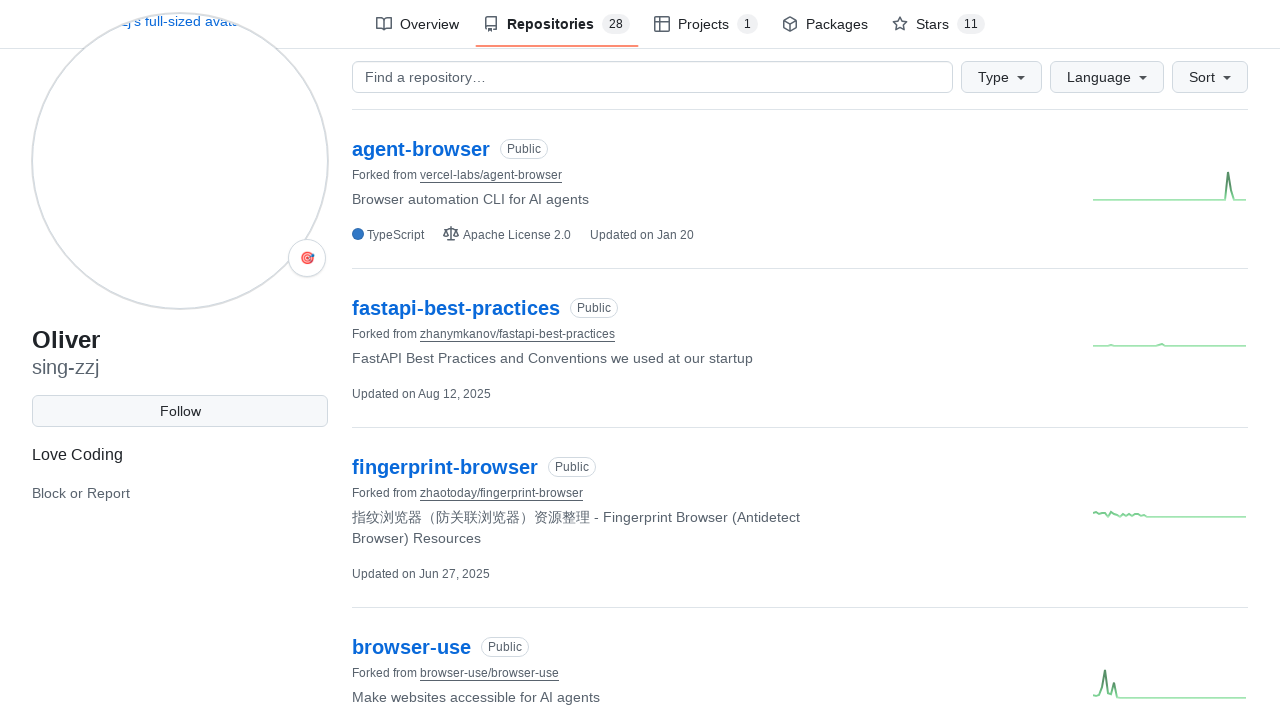

Waited 1500ms after scrolling to 100 pixels
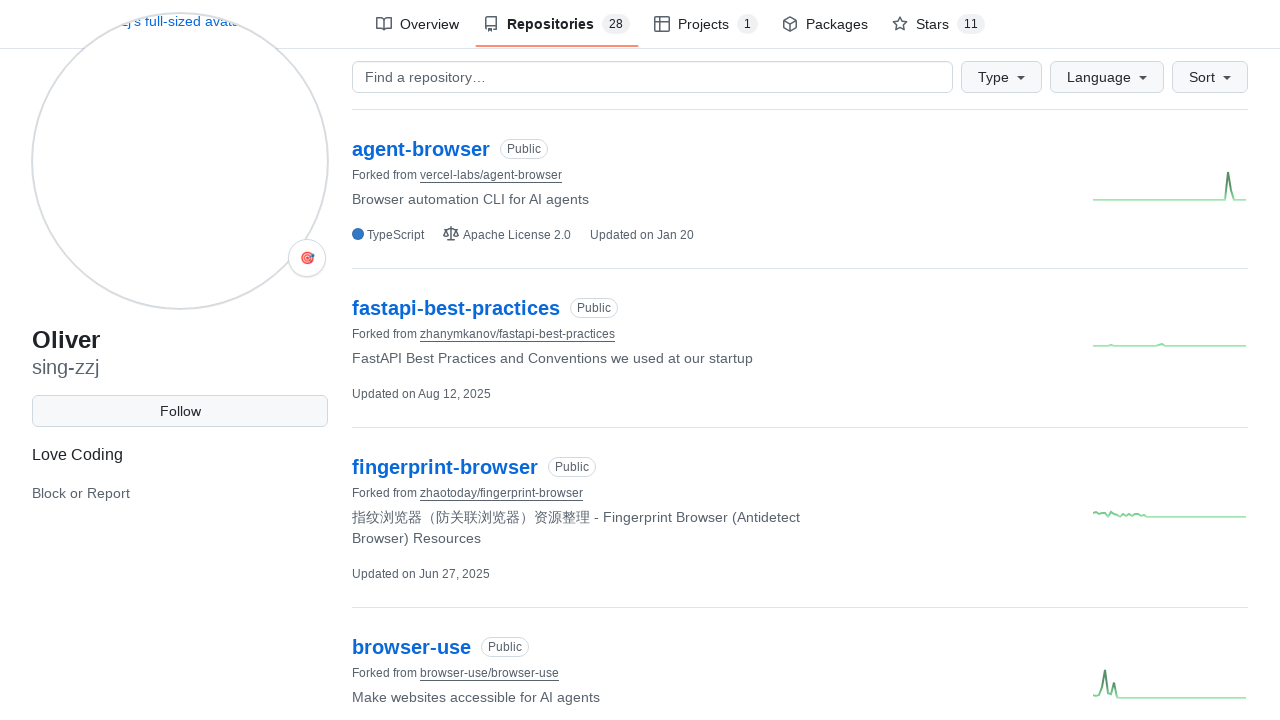

Scrolled down by 200 pixels on GitHub repositories page
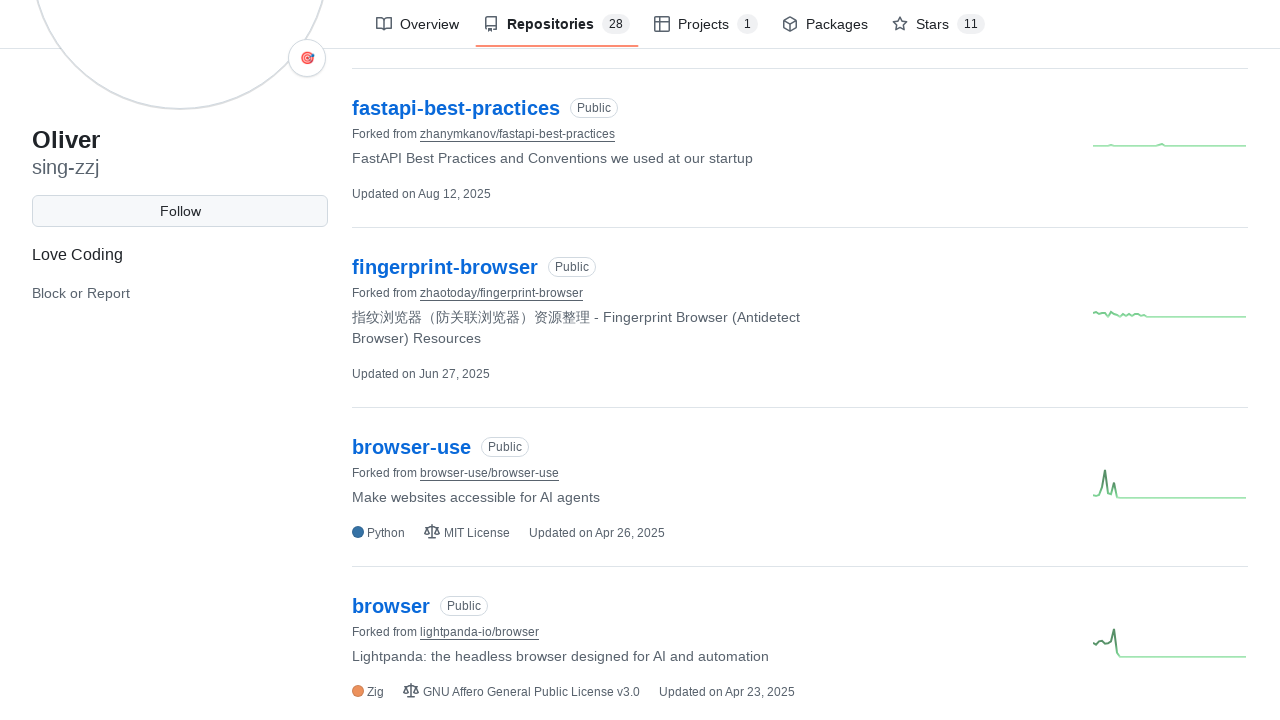

Waited 1500ms after scrolling to 200 pixels
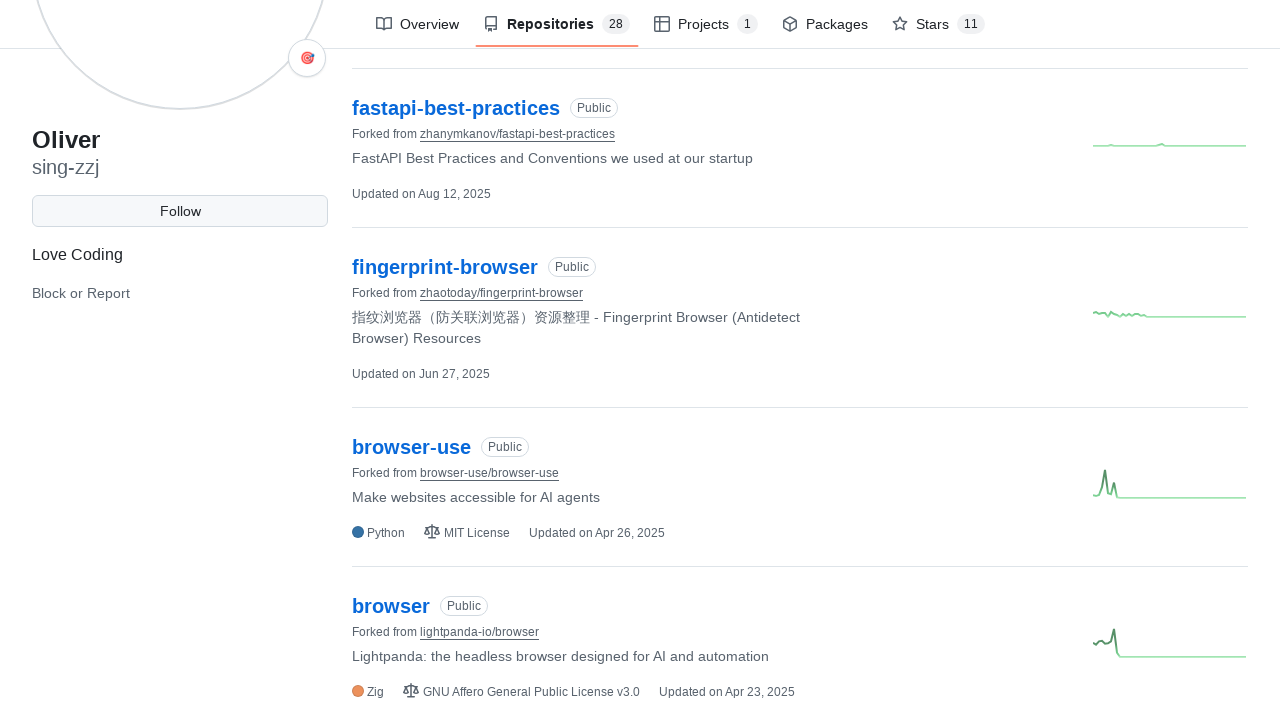

Scrolled down by 300 pixels on GitHub repositories page
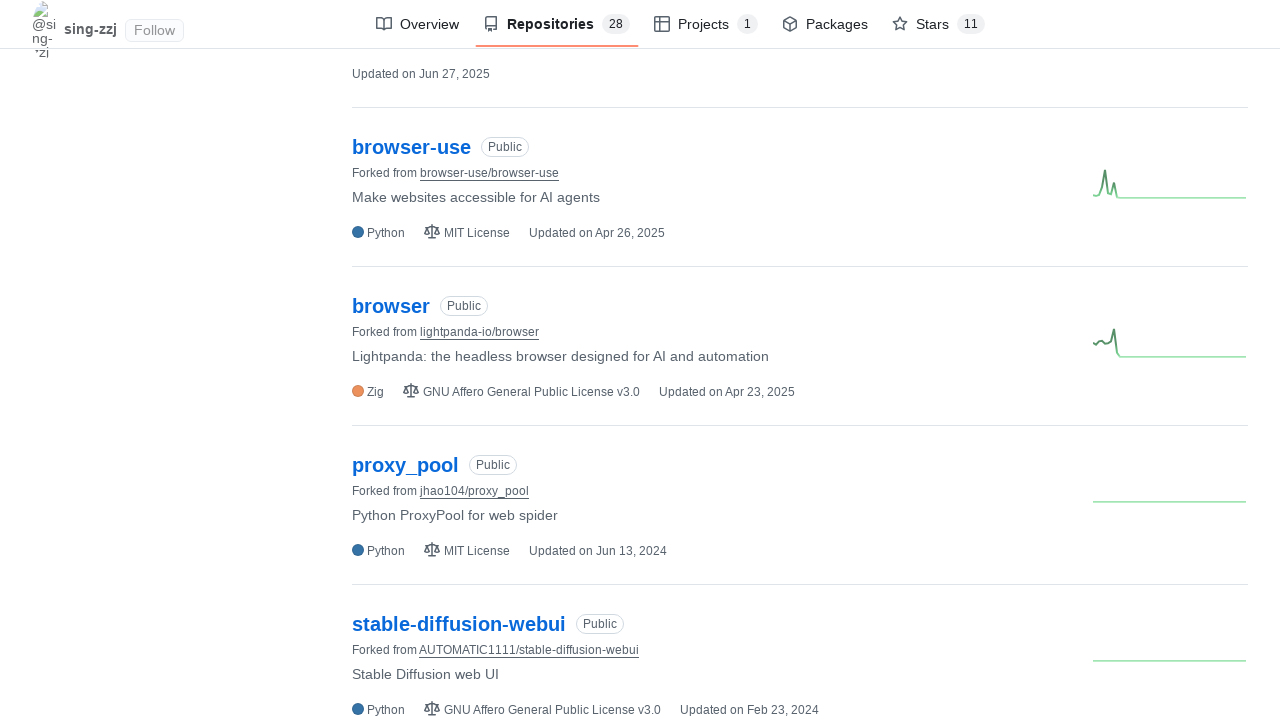

Waited 1500ms after scrolling to 300 pixels
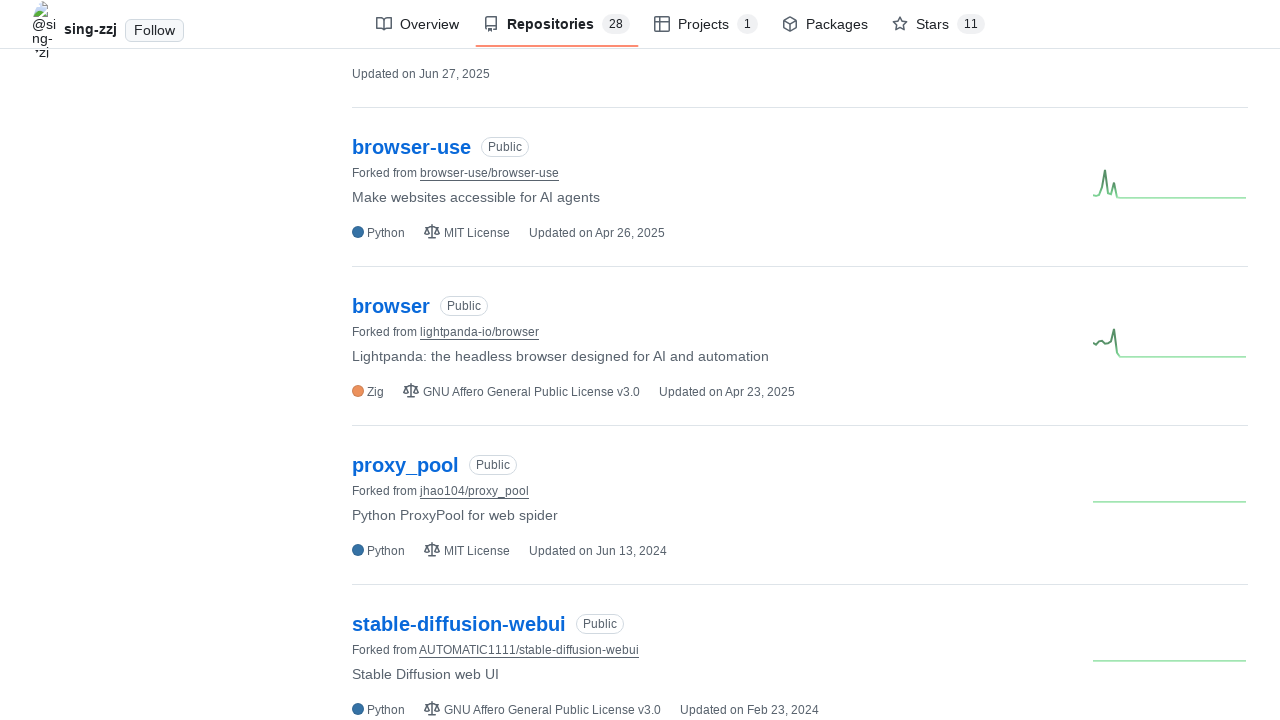

Scrolled down by 400 pixels on GitHub repositories page
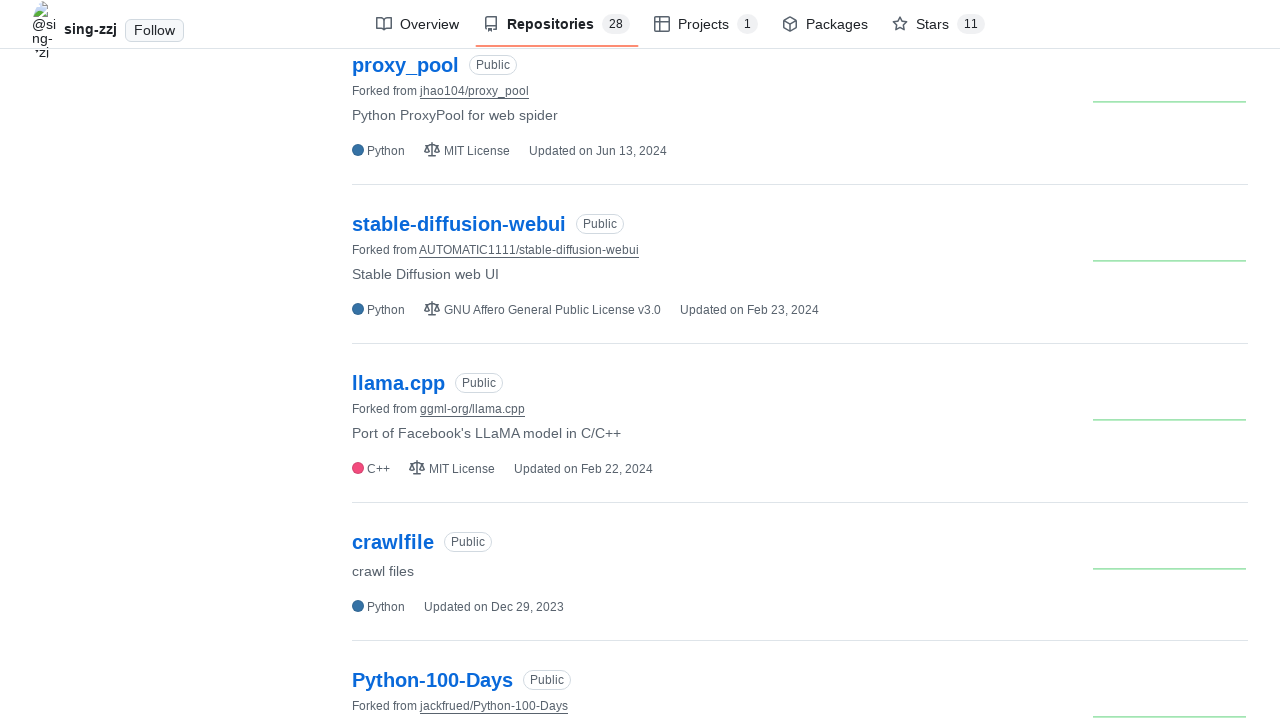

Waited 1500ms after scrolling to 400 pixels
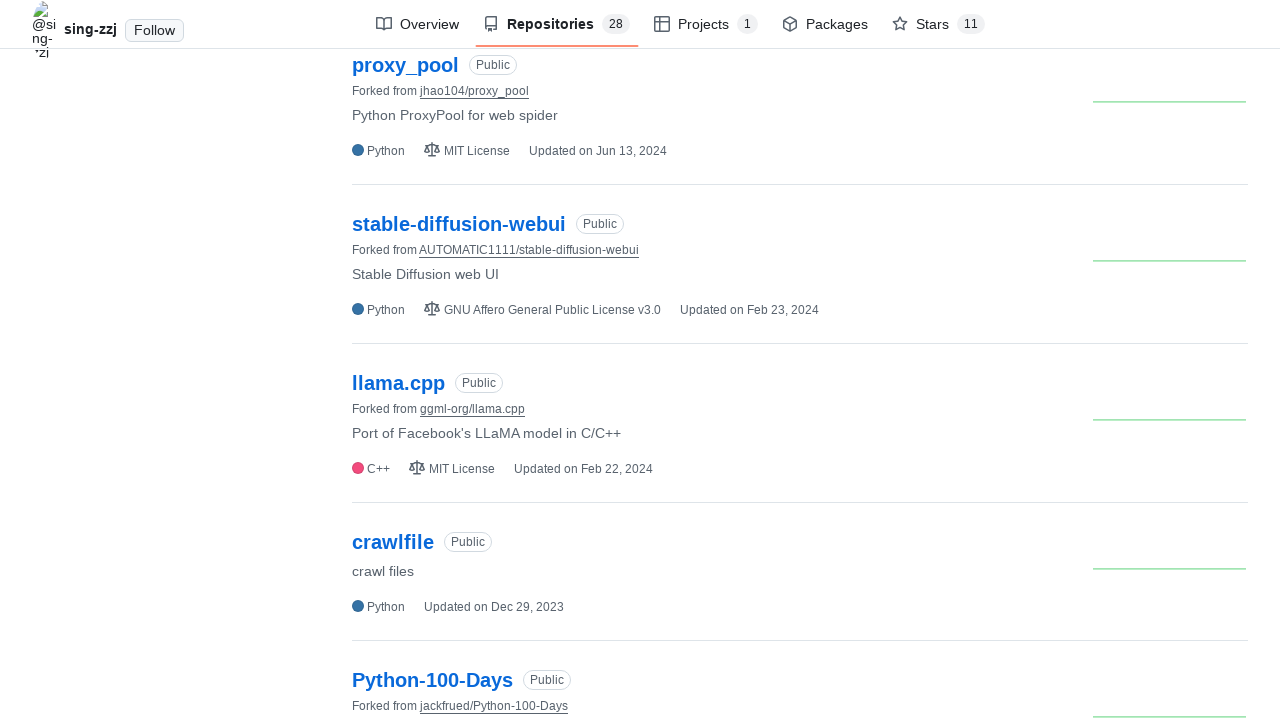

Scrolled down by 500 pixels on GitHub repositories page
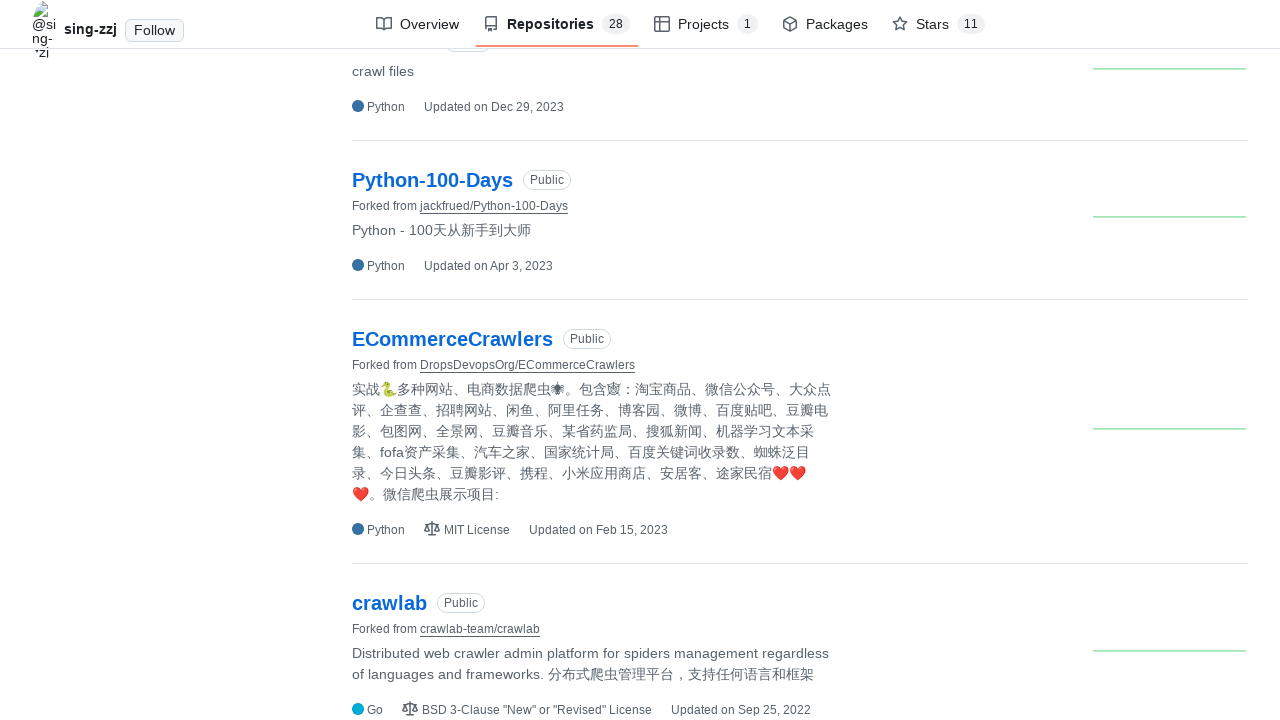

Waited 1500ms after scrolling to 500 pixels
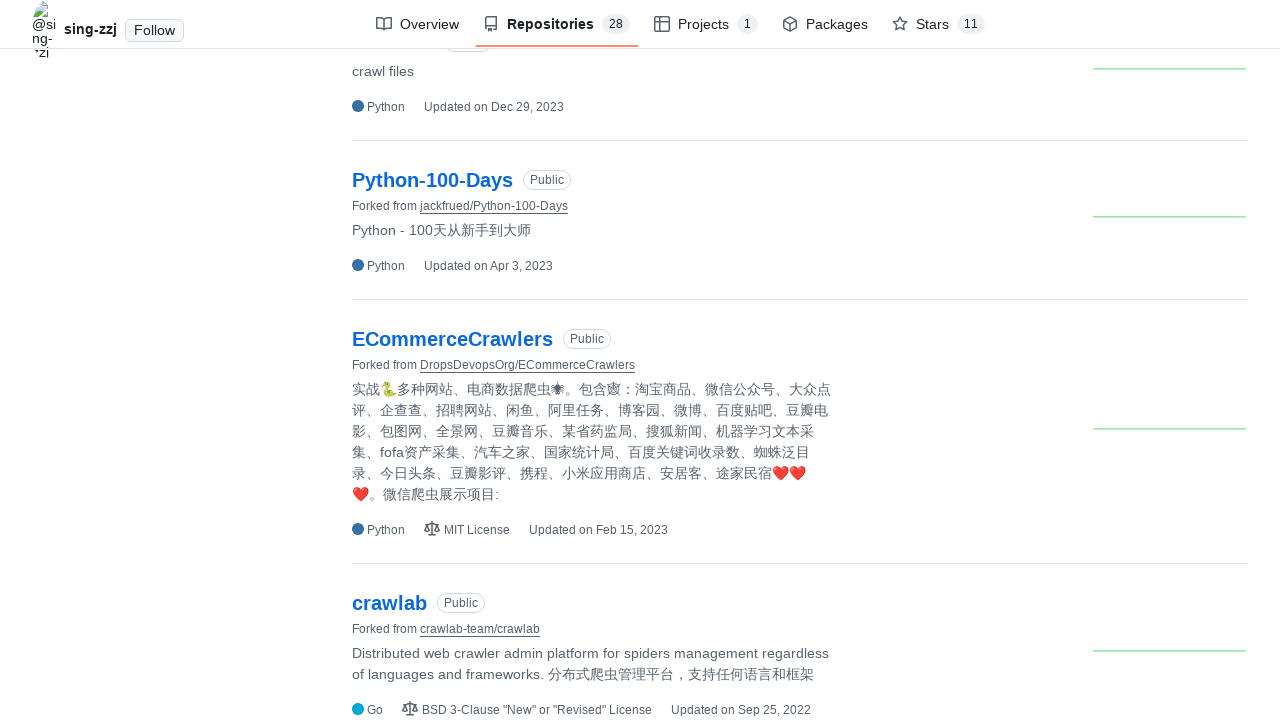

Scrolled down by 600 pixels on GitHub repositories page
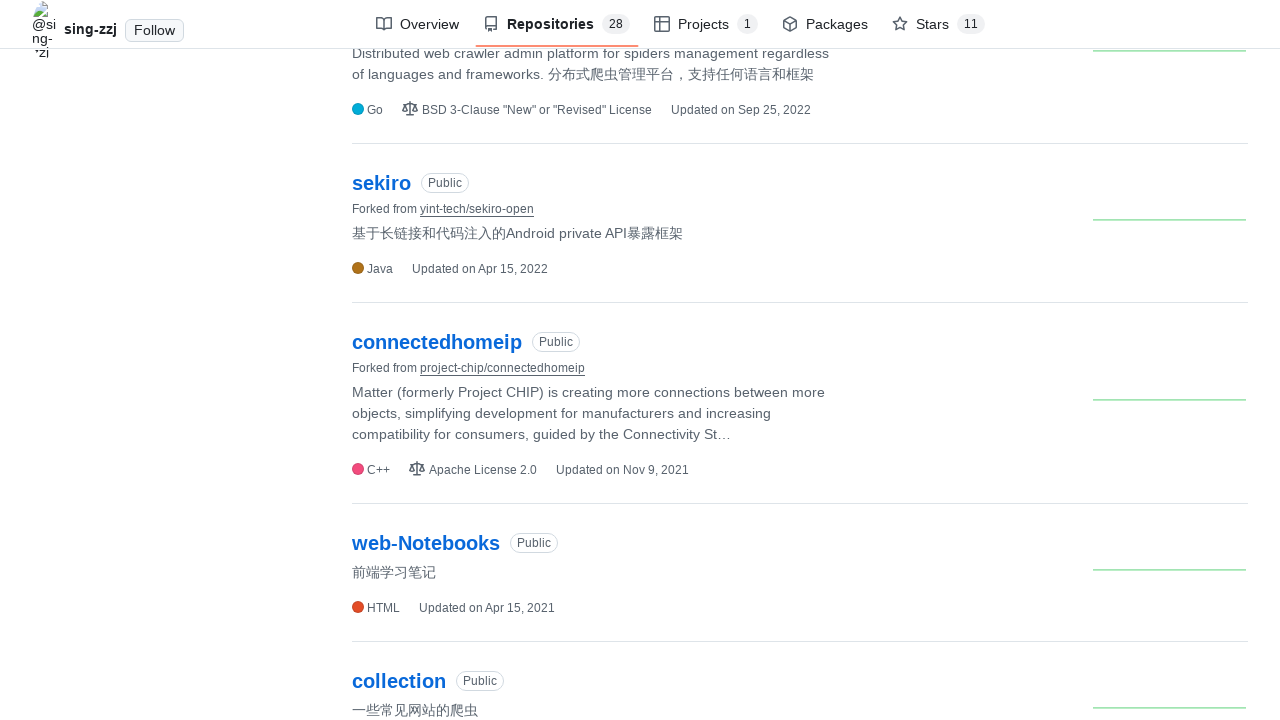

Waited 1500ms after scrolling to 600 pixels
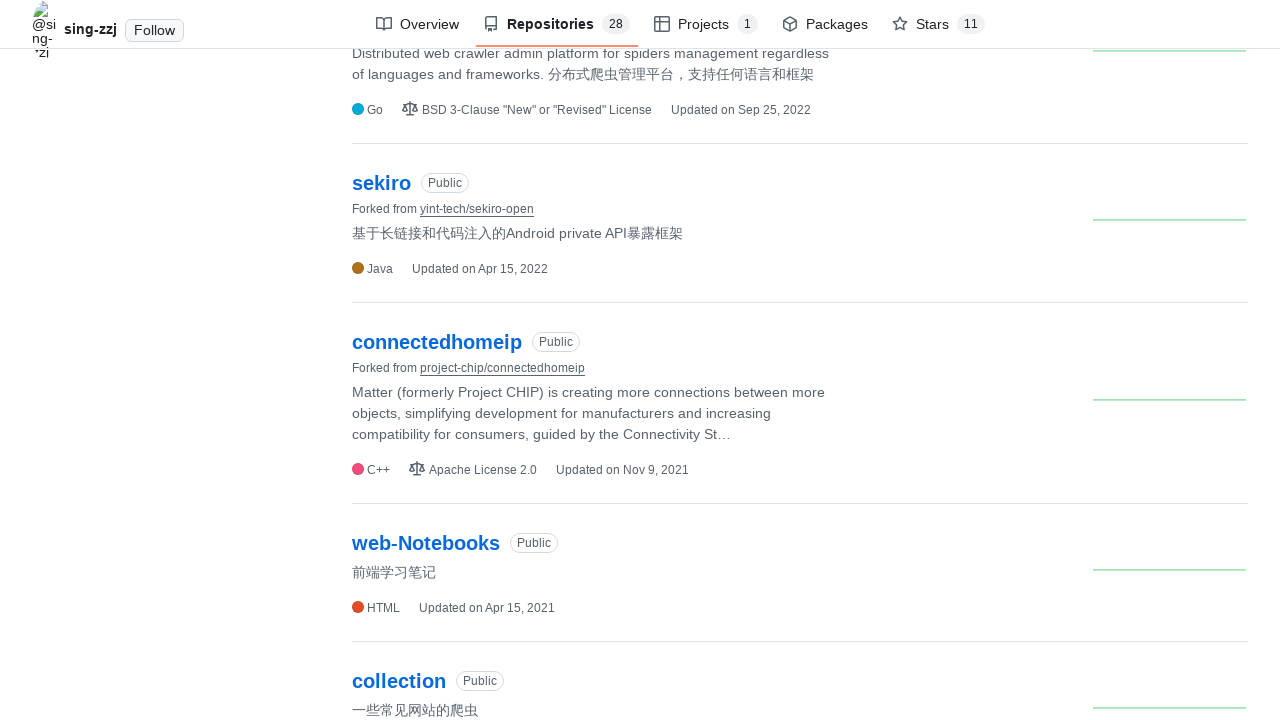

Scrolled down by 700 pixels on GitHub repositories page
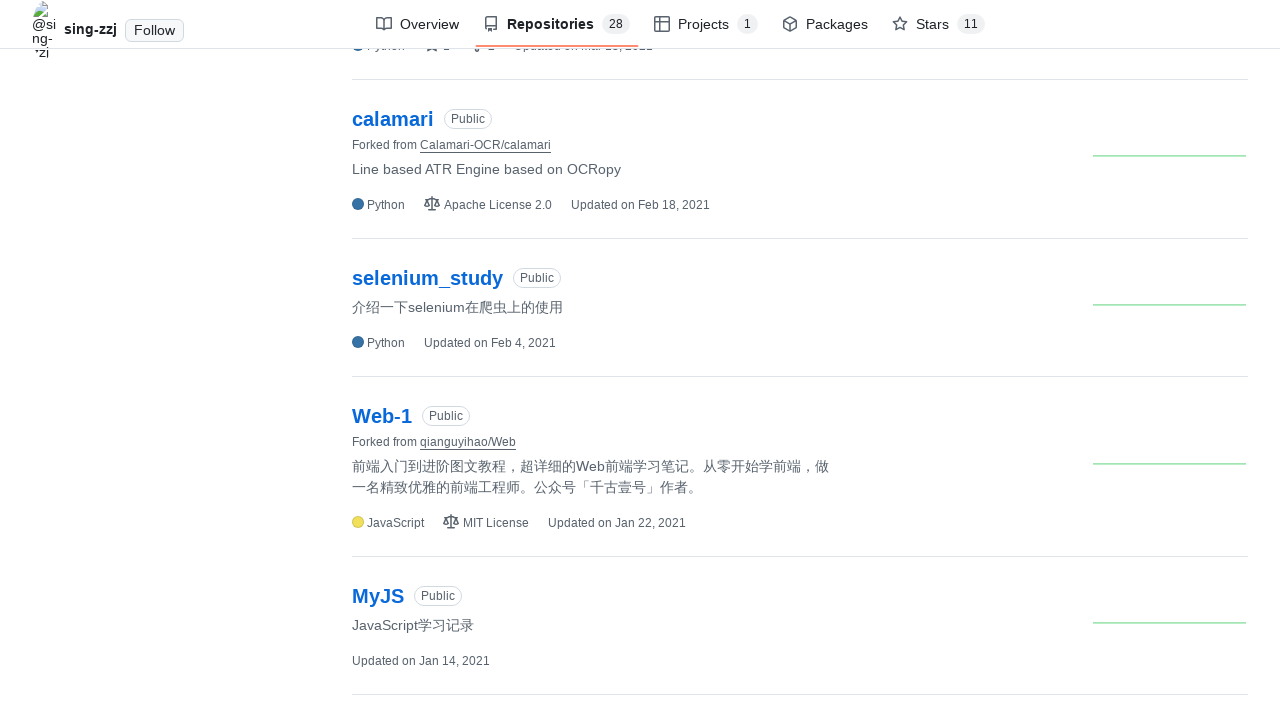

Waited 1500ms after scrolling to 700 pixels
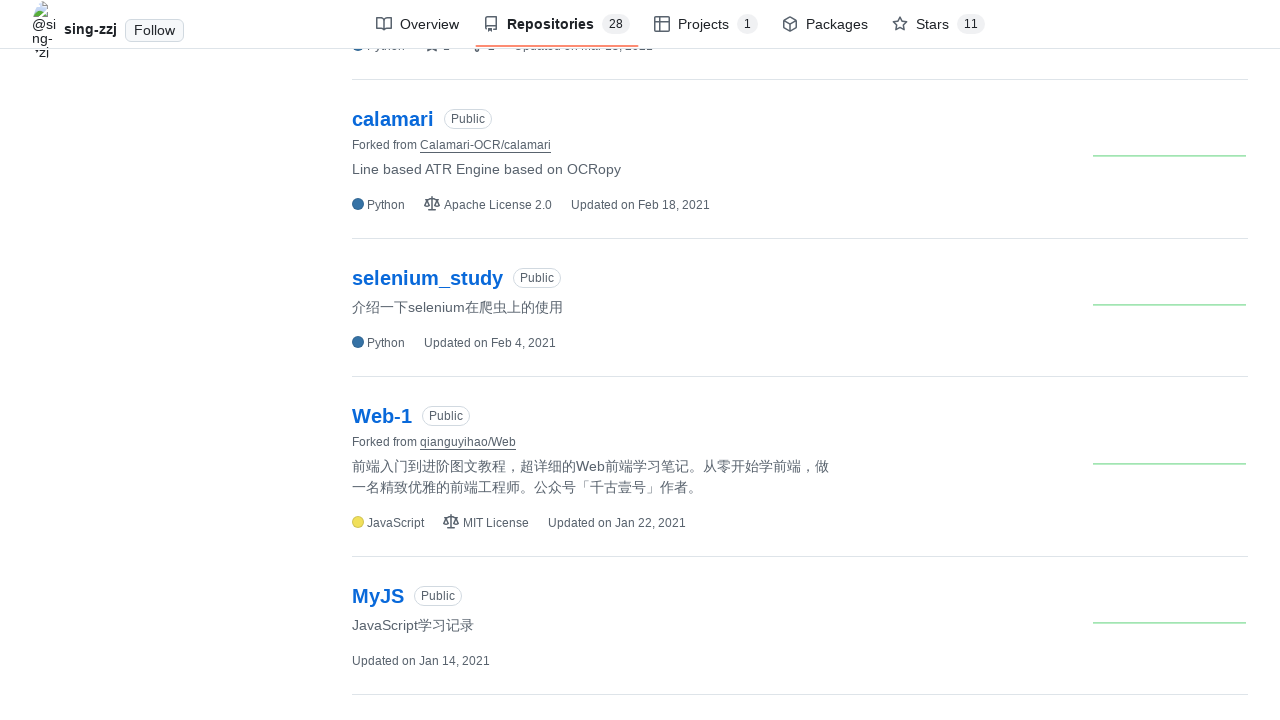

Scrolled down by 800 pixels on GitHub repositories page
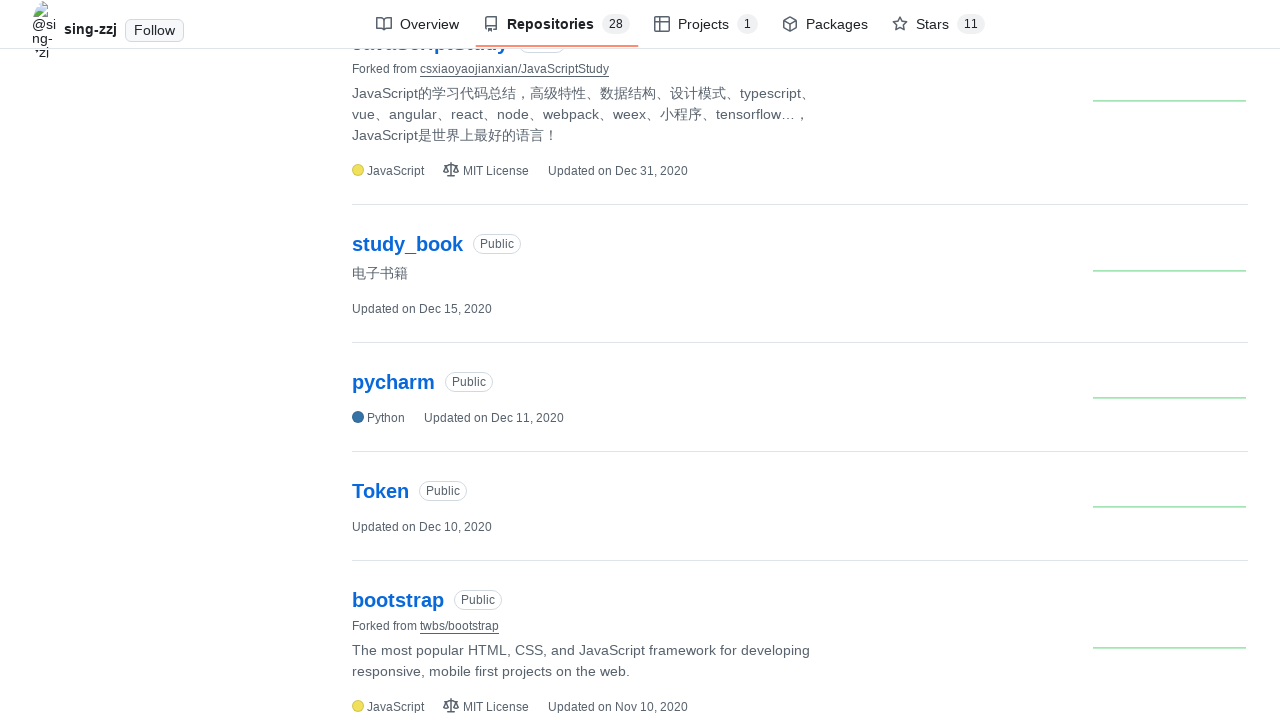

Waited 1500ms after scrolling to 800 pixels
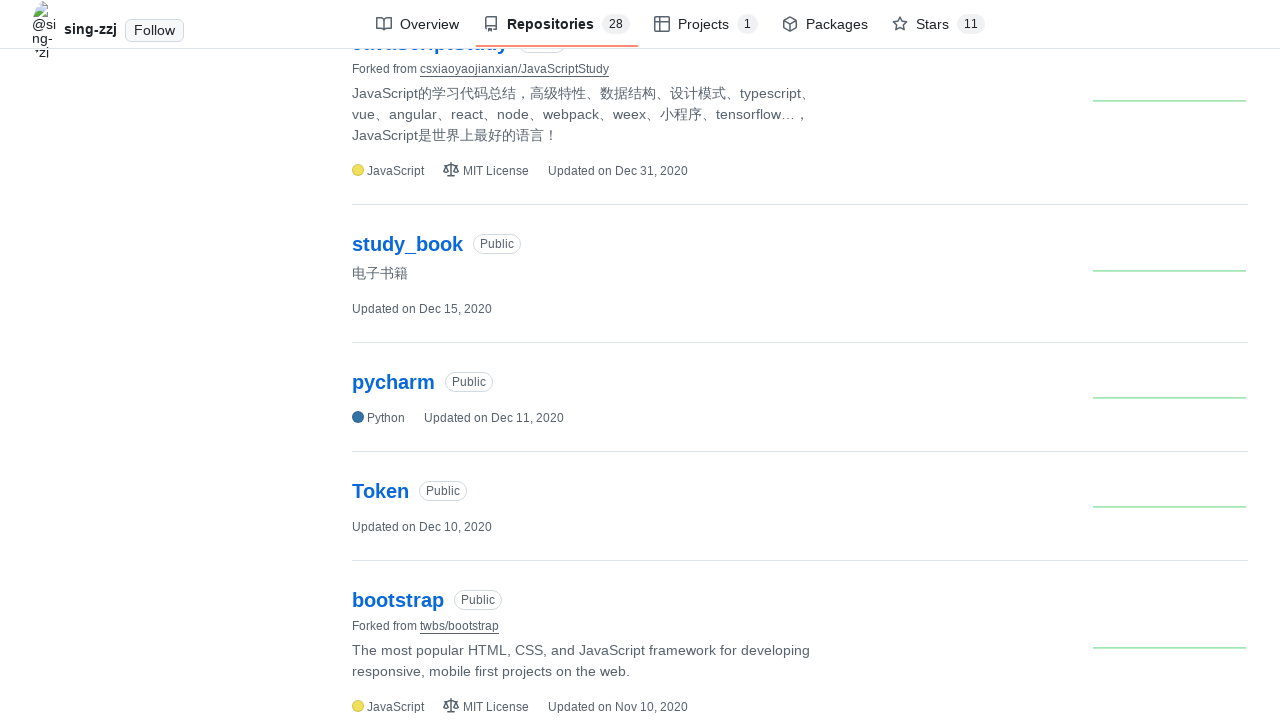

Scrolled down by 900 pixels on GitHub repositories page
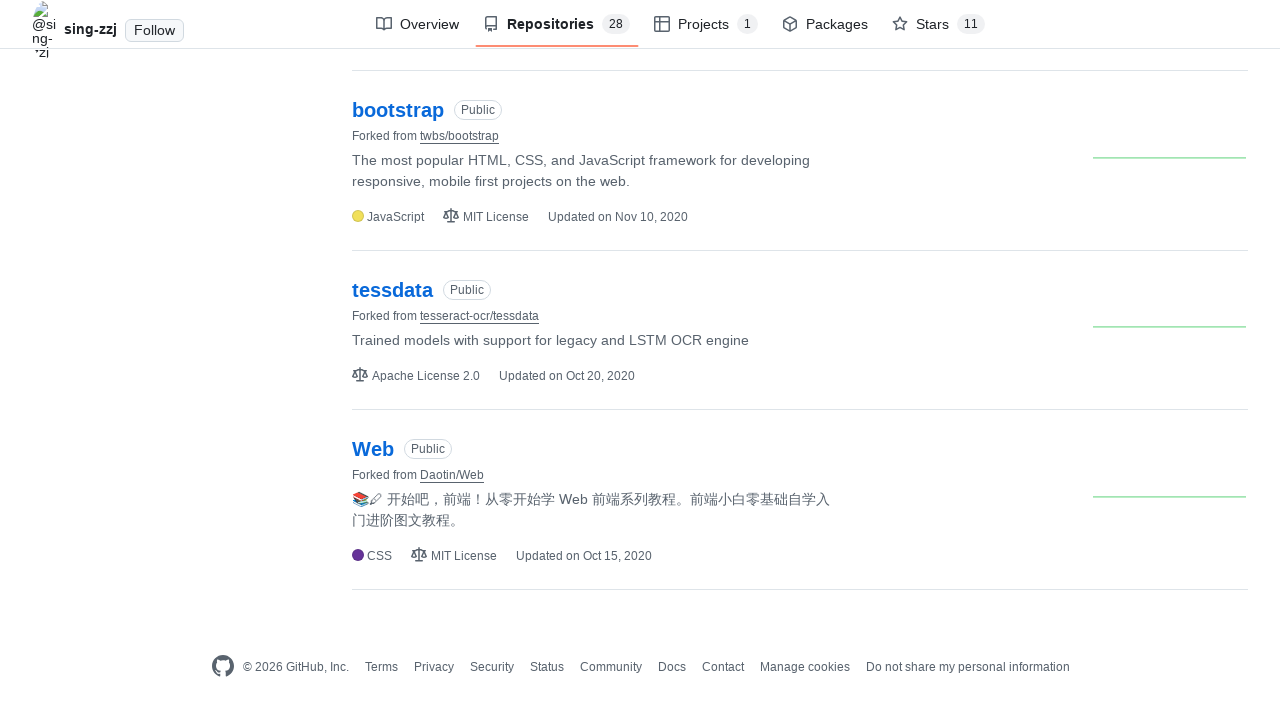

Waited 1500ms after scrolling to 900 pixels
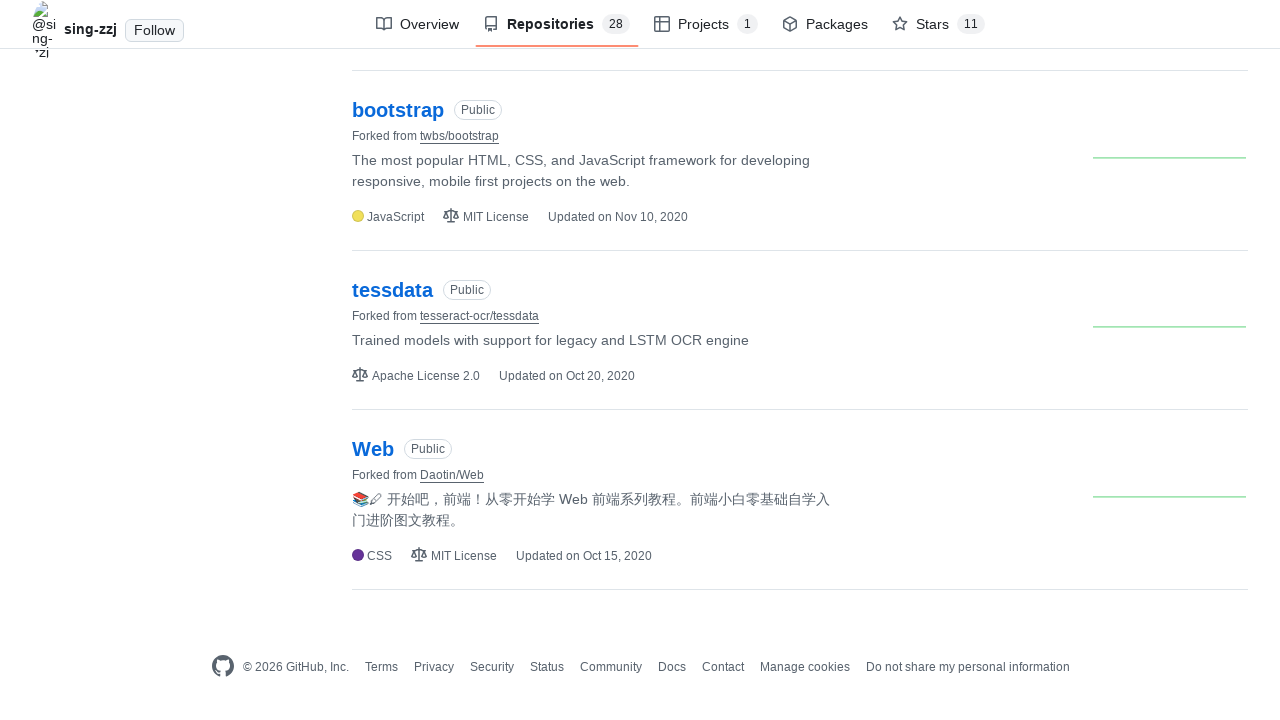

Scrolled down by 1000 pixels on GitHub repositories page
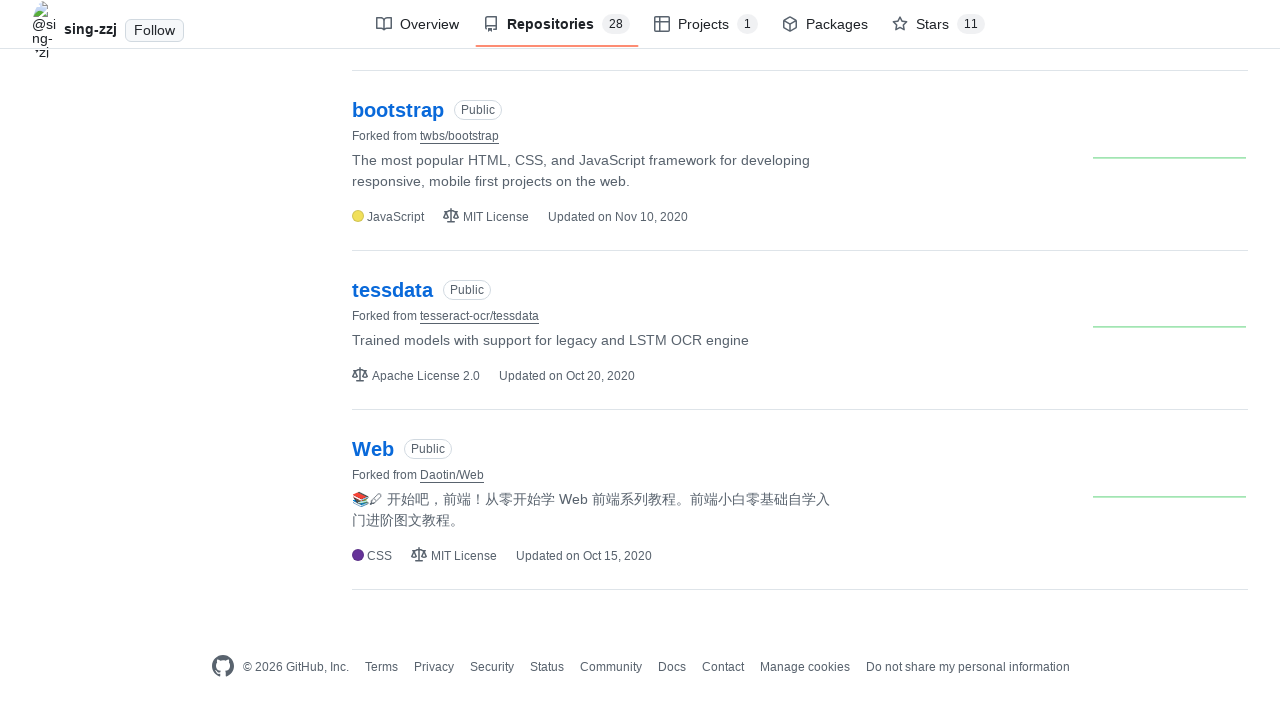

Waited 1500ms after scrolling to 1000 pixels
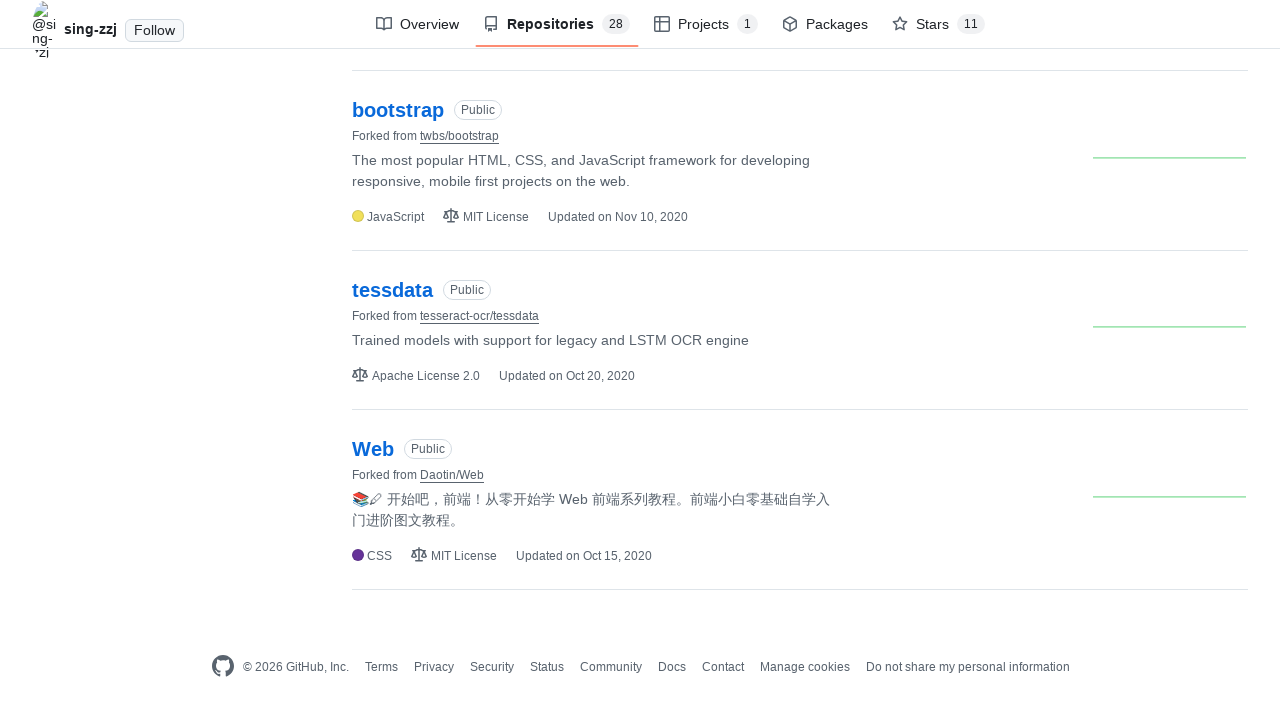

Scrolled down by 1100 pixels on GitHub repositories page
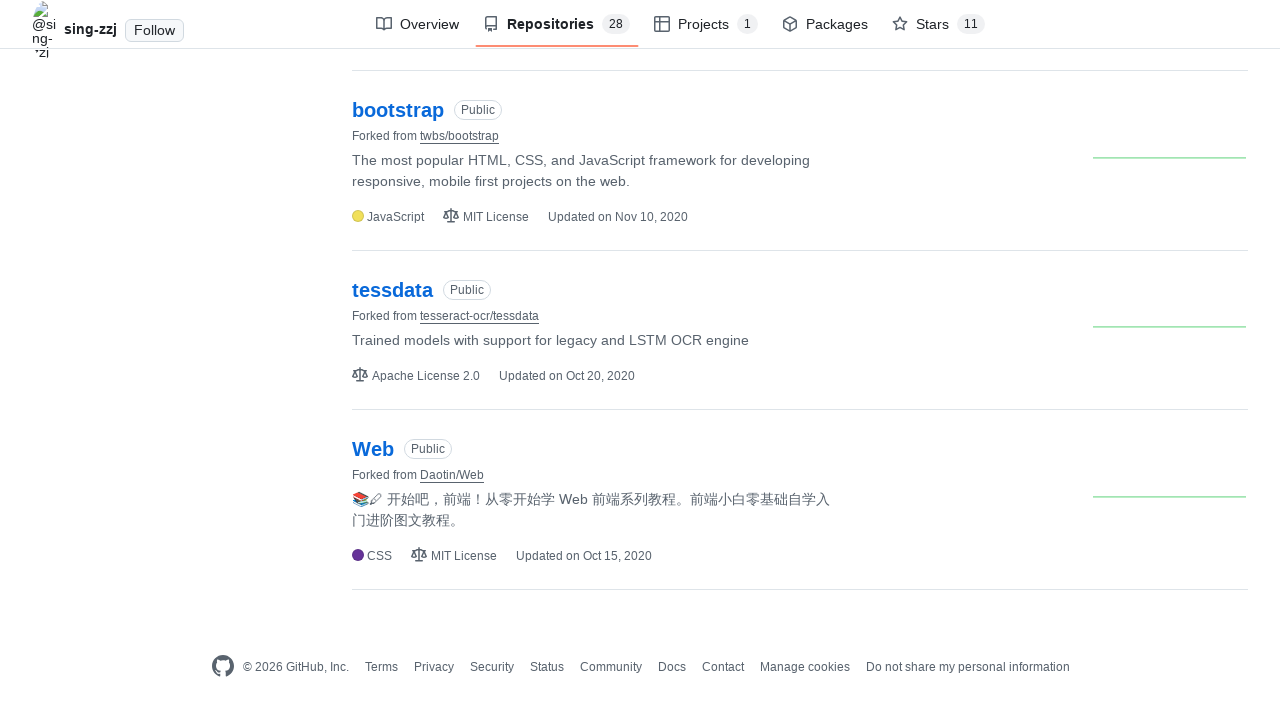

Waited 1500ms after scrolling to 1100 pixels
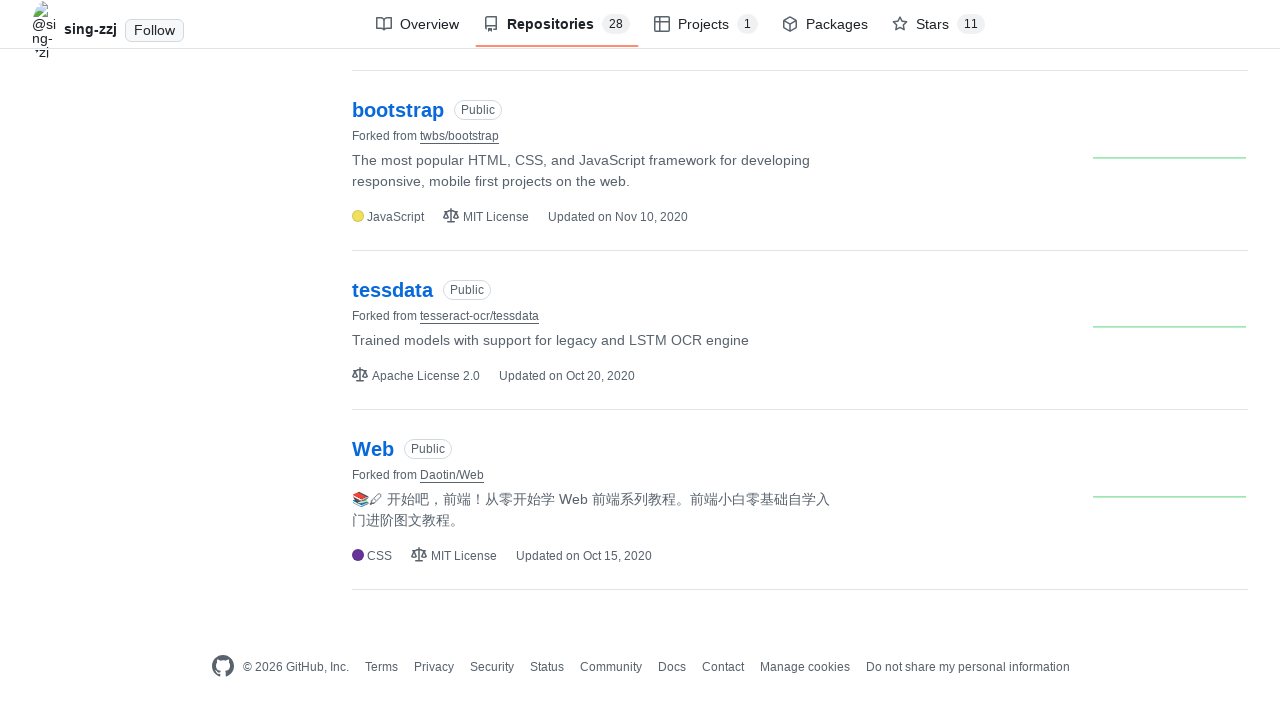

Scrolled down by 1200 pixels on GitHub repositories page
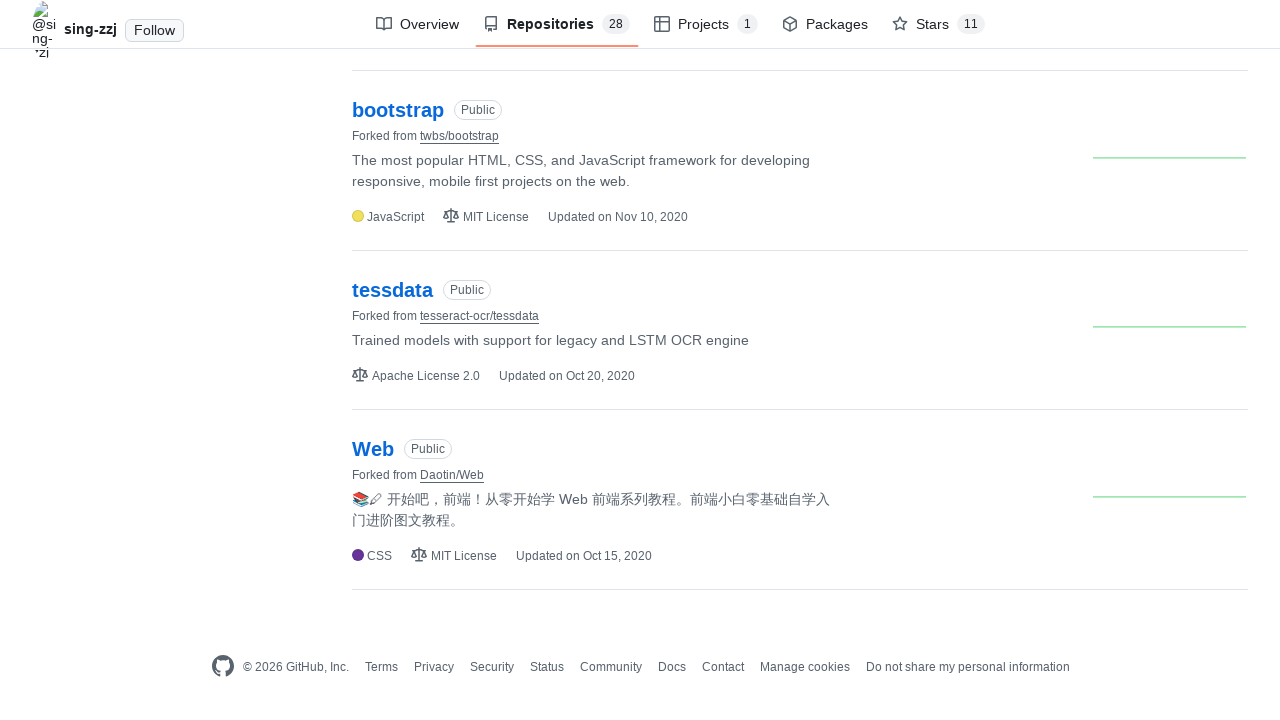

Waited 1500ms after scrolling to 1200 pixels
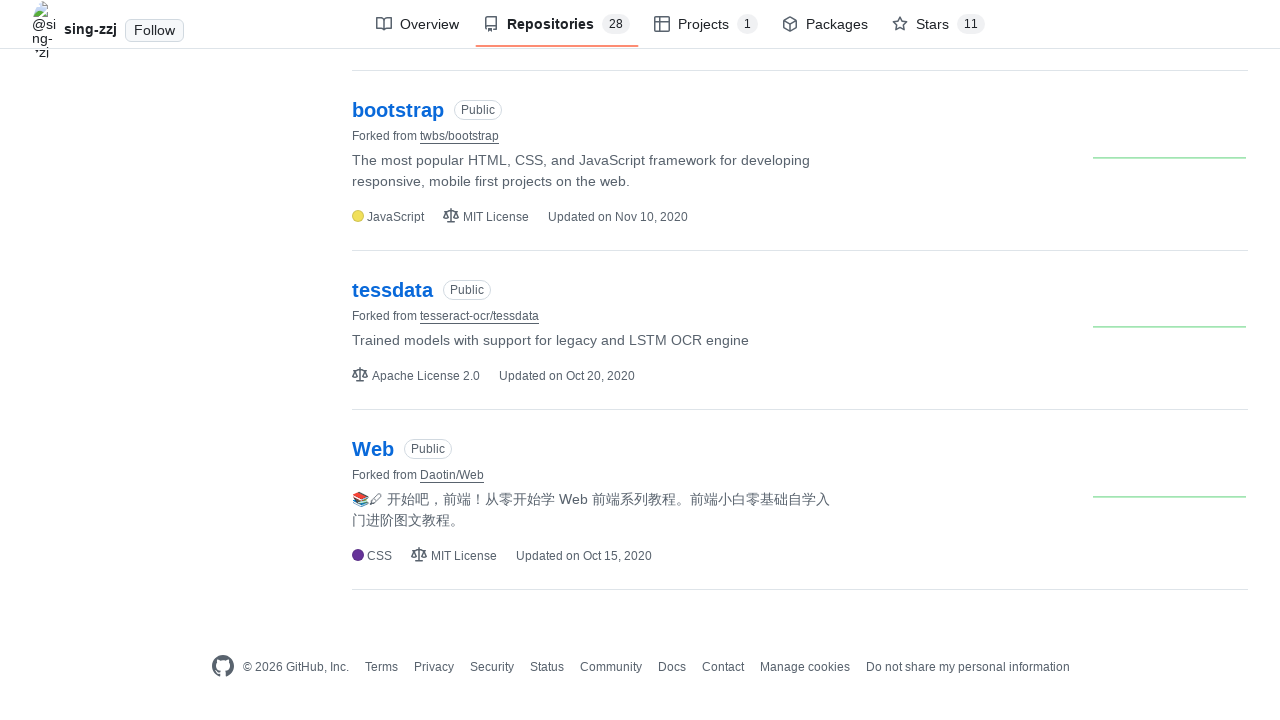

Scrolled down by 1300 pixels on GitHub repositories page
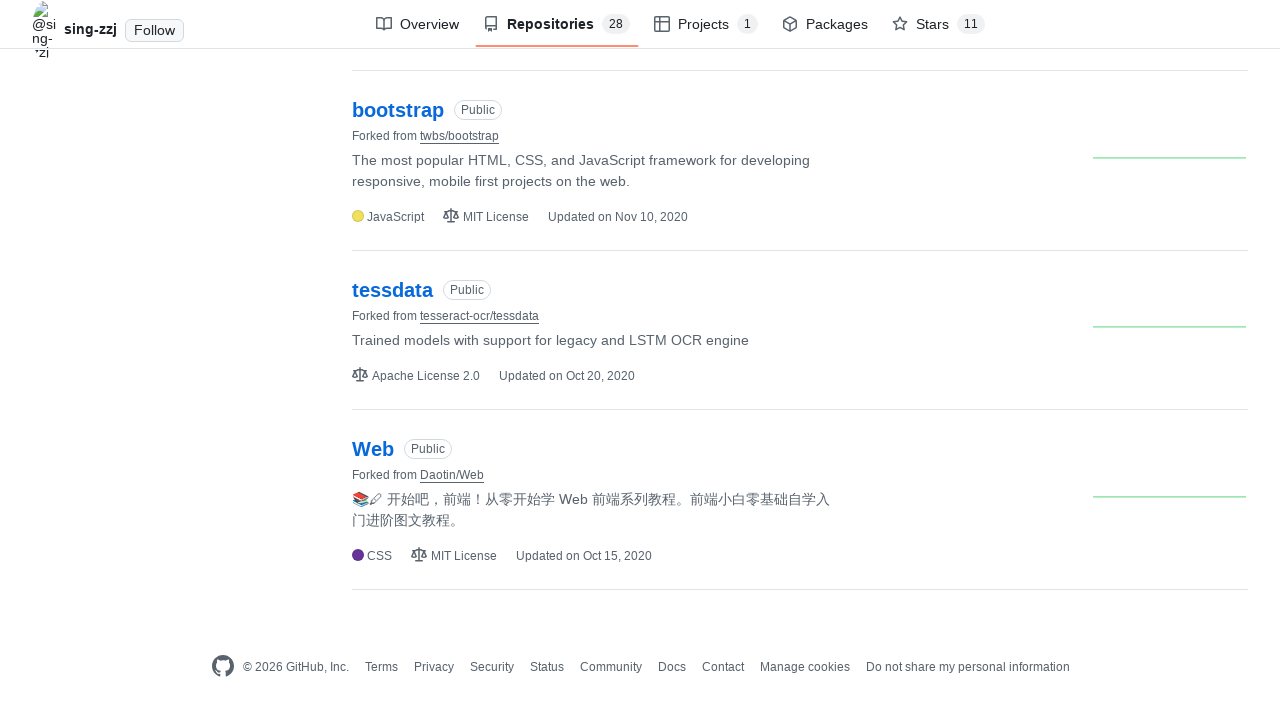

Waited 1500ms after scrolling to 1300 pixels
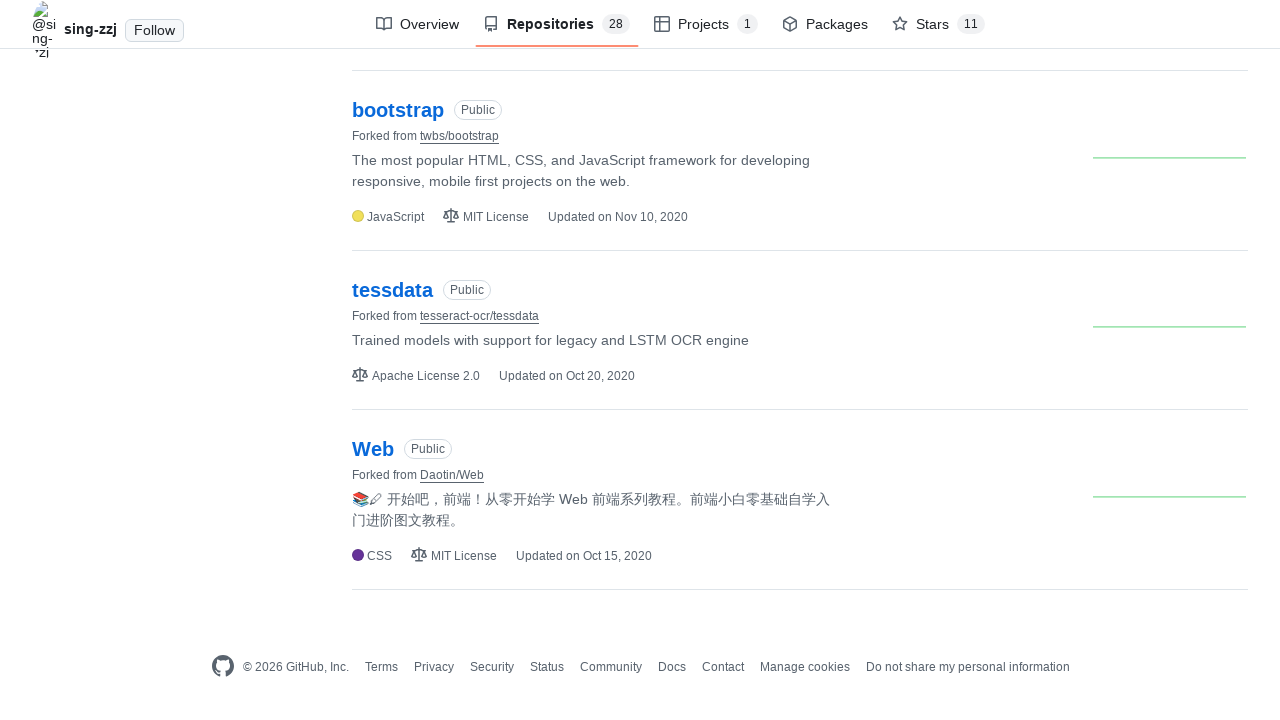

Scrolled down by 1400 pixels on GitHub repositories page
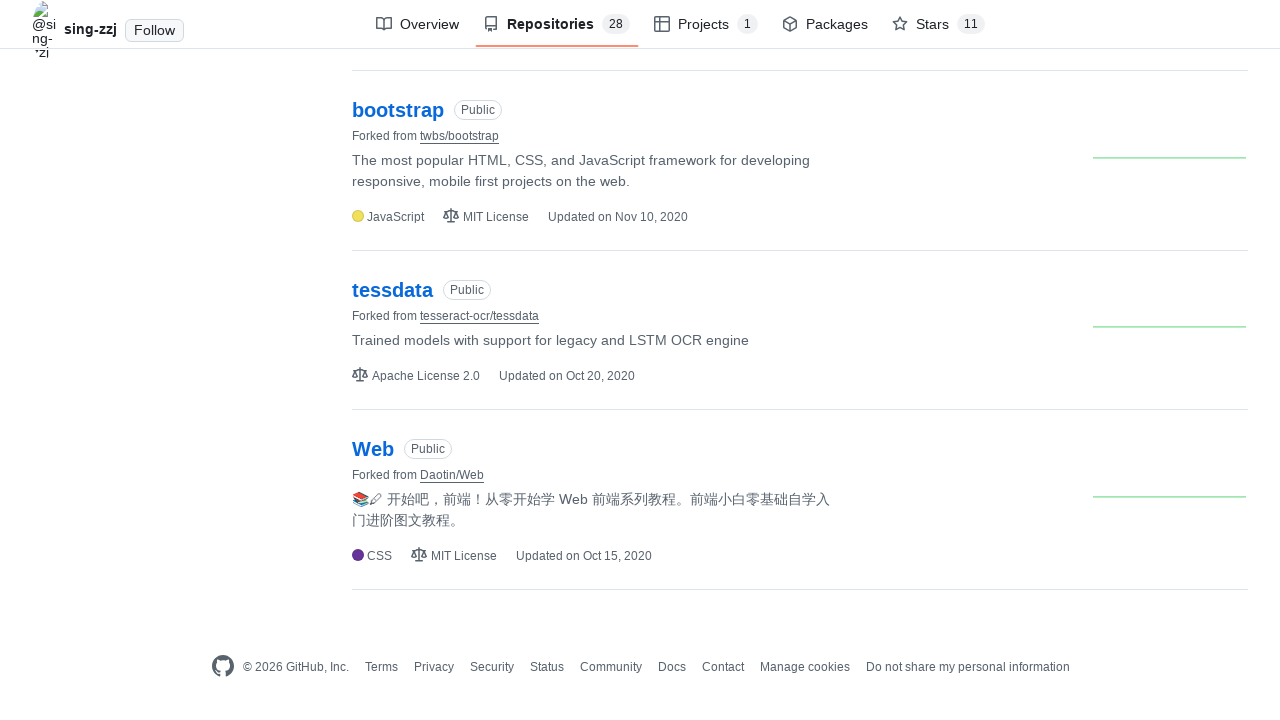

Waited 1500ms after scrolling to 1400 pixels
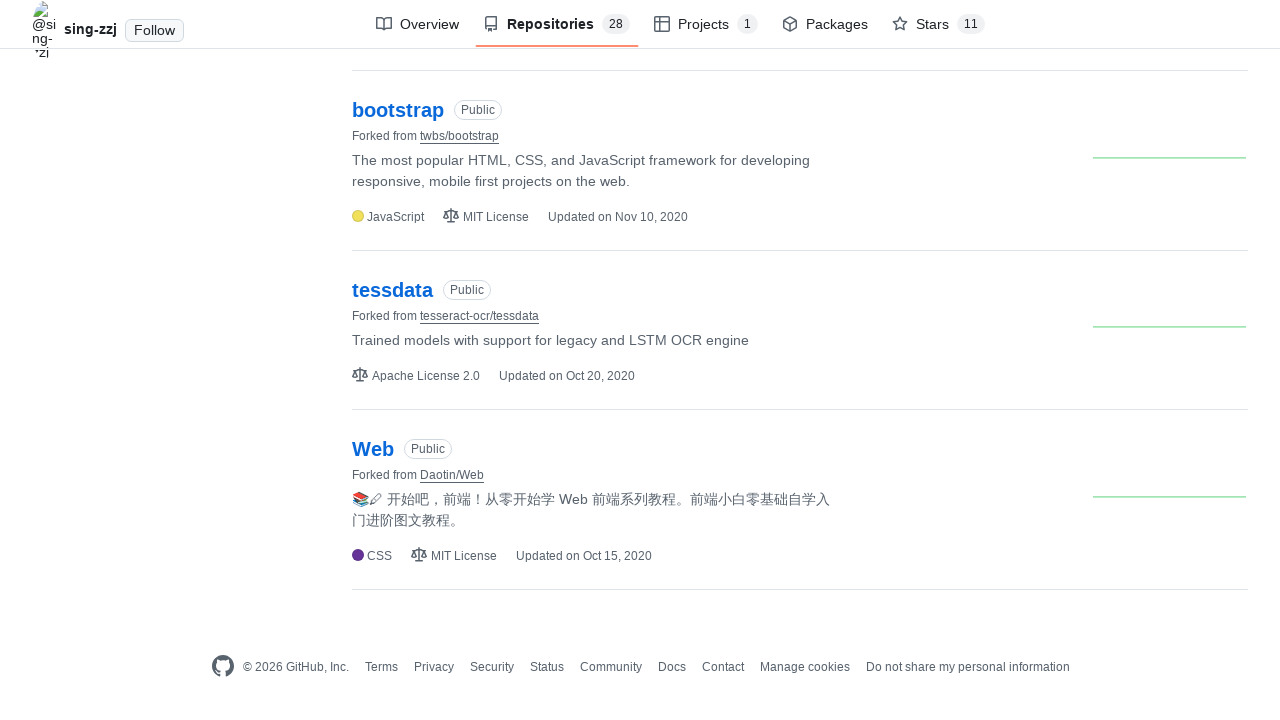

Scrolled down by 1500 pixels on GitHub repositories page
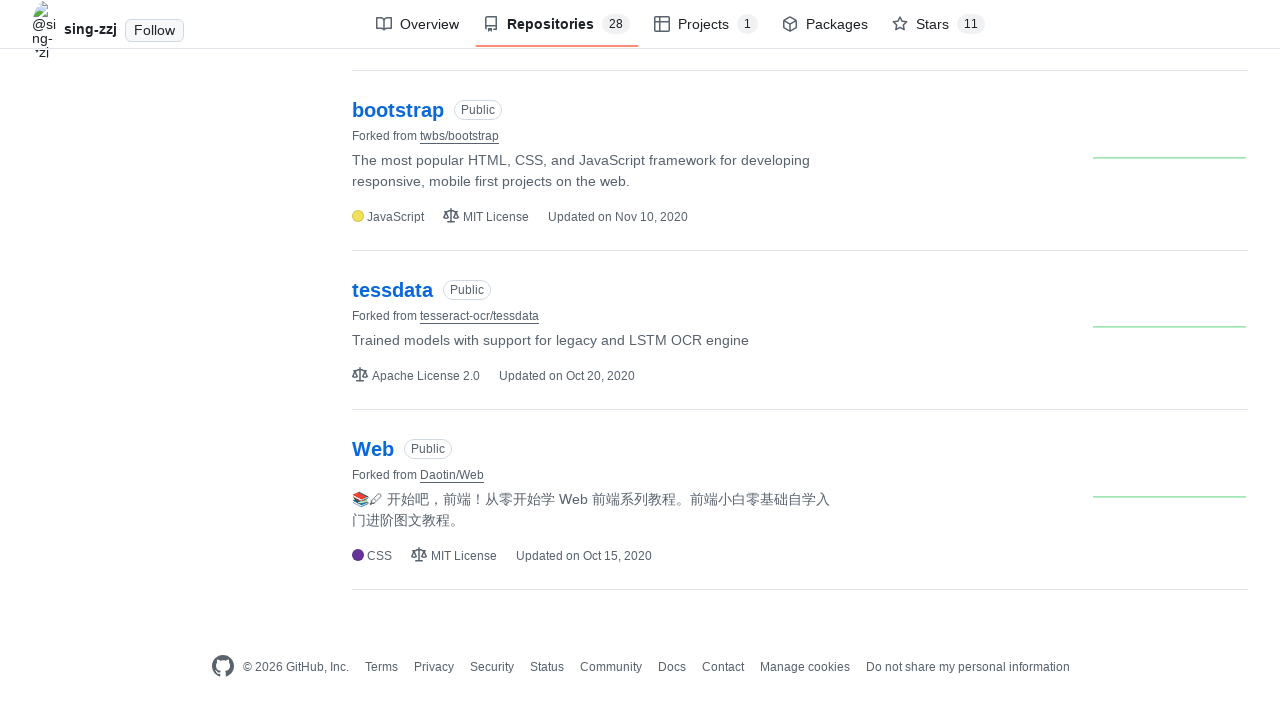

Waited 1500ms after scrolling to 1500 pixels
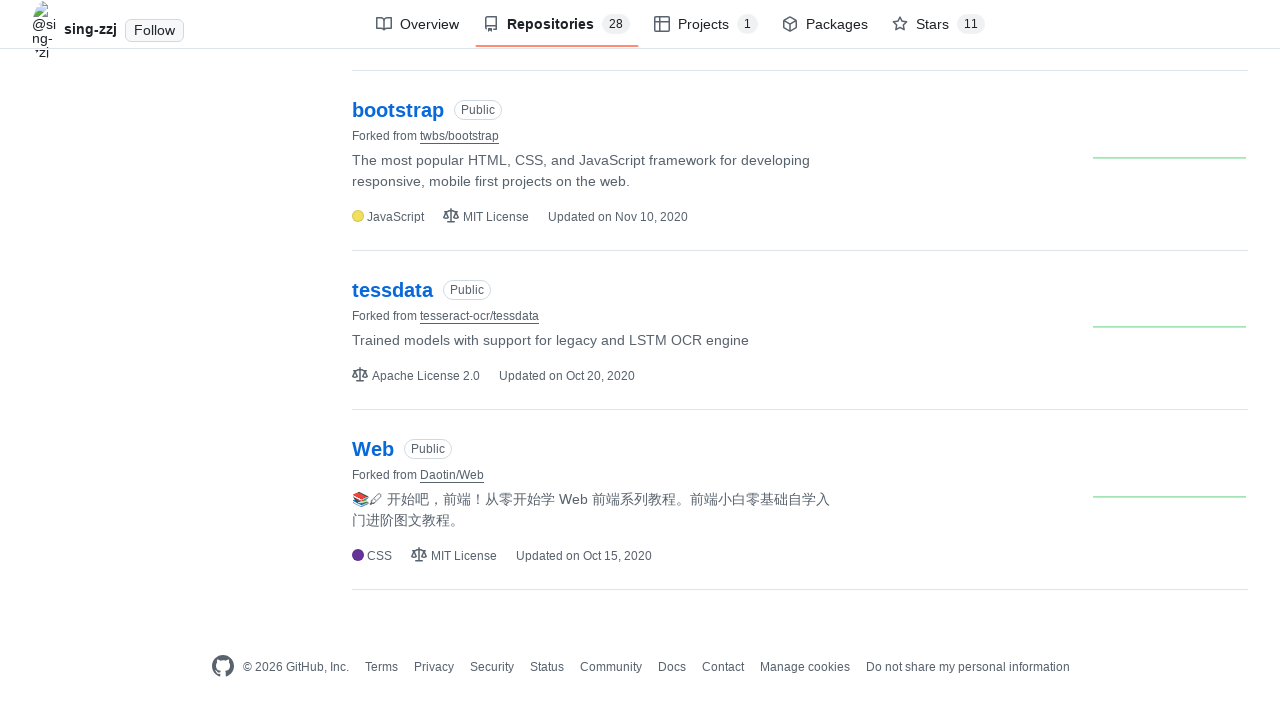

Scrolled down by 1600 pixels on GitHub repositories page
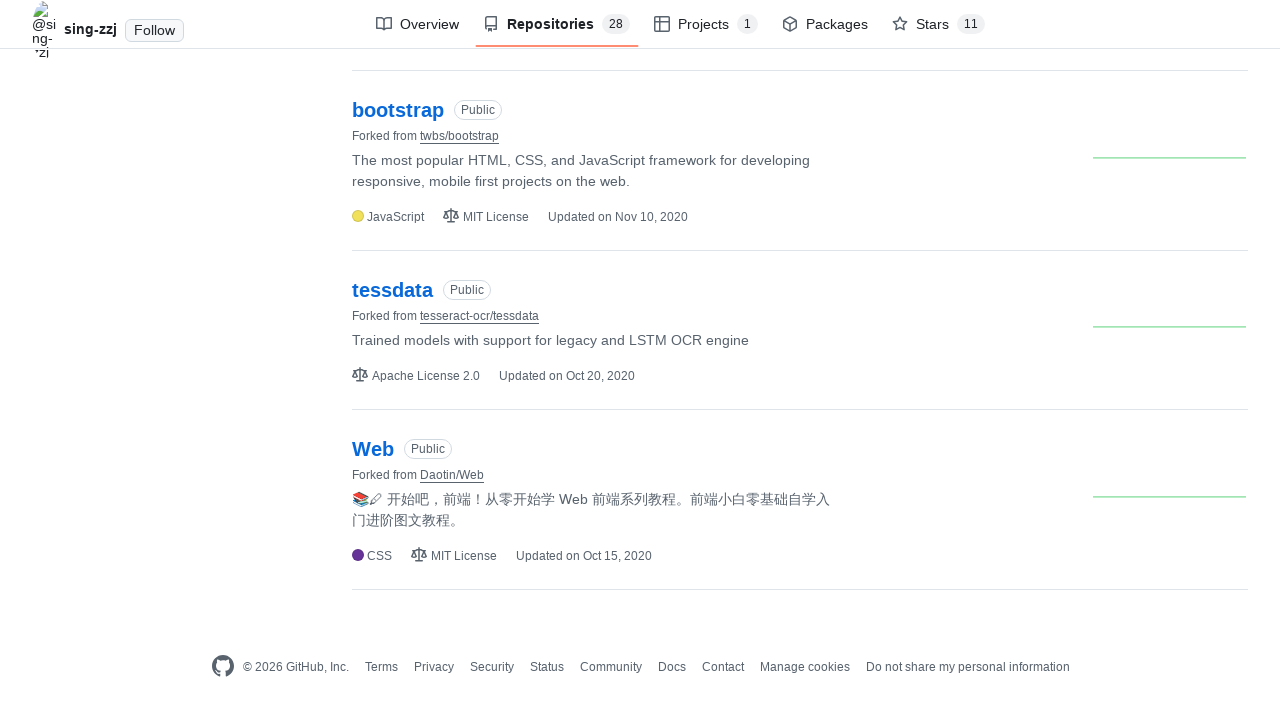

Waited 1500ms after scrolling to 1600 pixels
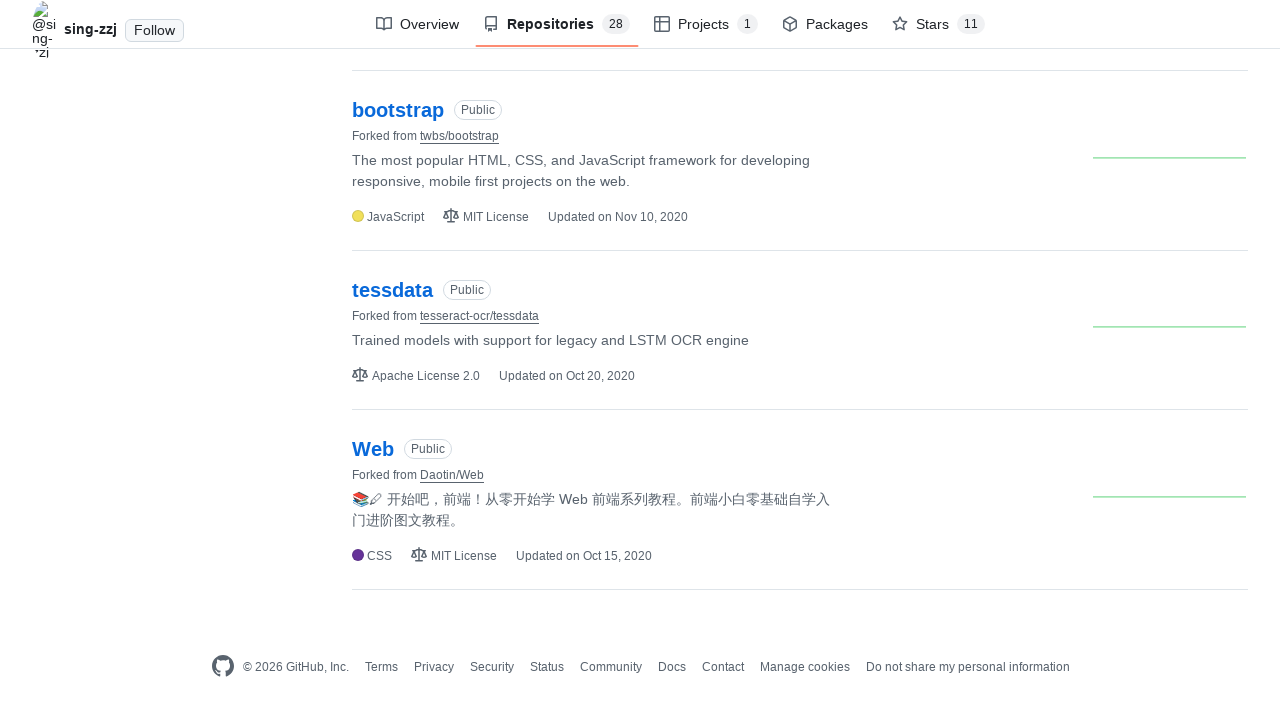

Scrolled down by 1700 pixels on GitHub repositories page
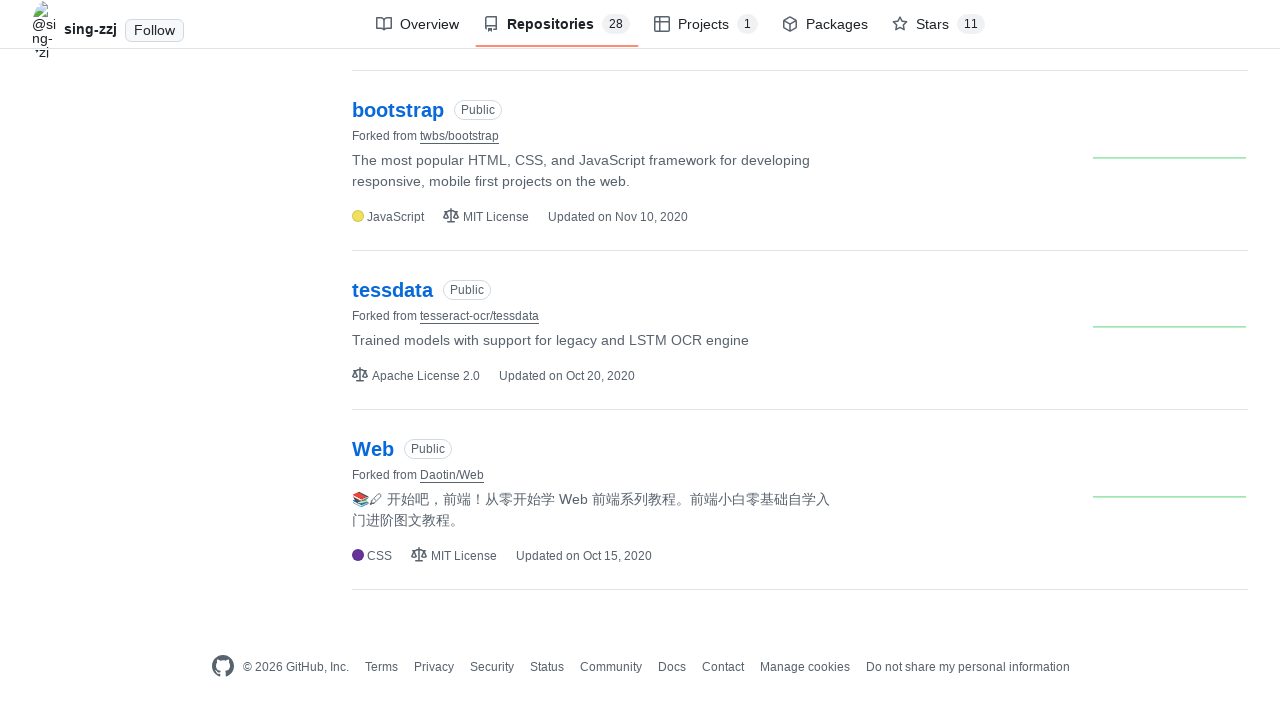

Waited 1500ms after scrolling to 1700 pixels
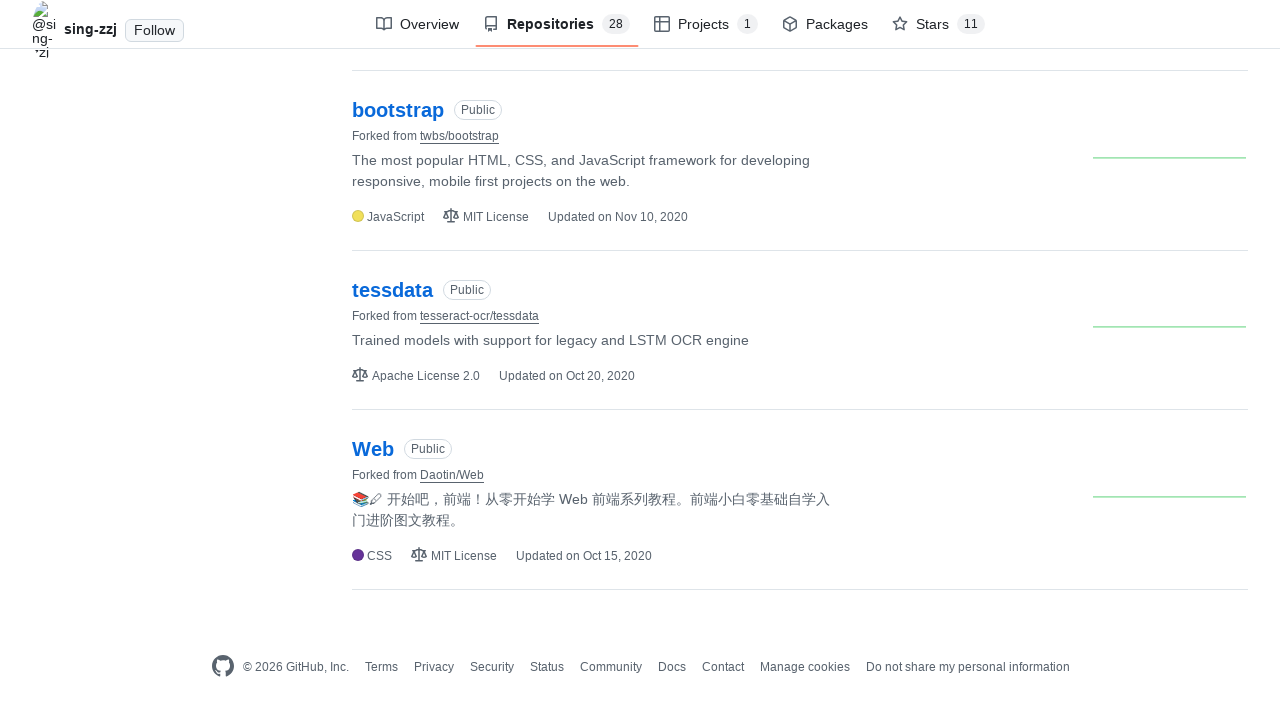

Scrolled down by 1800 pixels on GitHub repositories page
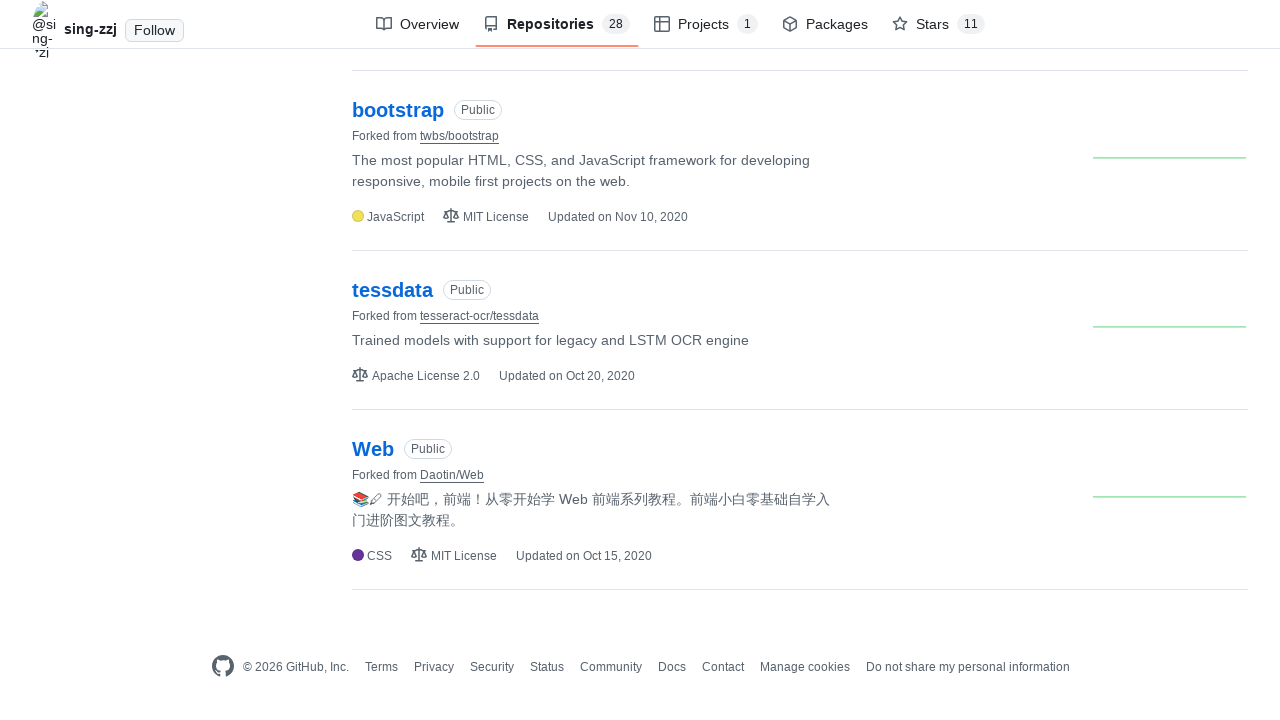

Waited 1500ms after scrolling to 1800 pixels
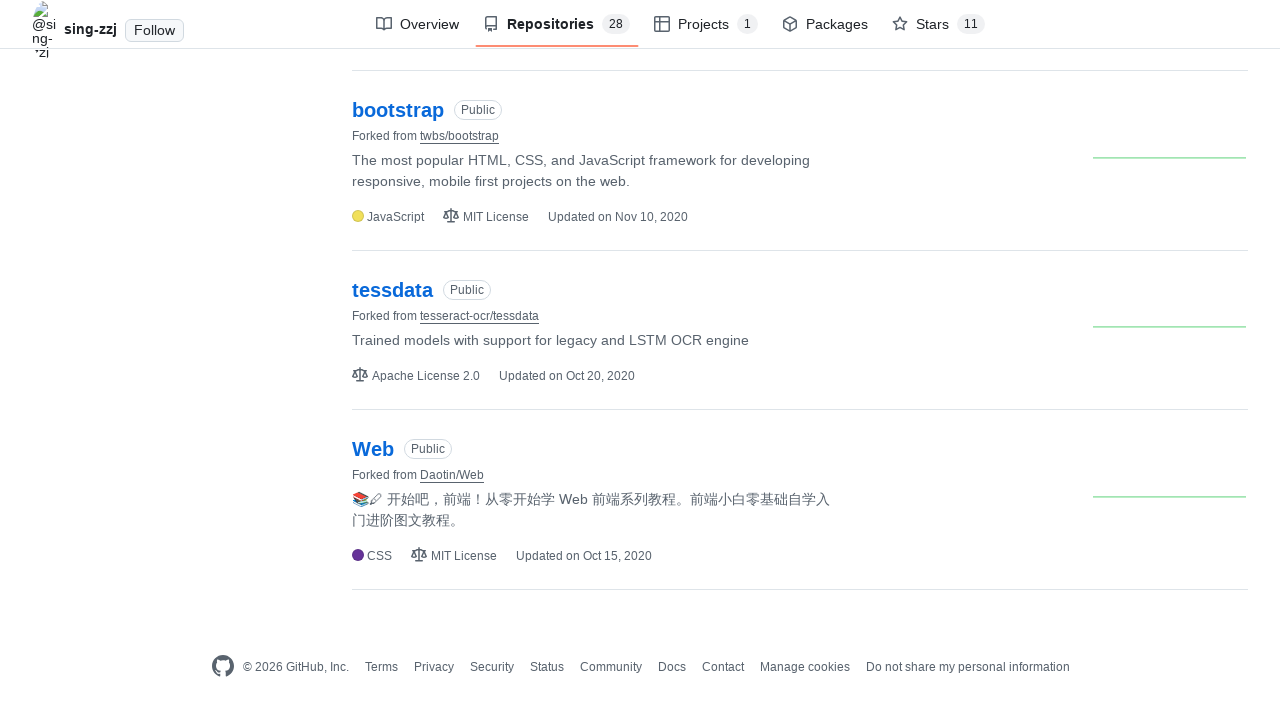

Scrolled down by 1900 pixels on GitHub repositories page
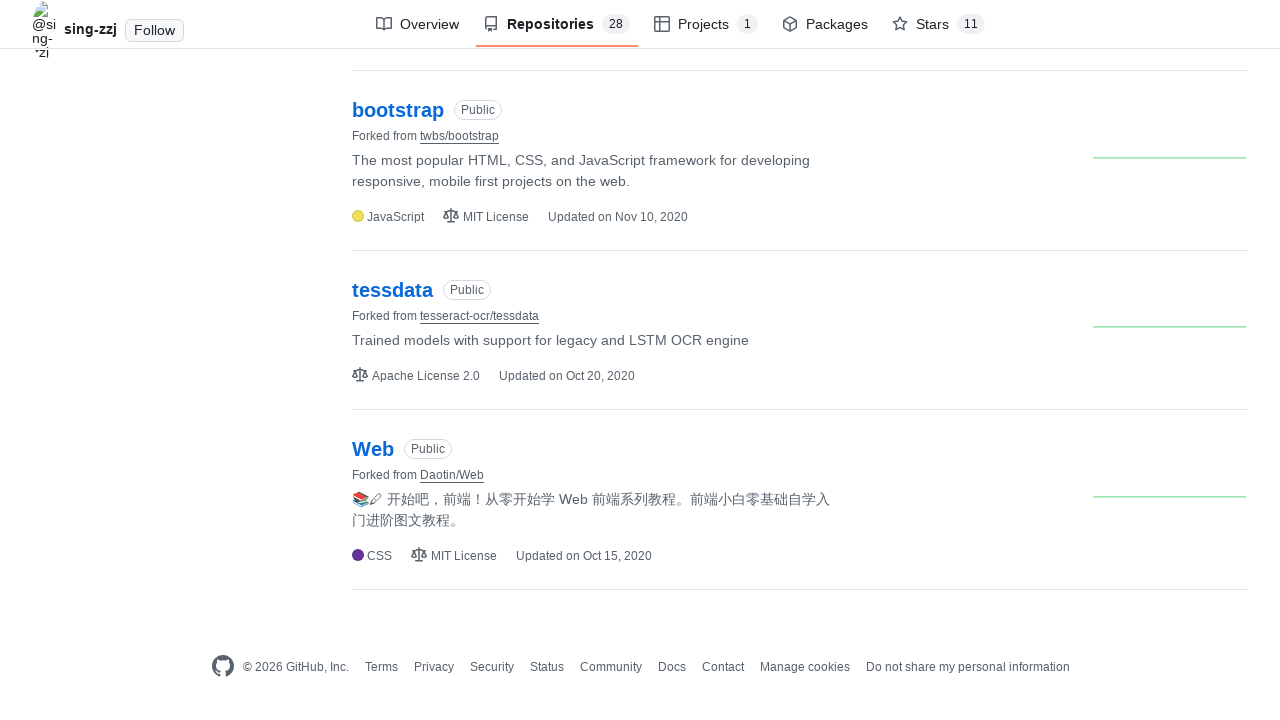

Waited 1500ms after scrolling to 1900 pixels
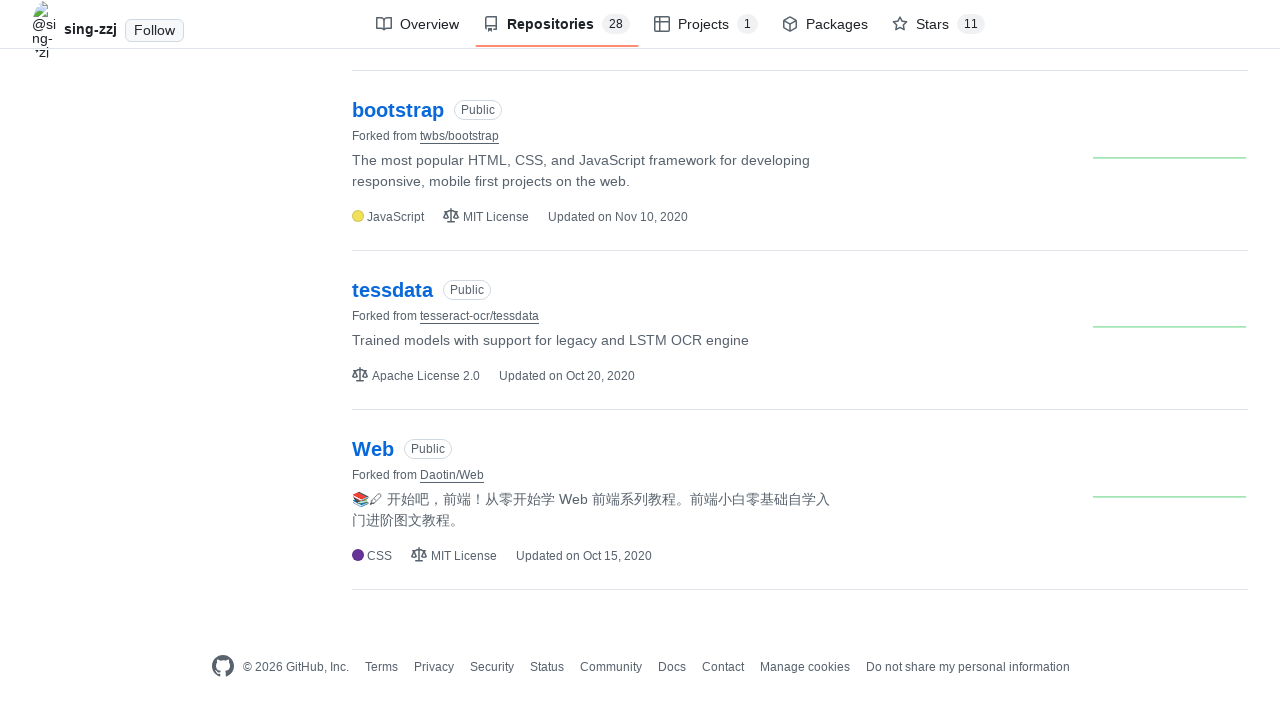

Scrolled down by 2000 pixels on GitHub repositories page
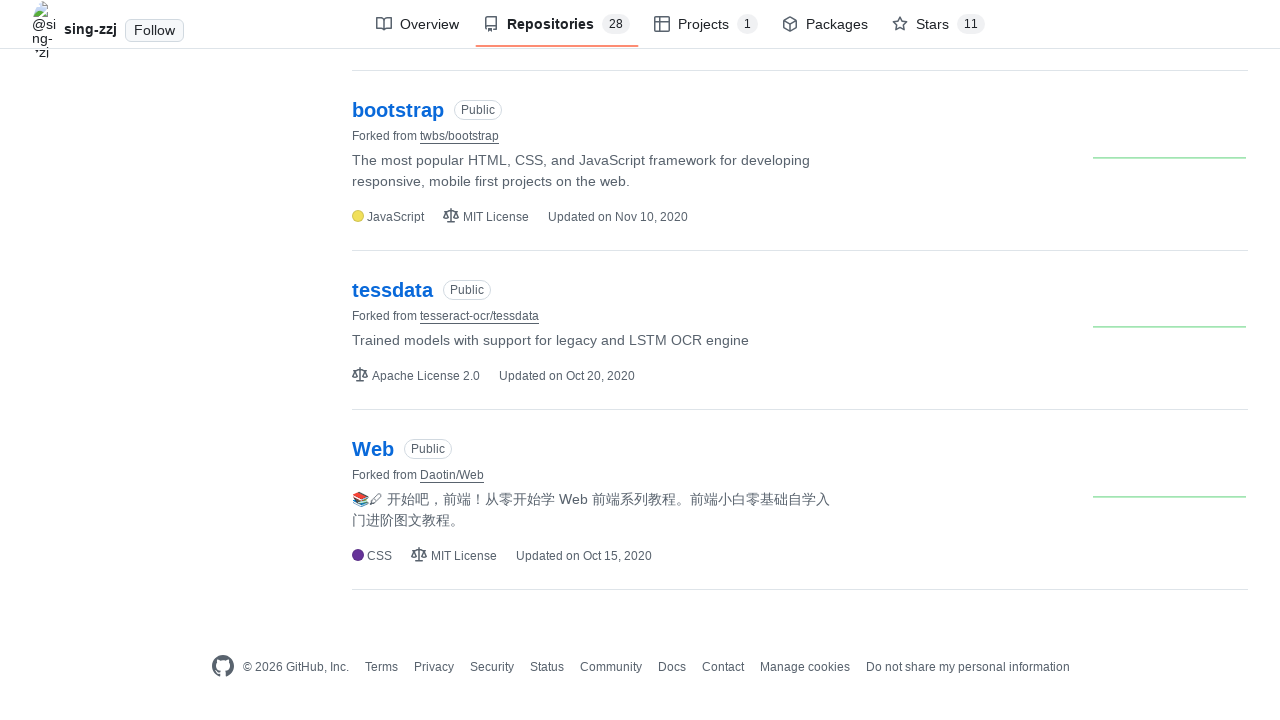

Waited 1500ms after scrolling to 2000 pixels
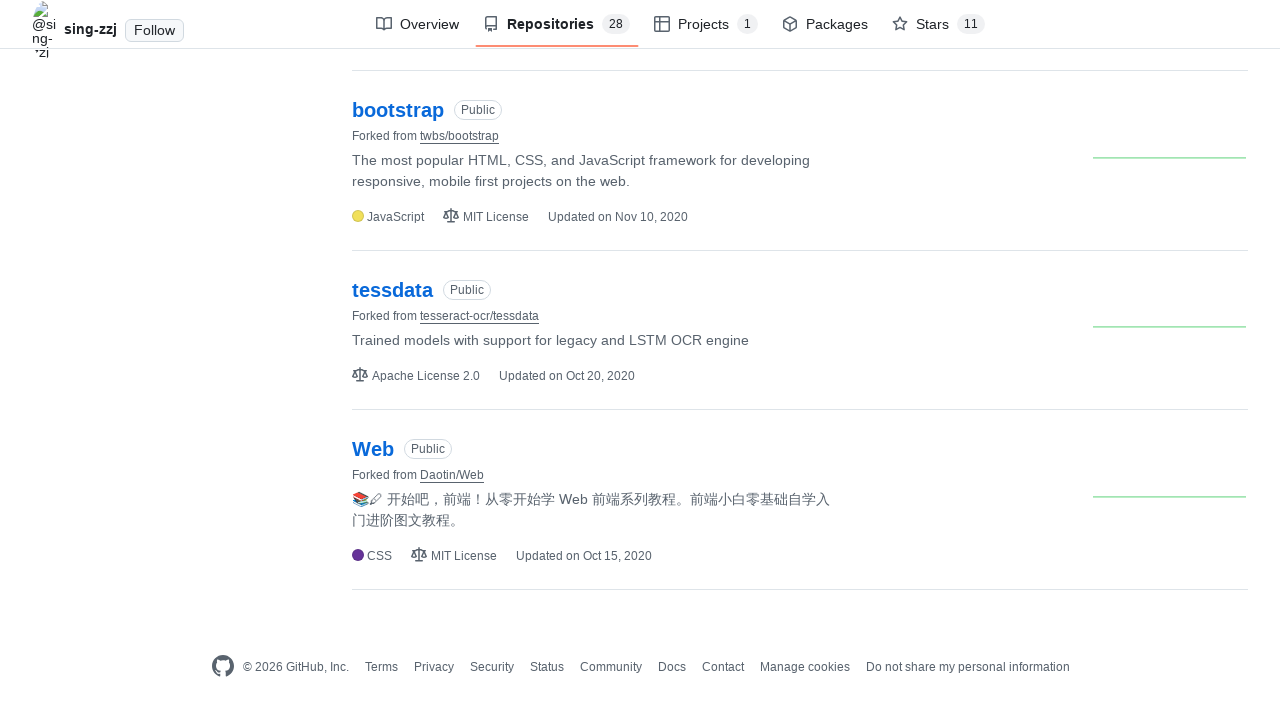

Scrolled down by 2100 pixels on GitHub repositories page
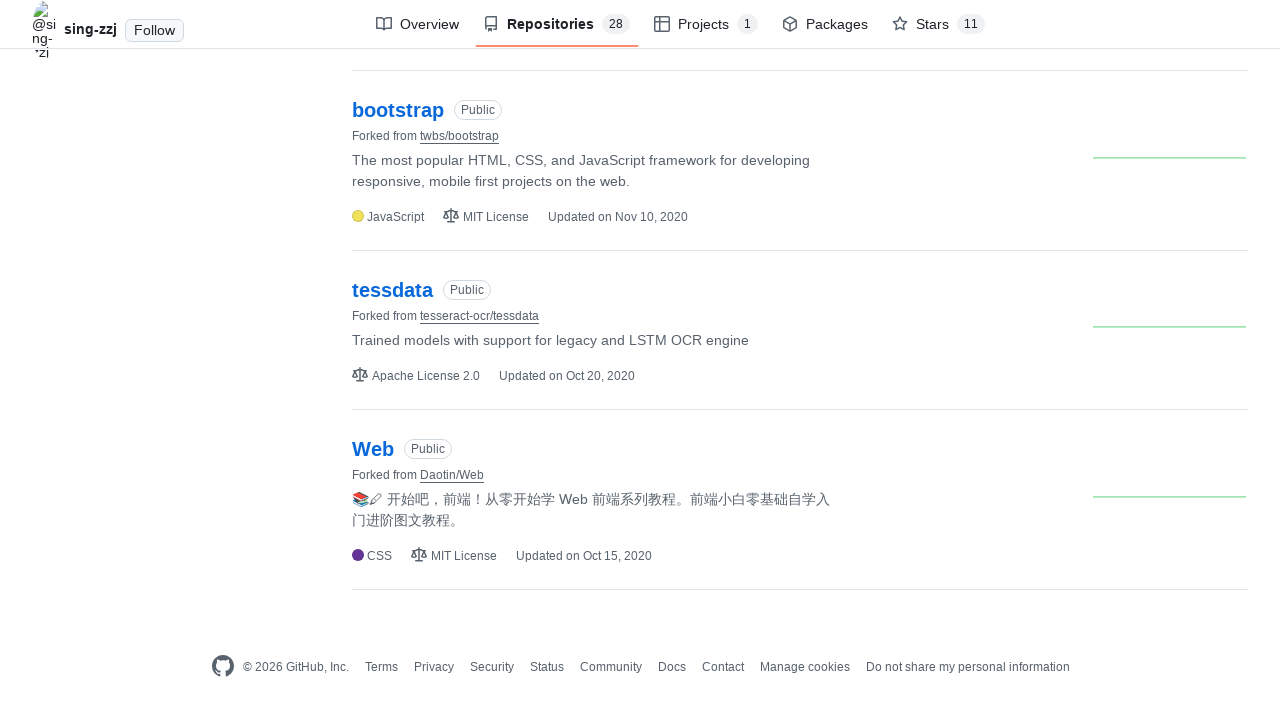

Waited 1500ms after scrolling to 2100 pixels
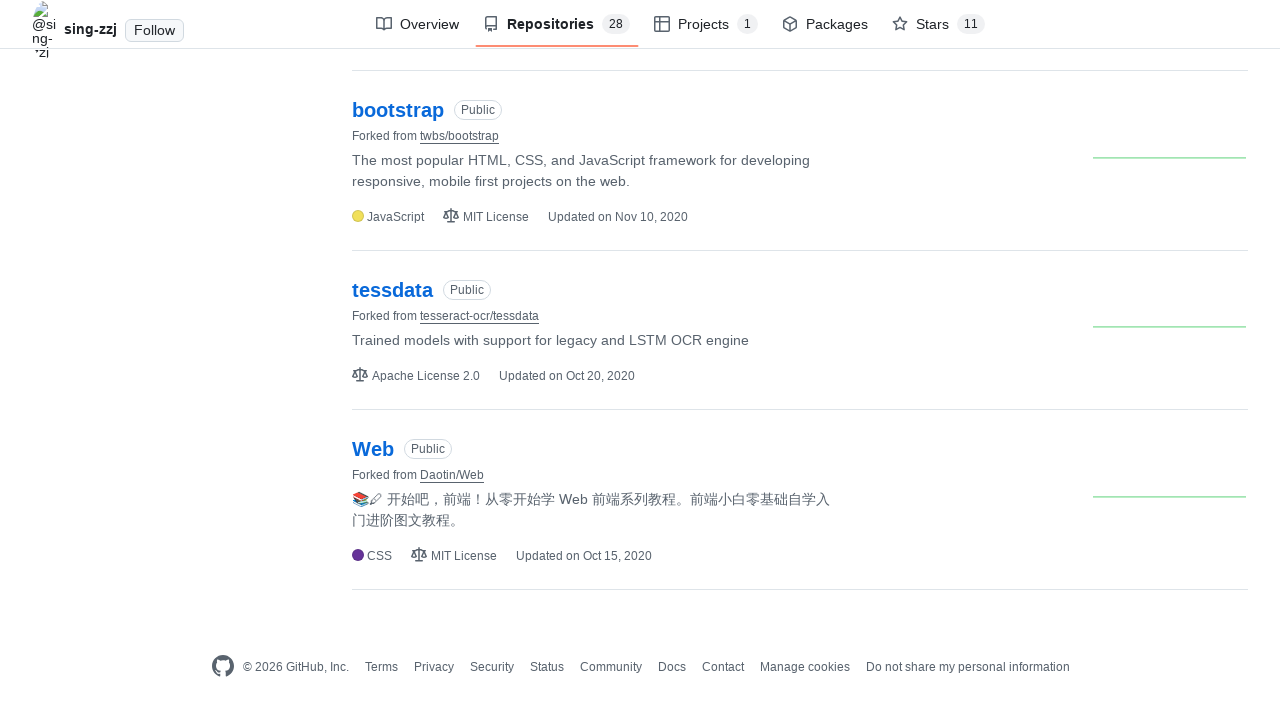

Scrolled down by 2200 pixels on GitHub repositories page
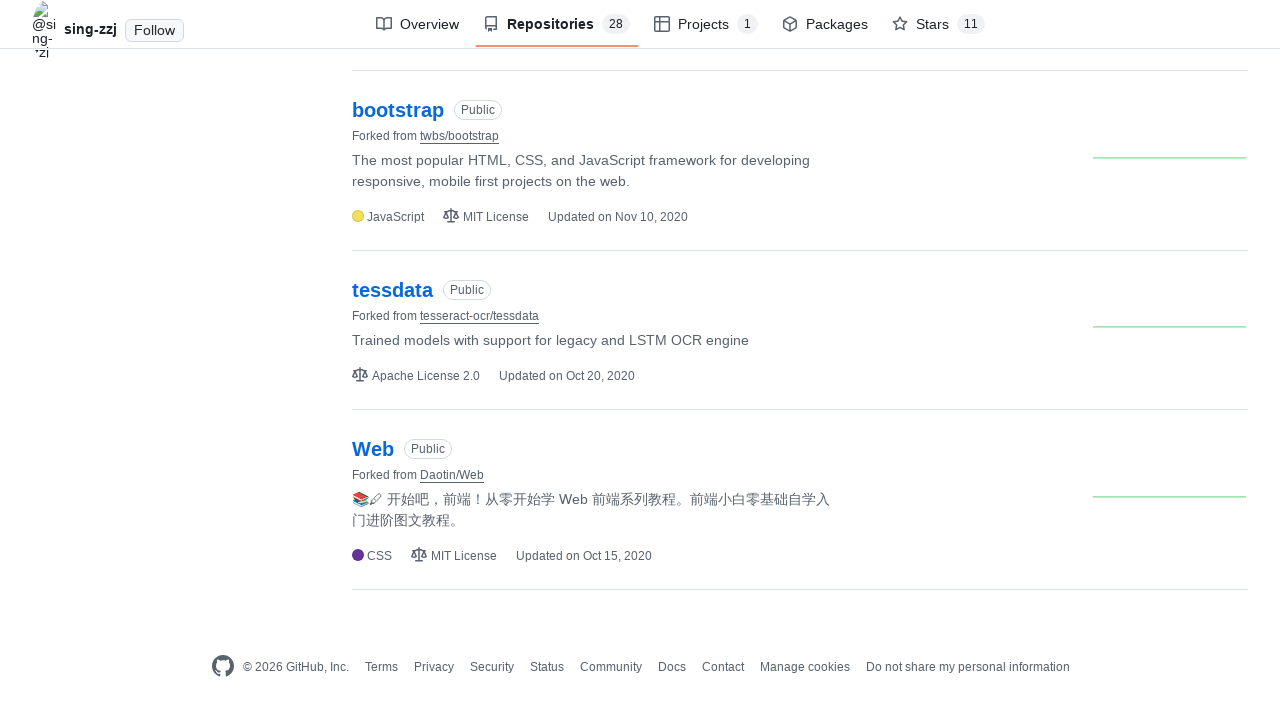

Waited 1500ms after scrolling to 2200 pixels
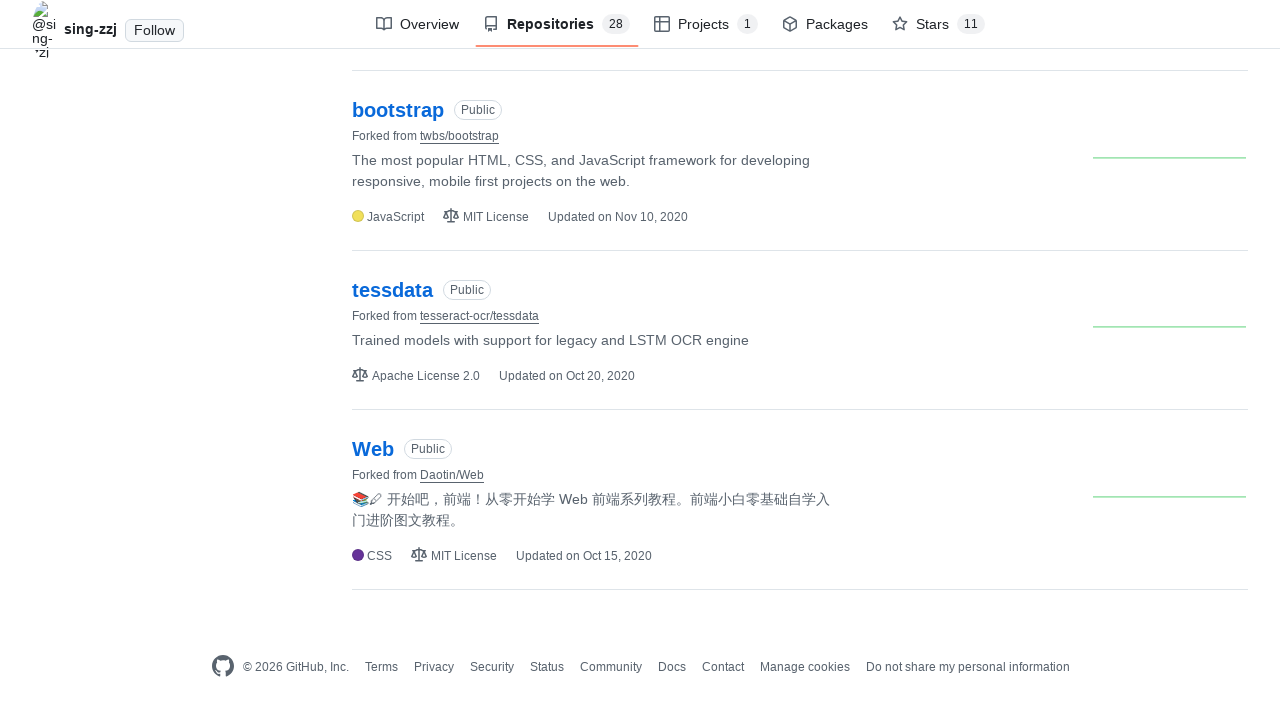

Scrolled down by 2300 pixels on GitHub repositories page
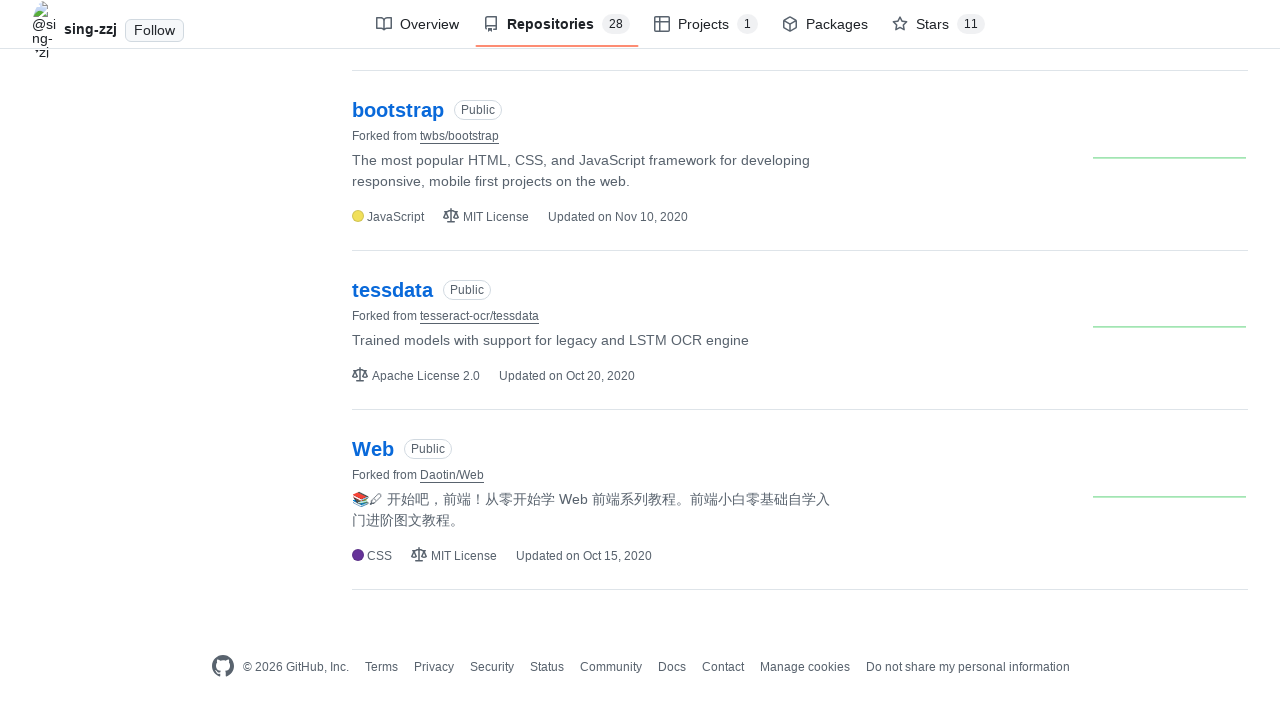

Waited 1500ms after scrolling to 2300 pixels
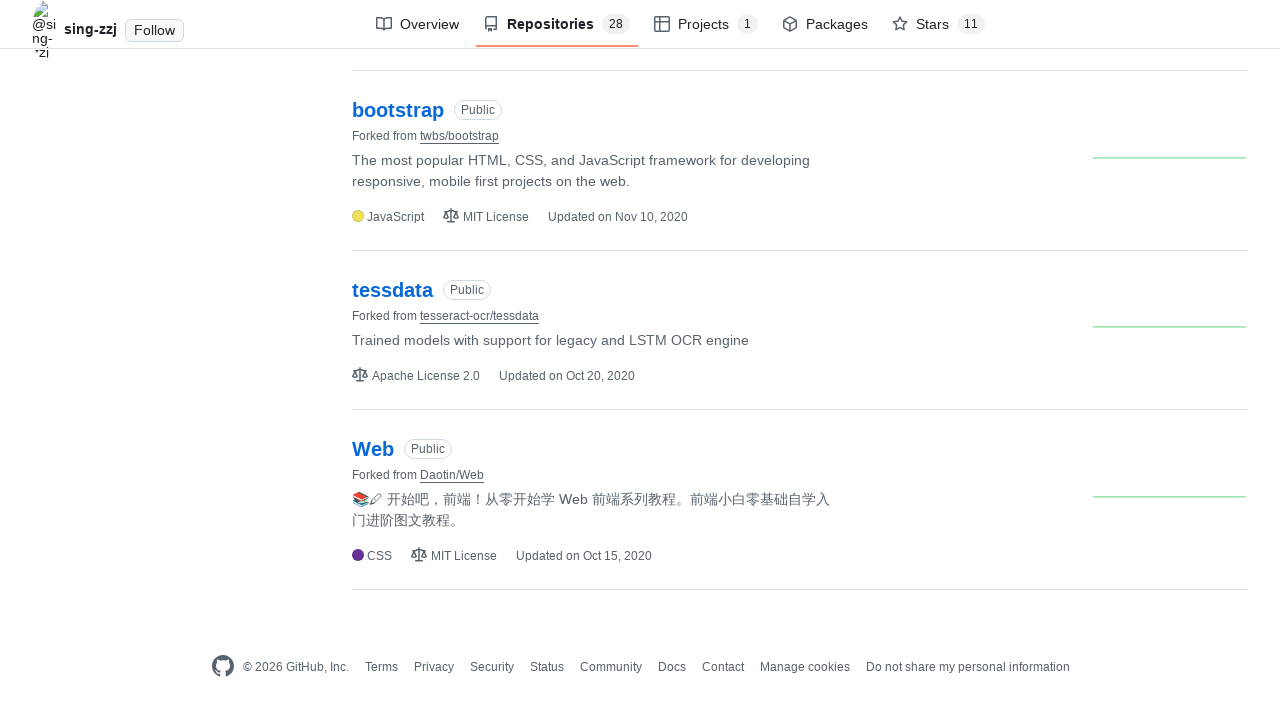

Scrolled down by 2400 pixels on GitHub repositories page
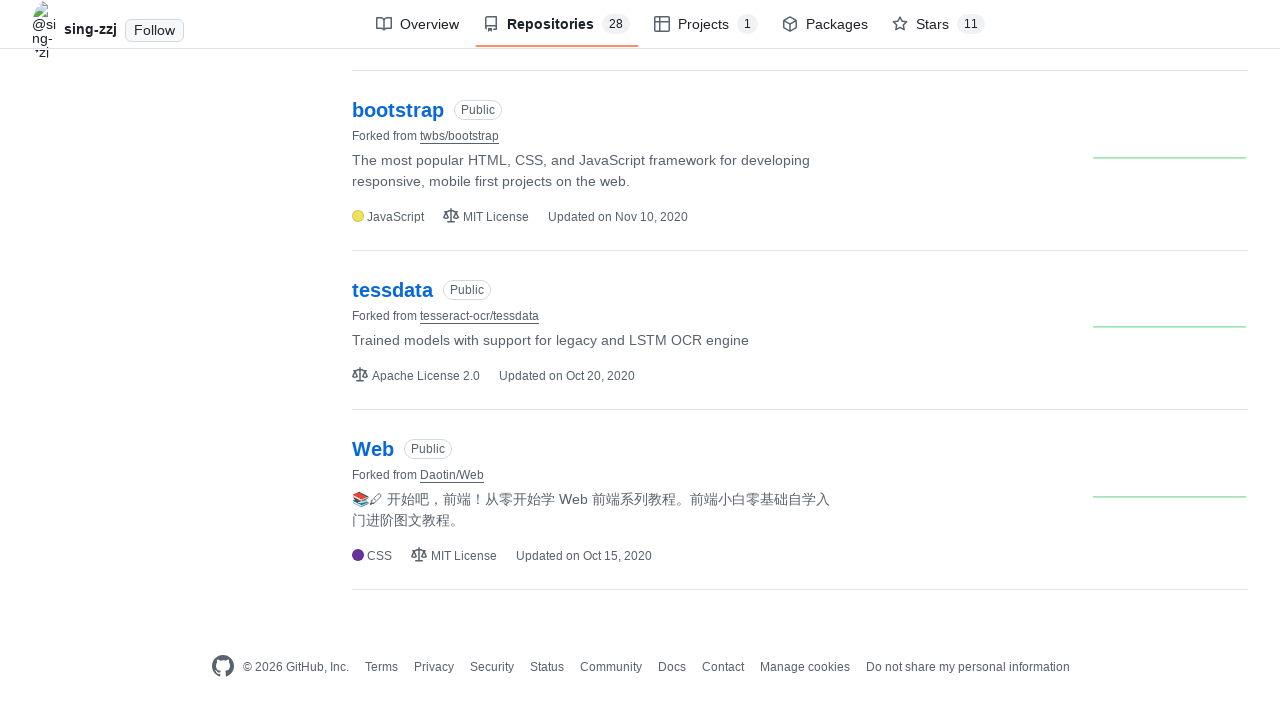

Waited 1500ms after scrolling to 2400 pixels
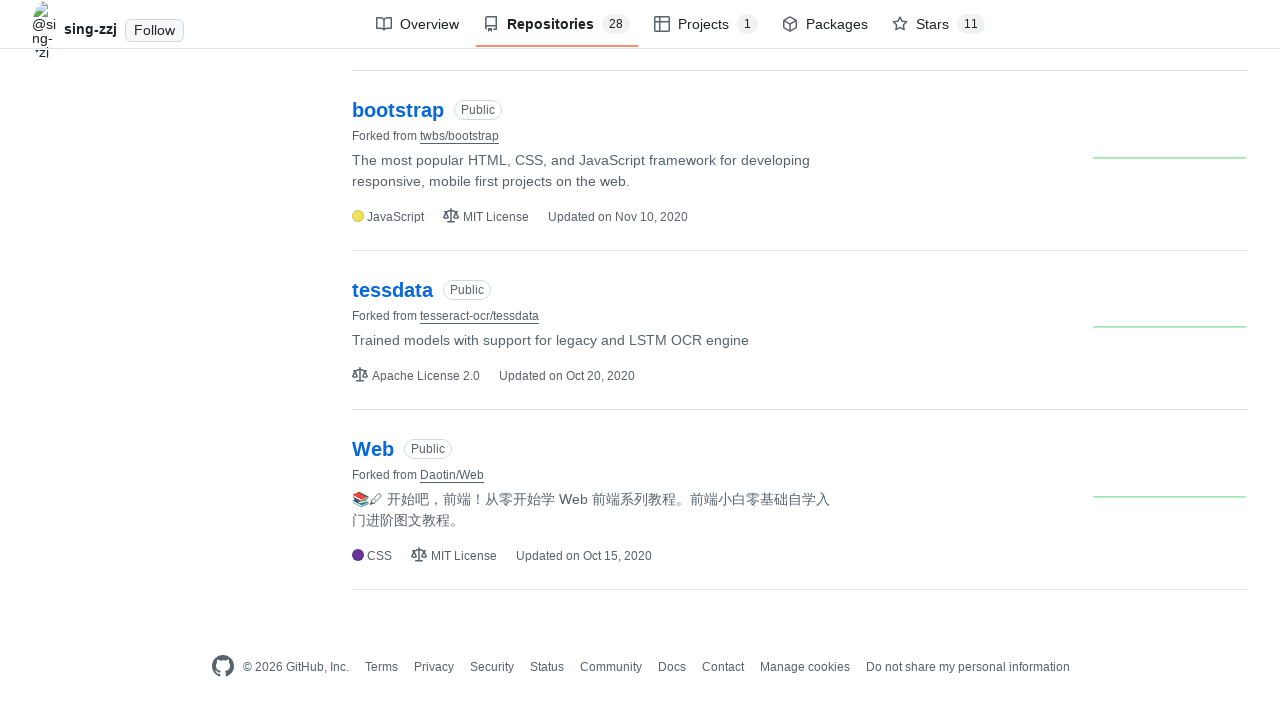

Scrolled down by 2500 pixels on GitHub repositories page
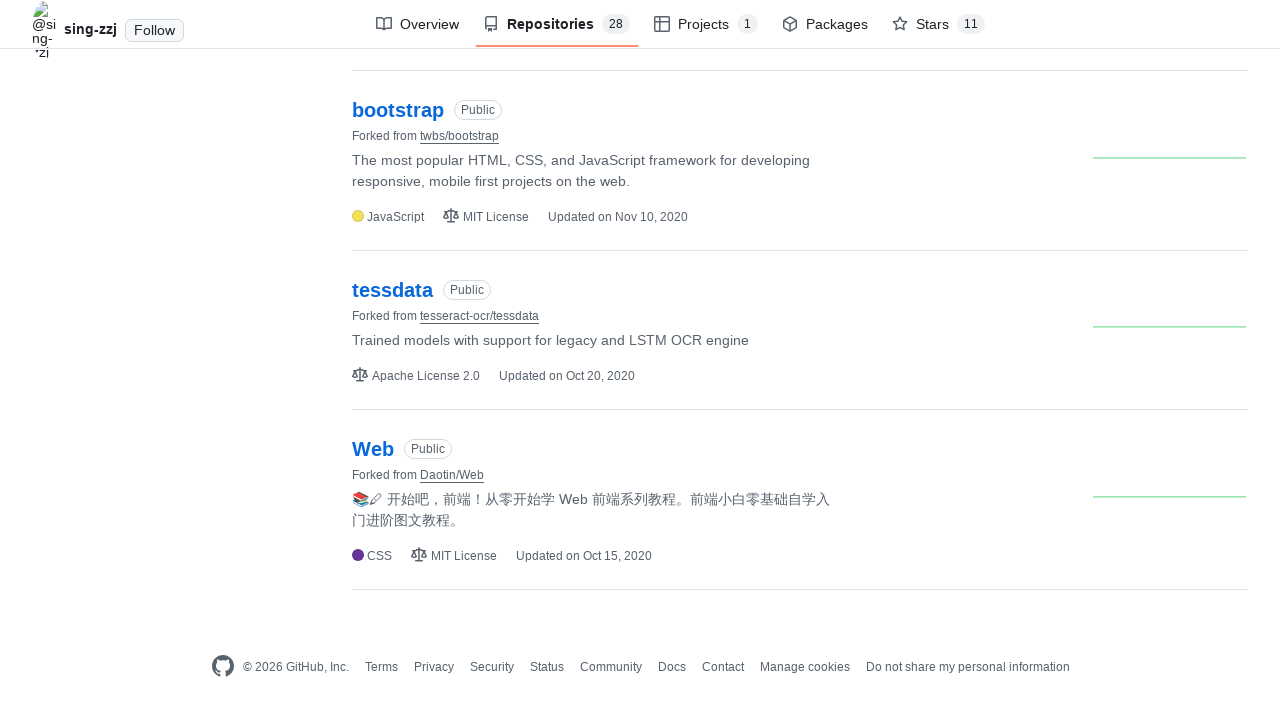

Waited 1500ms after scrolling to 2500 pixels
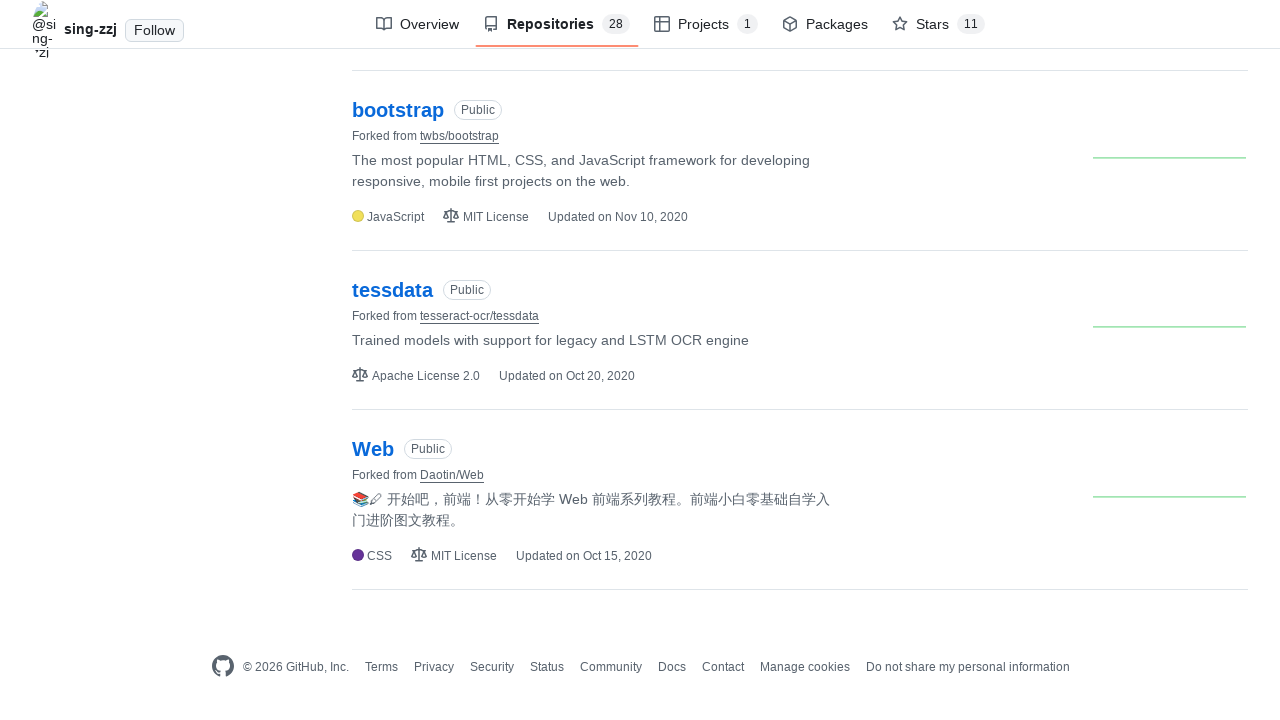

Scrolled down by 2600 pixels on GitHub repositories page
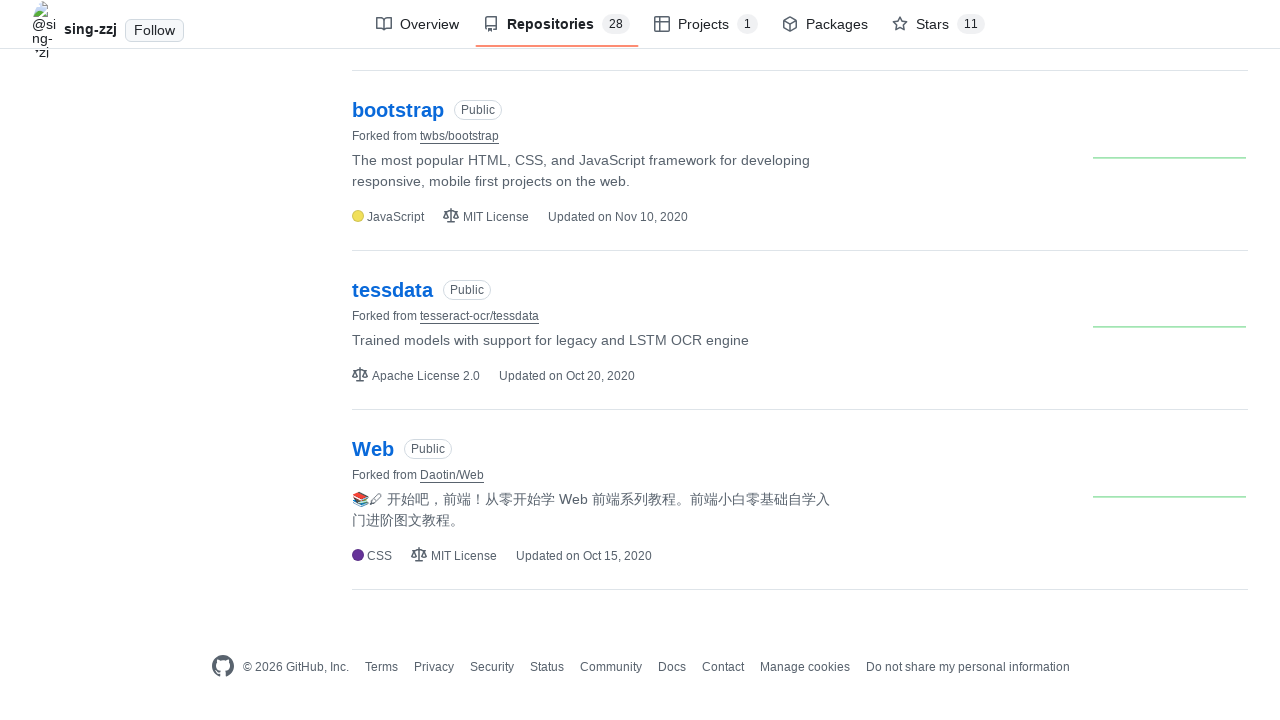

Waited 1500ms after scrolling to 2600 pixels
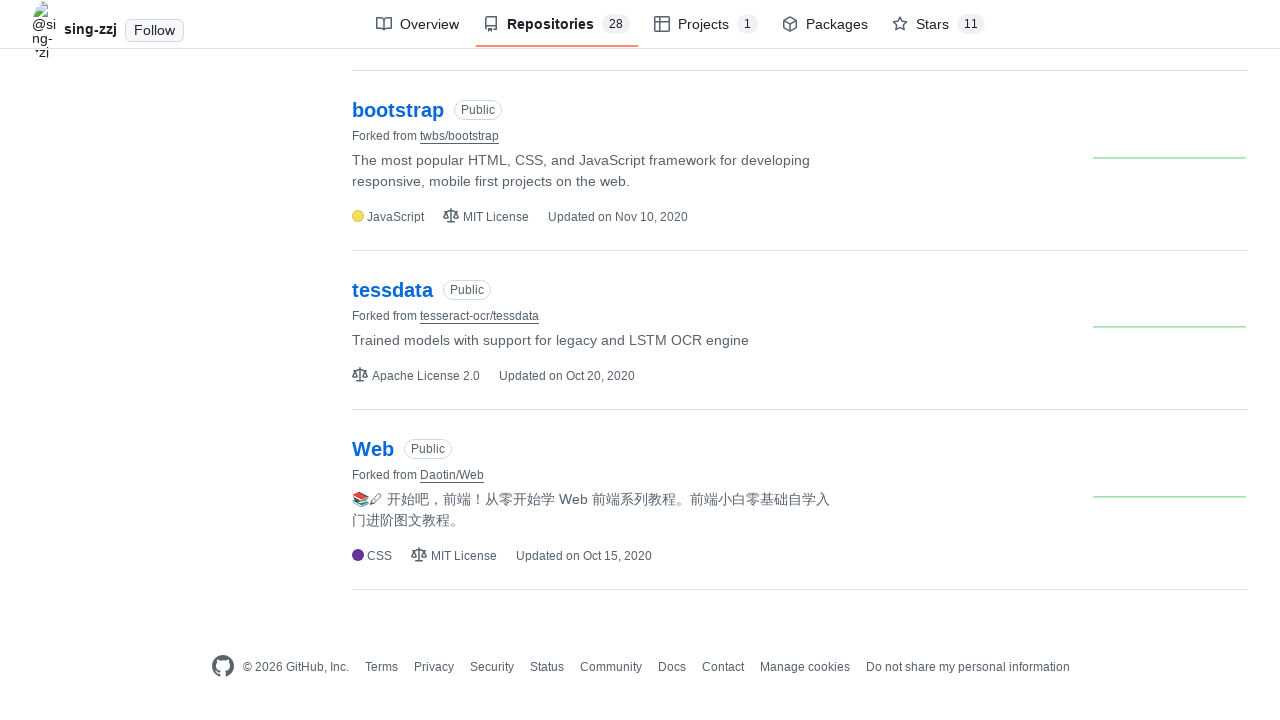

Scrolled down by 2700 pixels on GitHub repositories page
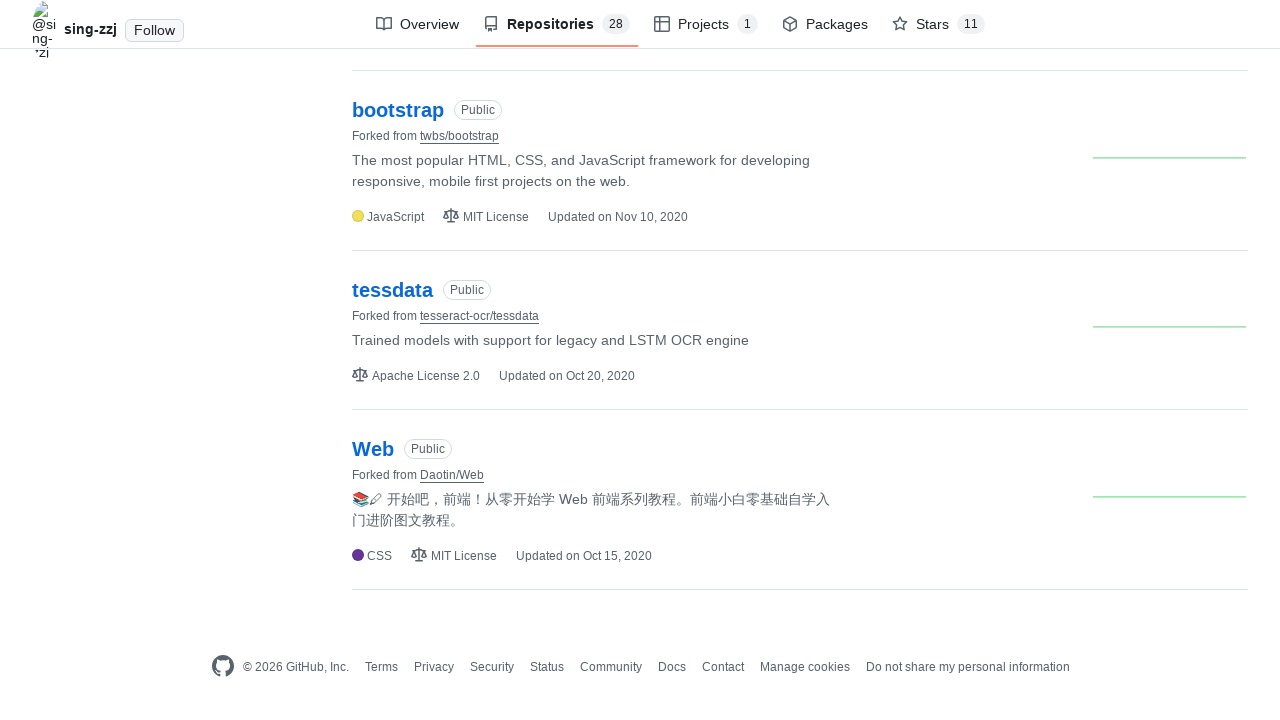

Waited 1500ms after scrolling to 2700 pixels
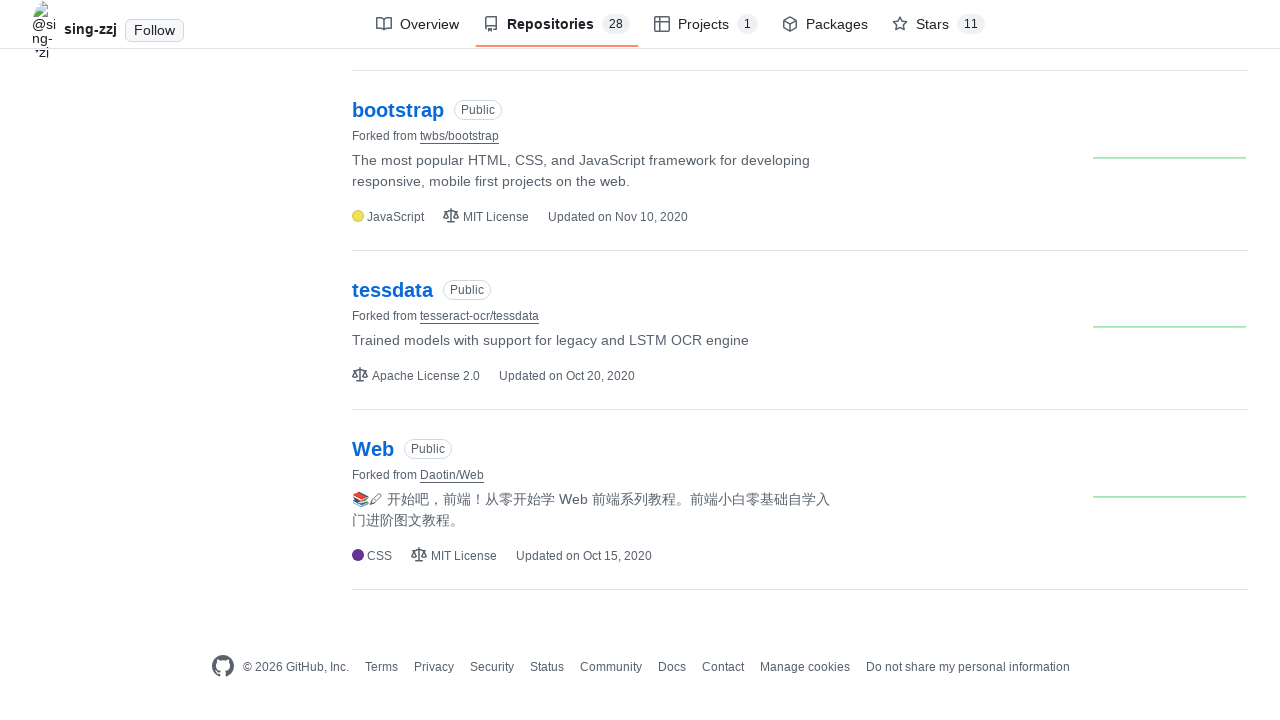

Scrolled down by 2800 pixels on GitHub repositories page
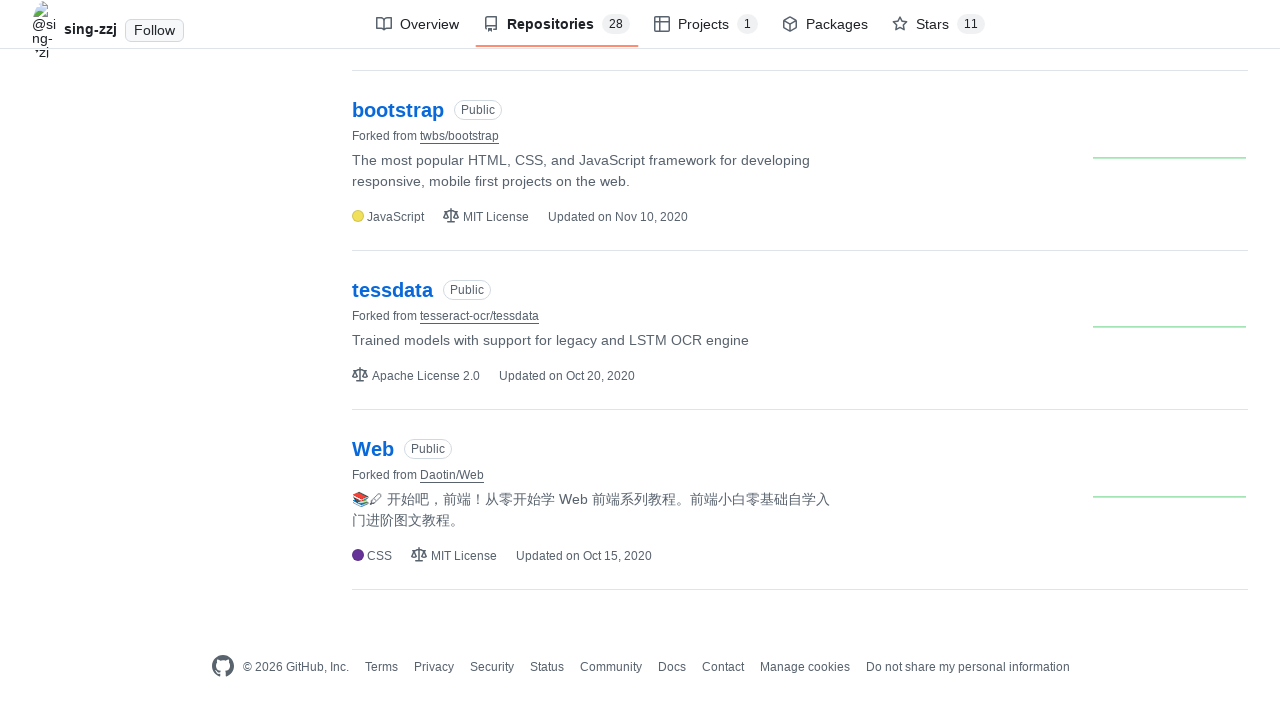

Waited 1500ms after scrolling to 2800 pixels
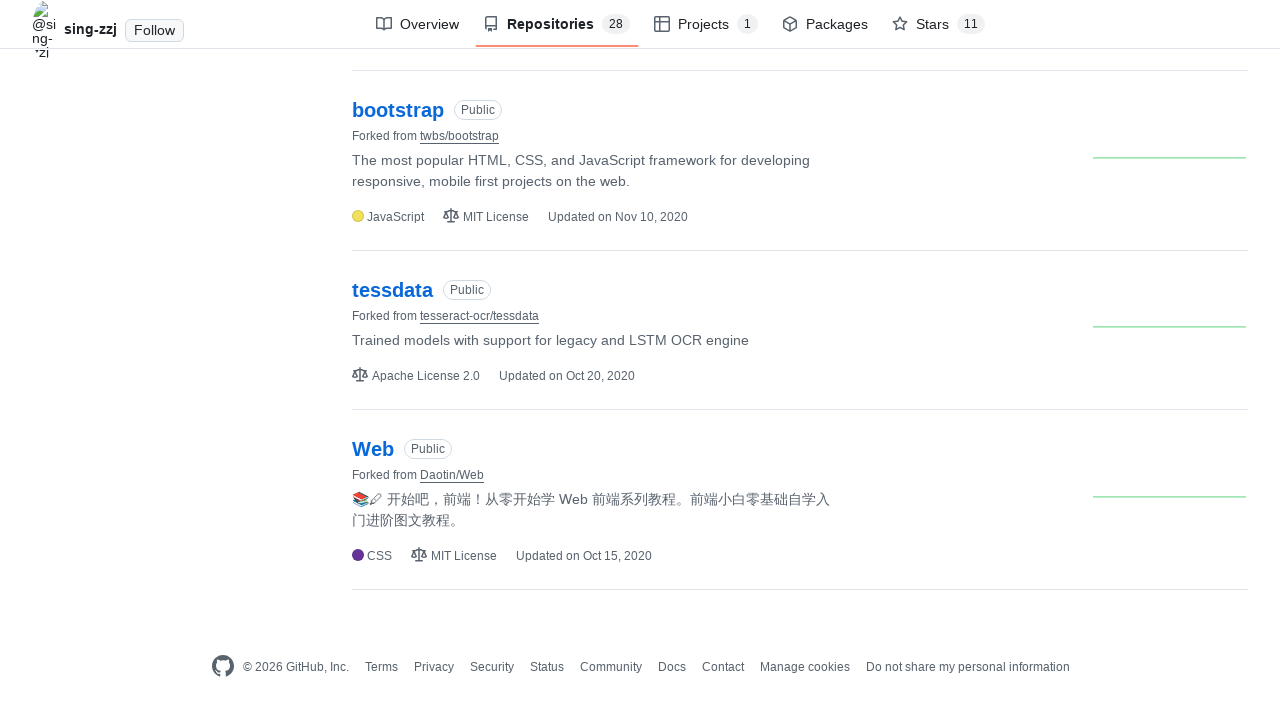

Scrolled down by 2900 pixels on GitHub repositories page
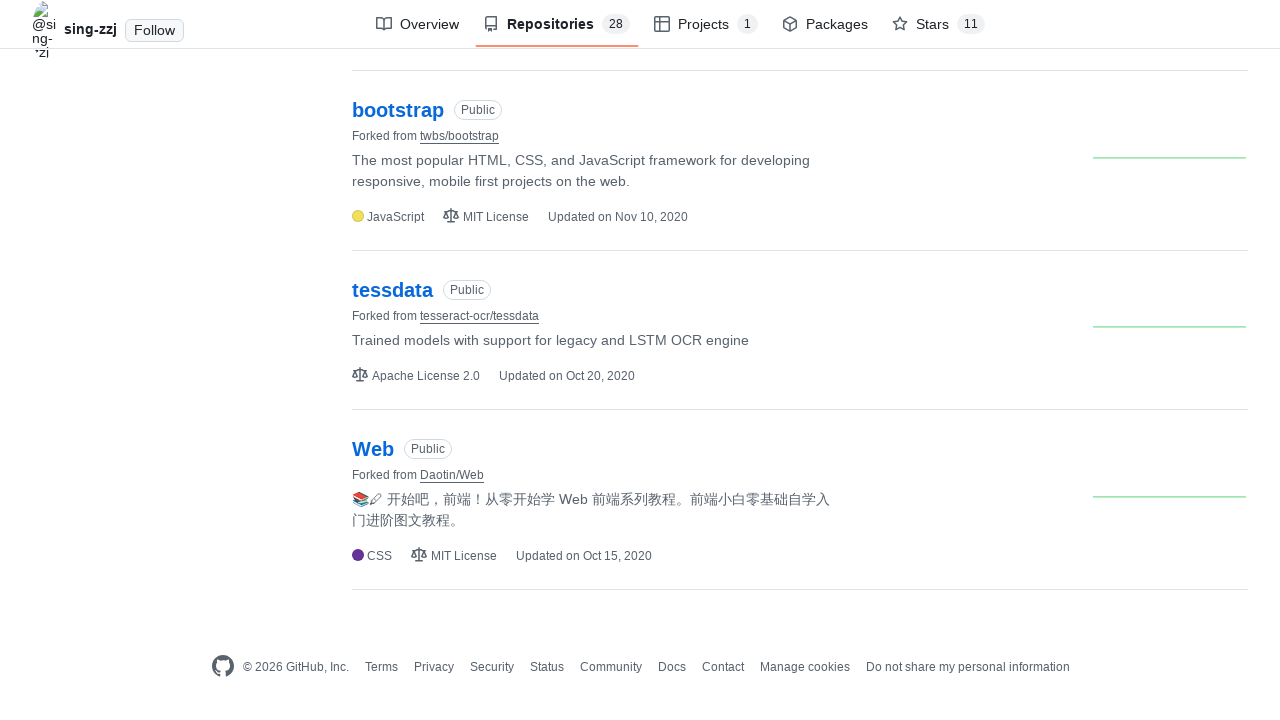

Waited 1500ms after scrolling to 2900 pixels
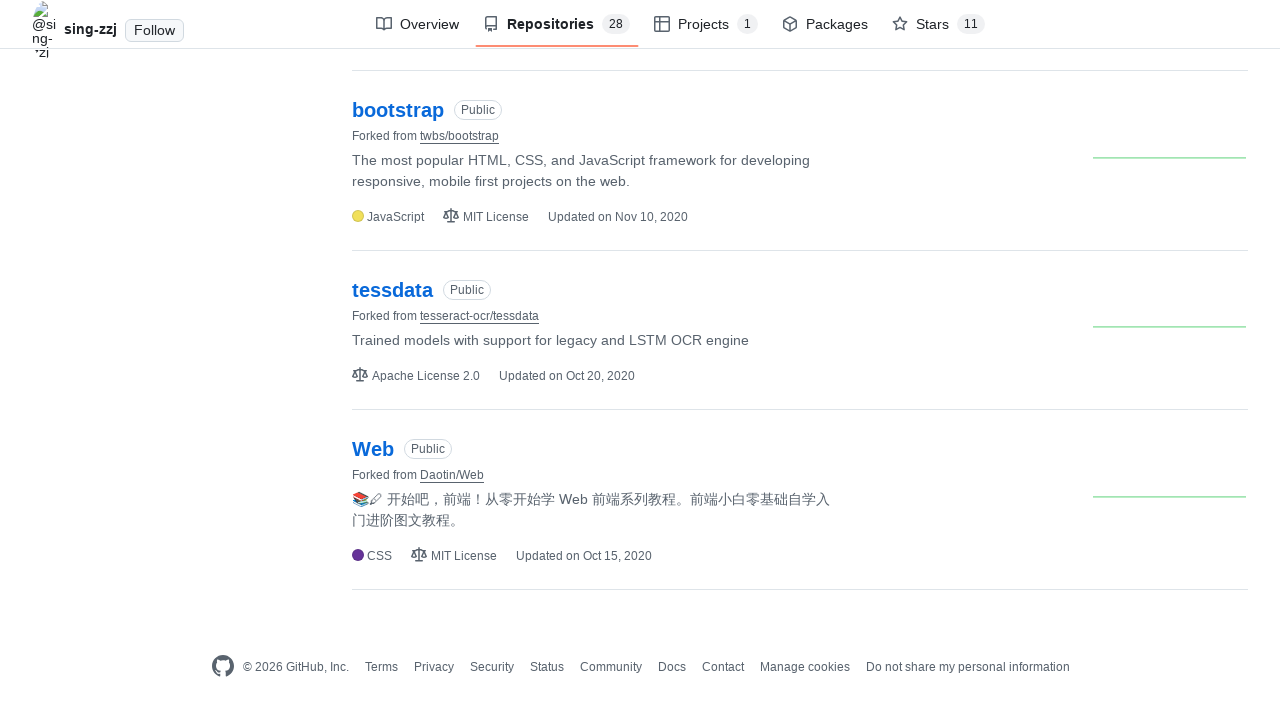

Scrolled down by 3000 pixels on GitHub repositories page
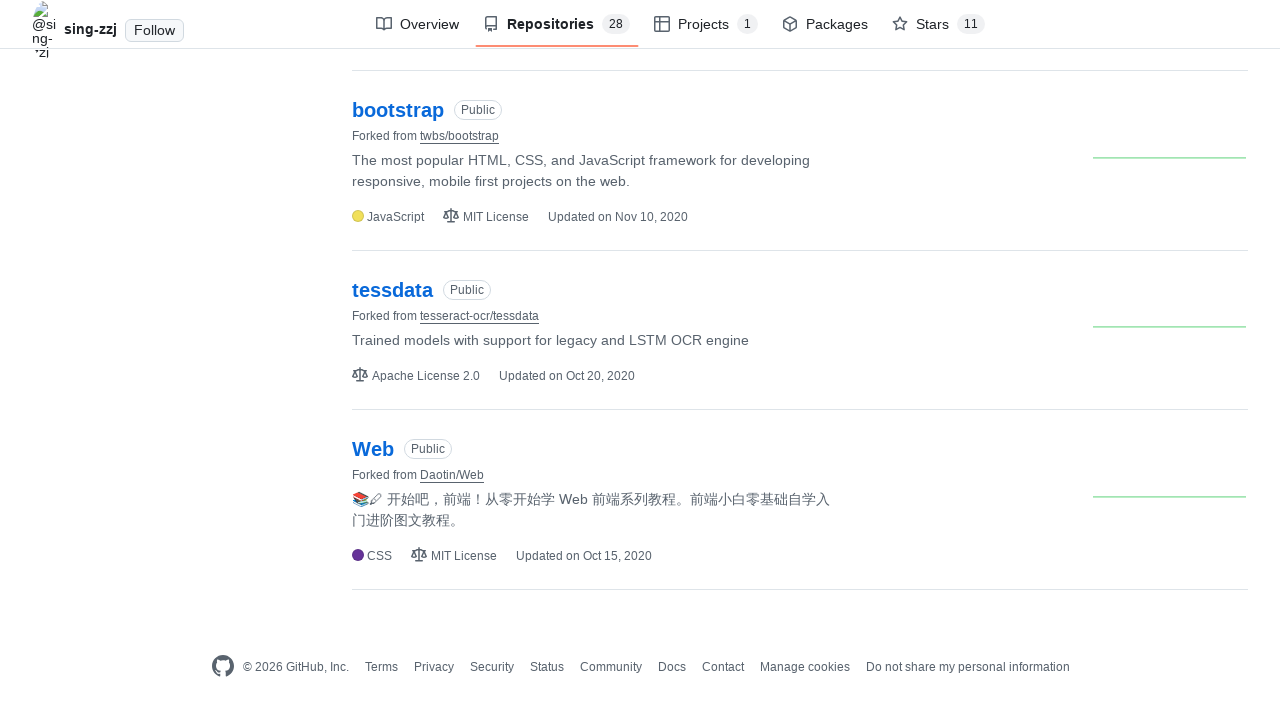

Waited 1500ms after scrolling to 3000 pixels
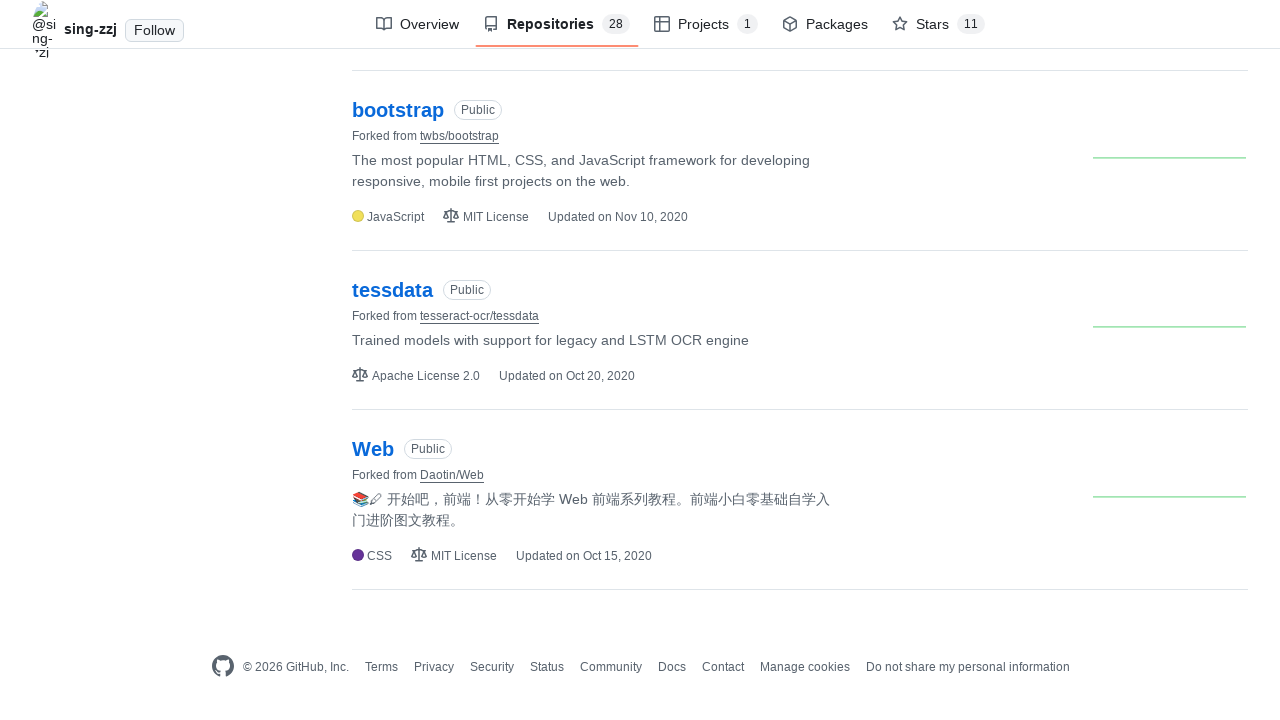

Scrolled down by 3100 pixels on GitHub repositories page
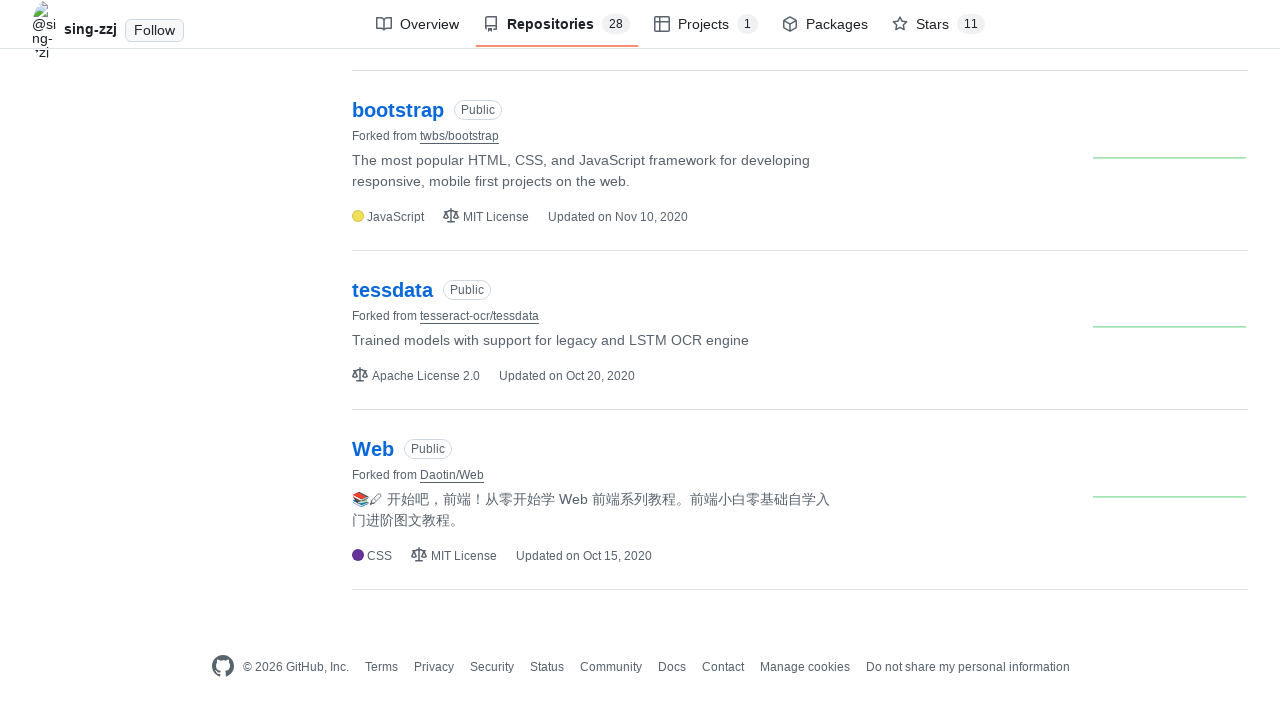

Waited 1500ms after scrolling to 3100 pixels
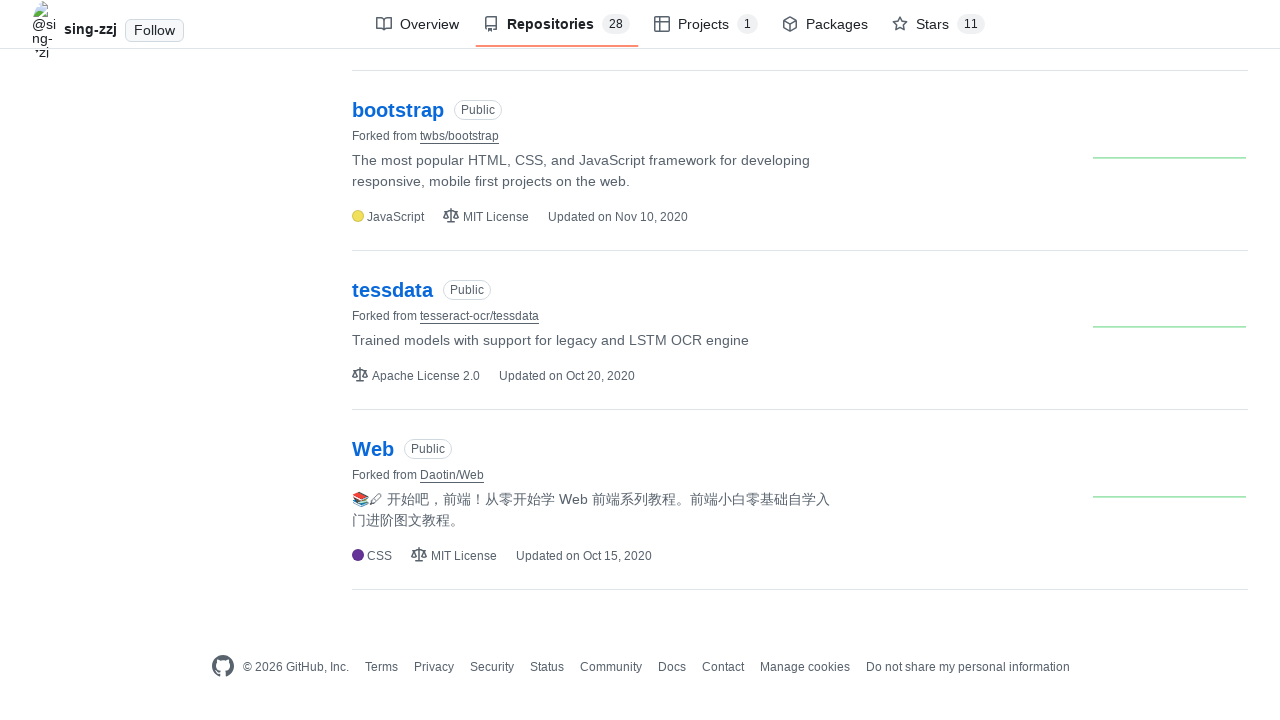

Scrolled down by 3200 pixels on GitHub repositories page
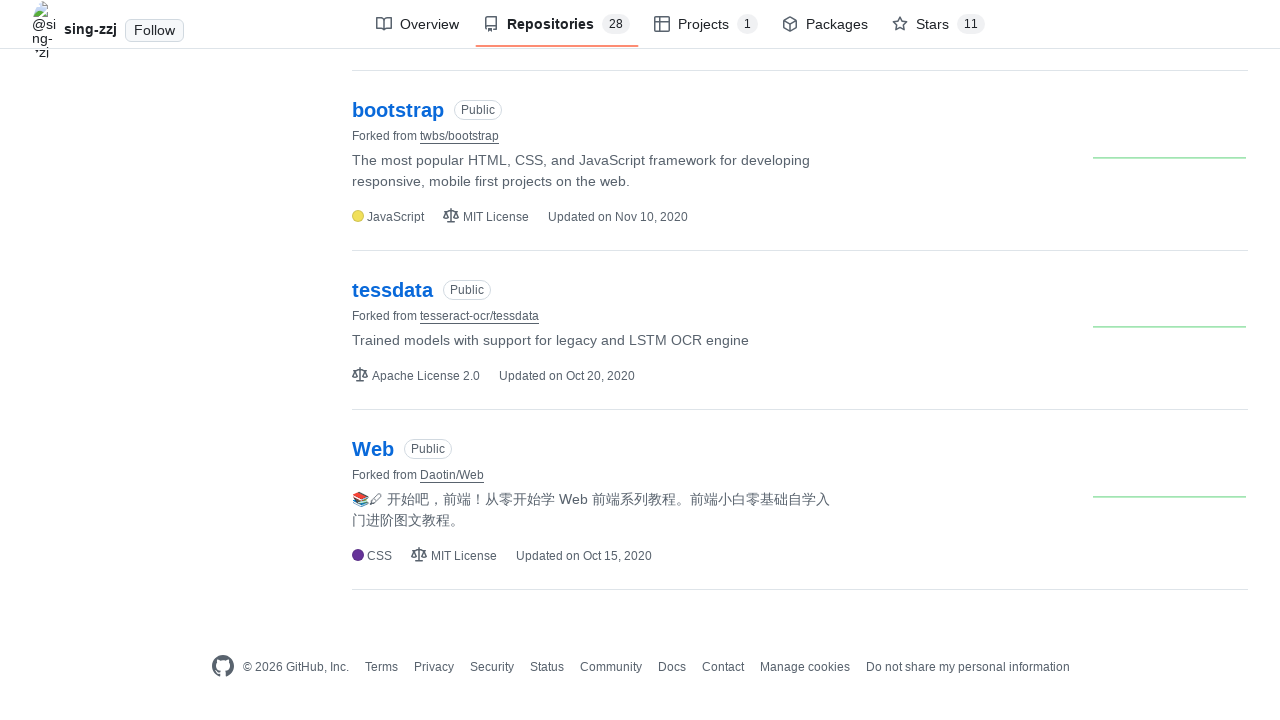

Waited 1500ms after scrolling to 3200 pixels
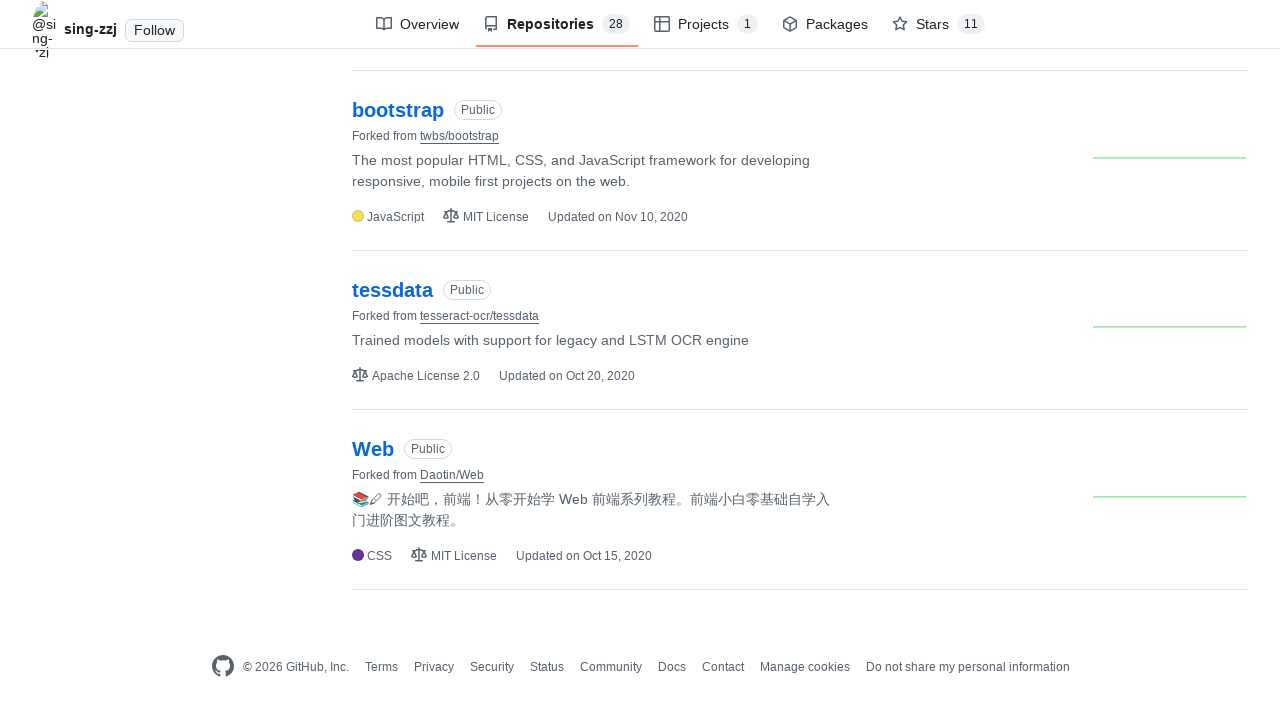

Scrolled down by 3300 pixels on GitHub repositories page
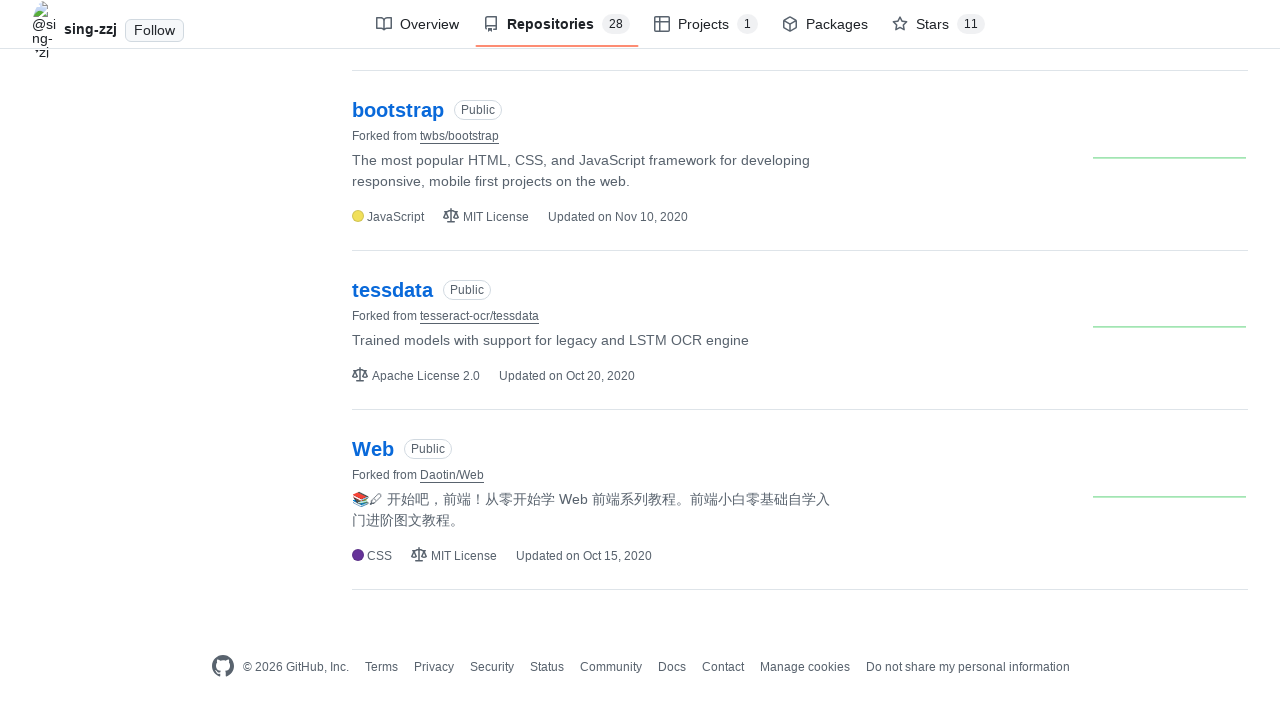

Waited 1500ms after scrolling to 3300 pixels
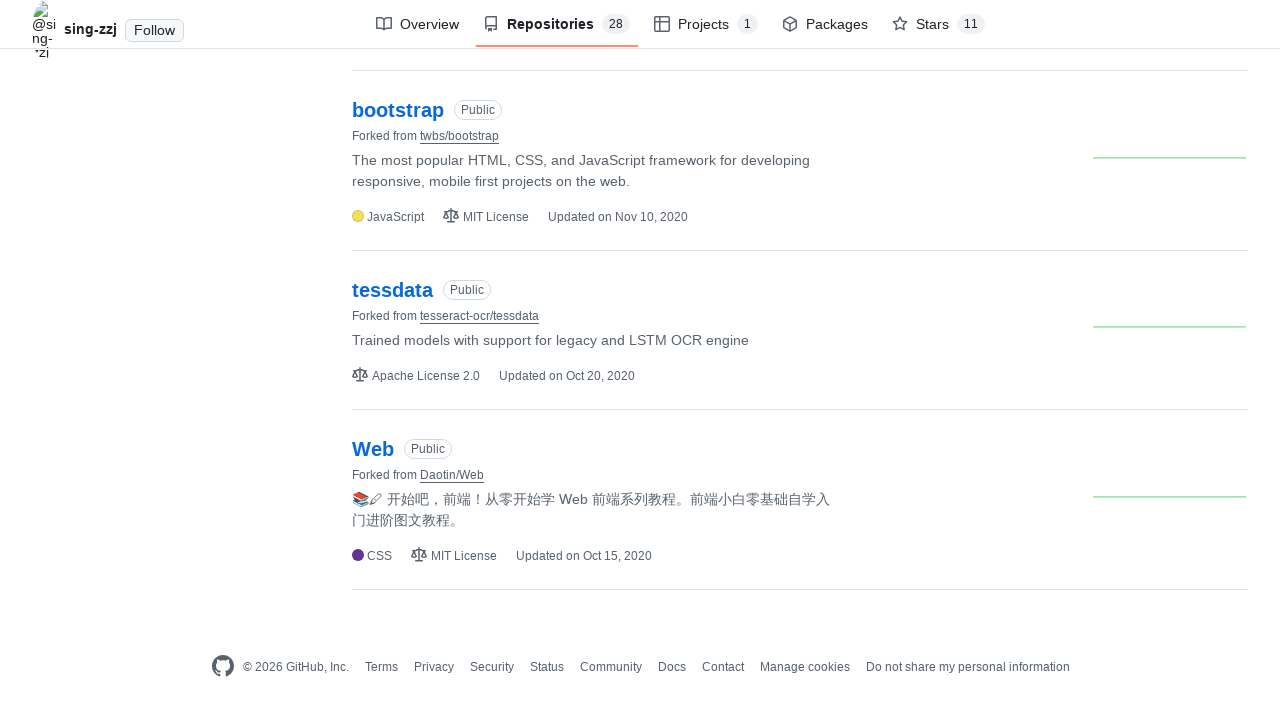

Scrolled down by 3400 pixels on GitHub repositories page
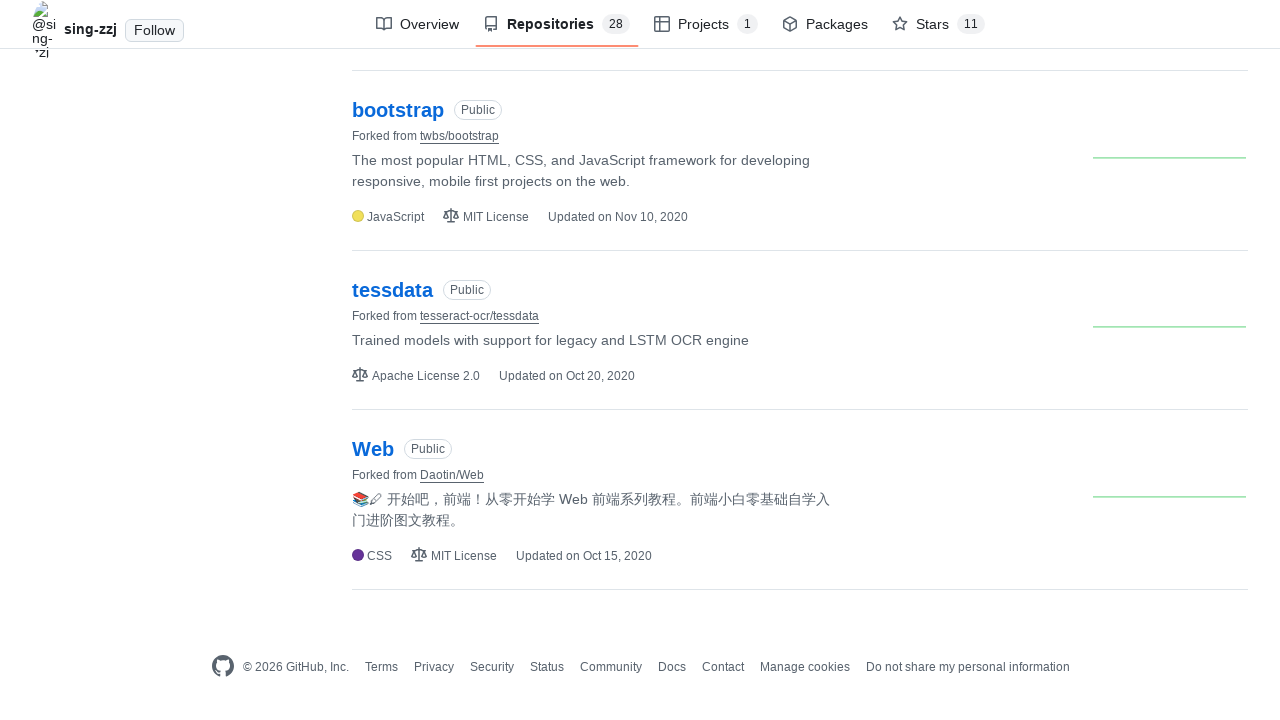

Waited 1500ms after scrolling to 3400 pixels
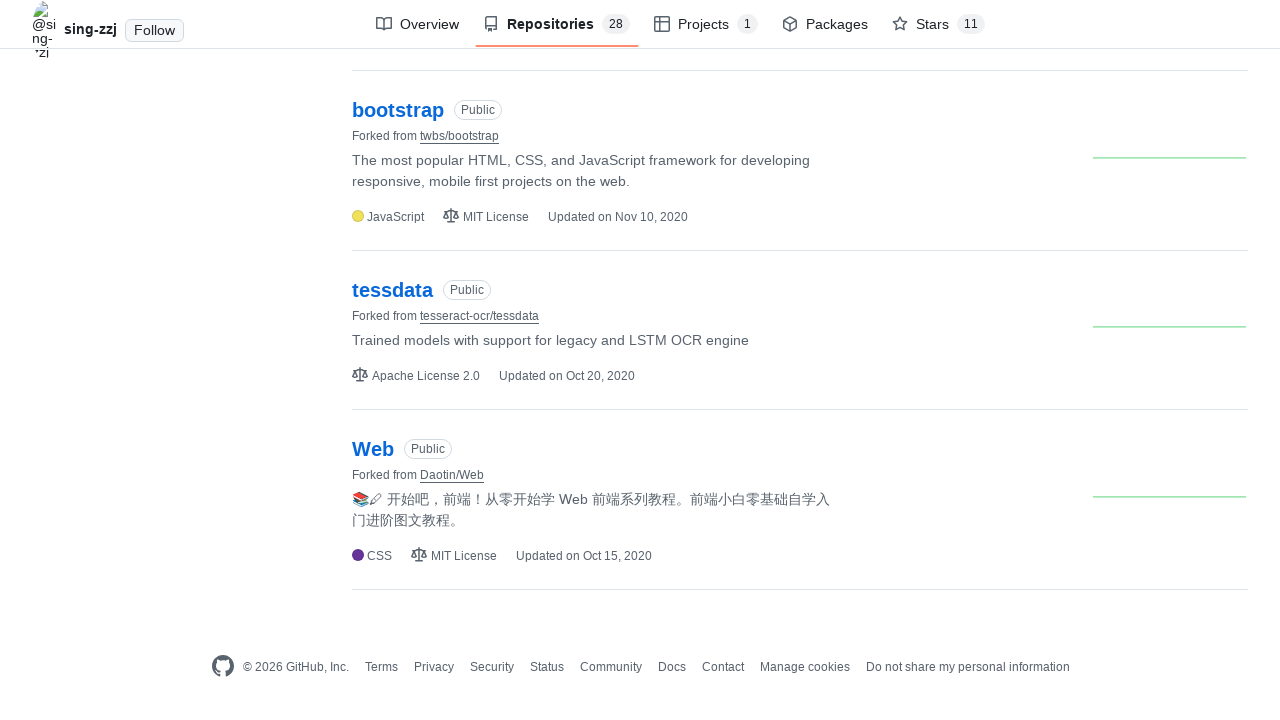

Scrolled down by 3500 pixels on GitHub repositories page
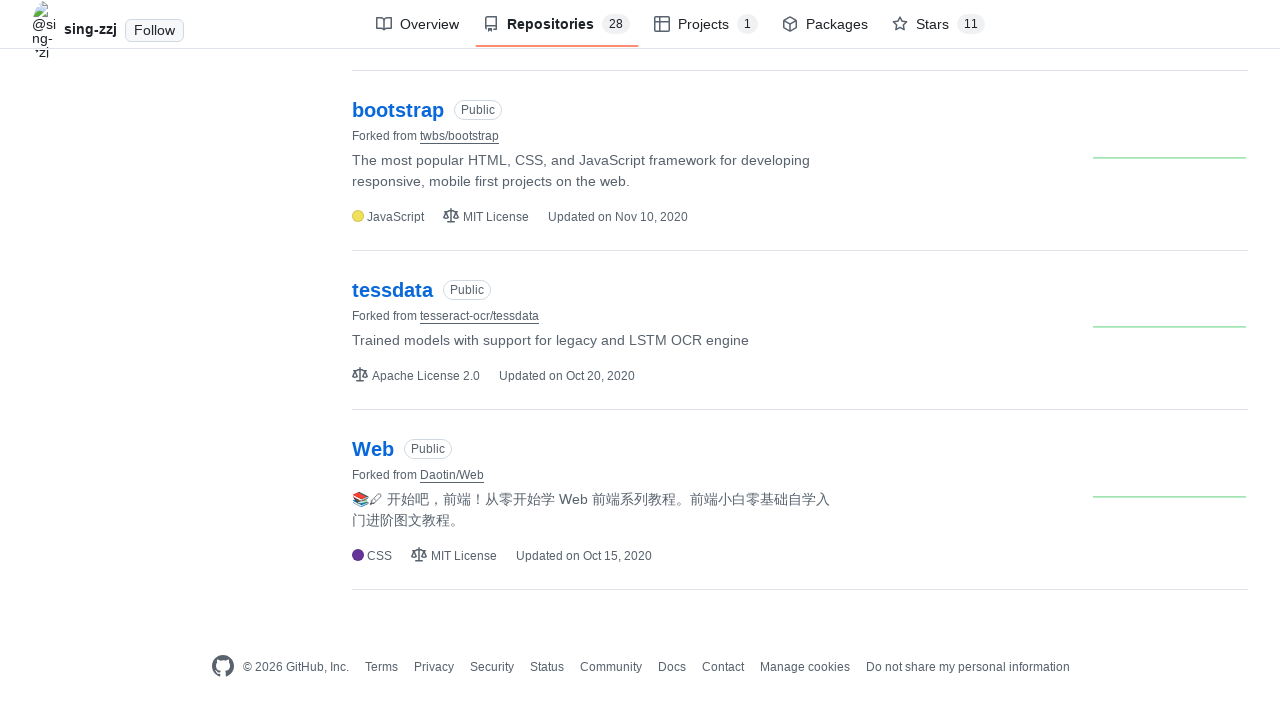

Waited 1500ms after scrolling to 3500 pixels
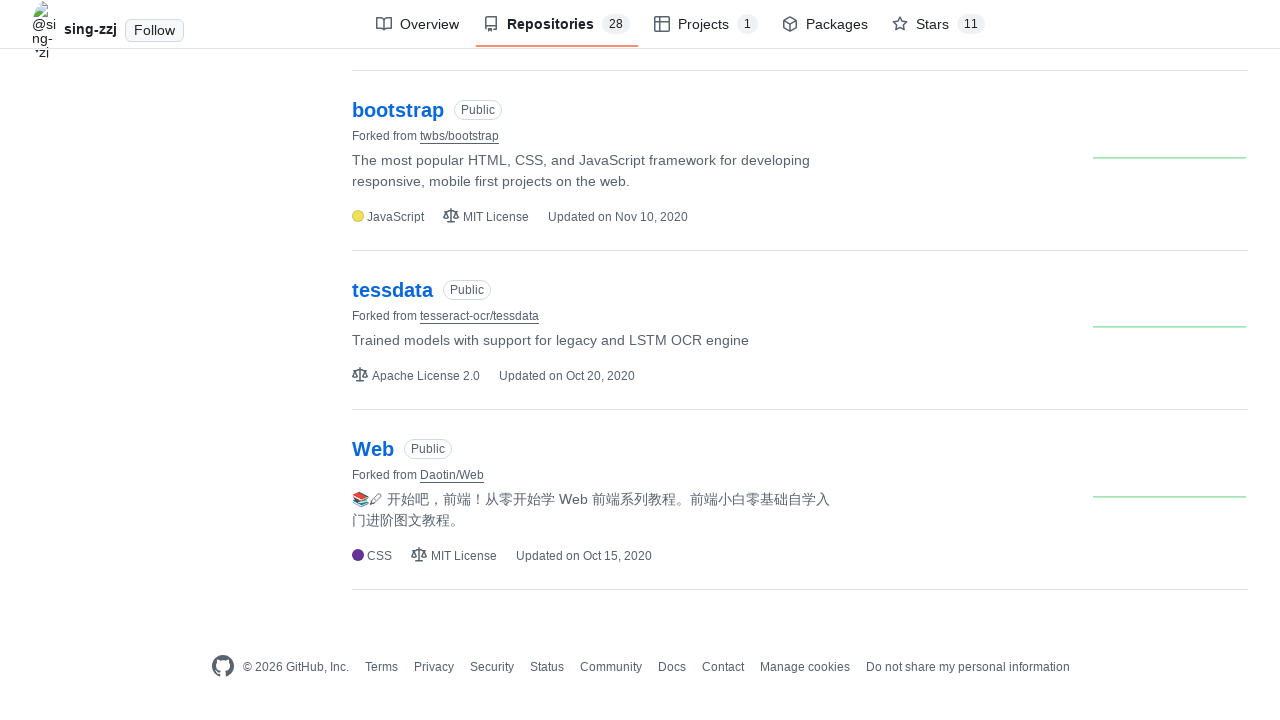

Scrolled down by 3600 pixels on GitHub repositories page
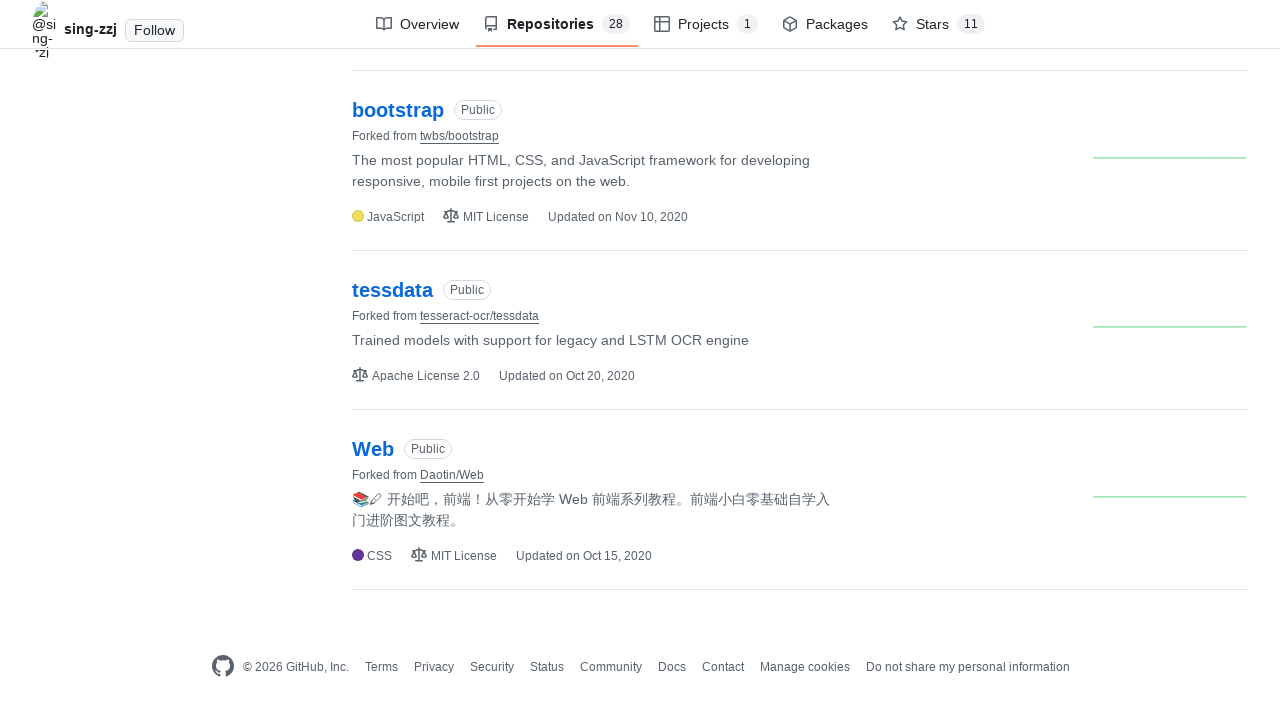

Waited 1500ms after scrolling to 3600 pixels
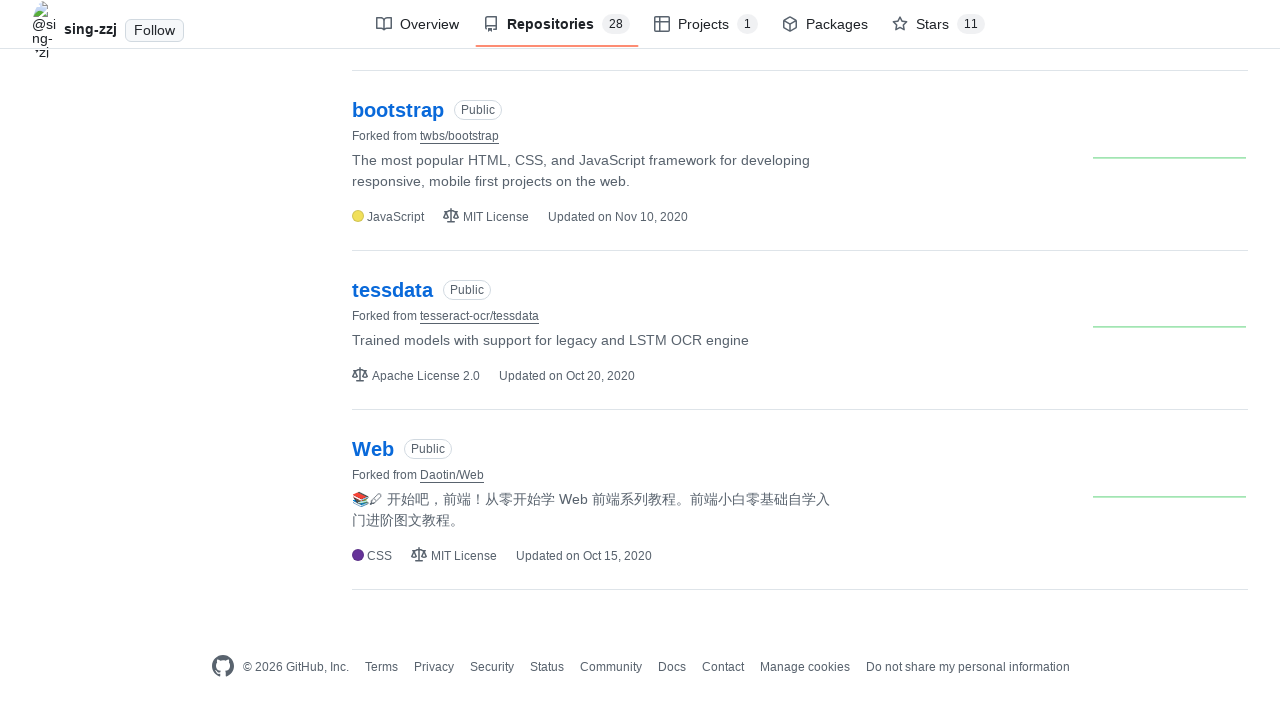

Scrolled down by 3700 pixels on GitHub repositories page
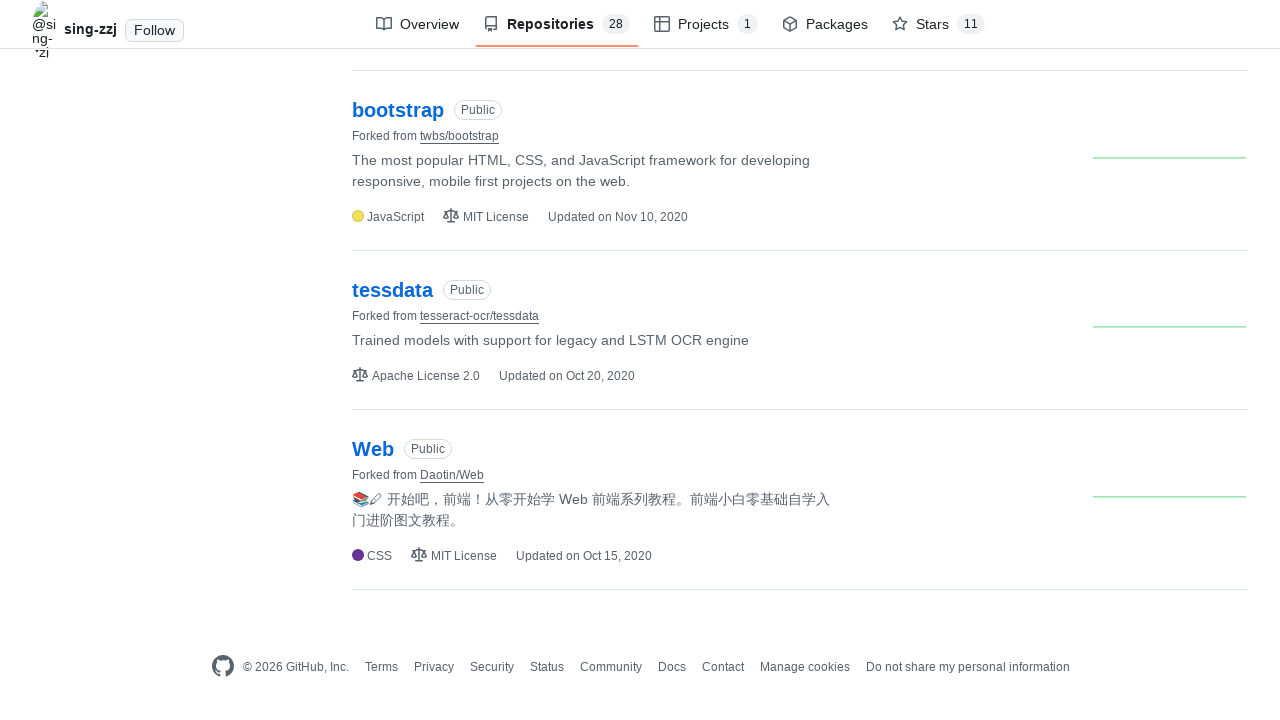

Waited 1500ms after scrolling to 3700 pixels
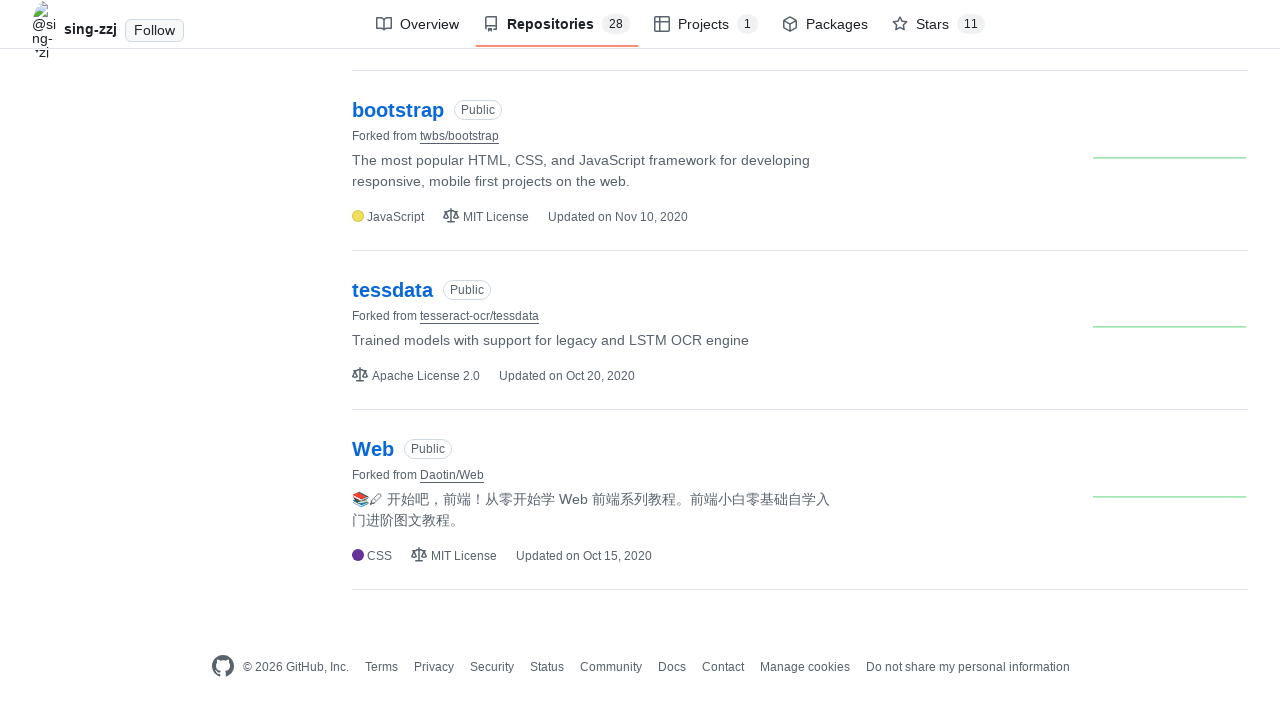

Scrolled down by 3800 pixels on GitHub repositories page
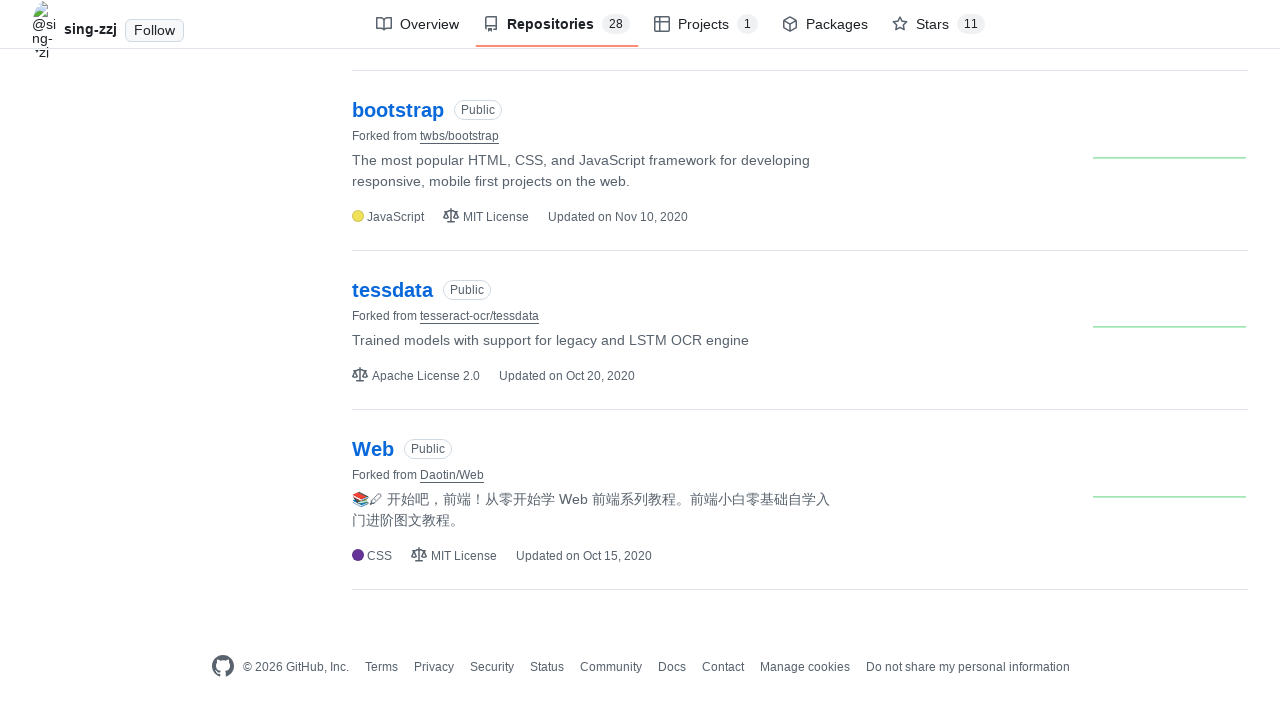

Waited 1500ms after scrolling to 3800 pixels
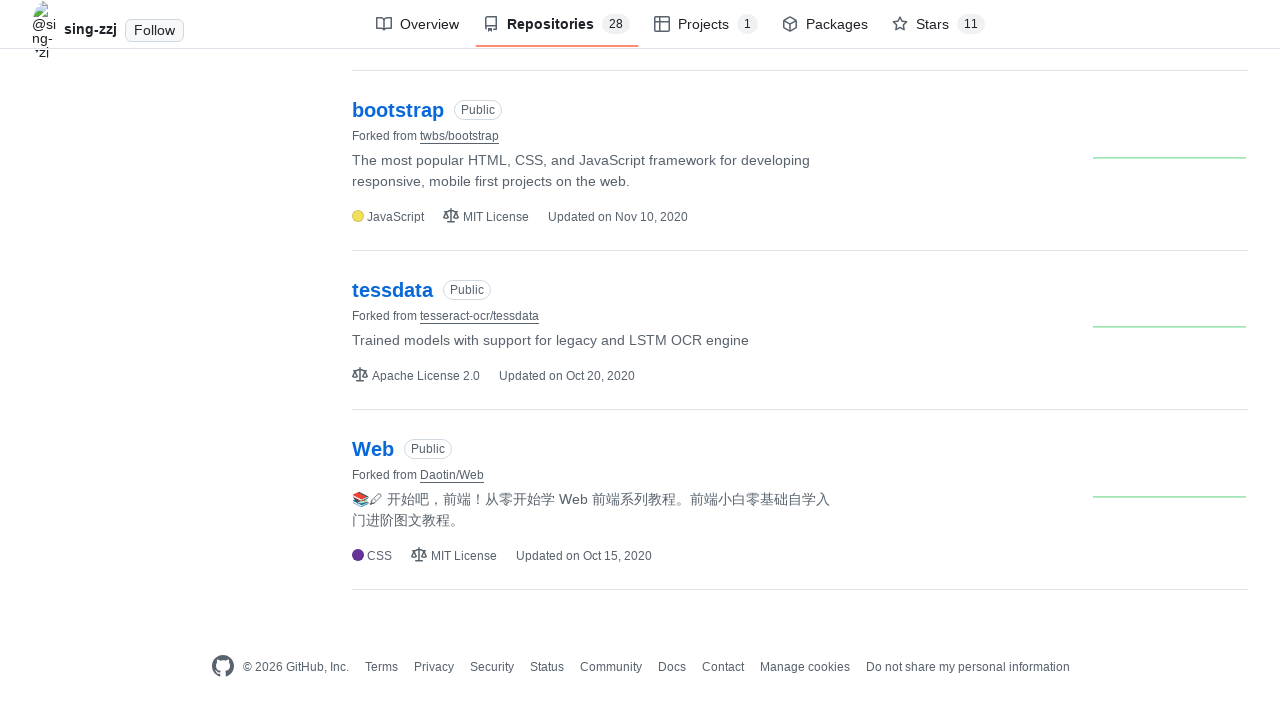

Scrolled down by 3900 pixels on GitHub repositories page
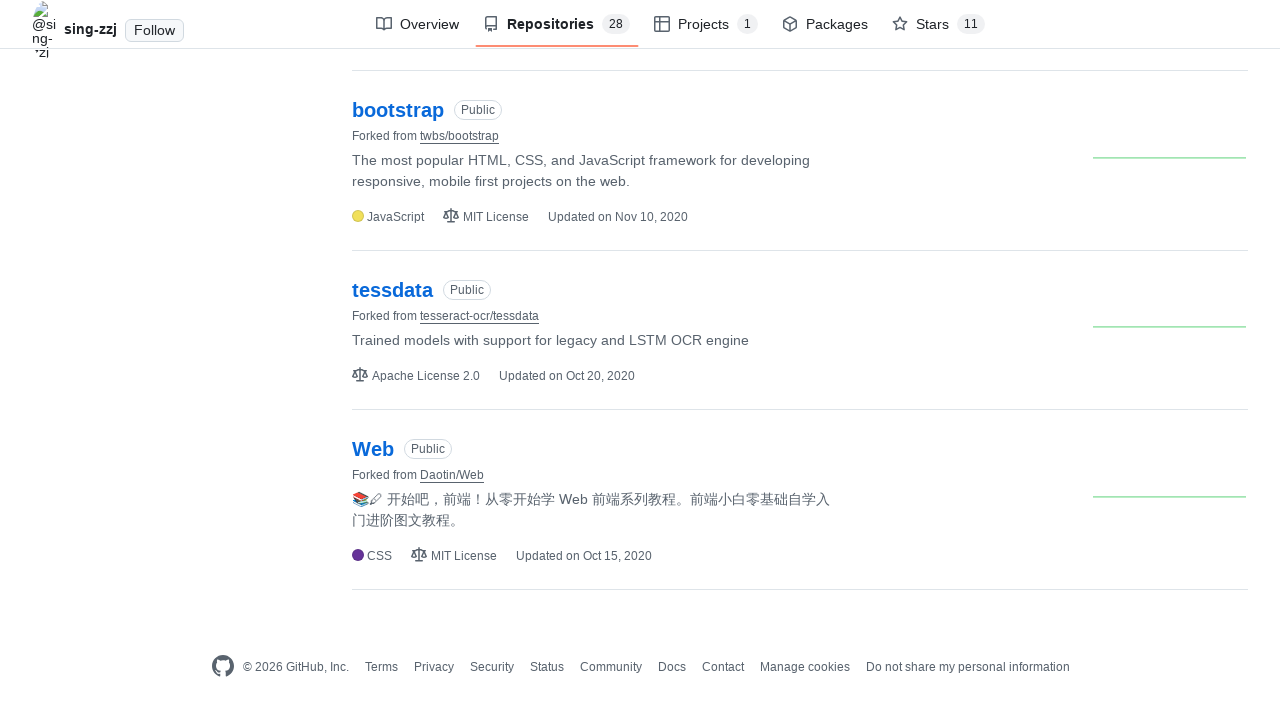

Waited 1500ms after scrolling to 3900 pixels
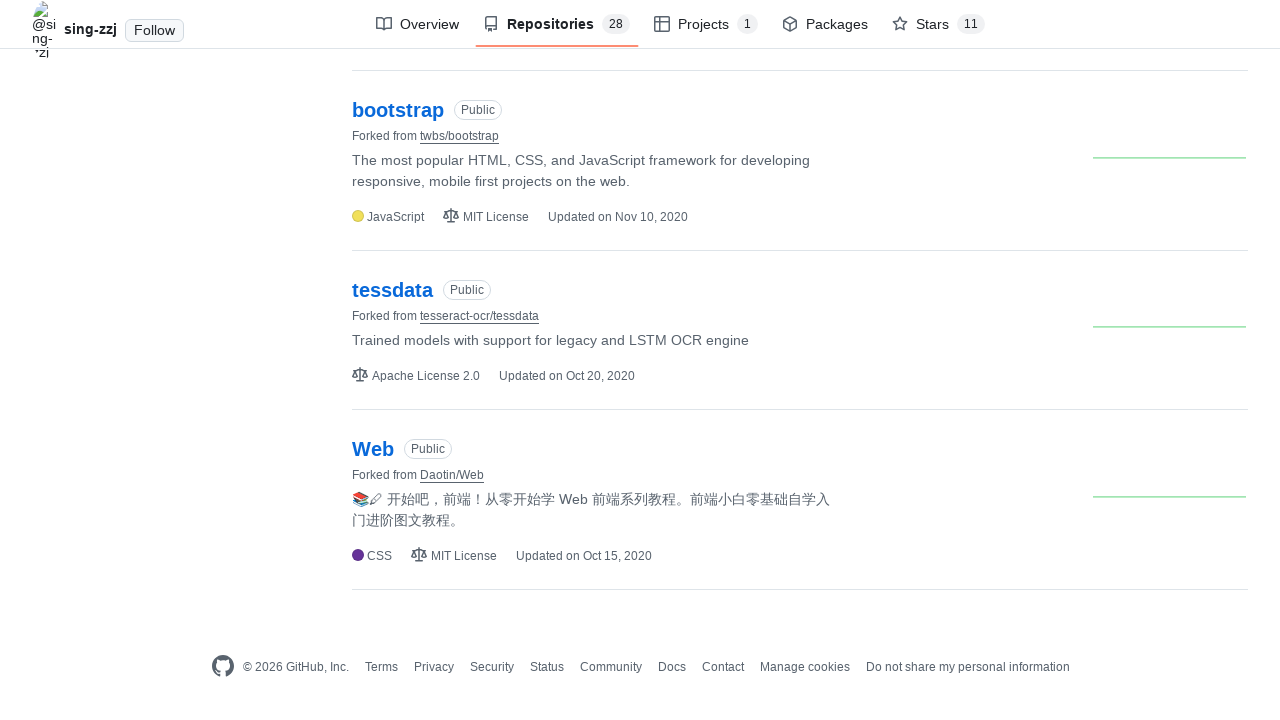

Scrolled down by 4000 pixels on GitHub repositories page
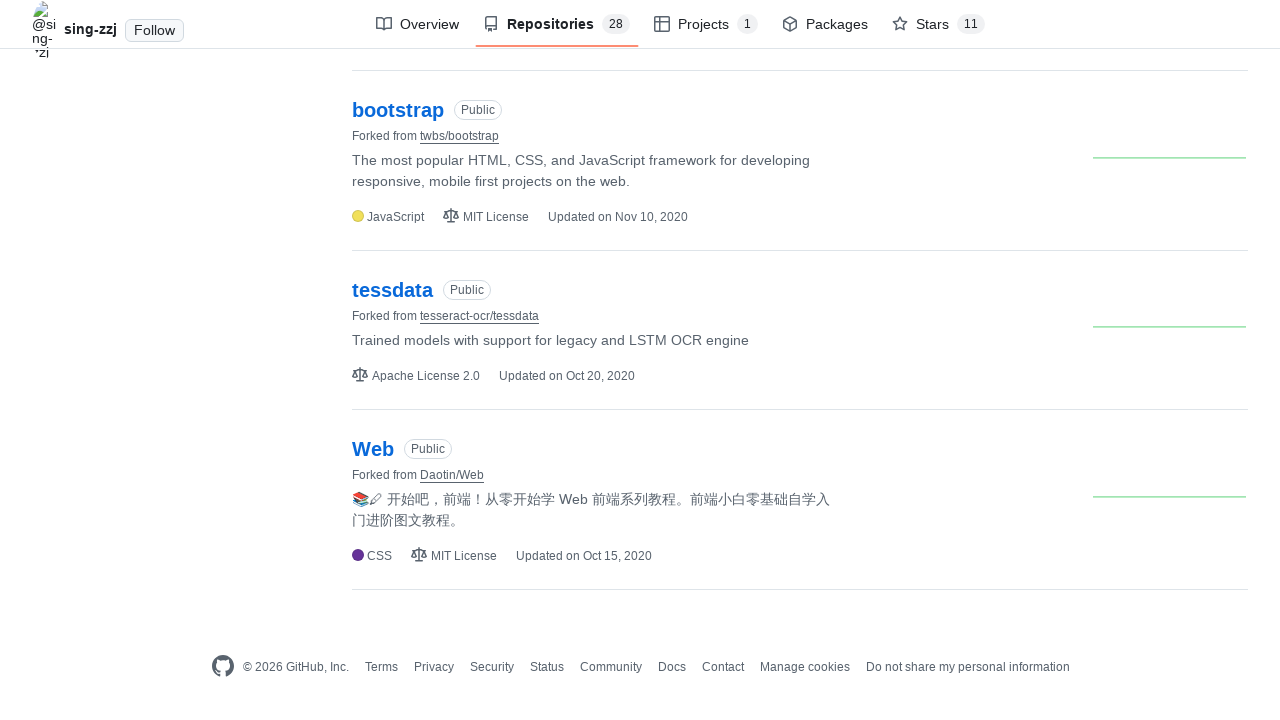

Waited 1500ms after scrolling to 4000 pixels
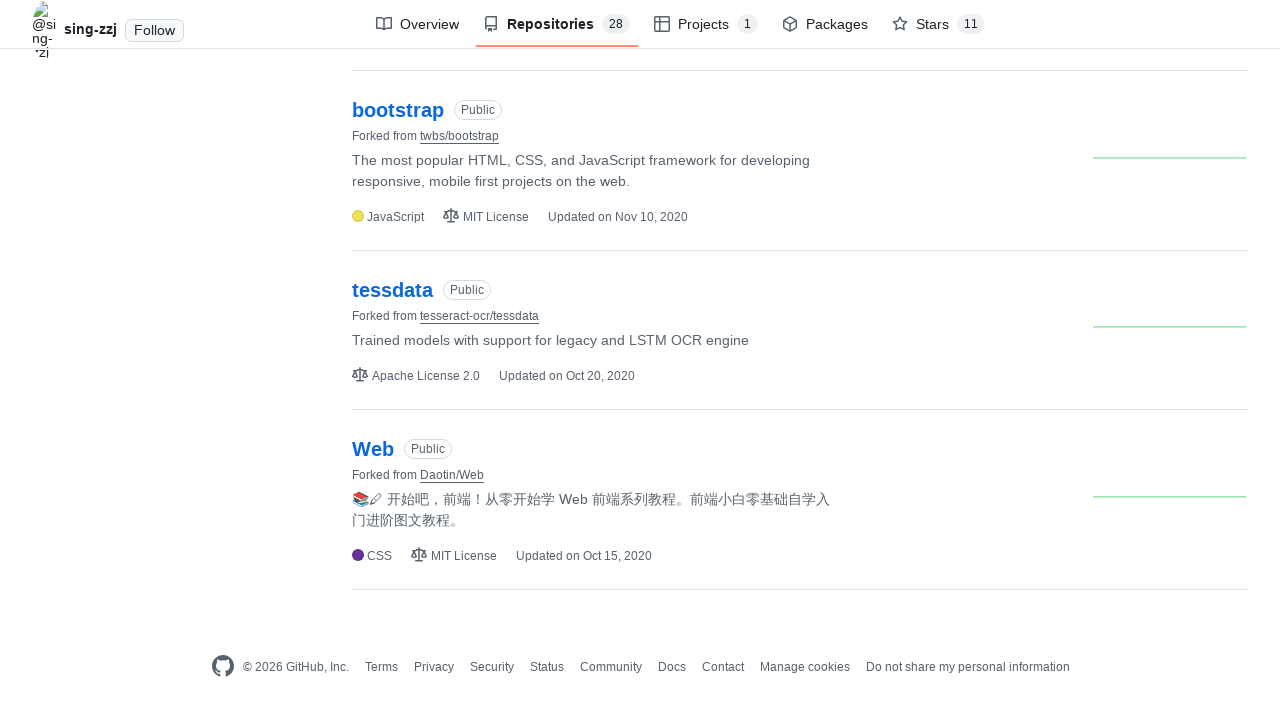

Scrolled down by 4100 pixels on GitHub repositories page
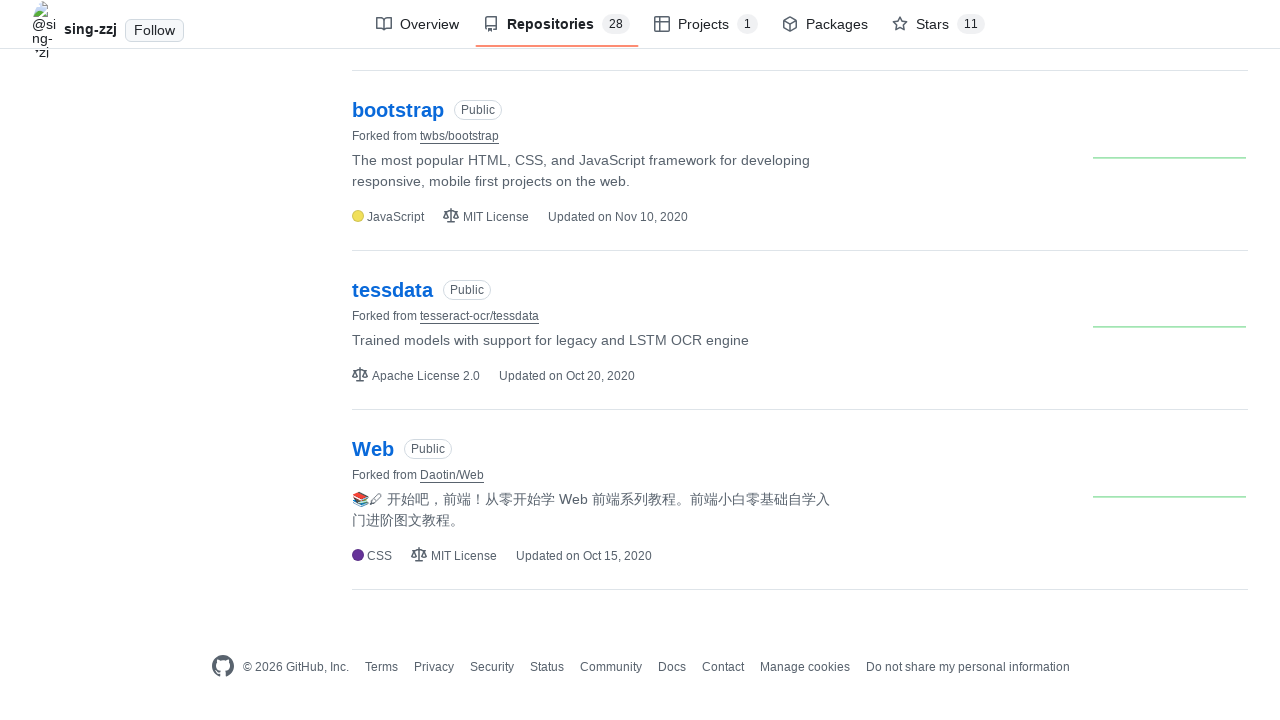

Waited 1500ms after scrolling to 4100 pixels
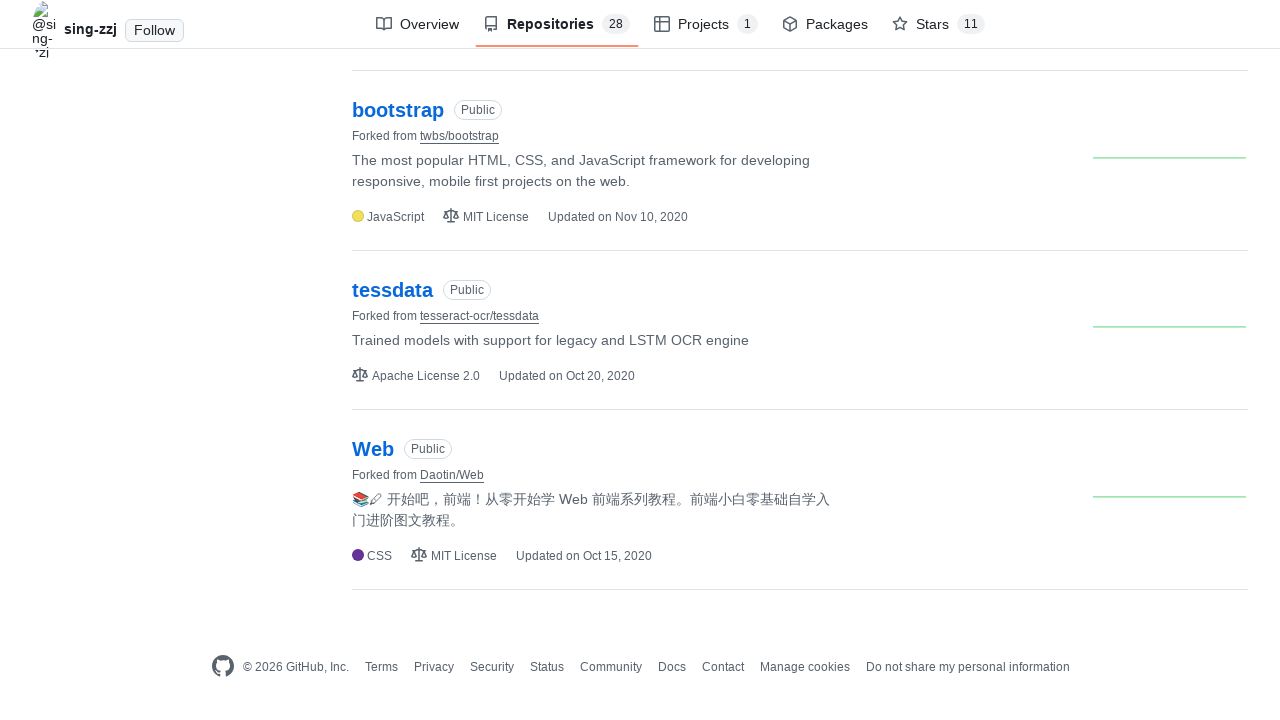

Scrolled down by 4200 pixels on GitHub repositories page
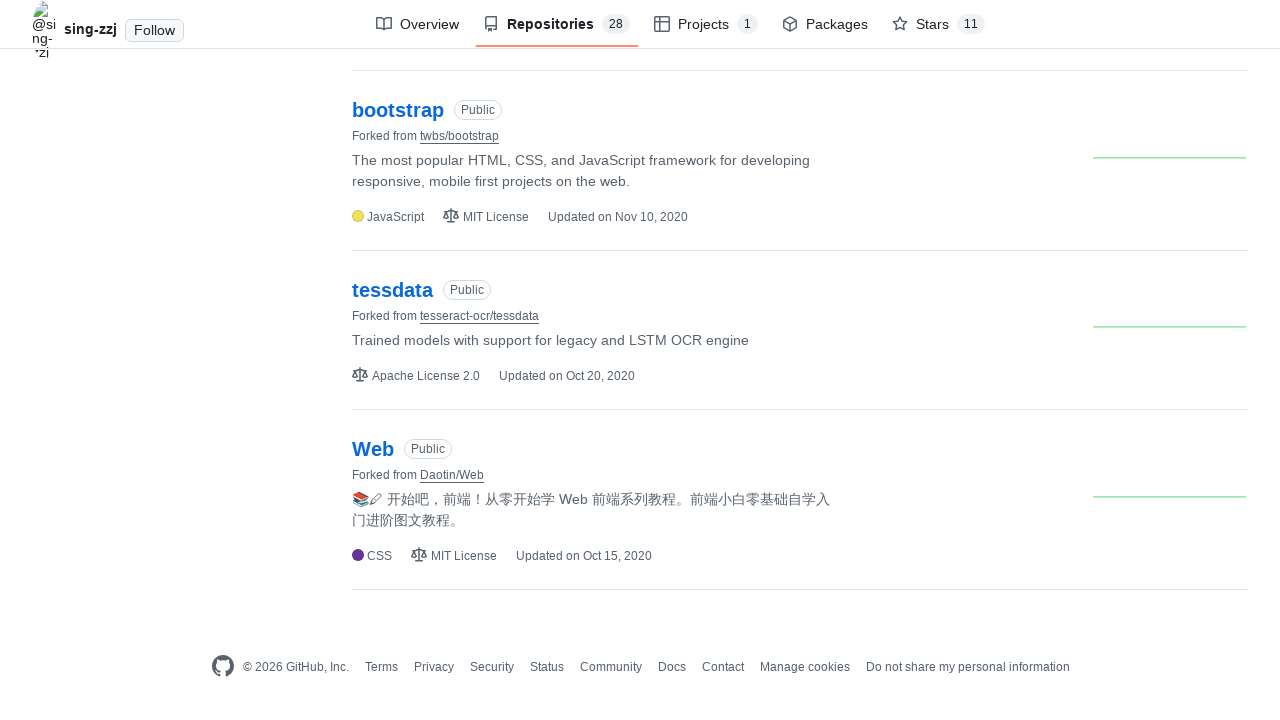

Waited 1500ms after scrolling to 4200 pixels
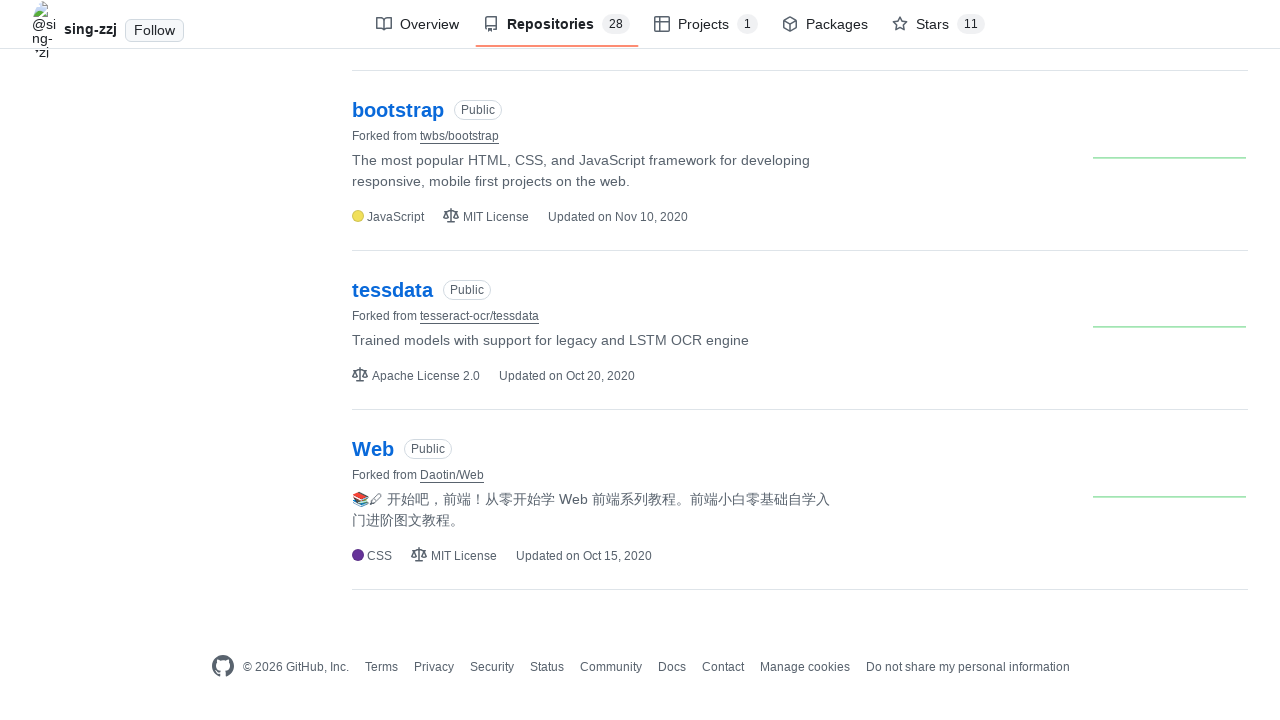

Scrolled down by 4300 pixels on GitHub repositories page
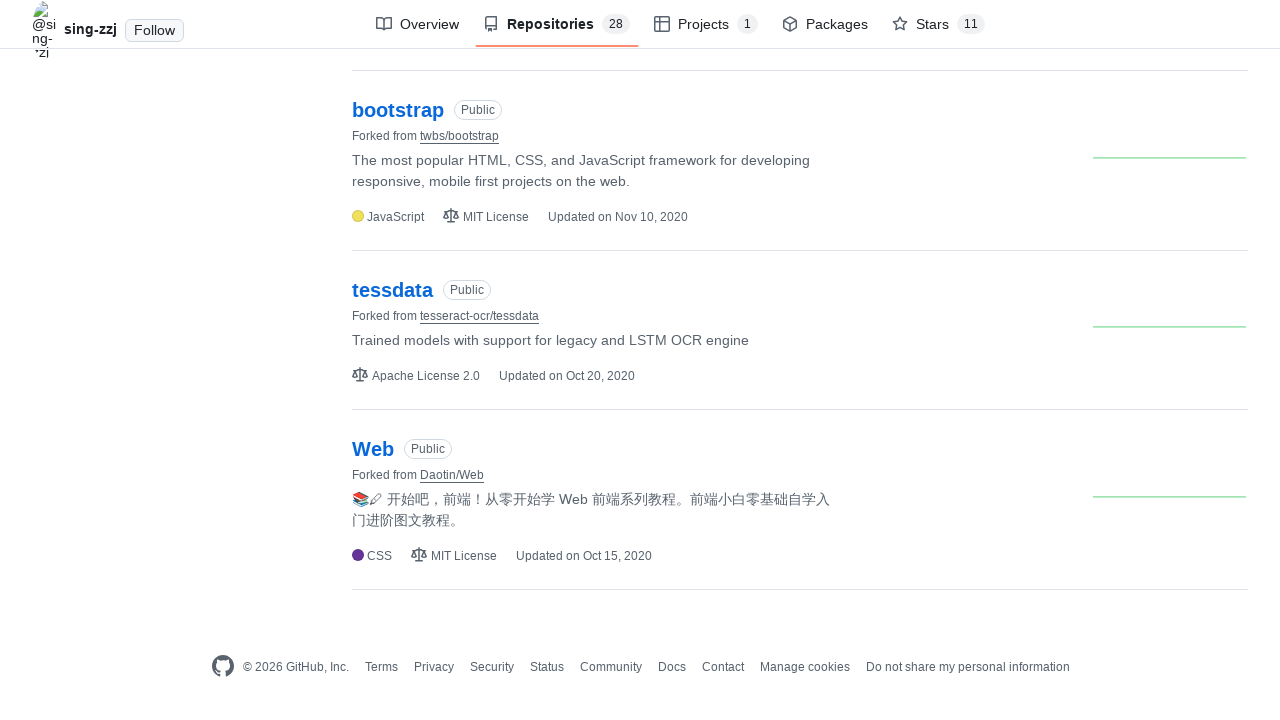

Waited 1500ms after scrolling to 4300 pixels
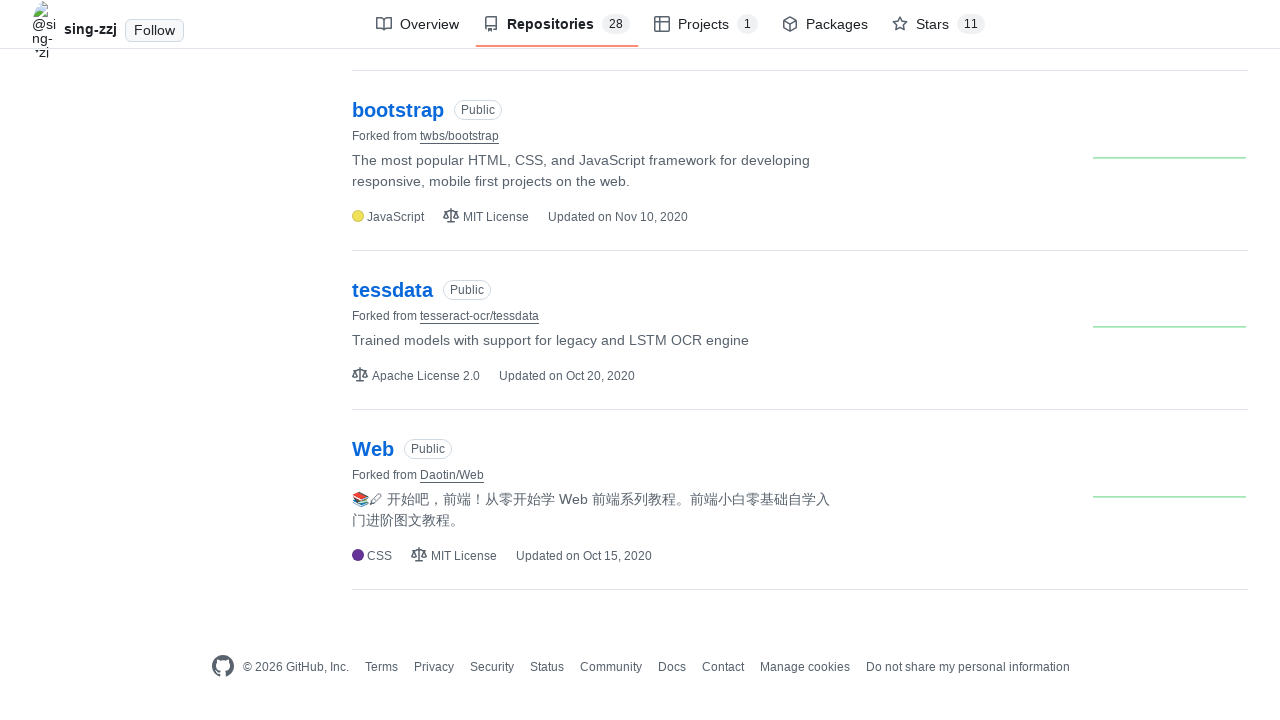

Scrolled down by 4400 pixels on GitHub repositories page
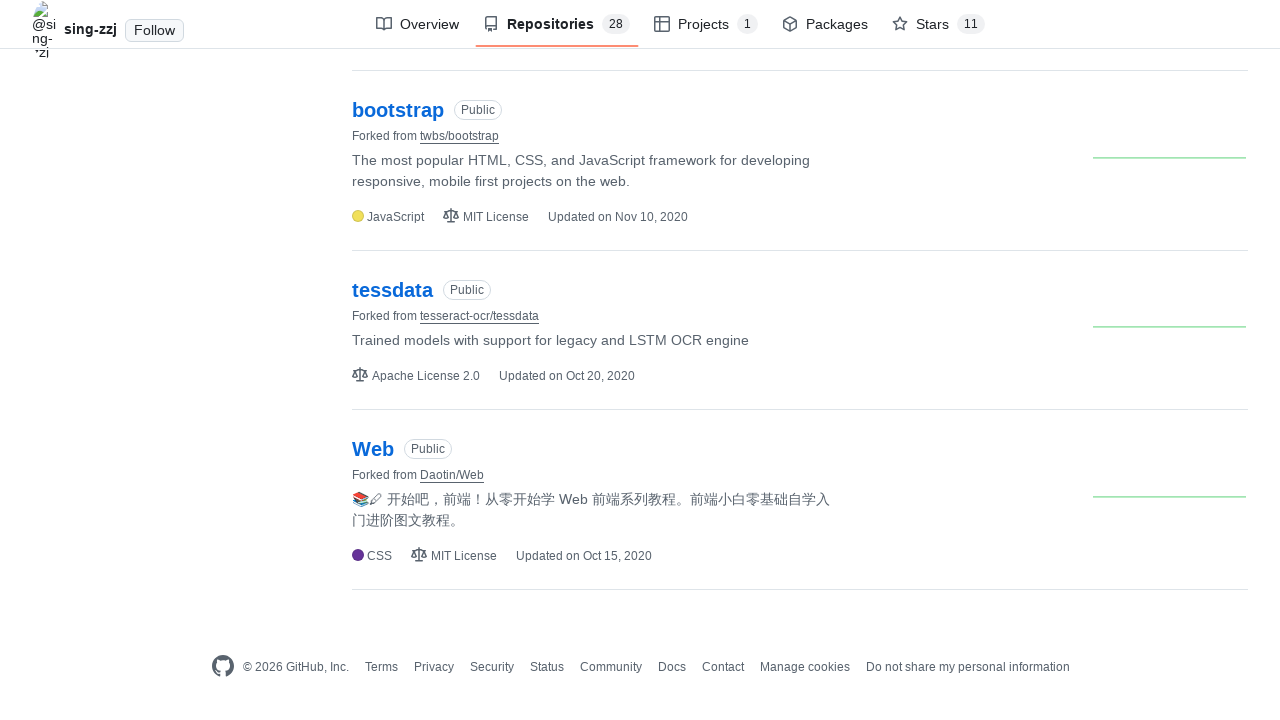

Waited 1500ms after scrolling to 4400 pixels
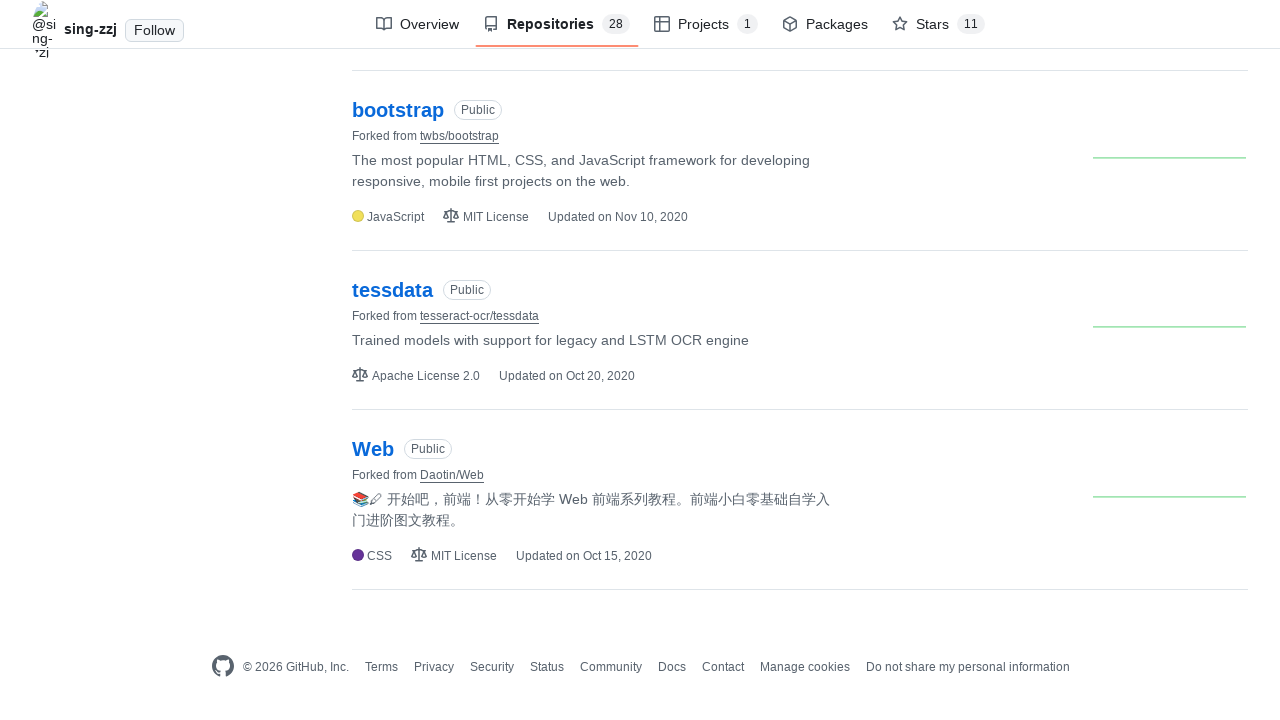

Scrolled down by 4500 pixels on GitHub repositories page
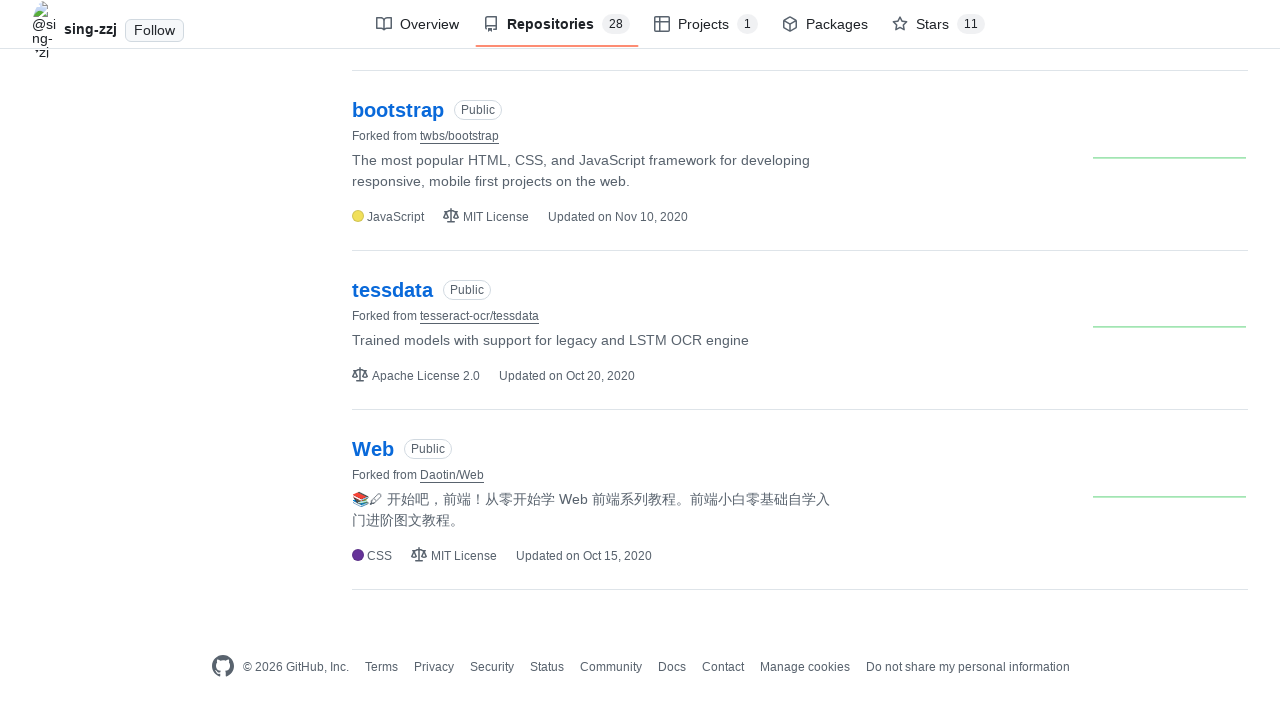

Waited 1500ms after scrolling to 4500 pixels
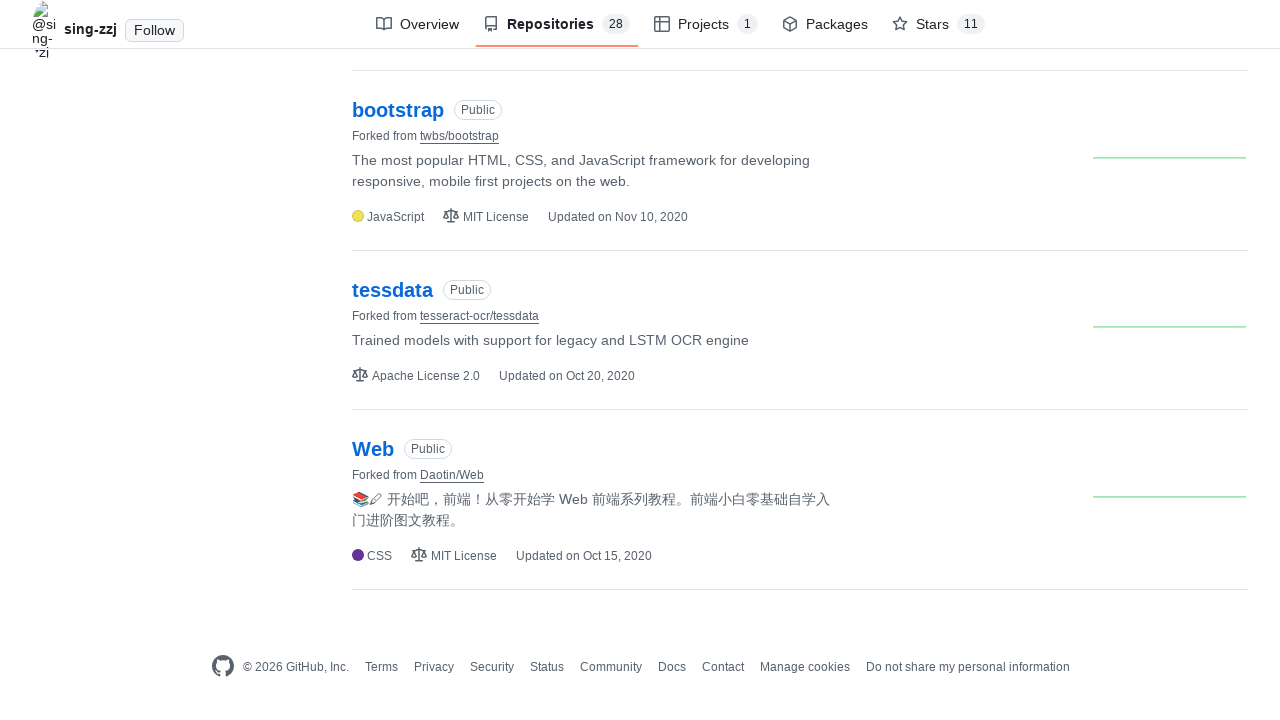

Scrolled down by 4600 pixels on GitHub repositories page
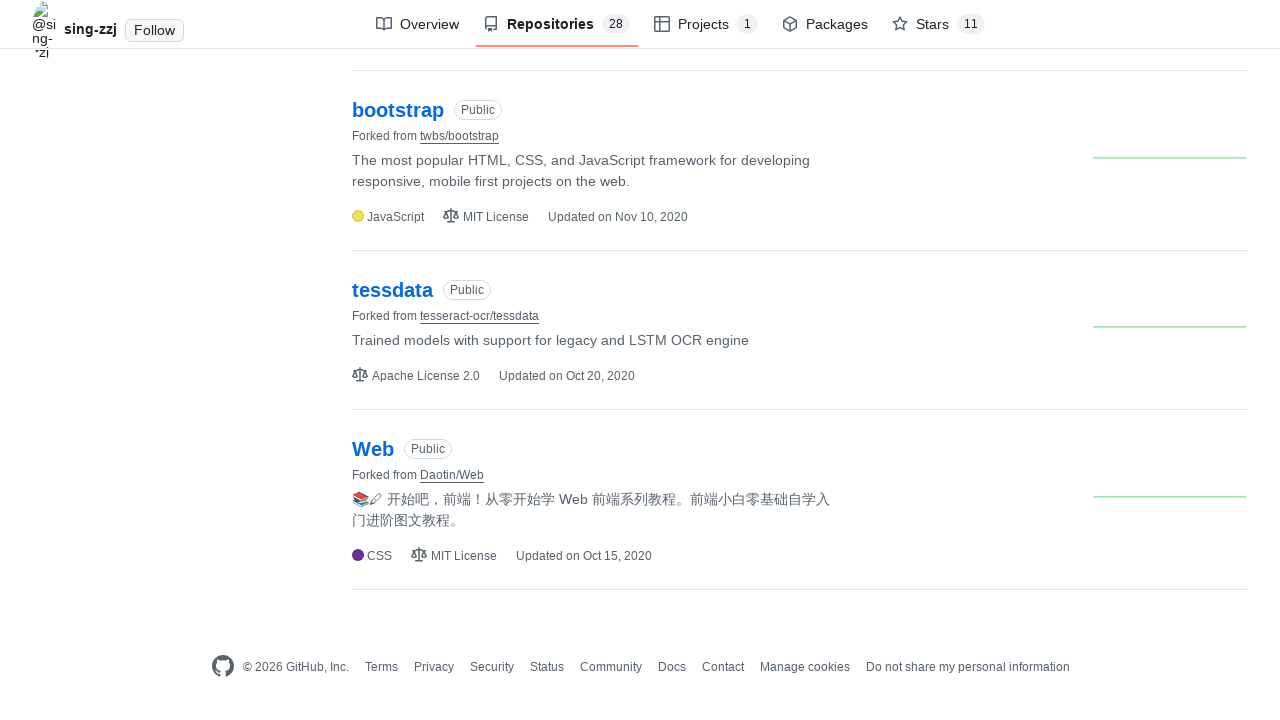

Waited 1500ms after scrolling to 4600 pixels
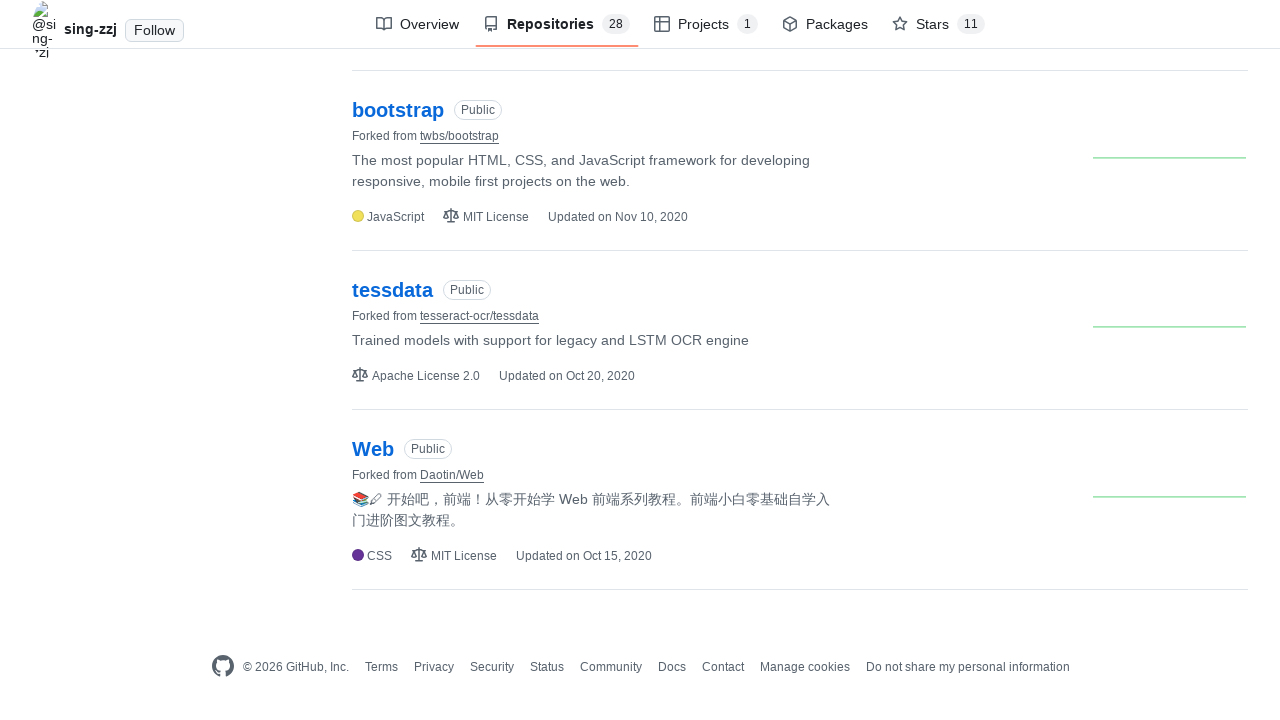

Scrolled down by 4700 pixels on GitHub repositories page
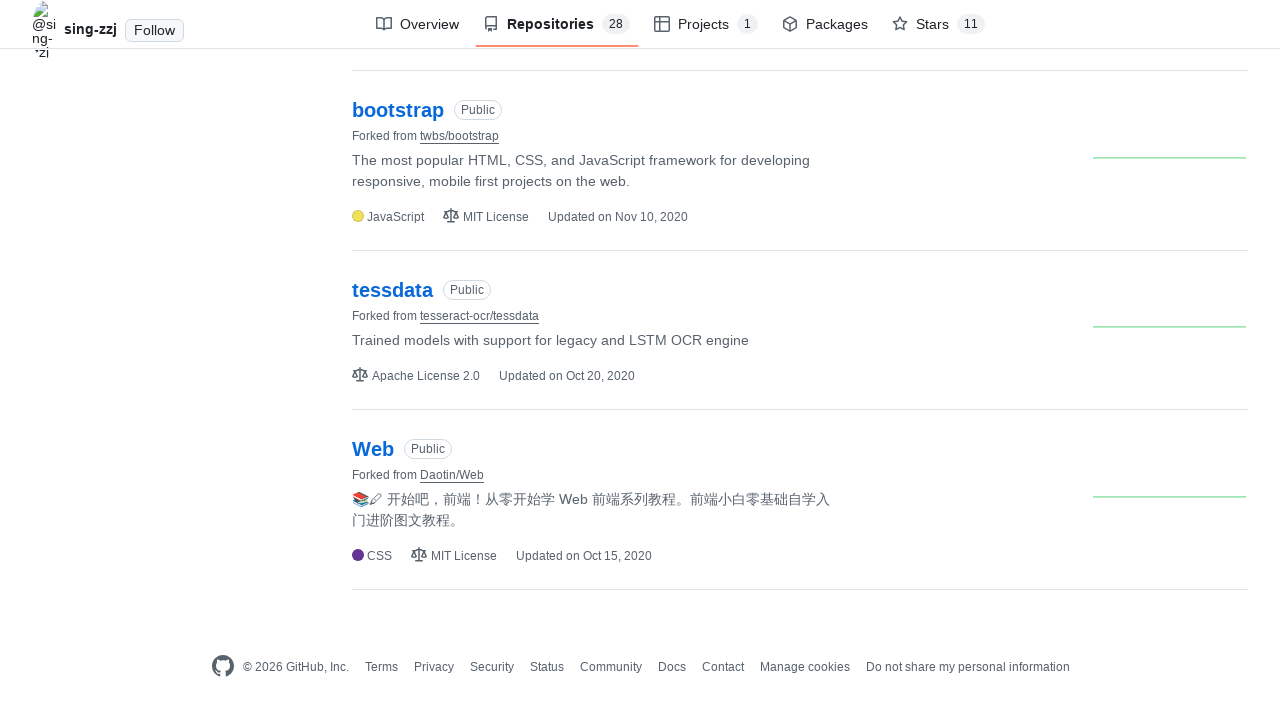

Waited 1500ms after scrolling to 4700 pixels
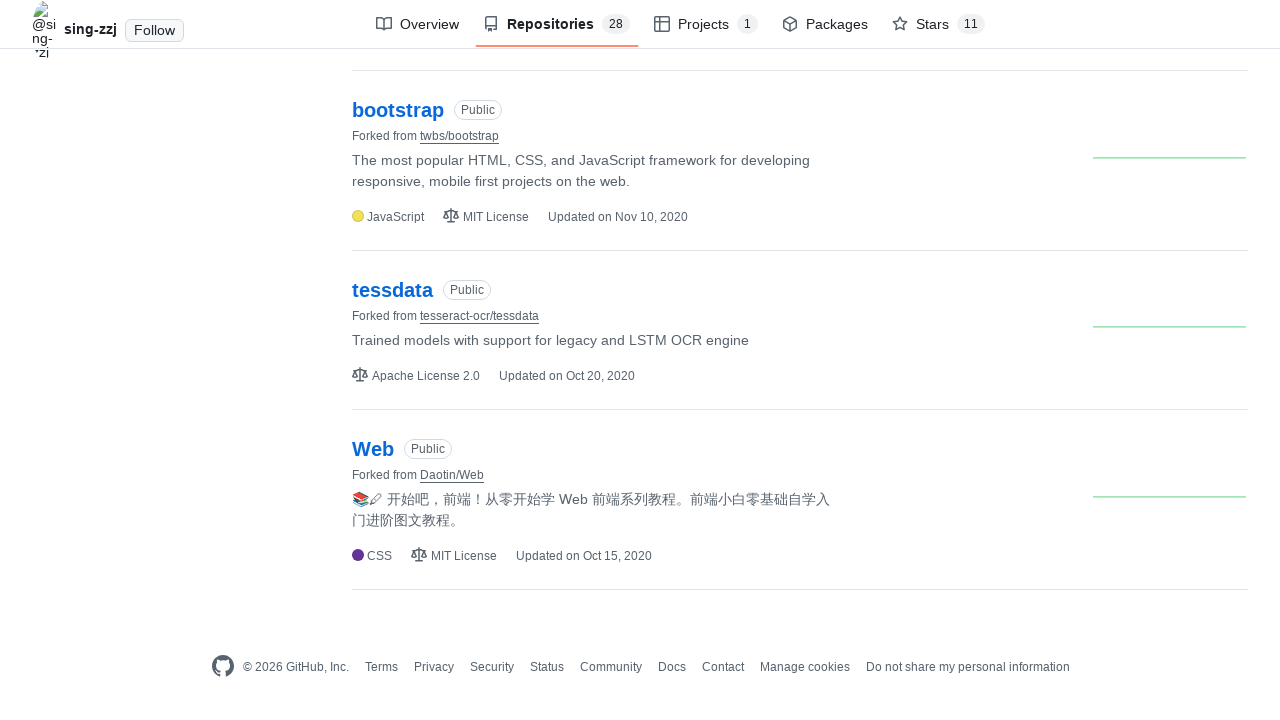

Scrolled down by 4800 pixels on GitHub repositories page
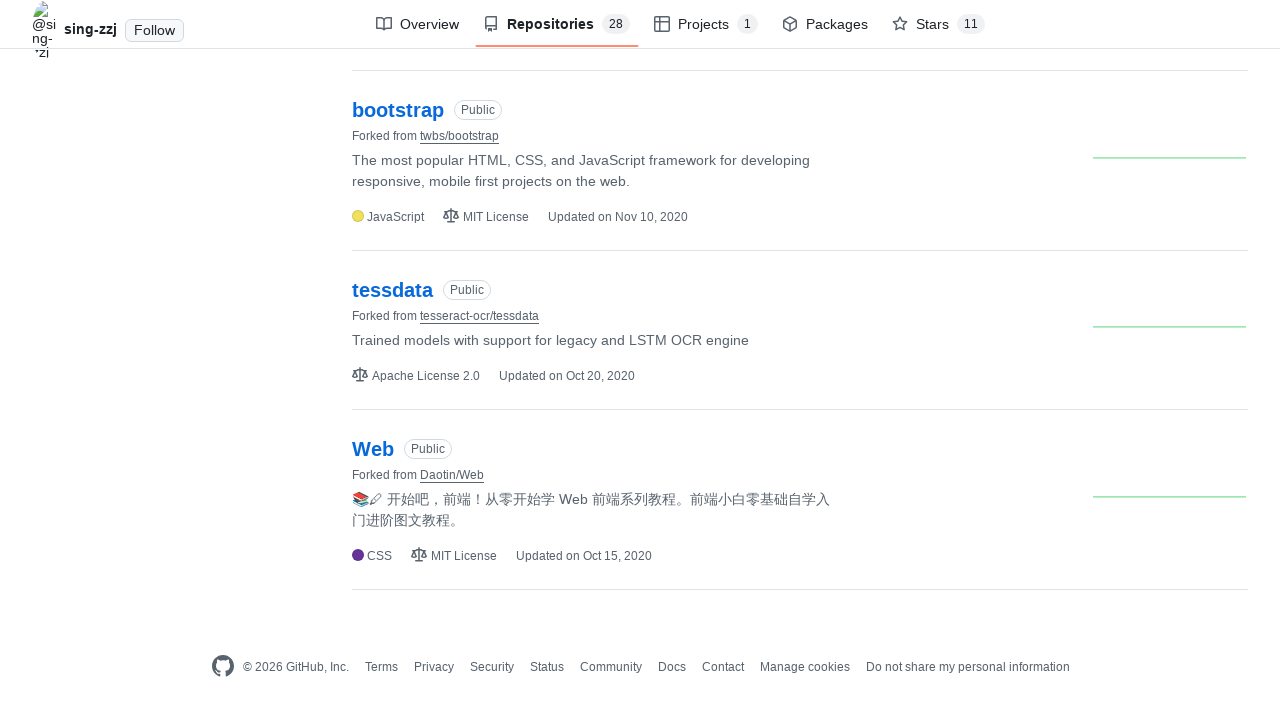

Waited 1500ms after scrolling to 4800 pixels
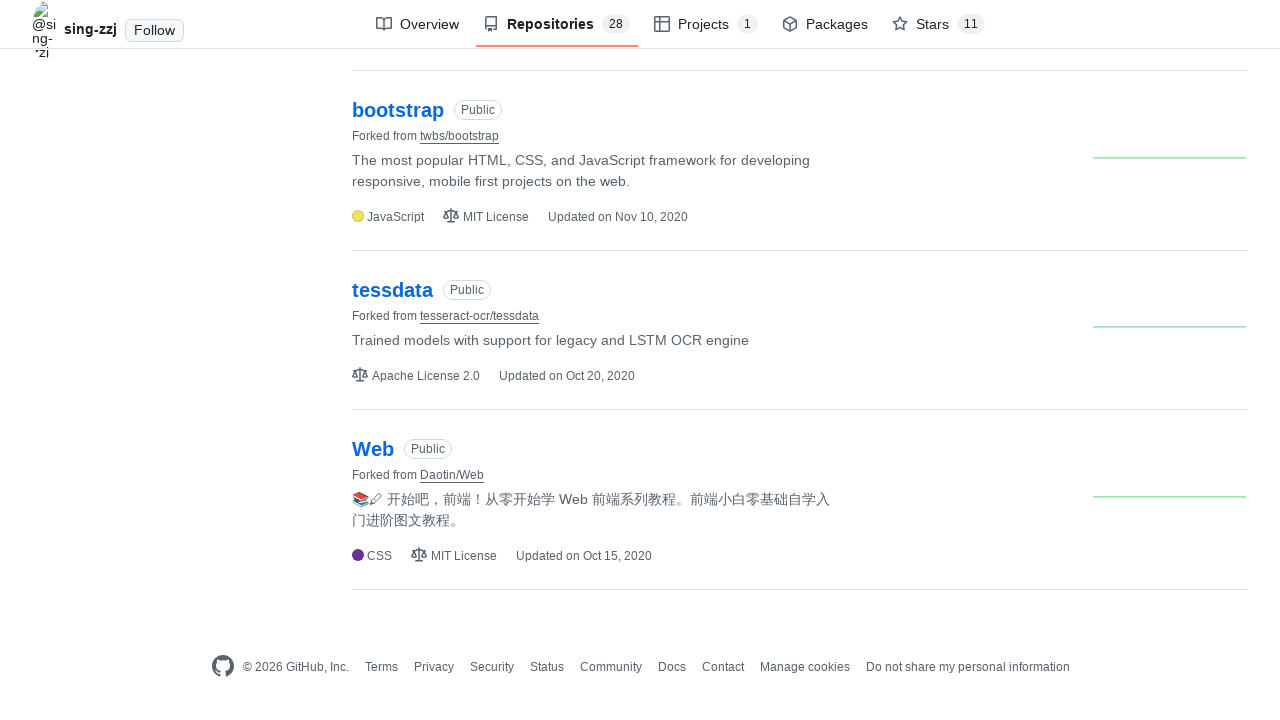

Scrolled down by 4900 pixels on GitHub repositories page
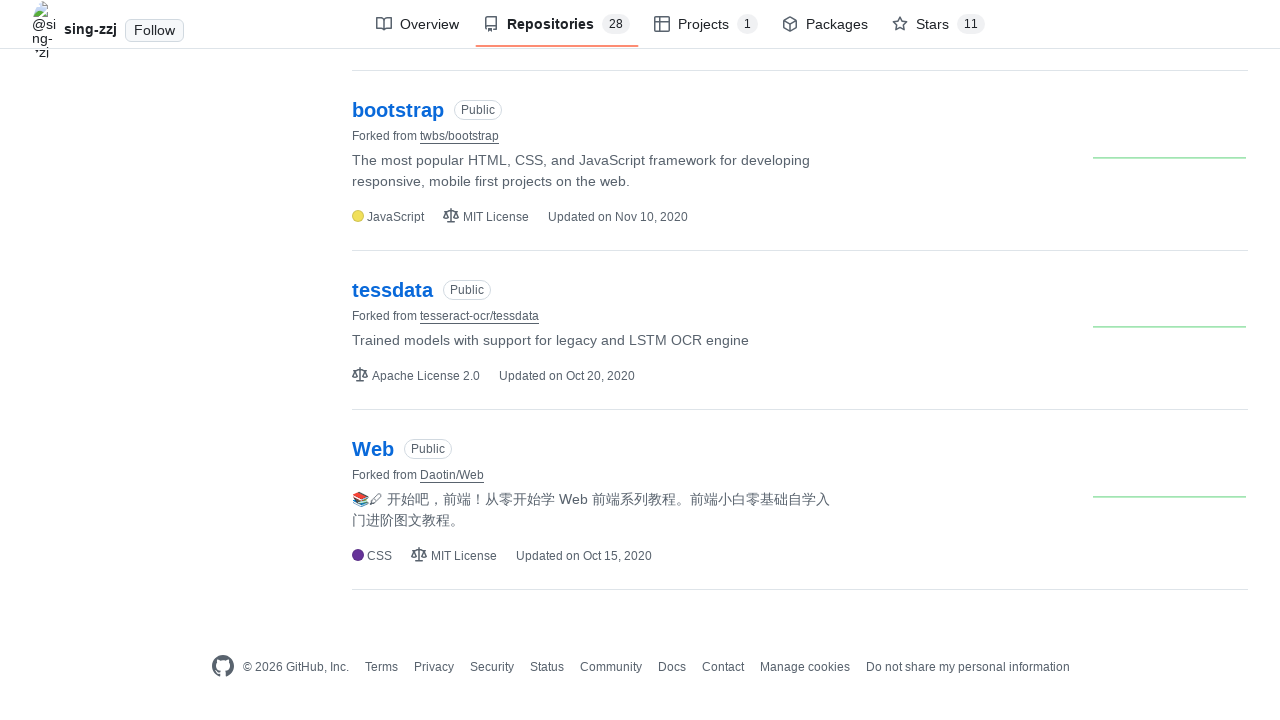

Waited 1500ms after scrolling to 4900 pixels
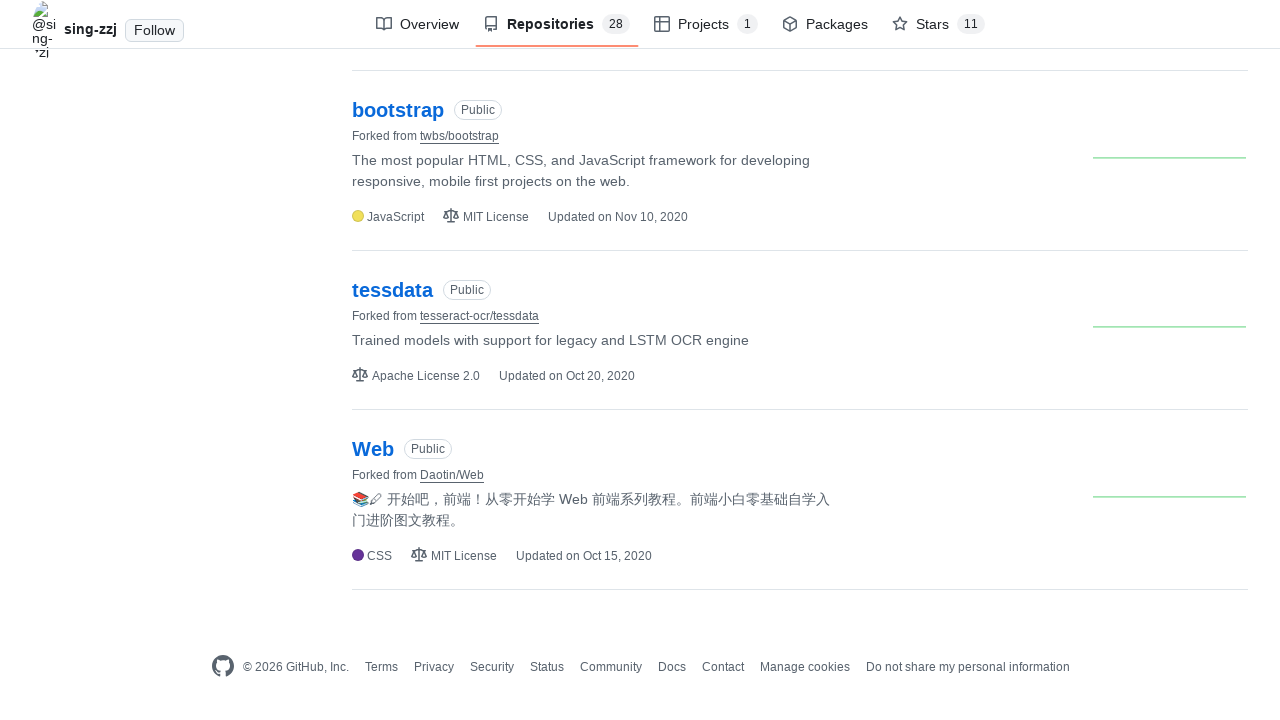

Scrolled down by 5000 pixels on GitHub repositories page
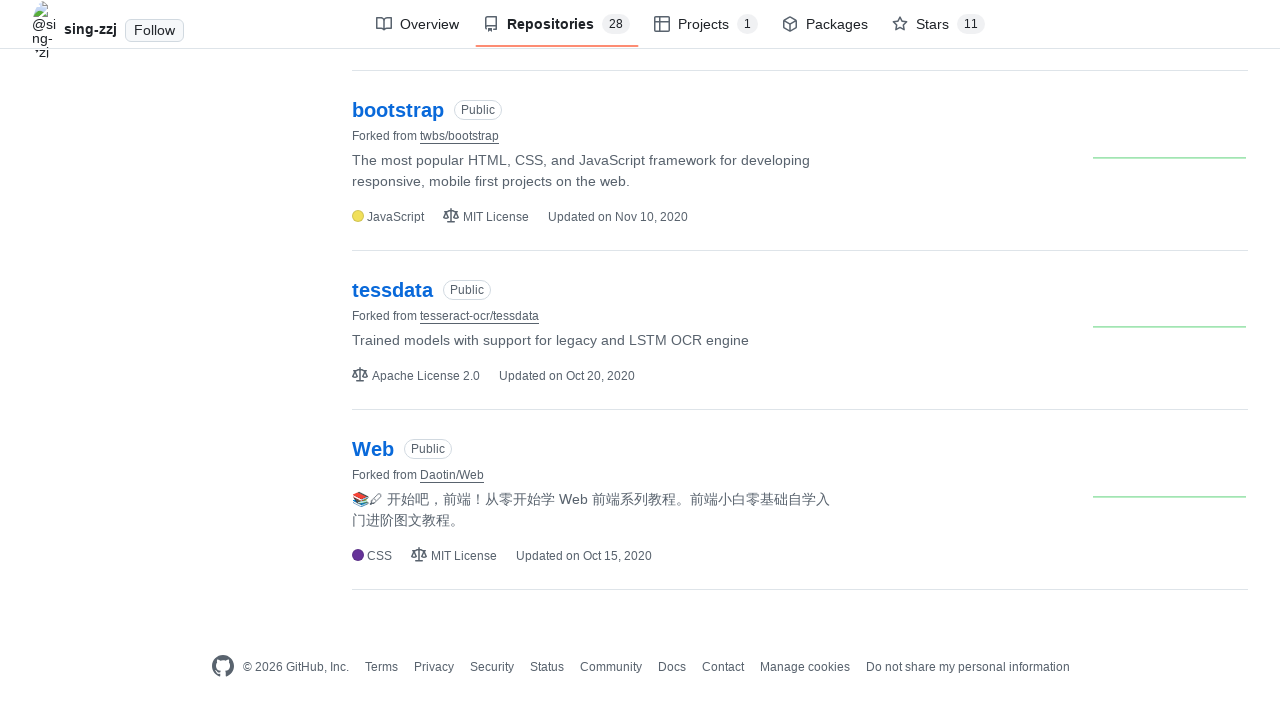

Waited 1500ms after scrolling to 5000 pixels
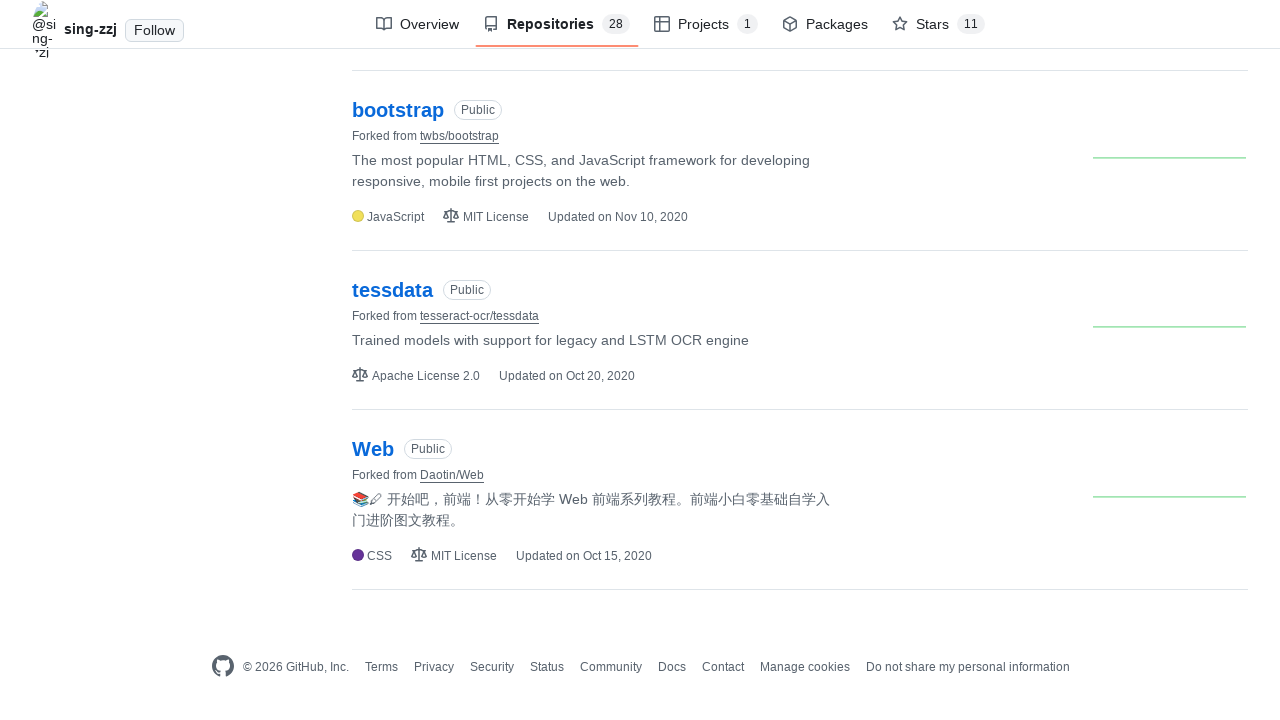

Scrolled down by 5100 pixels on GitHub repositories page
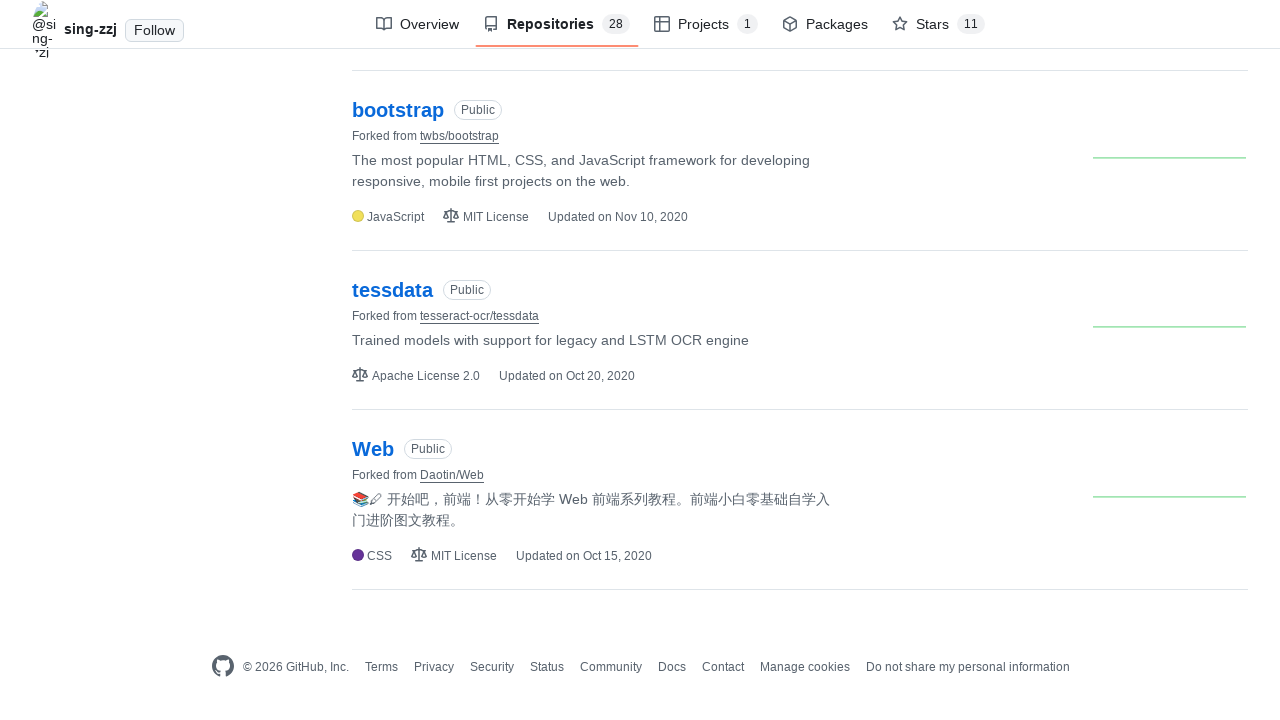

Waited 1500ms after scrolling to 5100 pixels
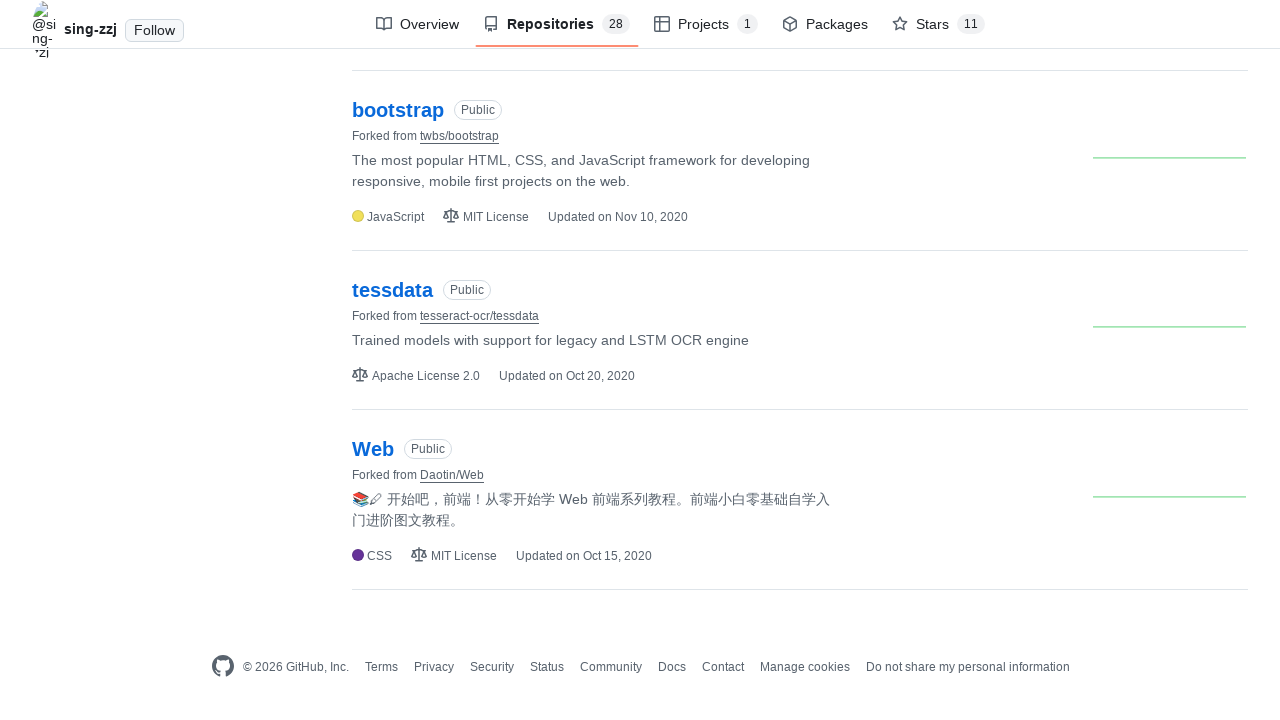

Scrolled down by 5200 pixels on GitHub repositories page
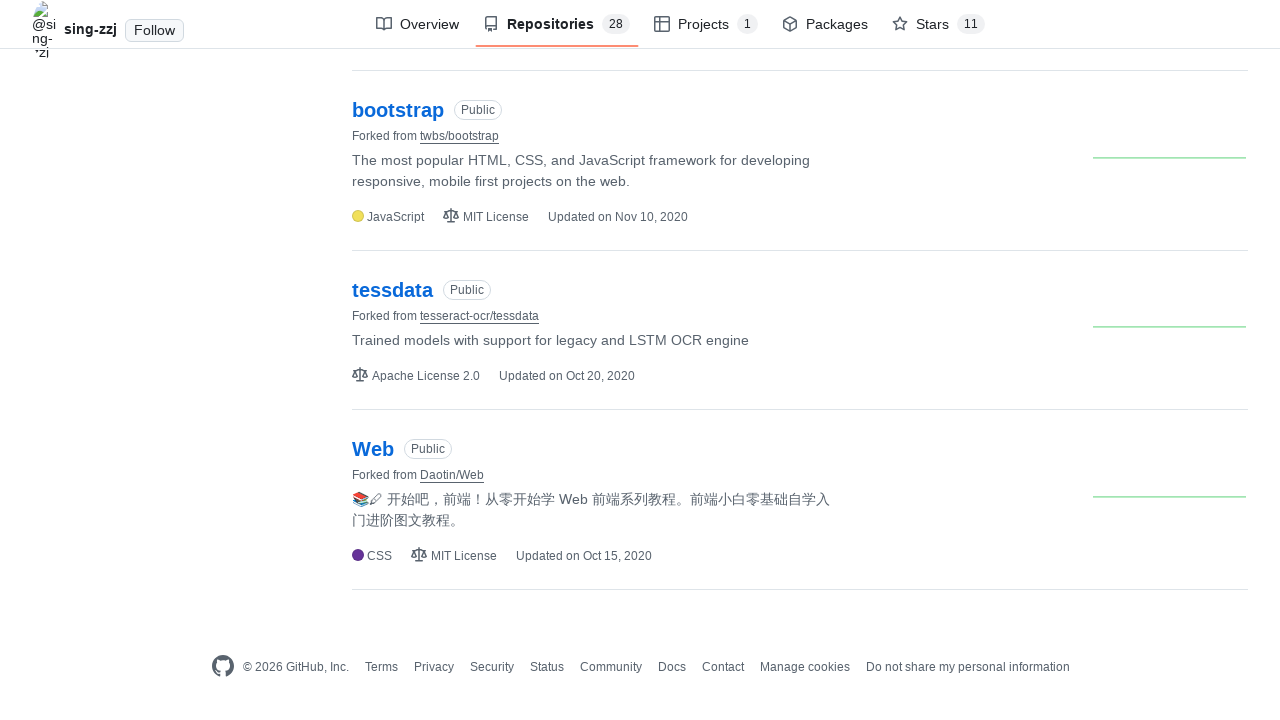

Waited 1500ms after scrolling to 5200 pixels
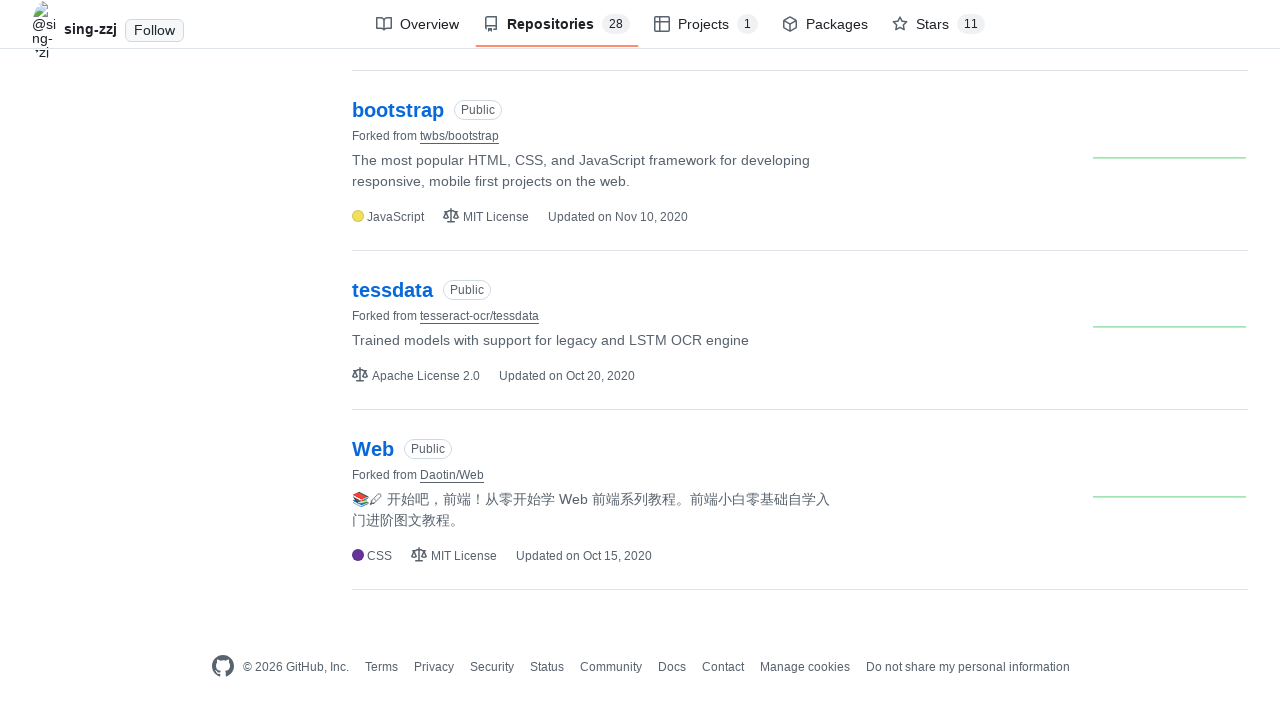

Scrolled down by 5300 pixels on GitHub repositories page
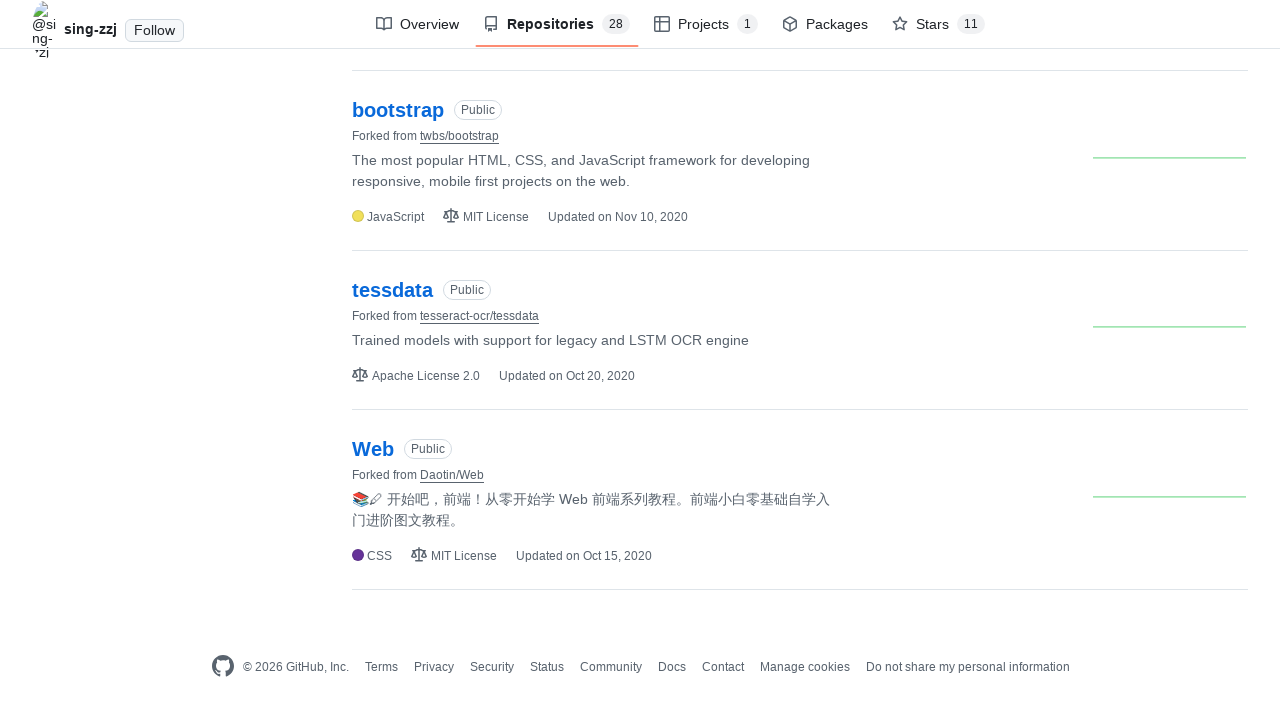

Waited 1500ms after scrolling to 5300 pixels
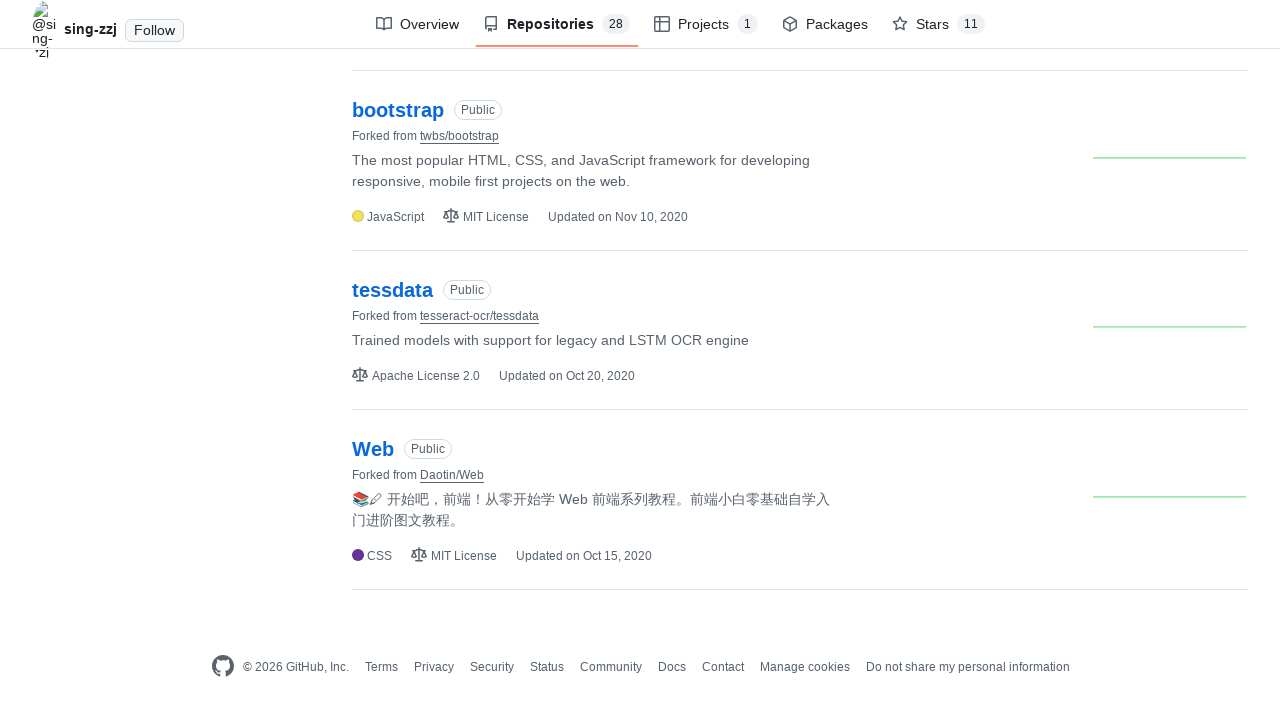

Scrolled down by 5400 pixels on GitHub repositories page
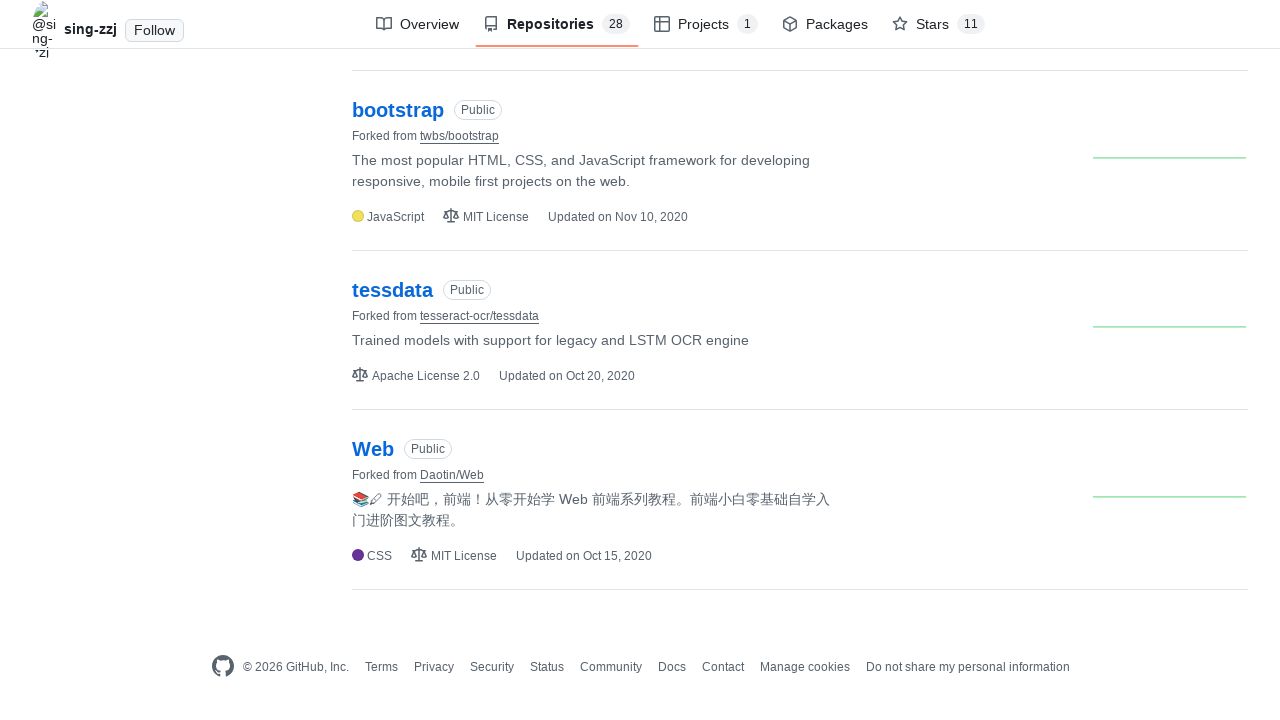

Waited 1500ms after scrolling to 5400 pixels
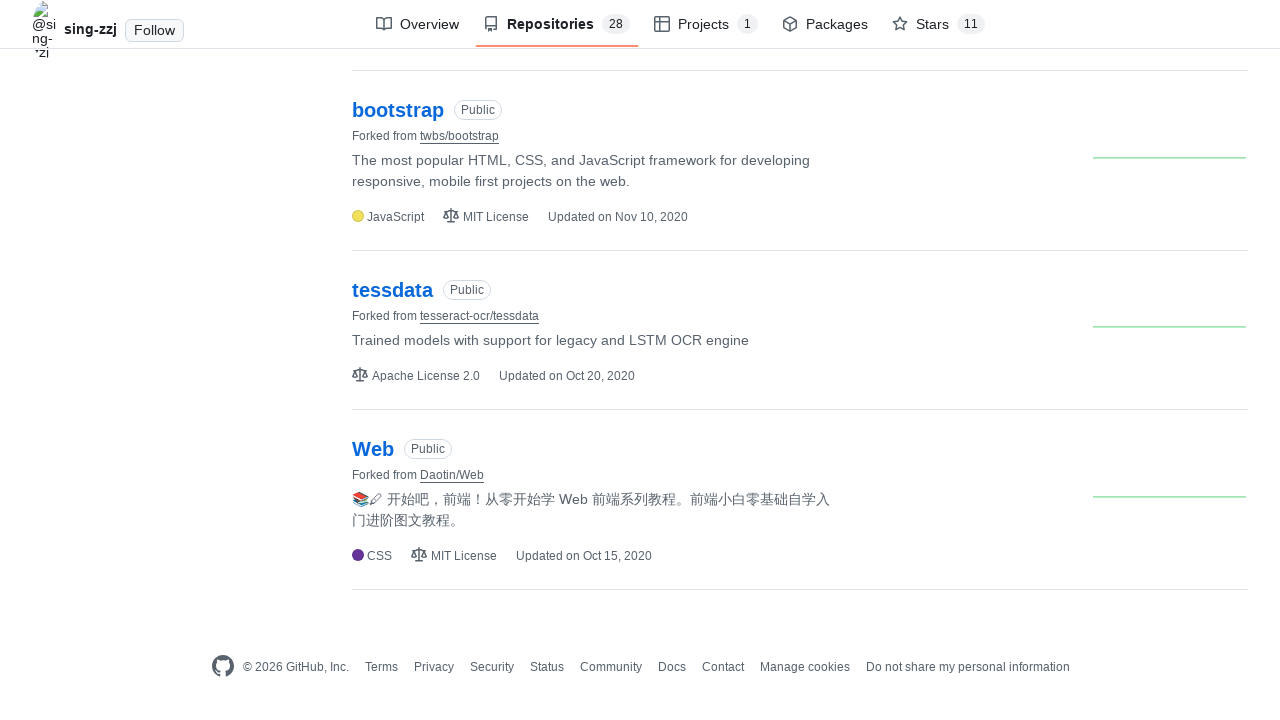

Scrolled down by 5500 pixels on GitHub repositories page
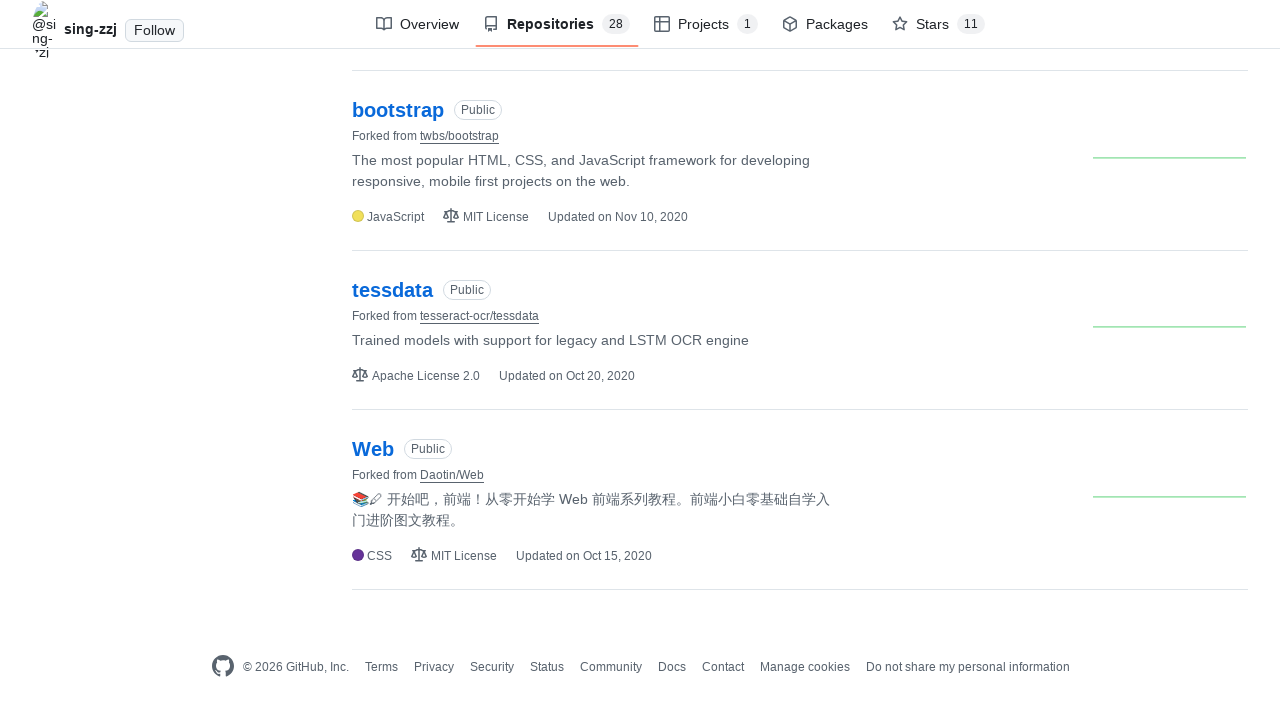

Waited 1500ms after scrolling to 5500 pixels
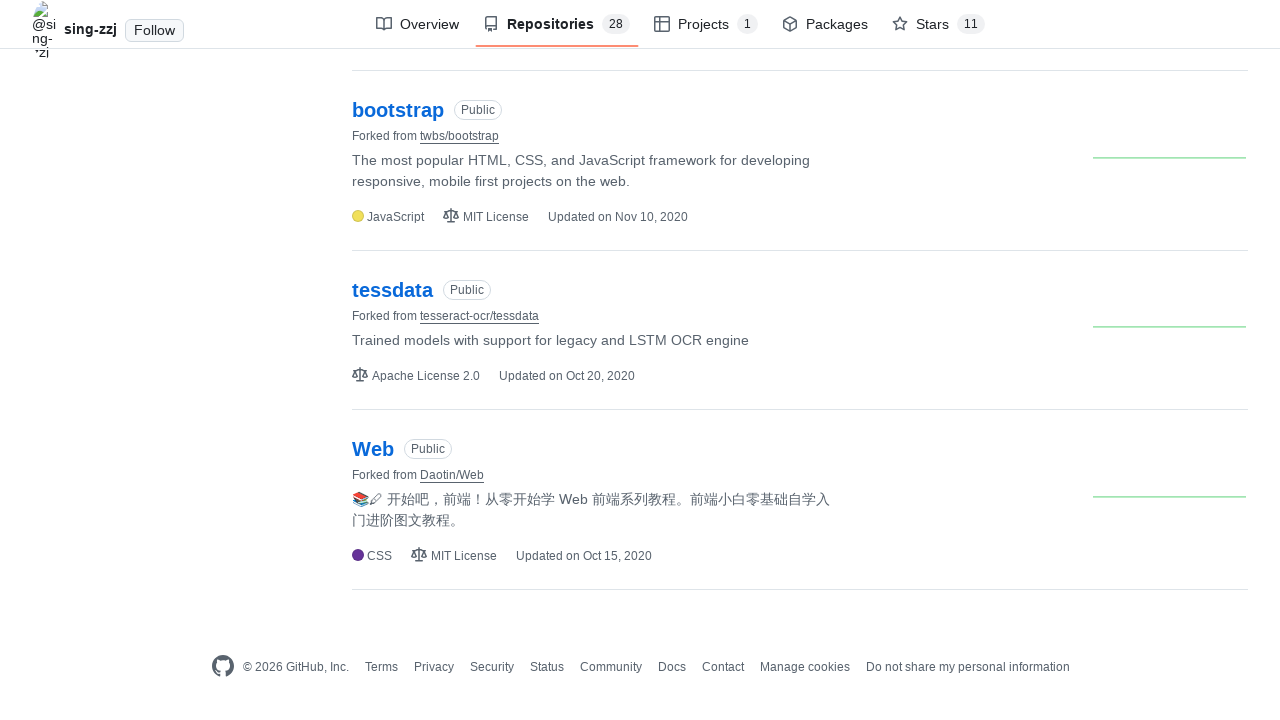

Scrolled down by 5600 pixels on GitHub repositories page
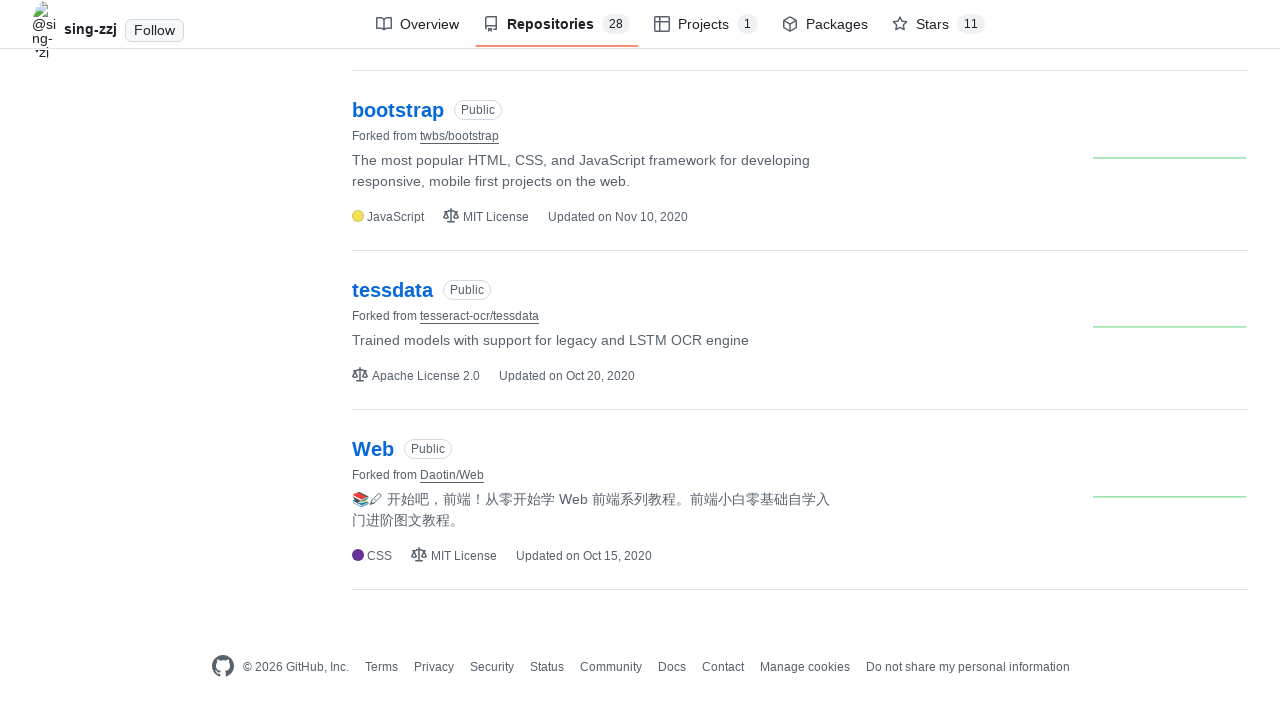

Waited 1500ms after scrolling to 5600 pixels
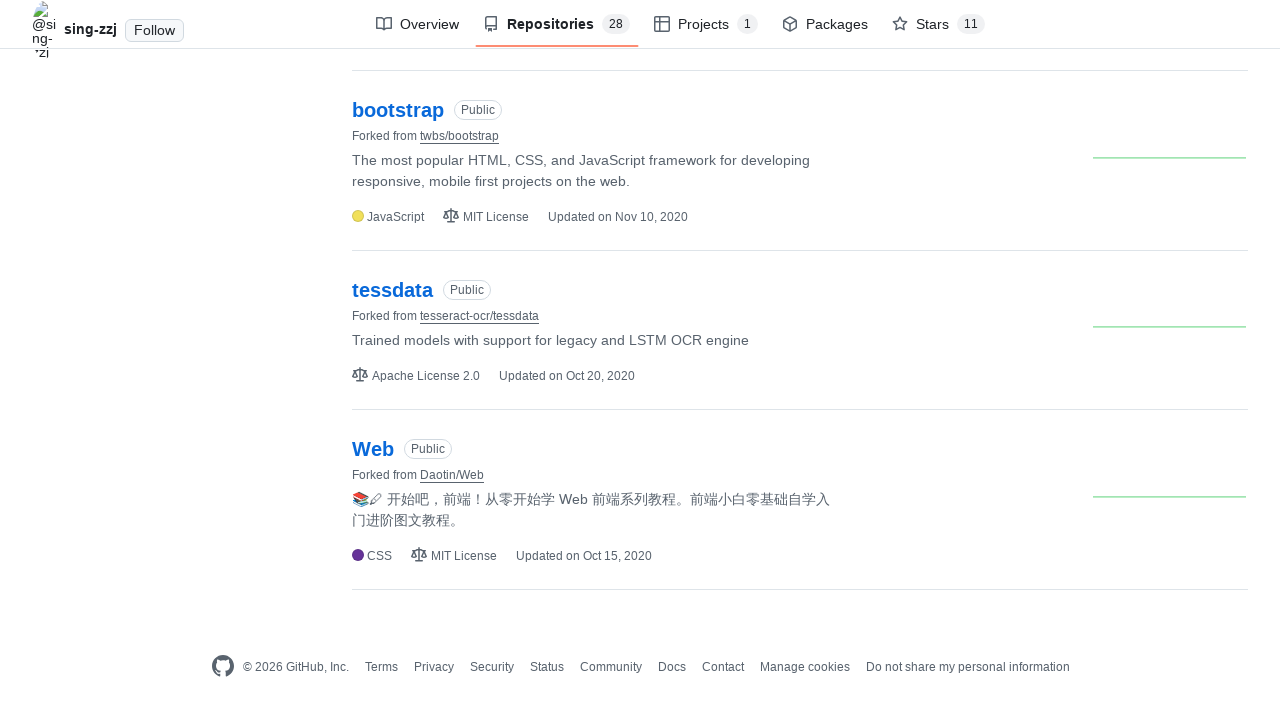

Scrolled down by 5700 pixels on GitHub repositories page
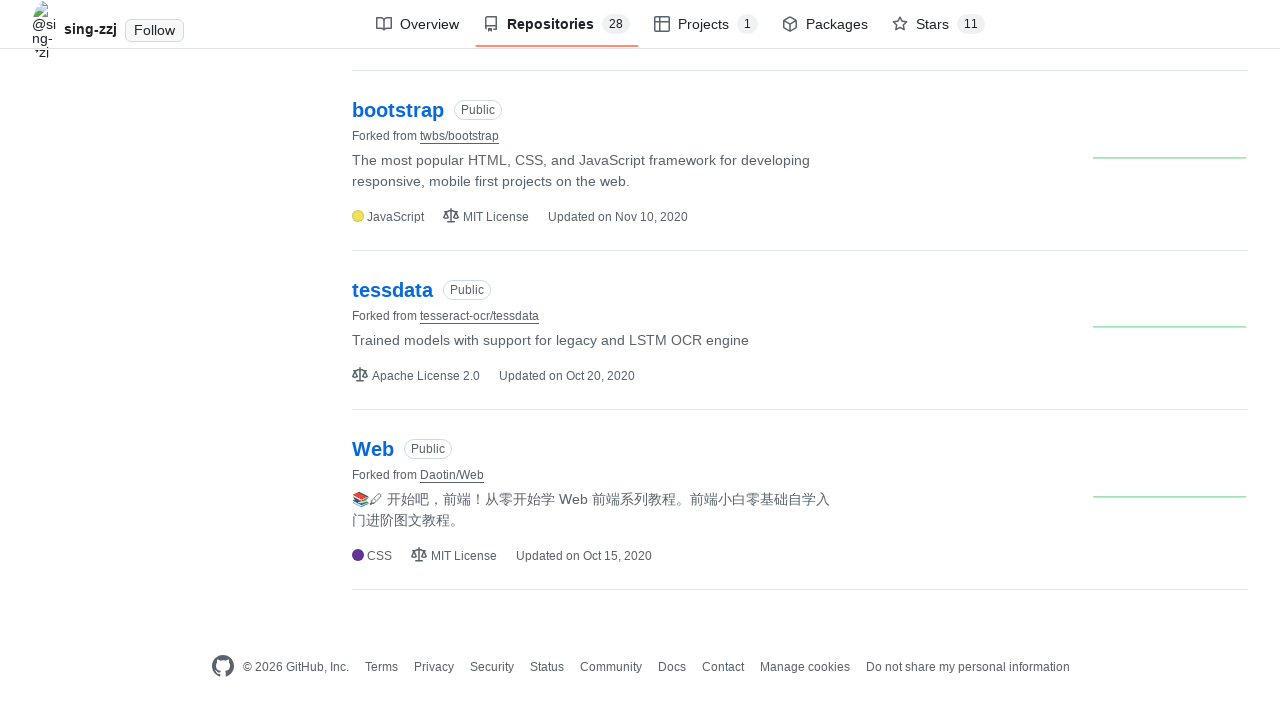

Waited 1500ms after scrolling to 5700 pixels
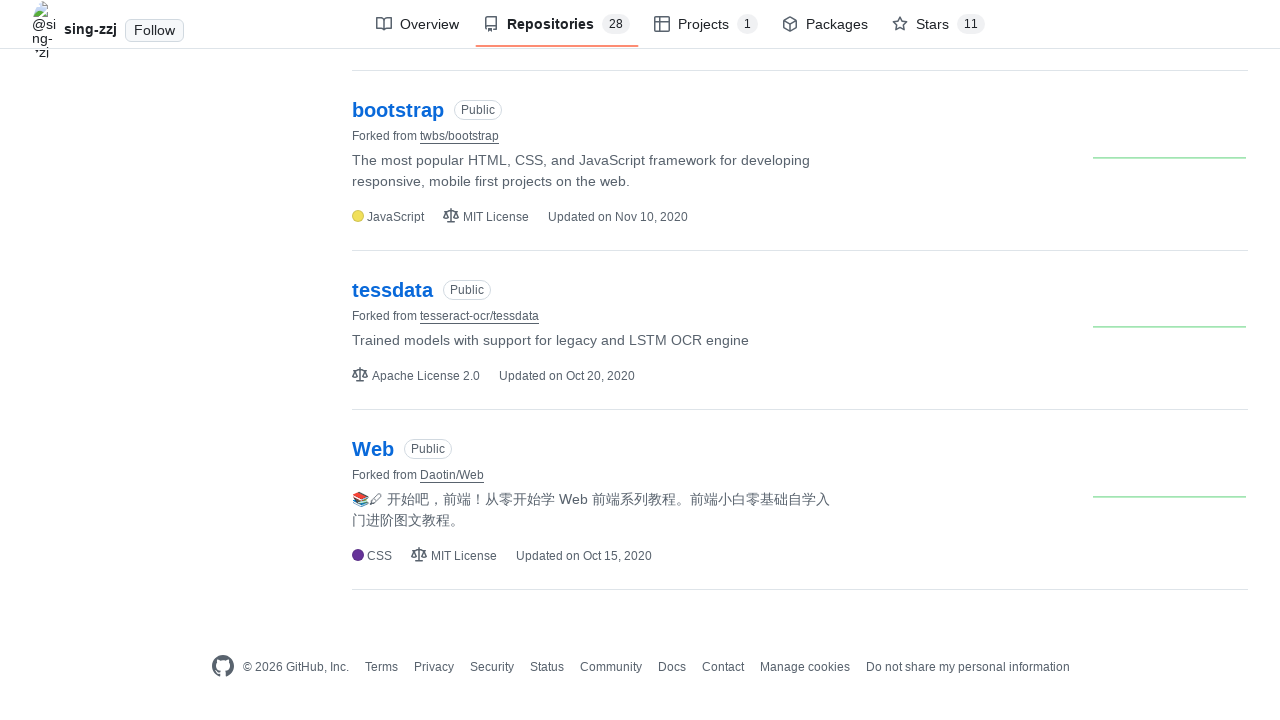

Scrolled down by 5800 pixels on GitHub repositories page
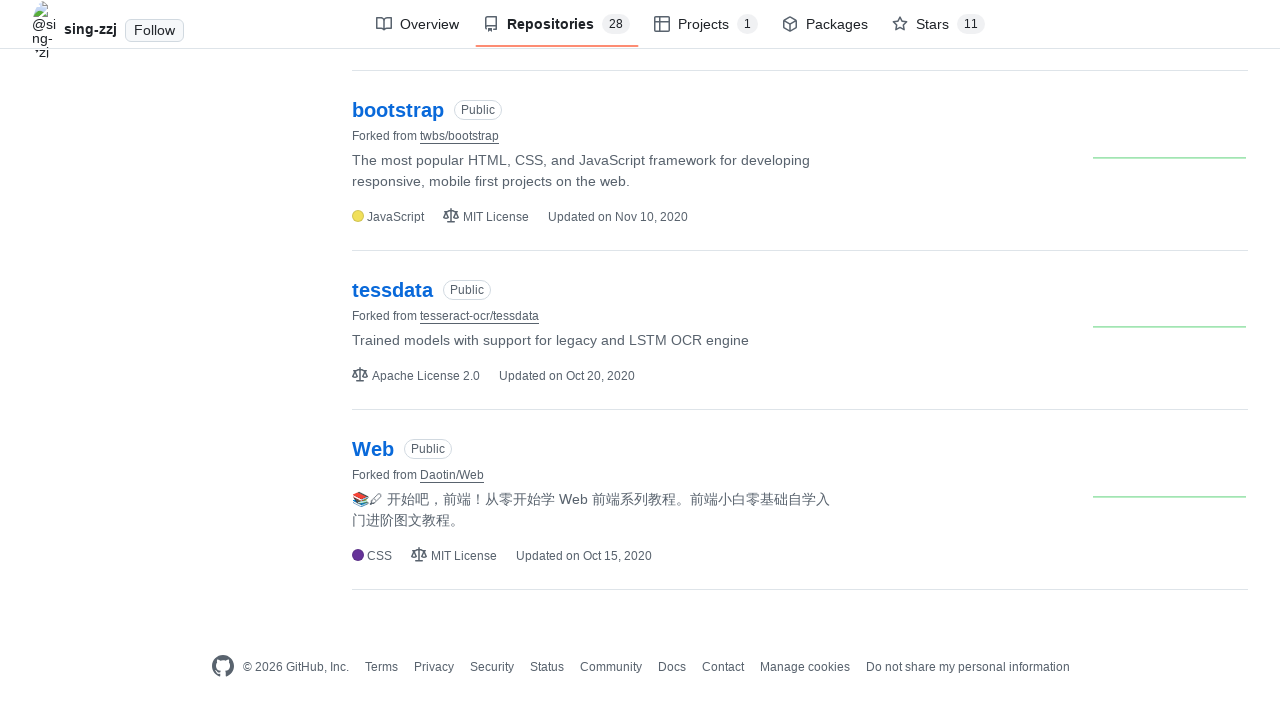

Waited 1500ms after scrolling to 5800 pixels
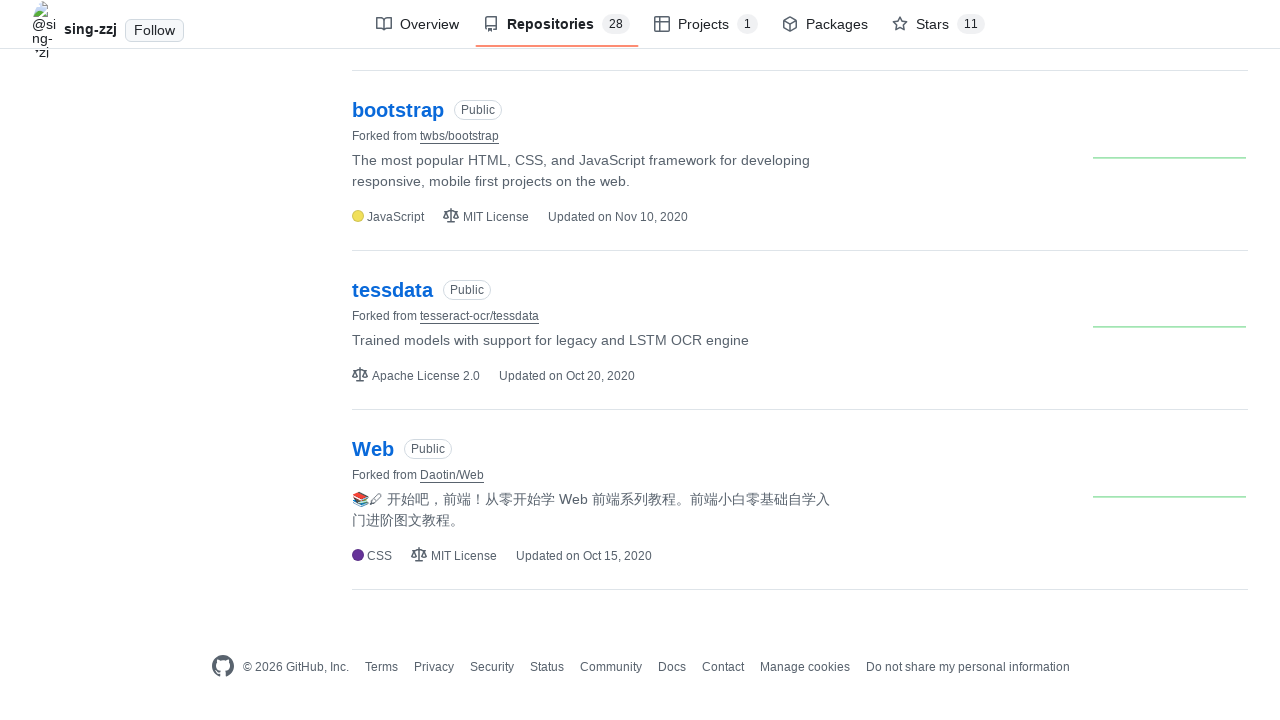

Scrolled down by 5900 pixels on GitHub repositories page
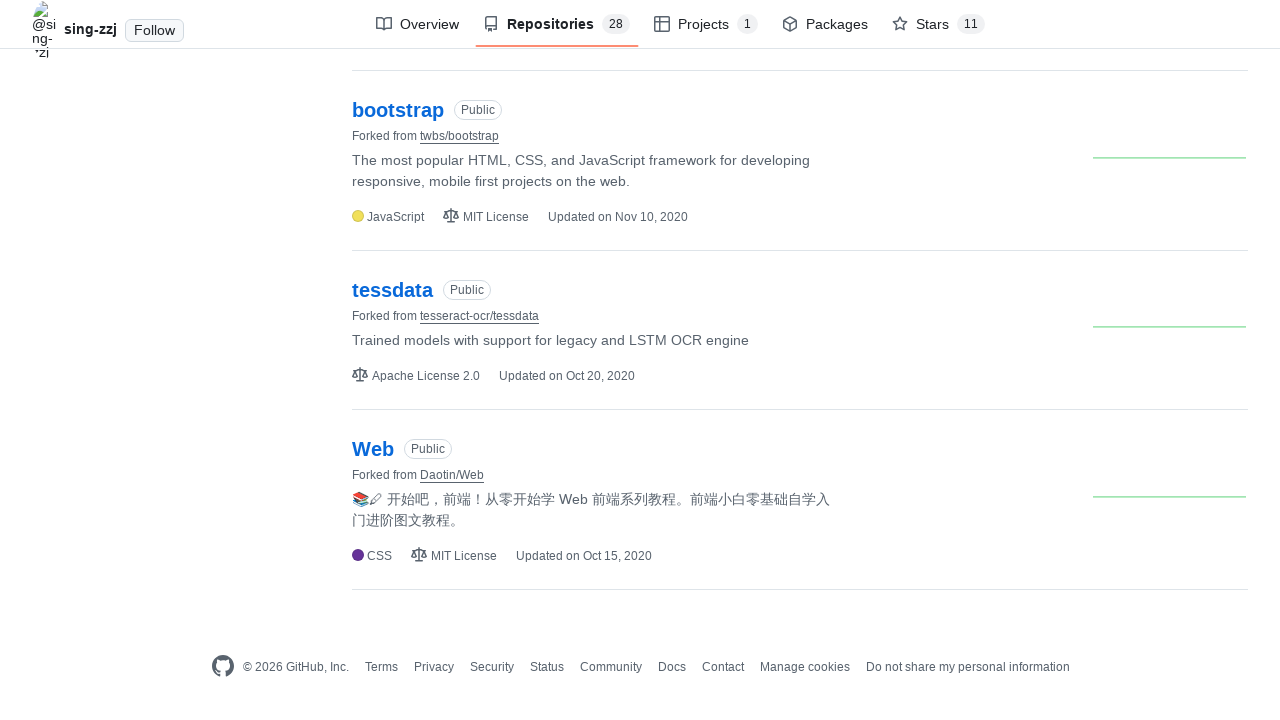

Waited 1500ms after scrolling to 5900 pixels
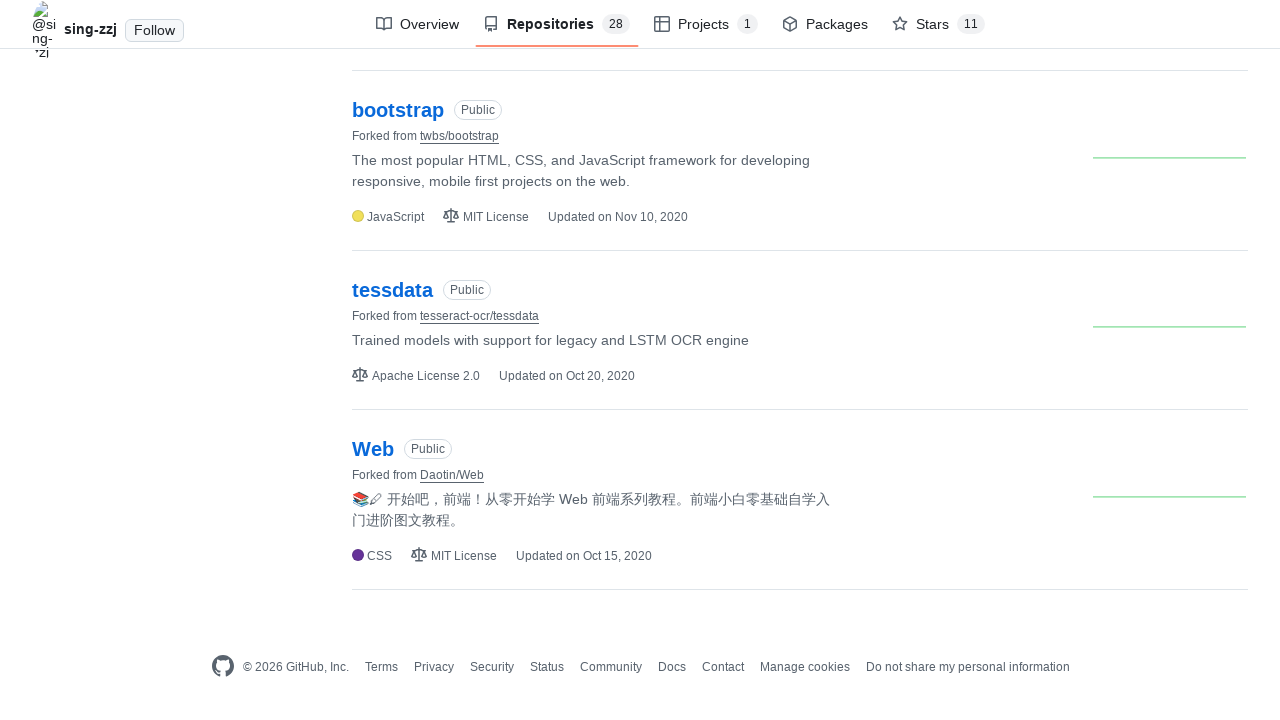

Scrolled down by 6000 pixels on GitHub repositories page
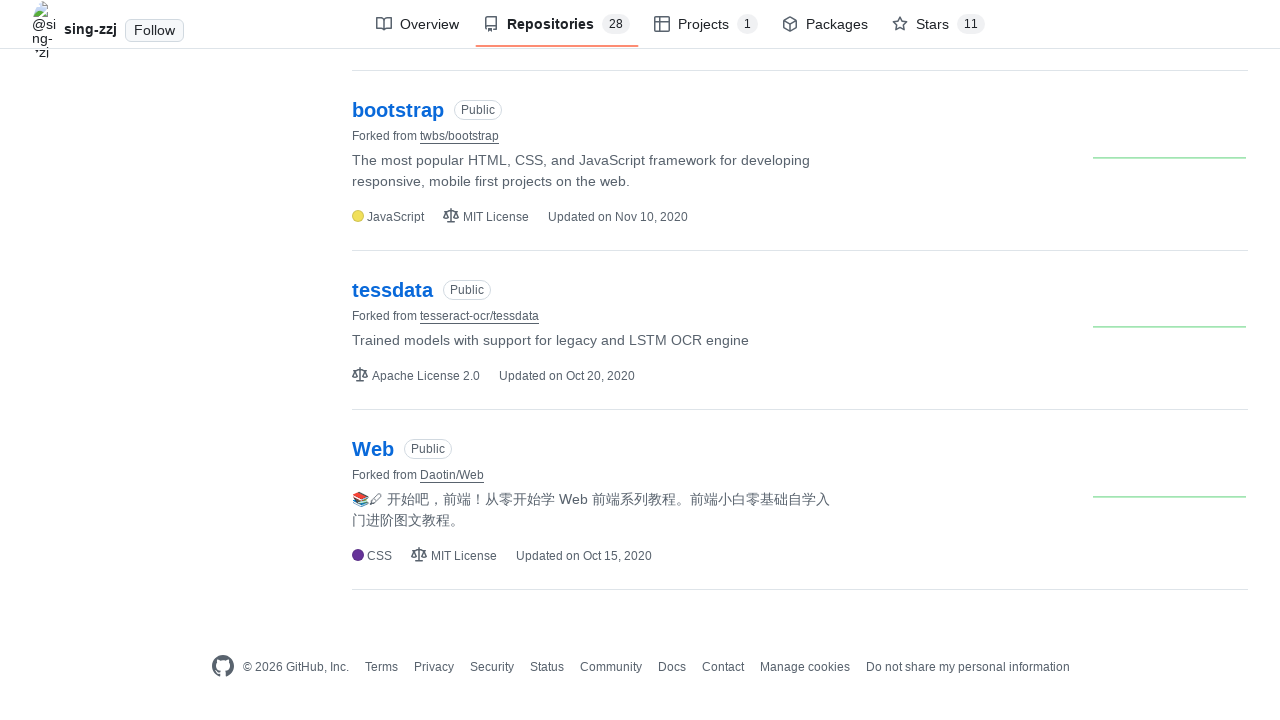

Waited 1500ms after scrolling to 6000 pixels
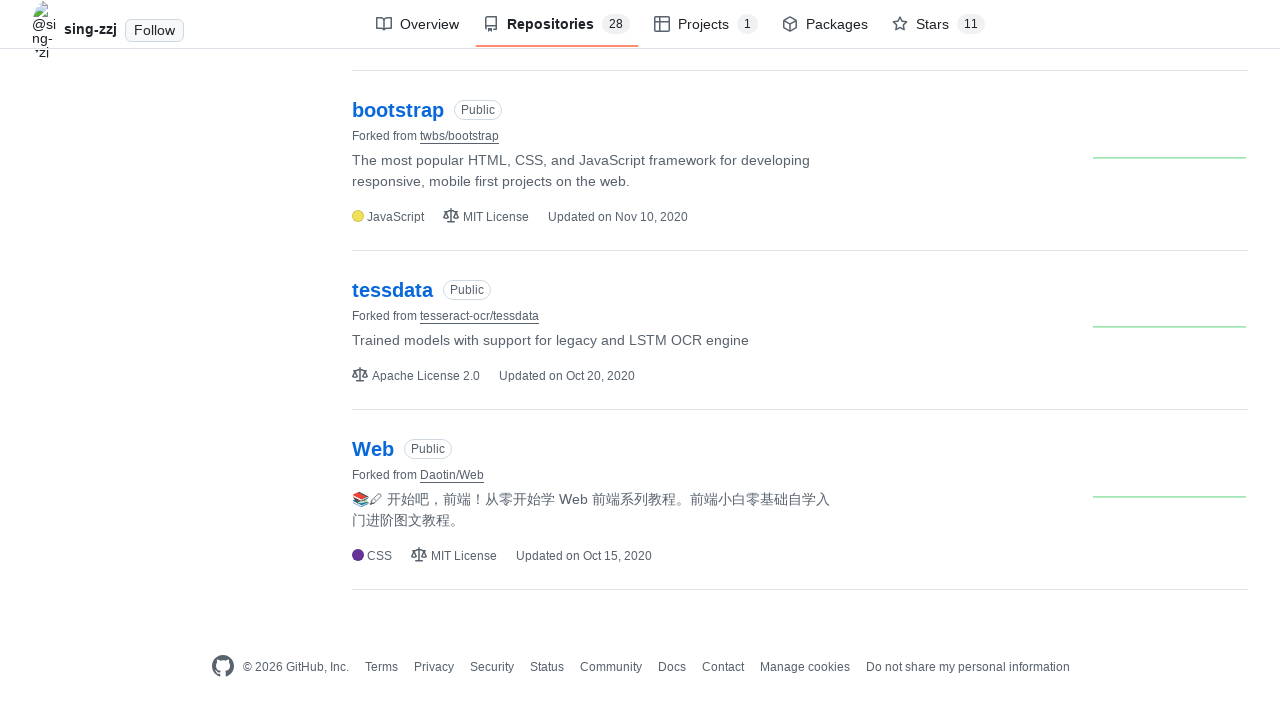

Scrolled down by 6100 pixels on GitHub repositories page
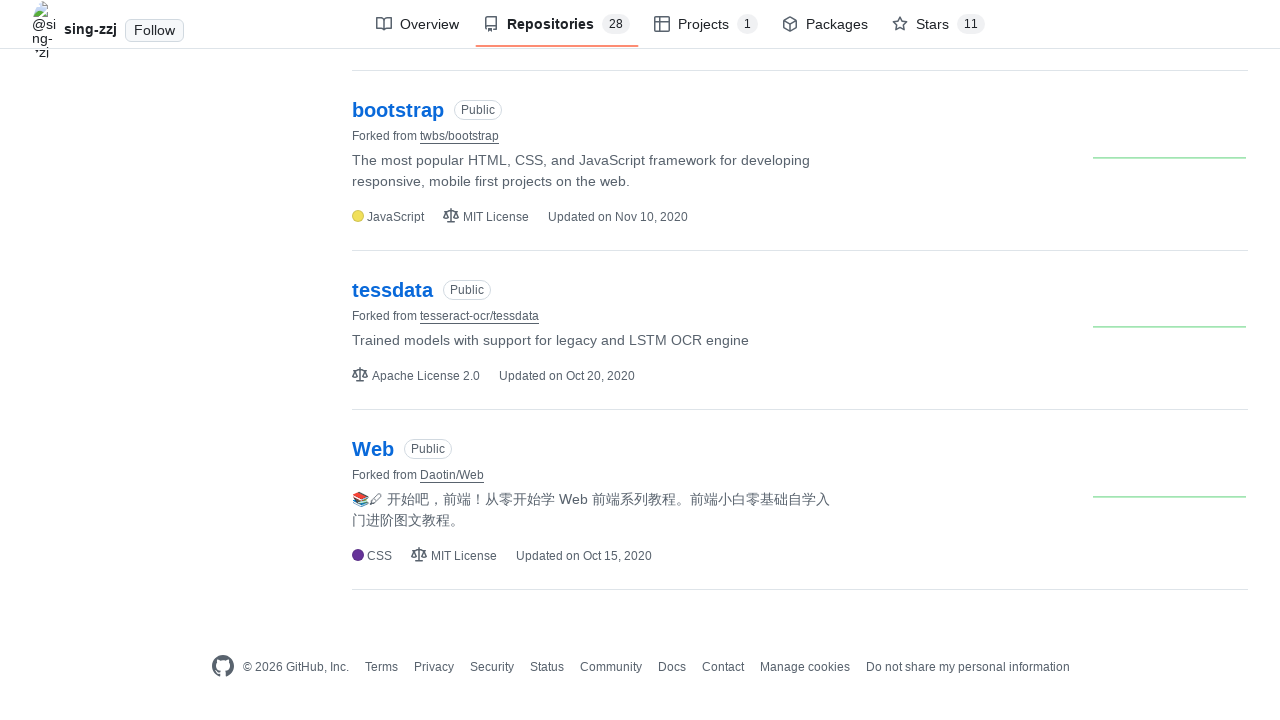

Waited 1500ms after scrolling to 6100 pixels
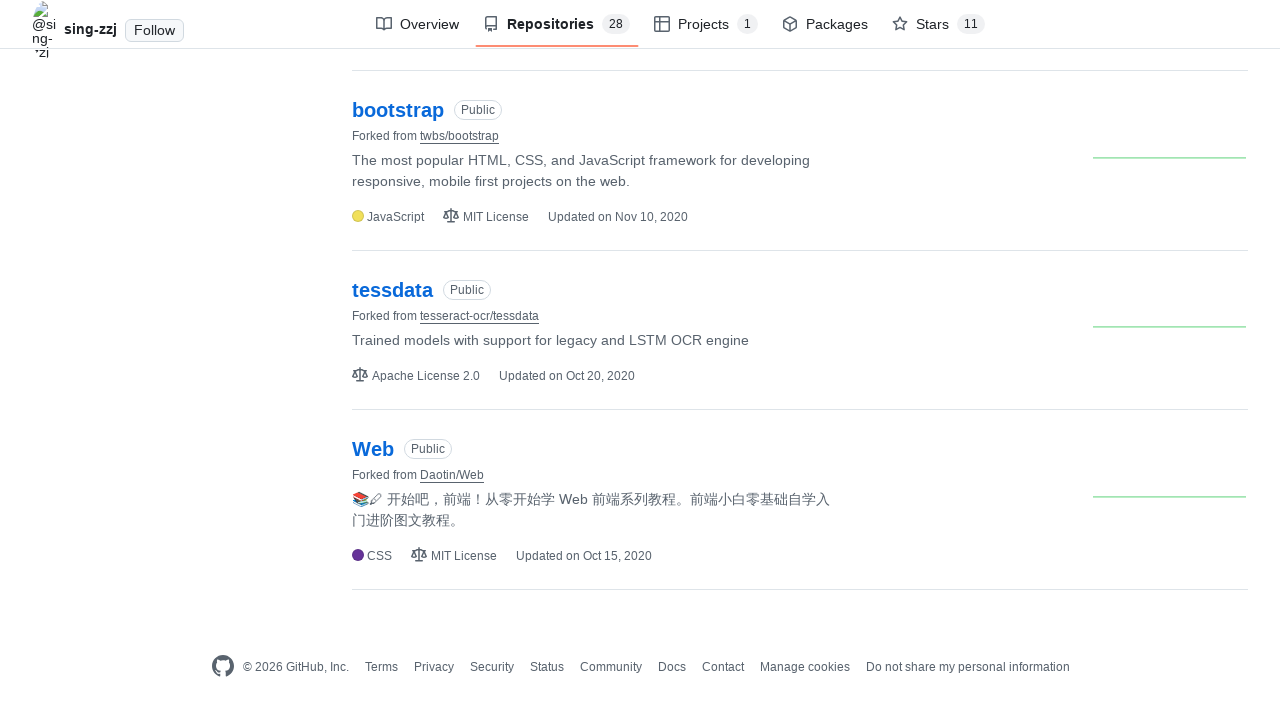

Scrolled down by 6200 pixels on GitHub repositories page
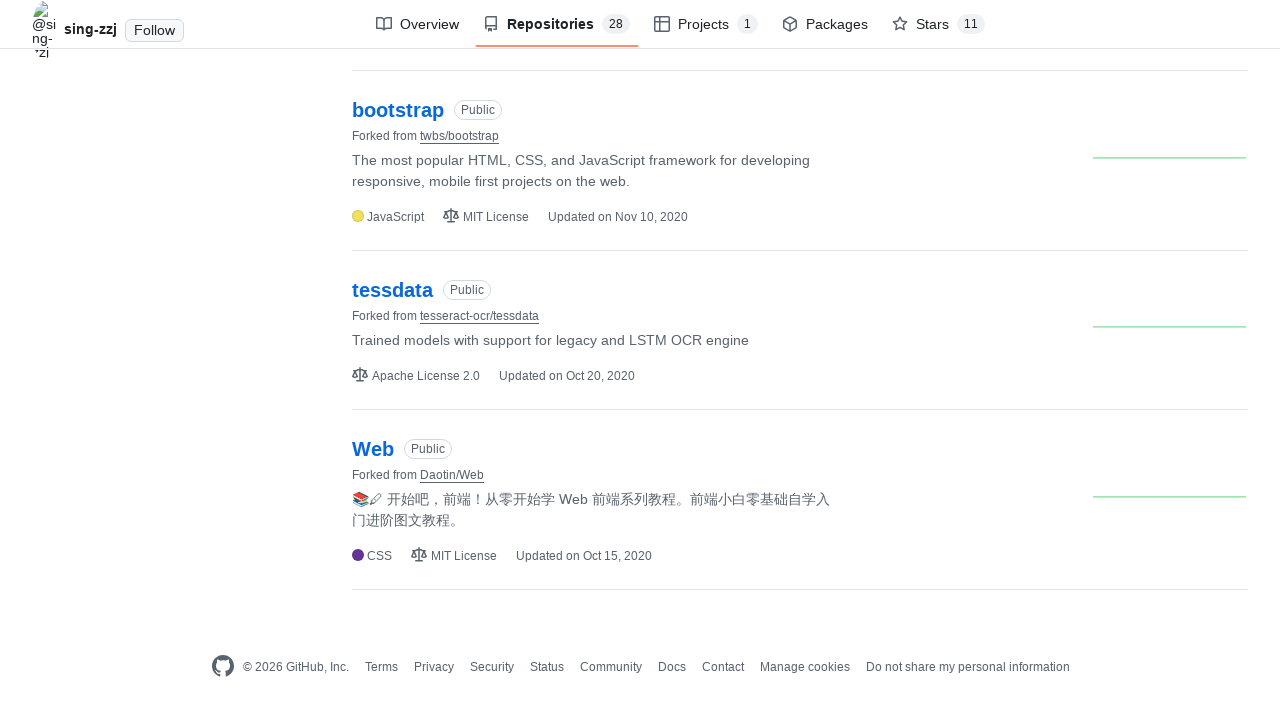

Waited 1500ms after scrolling to 6200 pixels
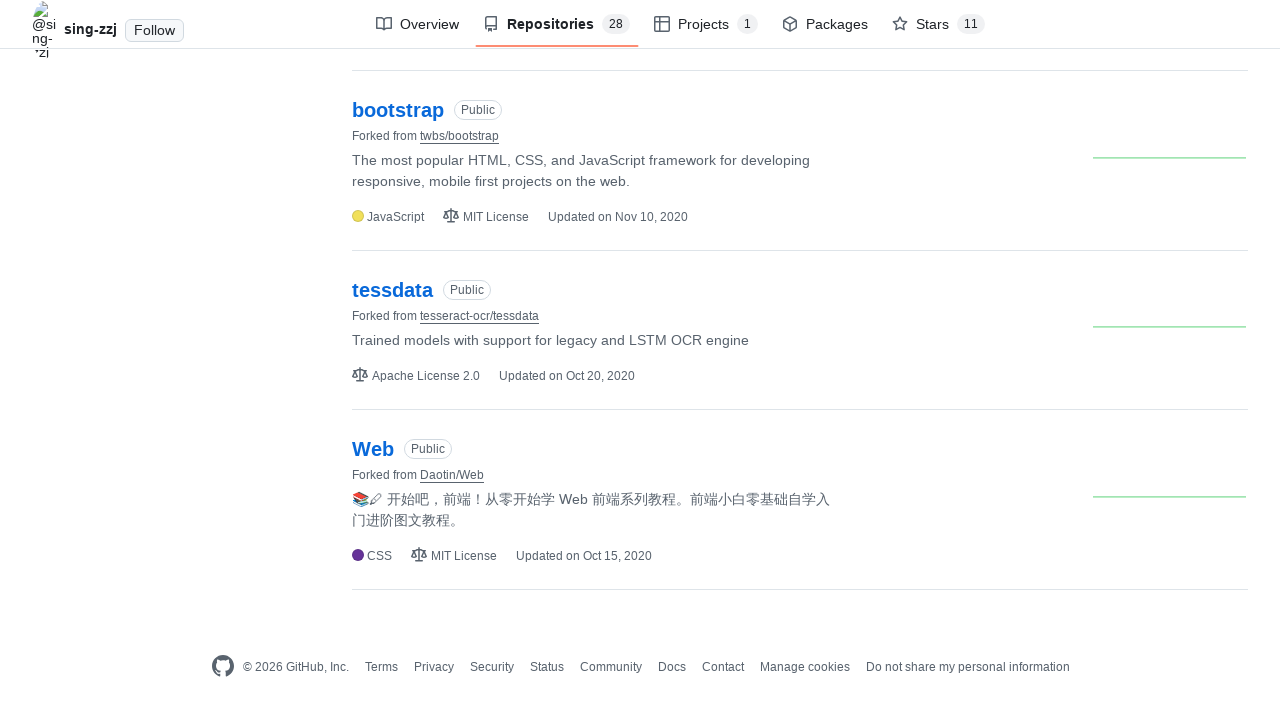

Scrolled down by 6300 pixels on GitHub repositories page
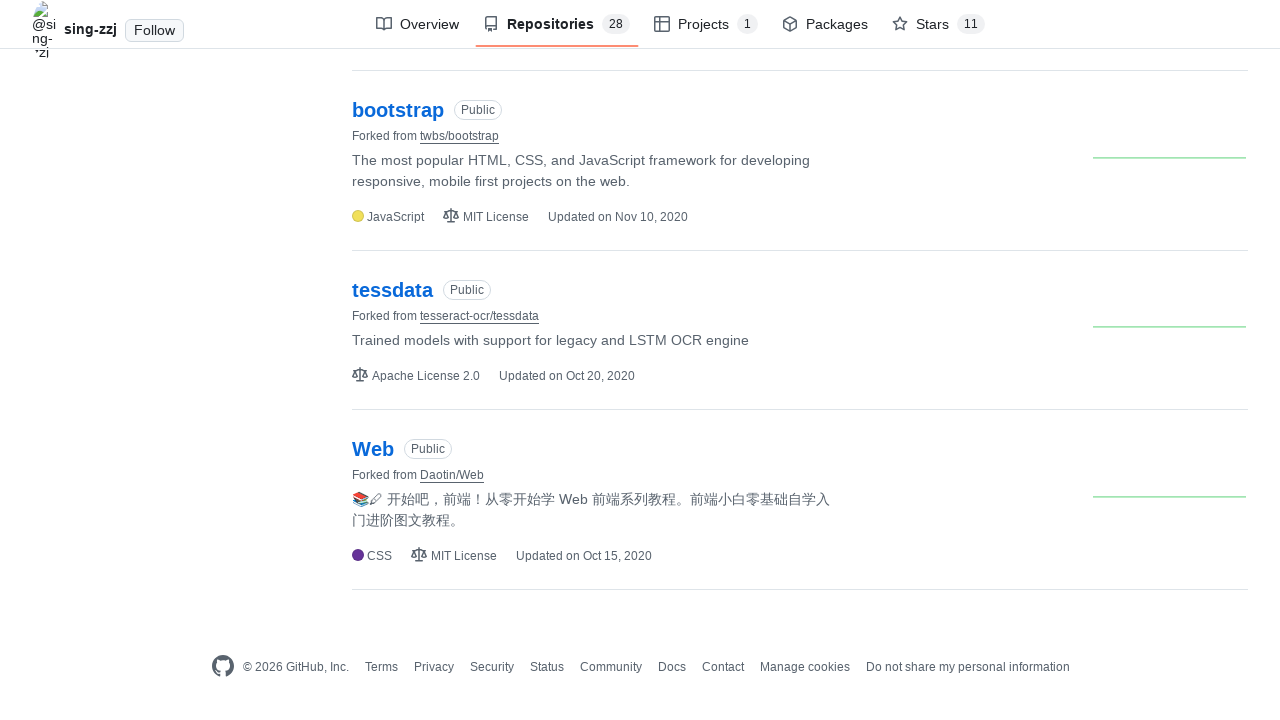

Waited 1500ms after scrolling to 6300 pixels
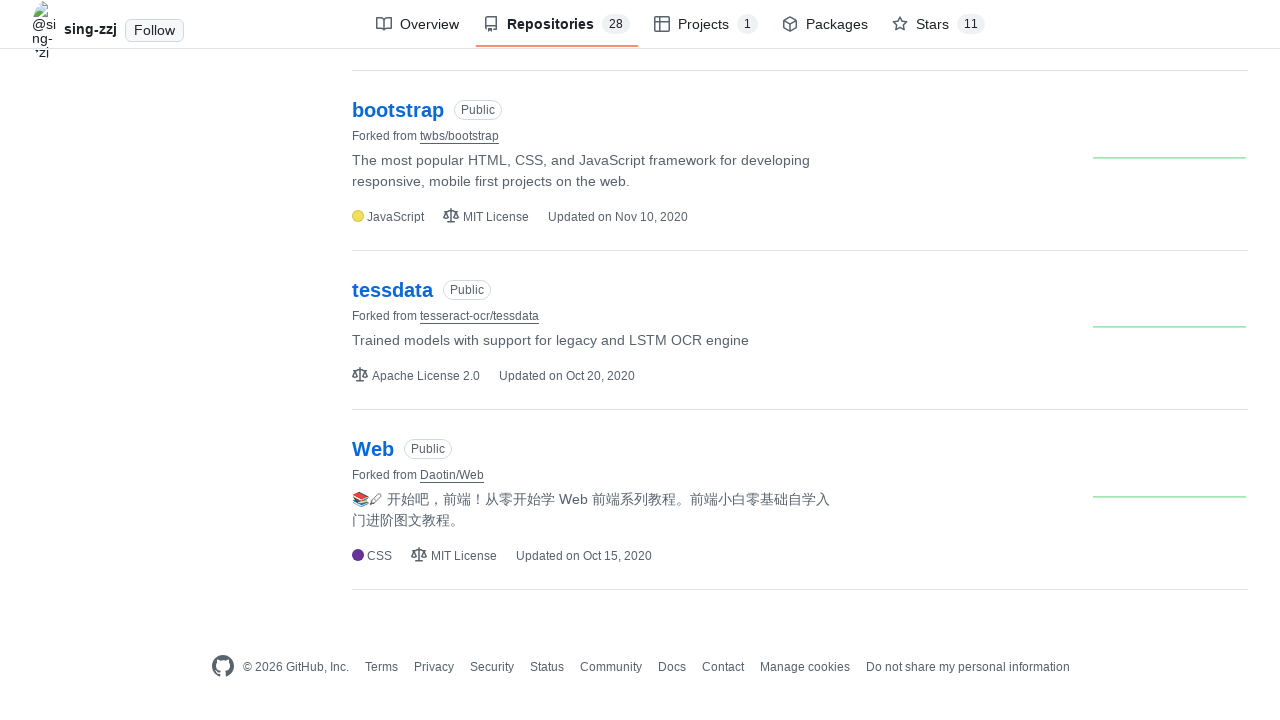

Scrolled down by 6400 pixels on GitHub repositories page
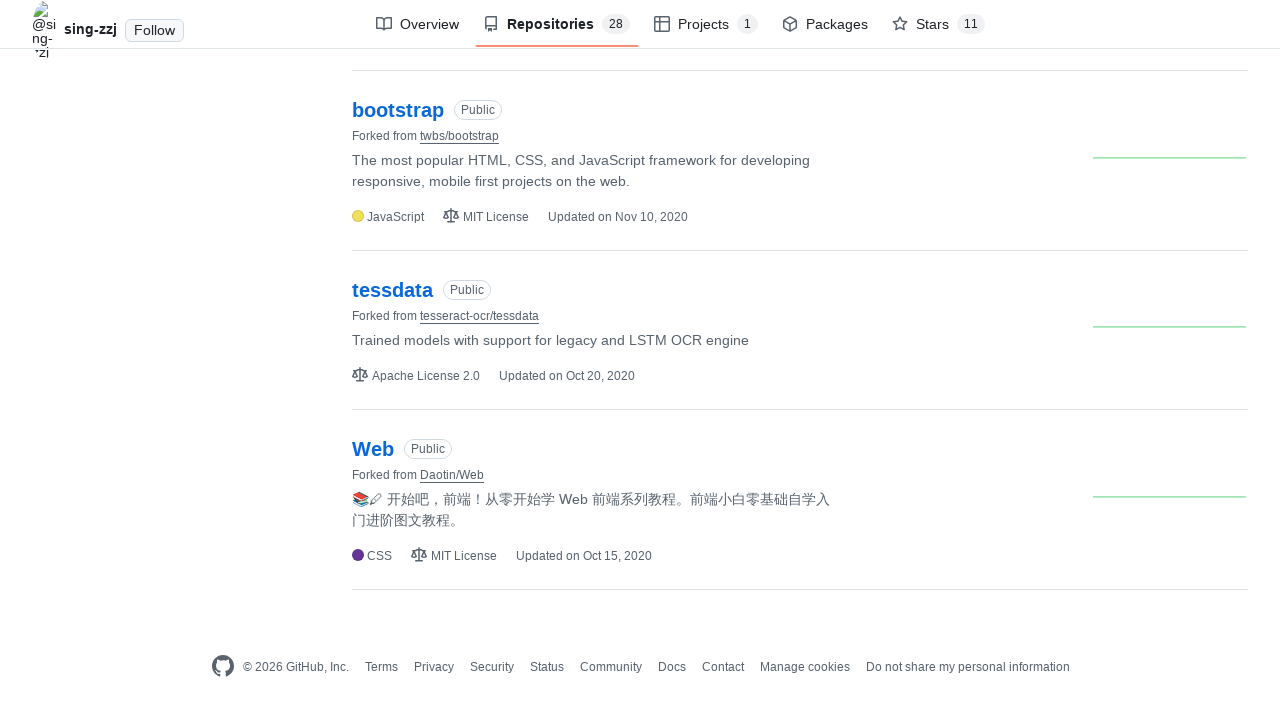

Waited 1500ms after scrolling to 6400 pixels
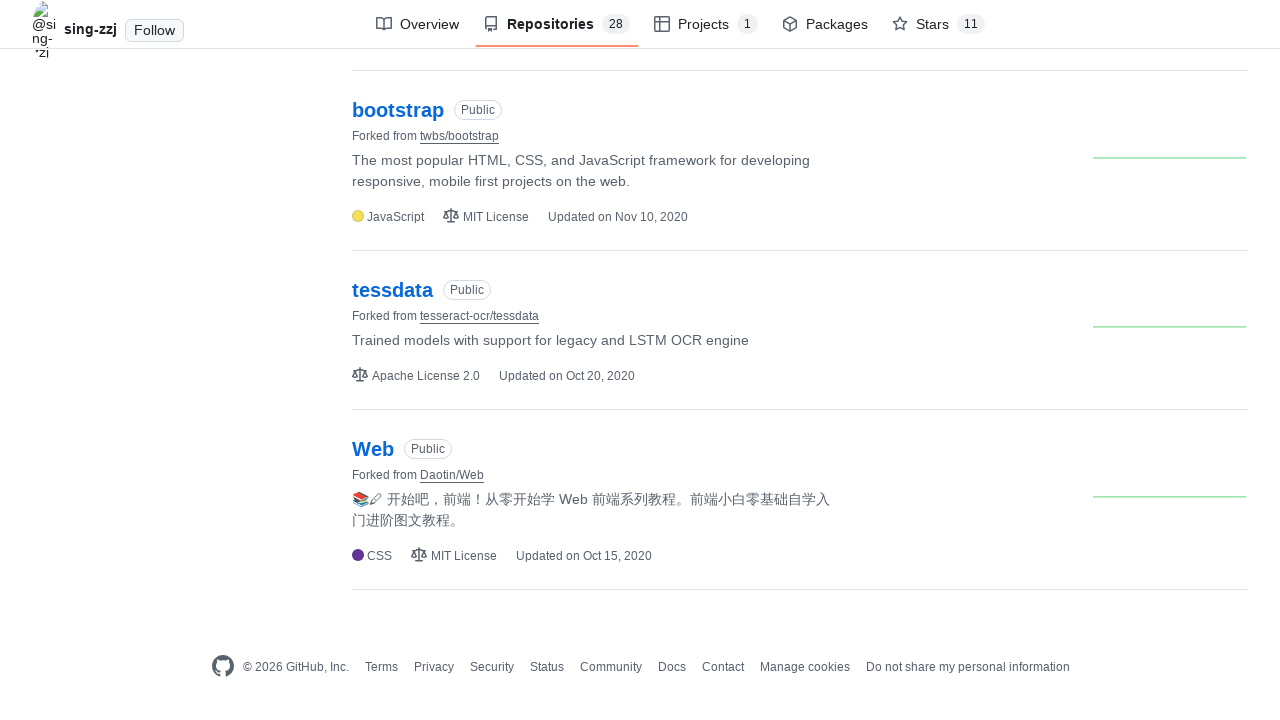

Scrolled down by 6500 pixels on GitHub repositories page
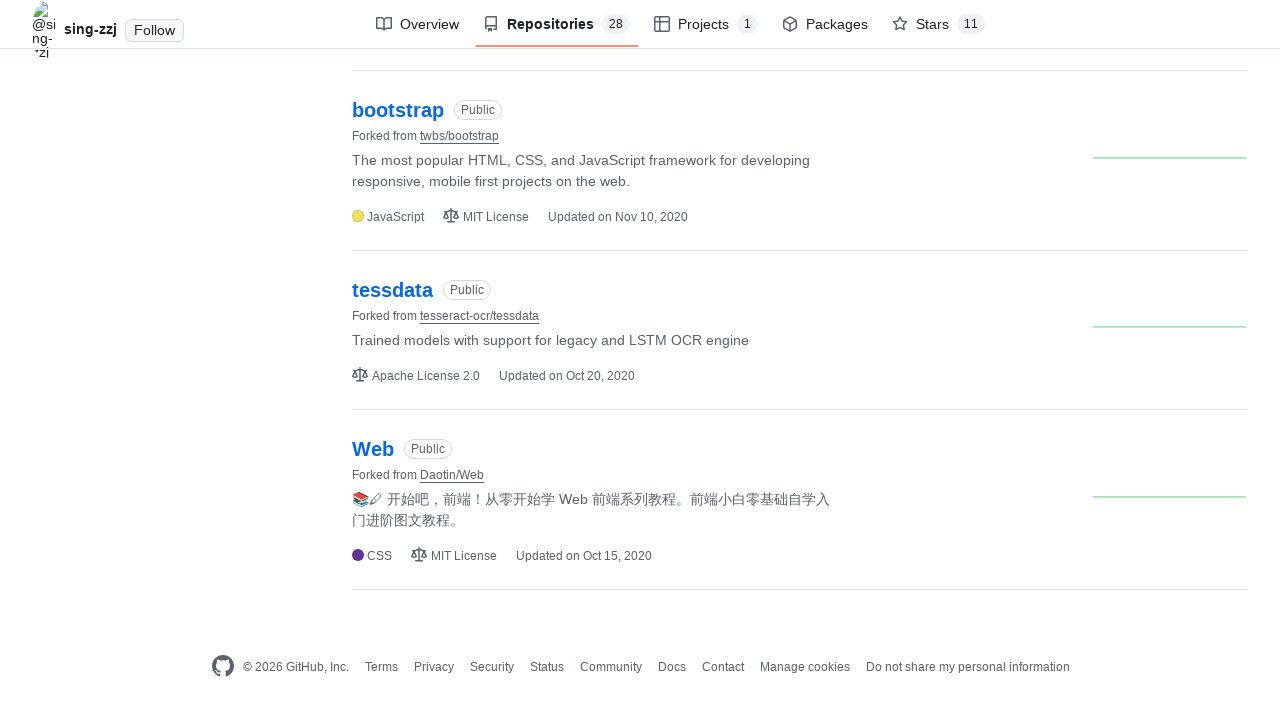

Waited 1500ms after scrolling to 6500 pixels
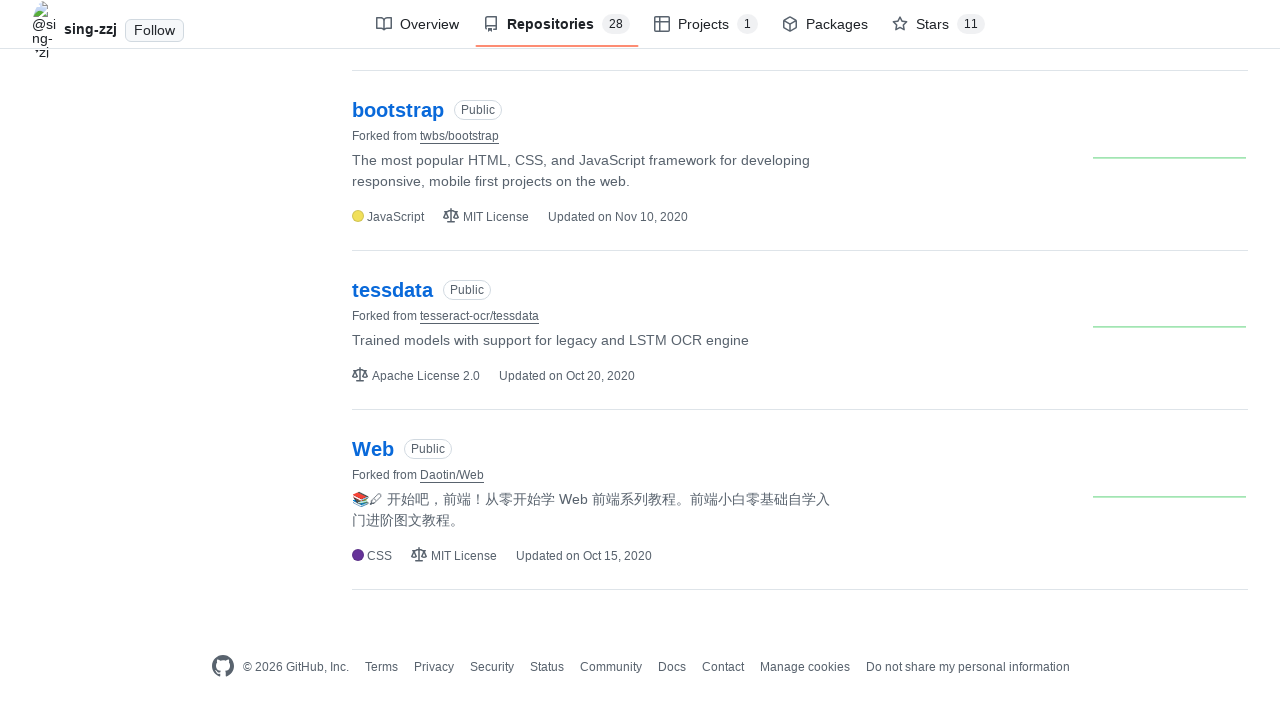

Scrolled down by 6600 pixels on GitHub repositories page
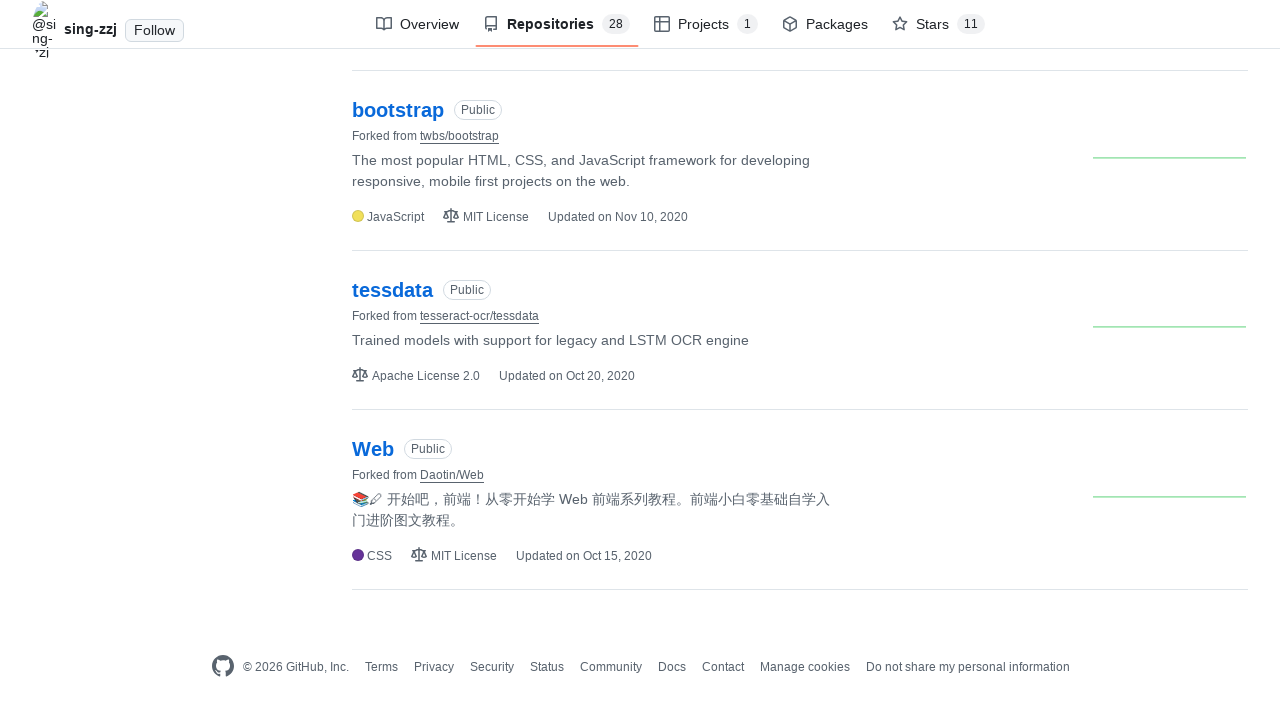

Waited 1500ms after scrolling to 6600 pixels
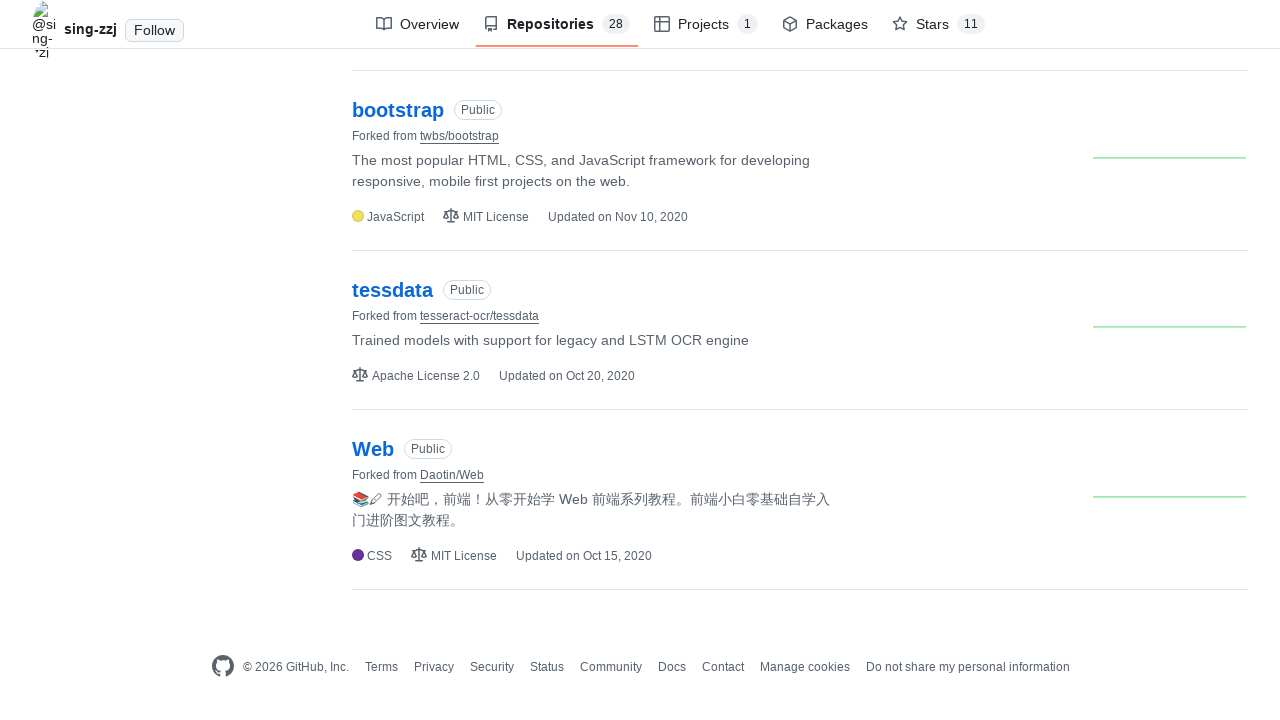

Scrolled down by 6700 pixels on GitHub repositories page
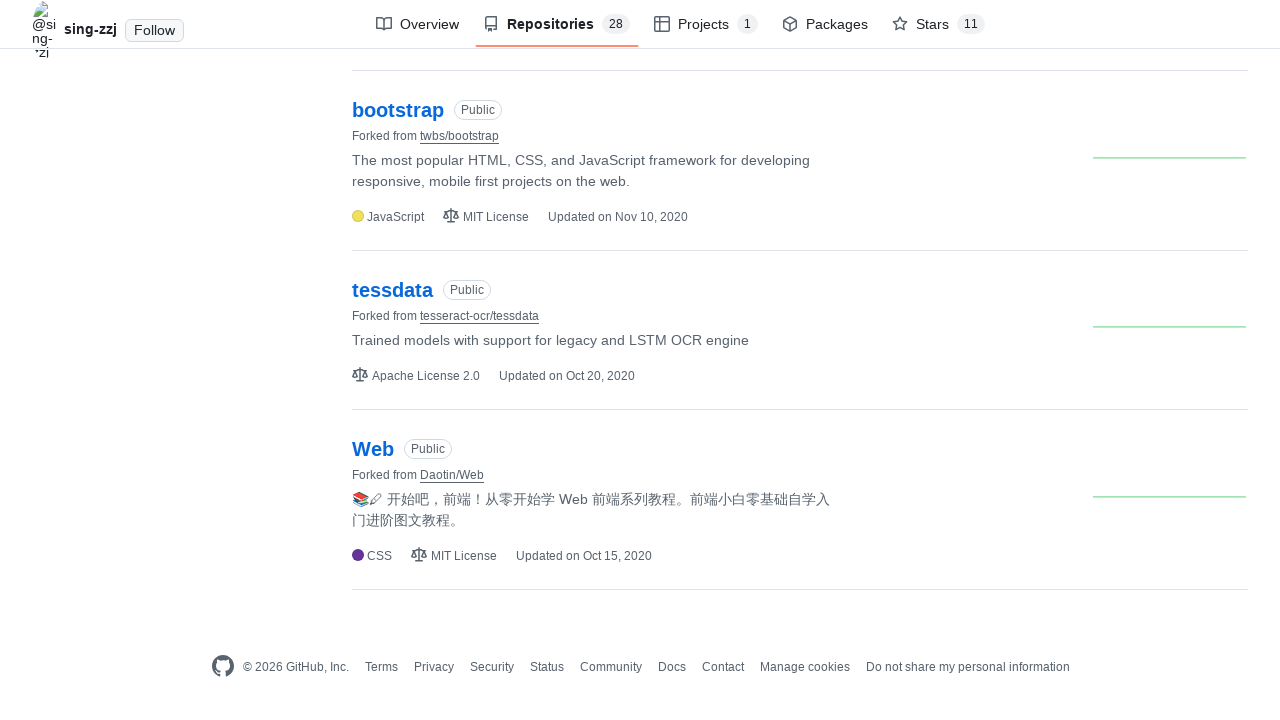

Waited 1500ms after scrolling to 6700 pixels
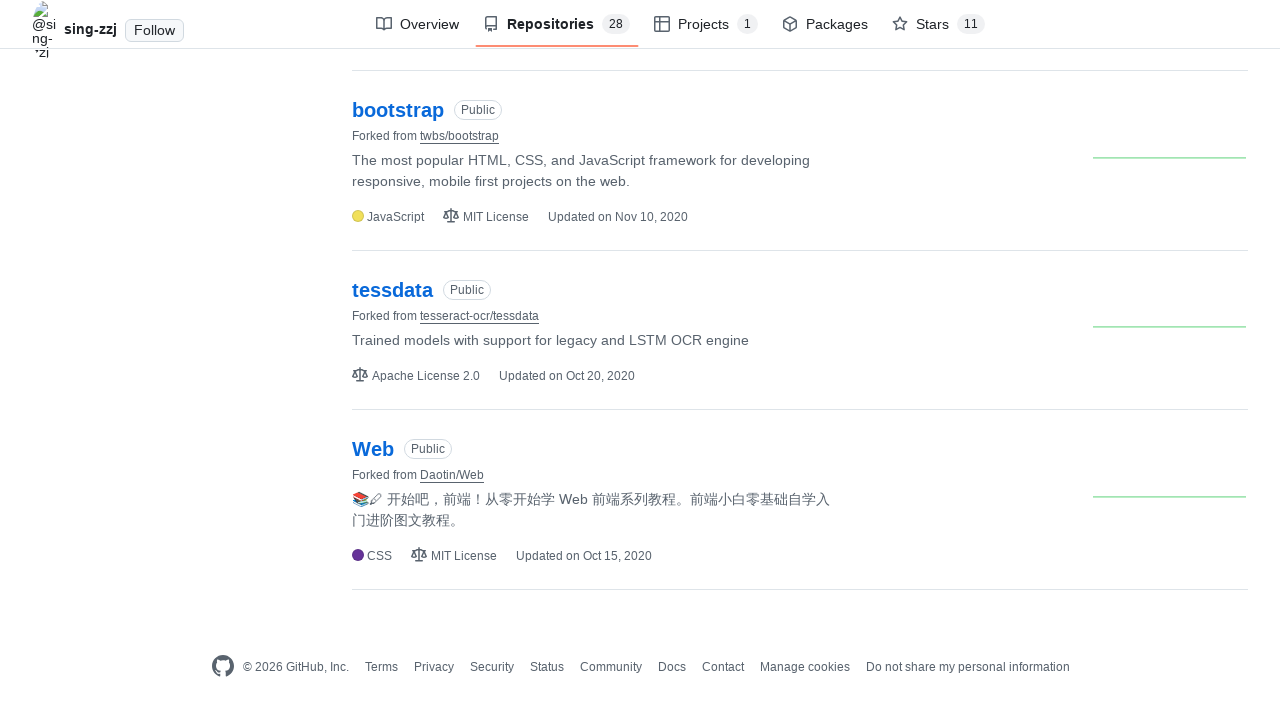

Scrolled down by 6800 pixels on GitHub repositories page
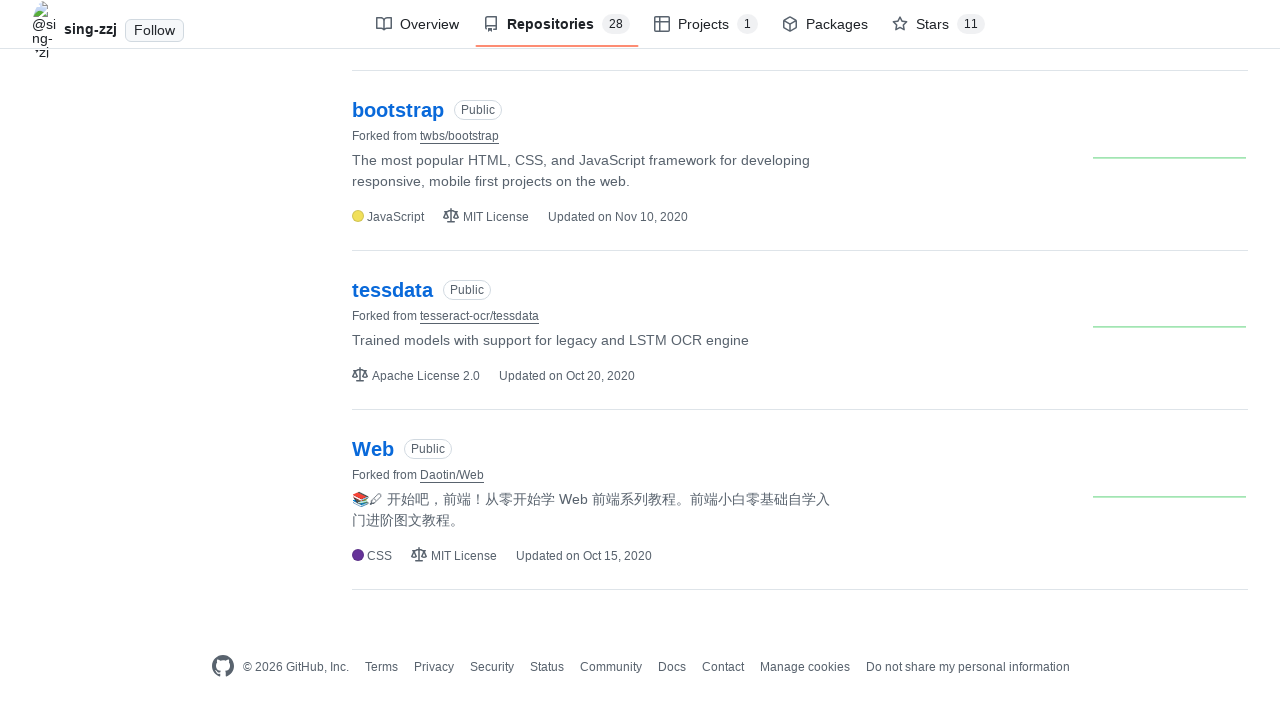

Waited 1500ms after scrolling to 6800 pixels
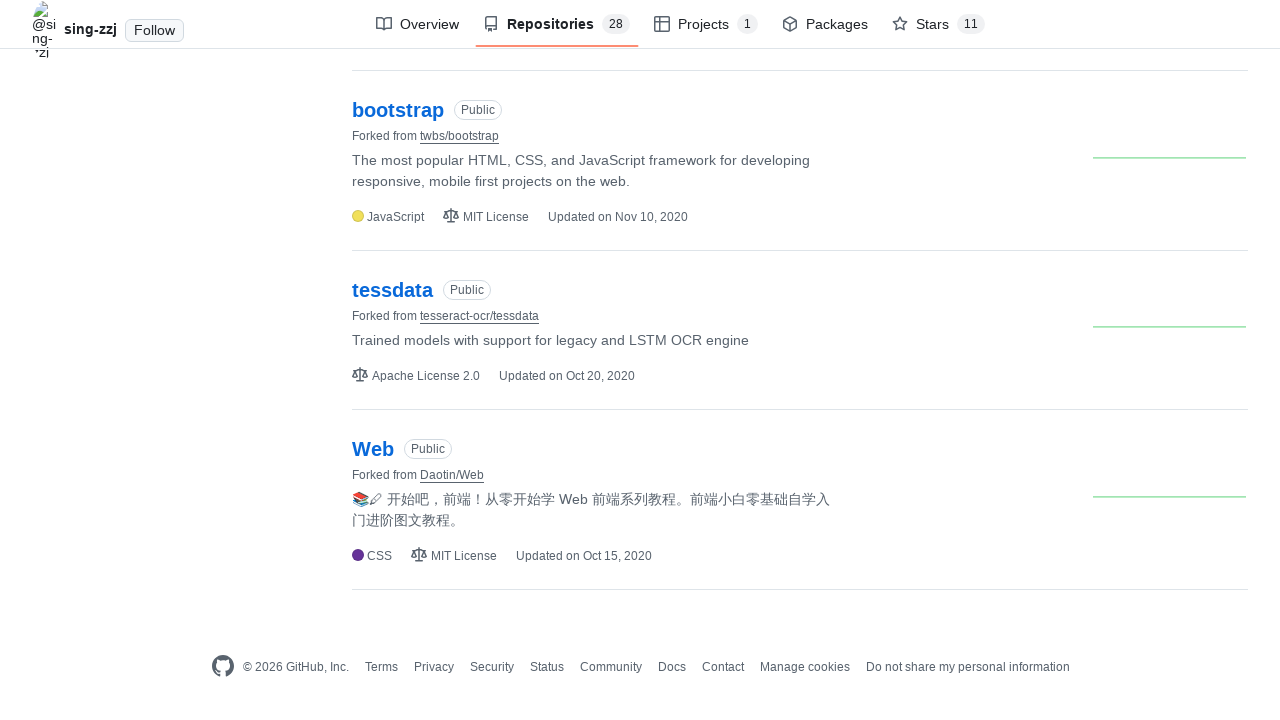

Scrolled down by 6900 pixels on GitHub repositories page
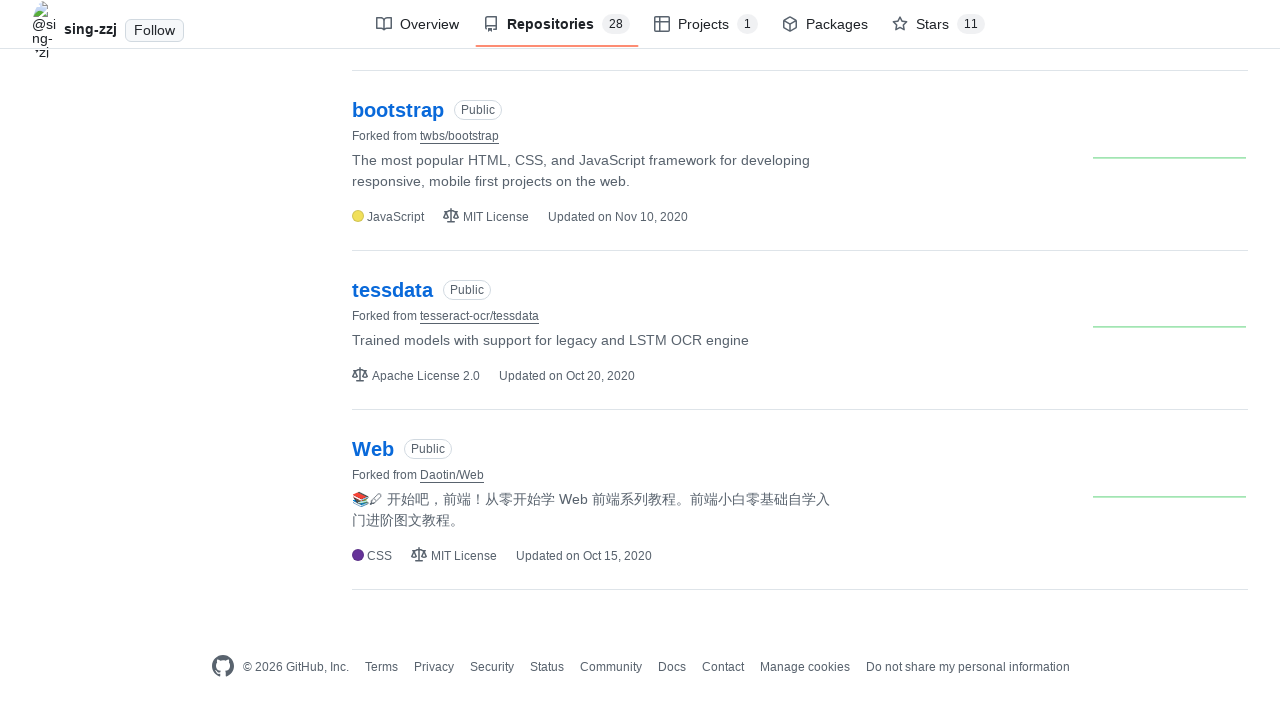

Waited 1500ms after scrolling to 6900 pixels
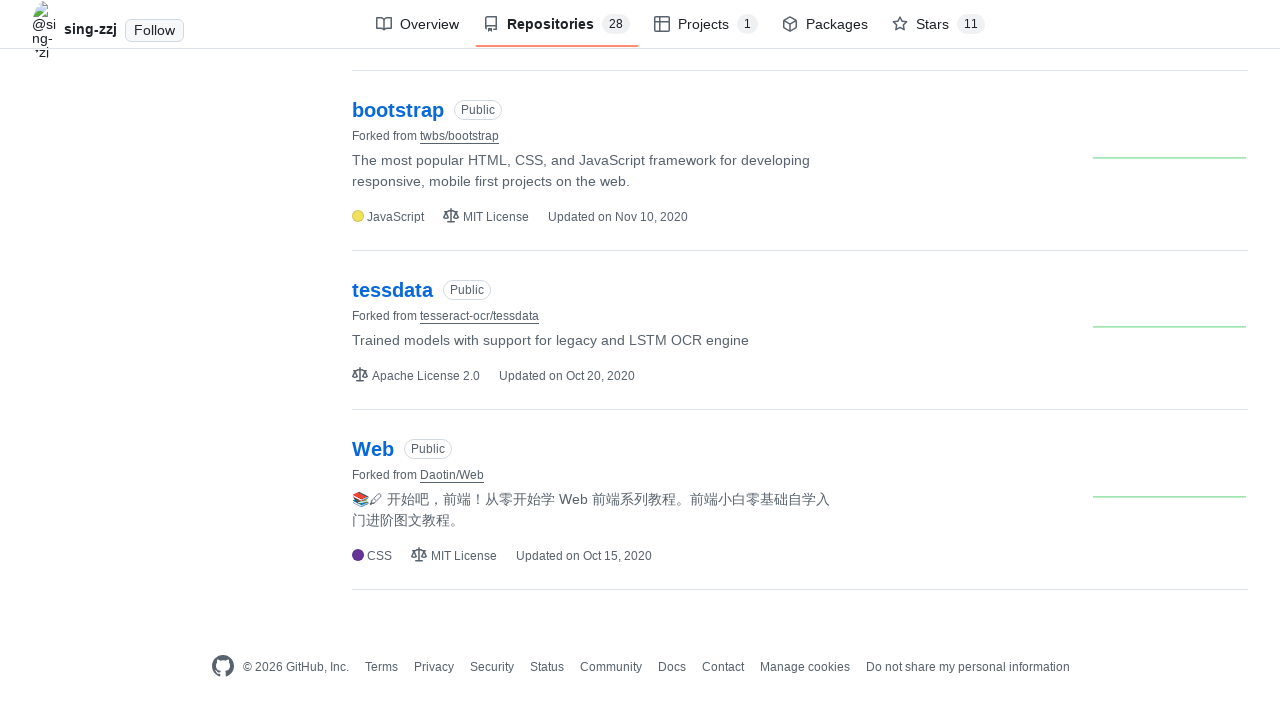

Scrolled down by 7000 pixels on GitHub repositories page
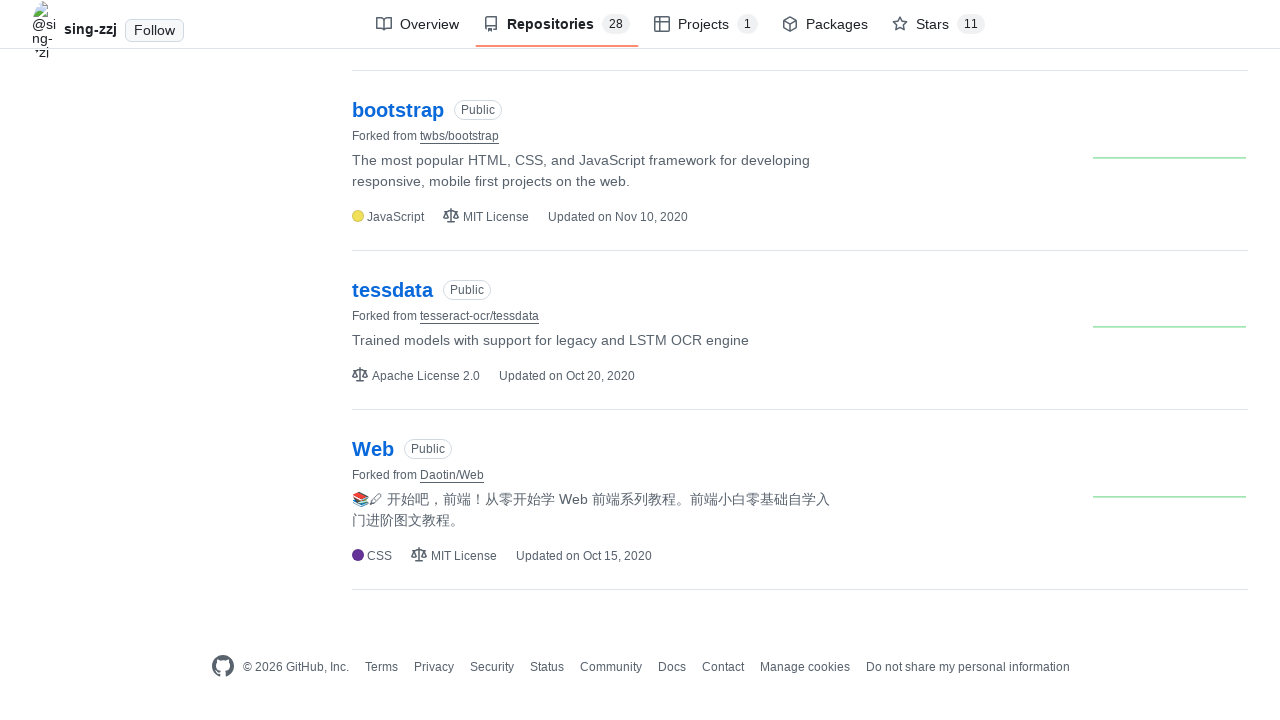

Waited 1500ms after scrolling to 7000 pixels
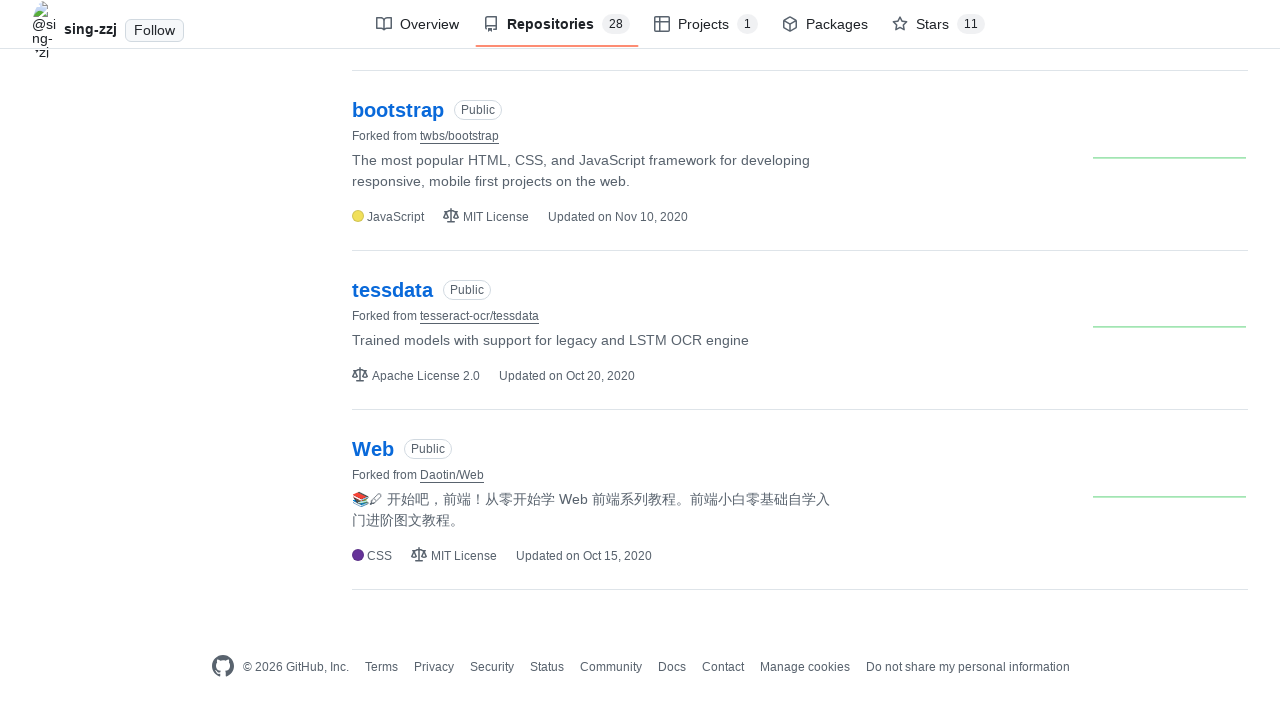

Scrolled down by 7100 pixels on GitHub repositories page
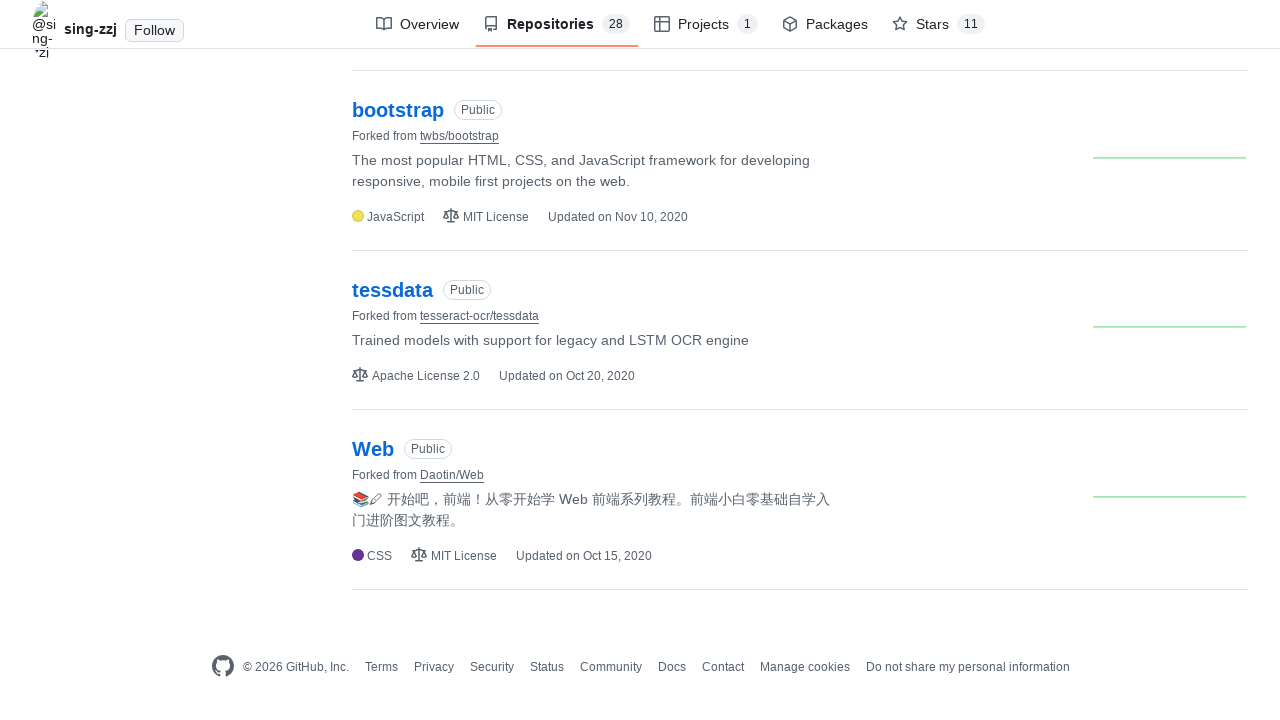

Waited 1500ms after scrolling to 7100 pixels
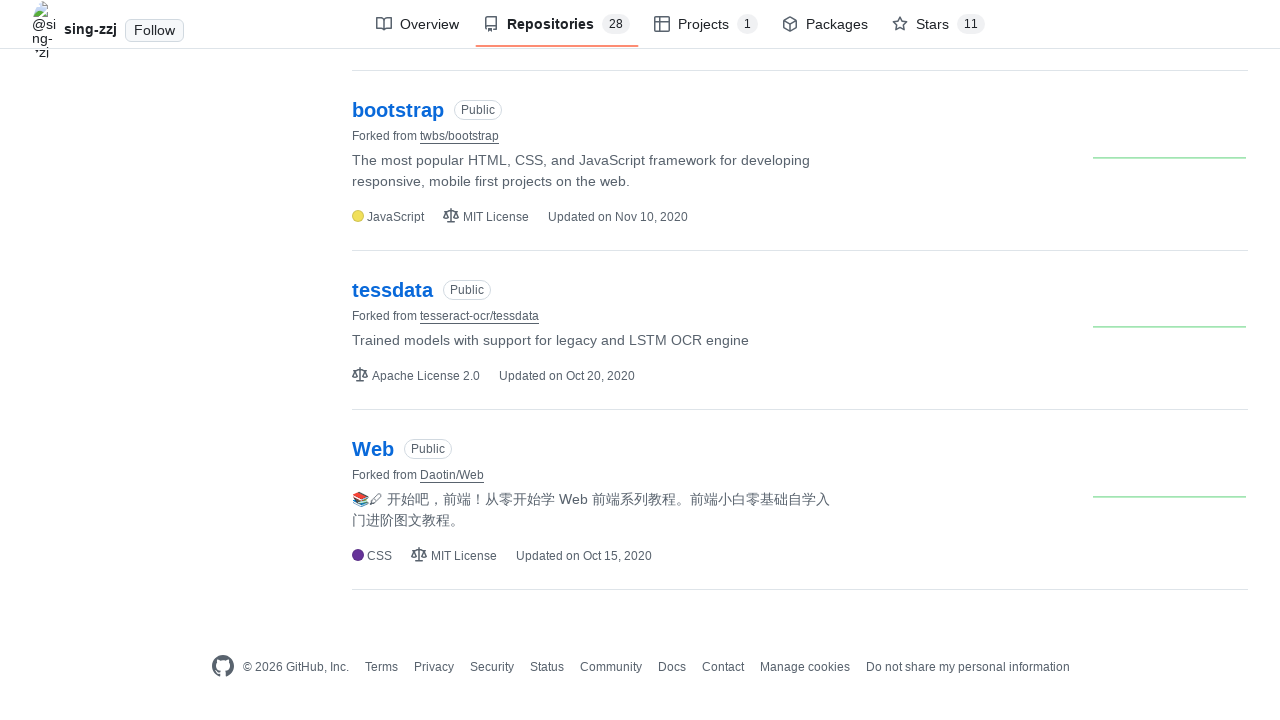

Scrolled down by 7200 pixels on GitHub repositories page
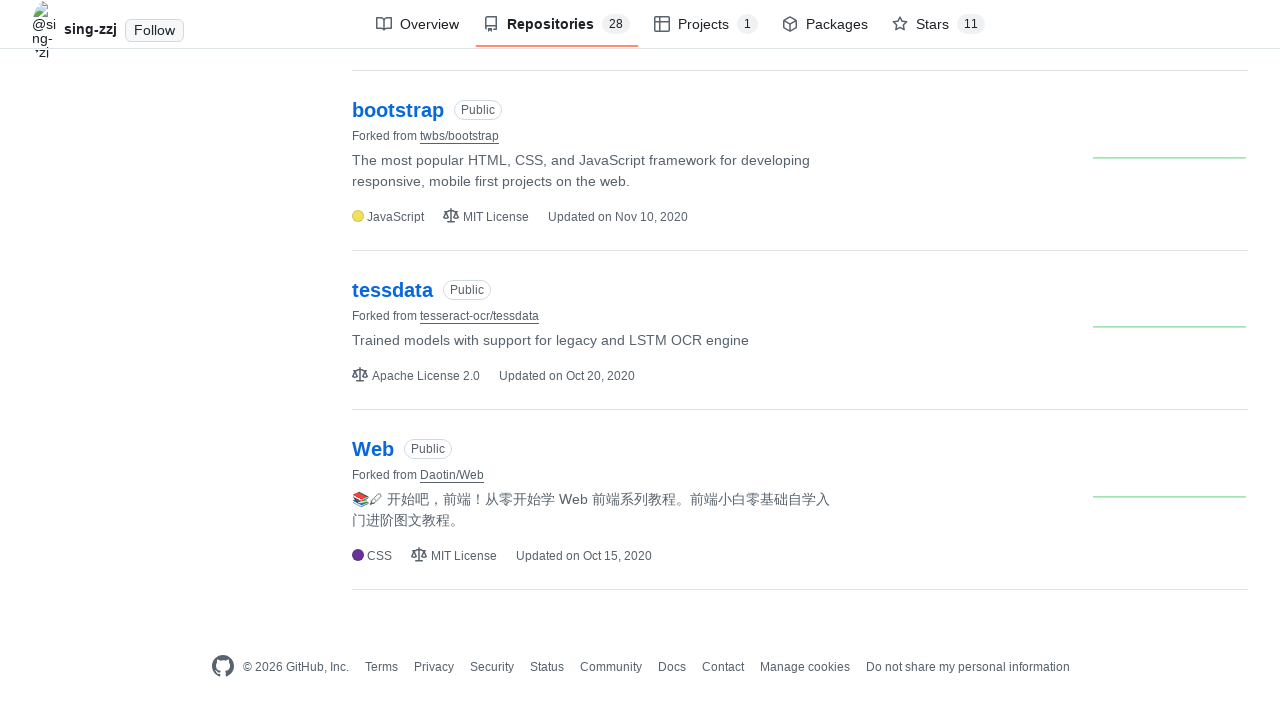

Waited 1500ms after scrolling to 7200 pixels
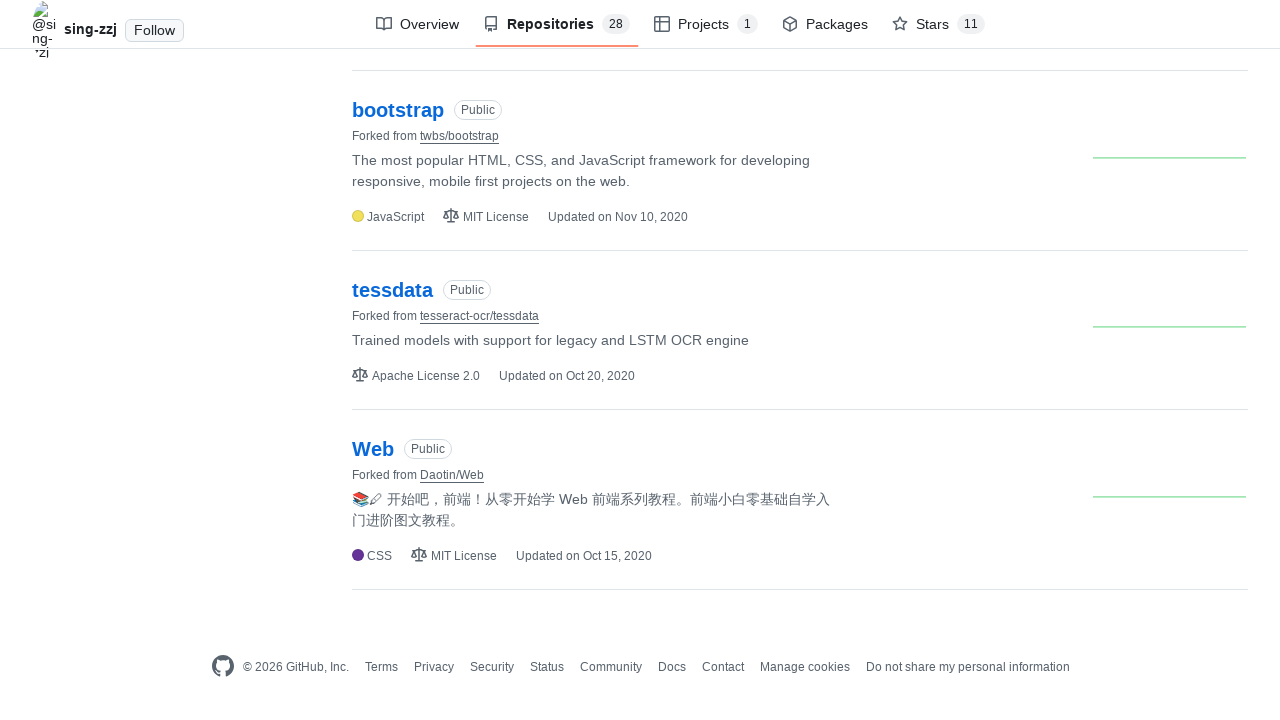

Scrolled down by 7300 pixels on GitHub repositories page
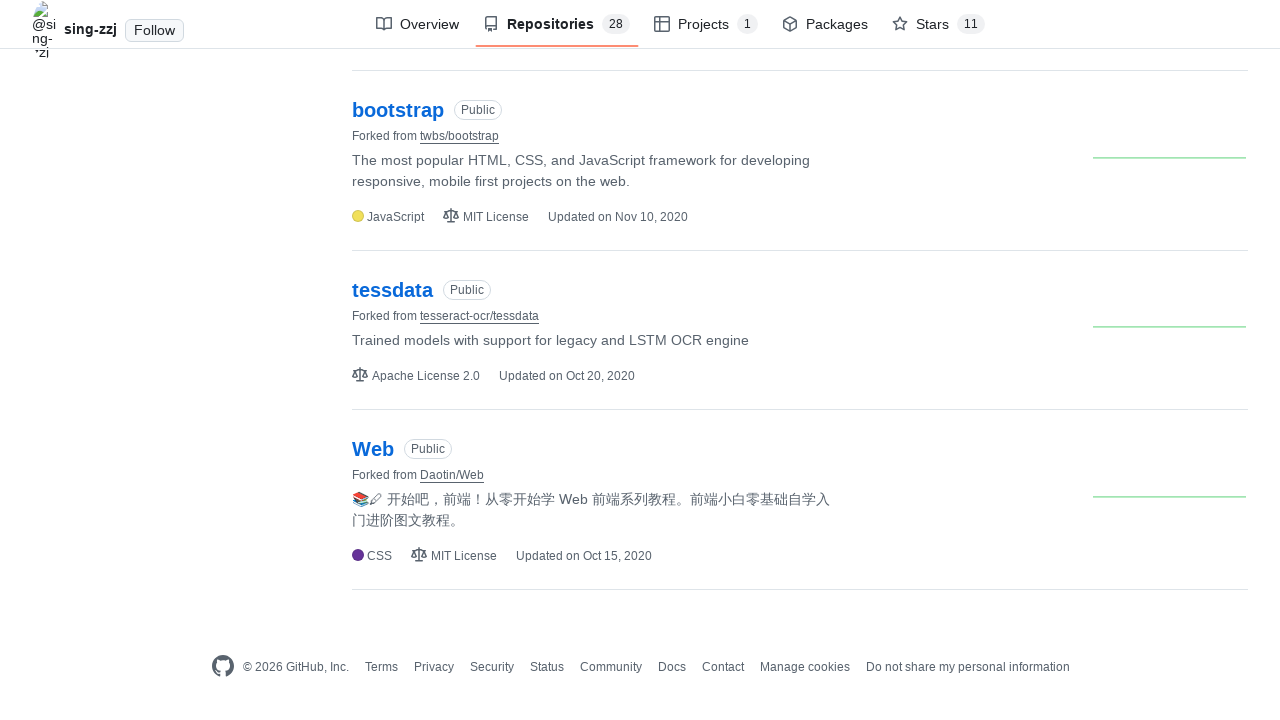

Waited 1500ms after scrolling to 7300 pixels
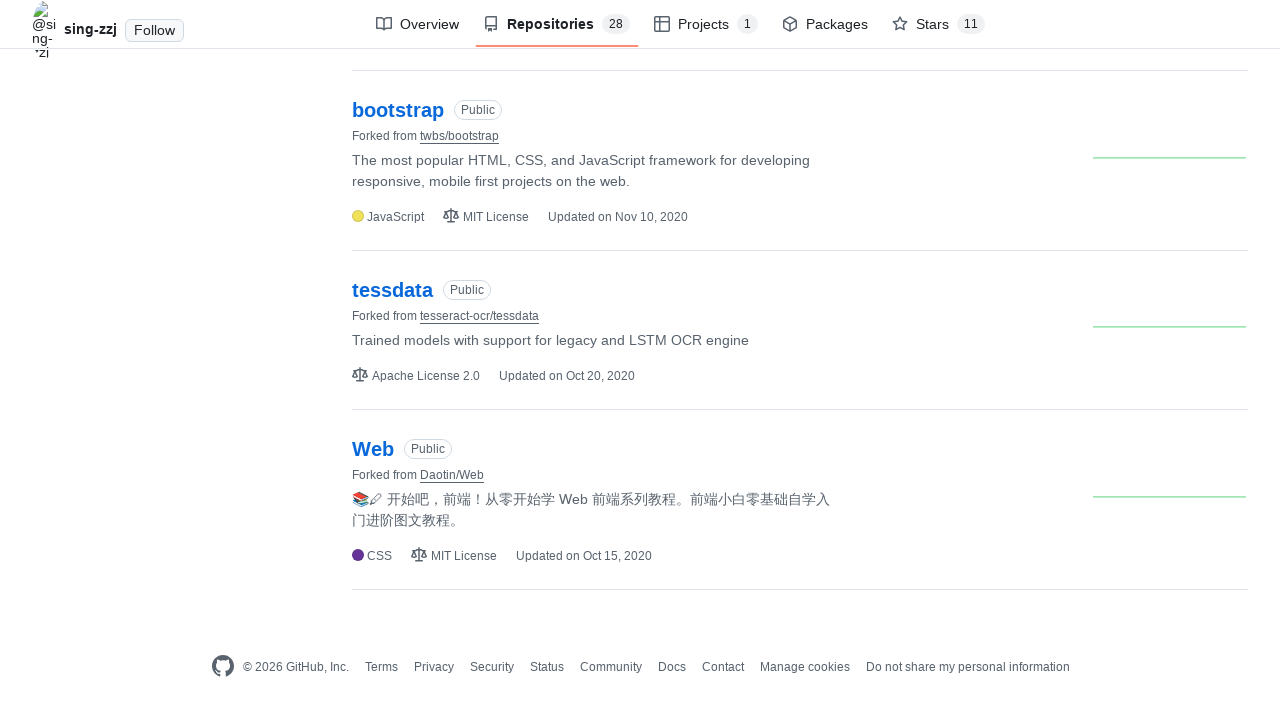

Scrolled down by 7400 pixels on GitHub repositories page
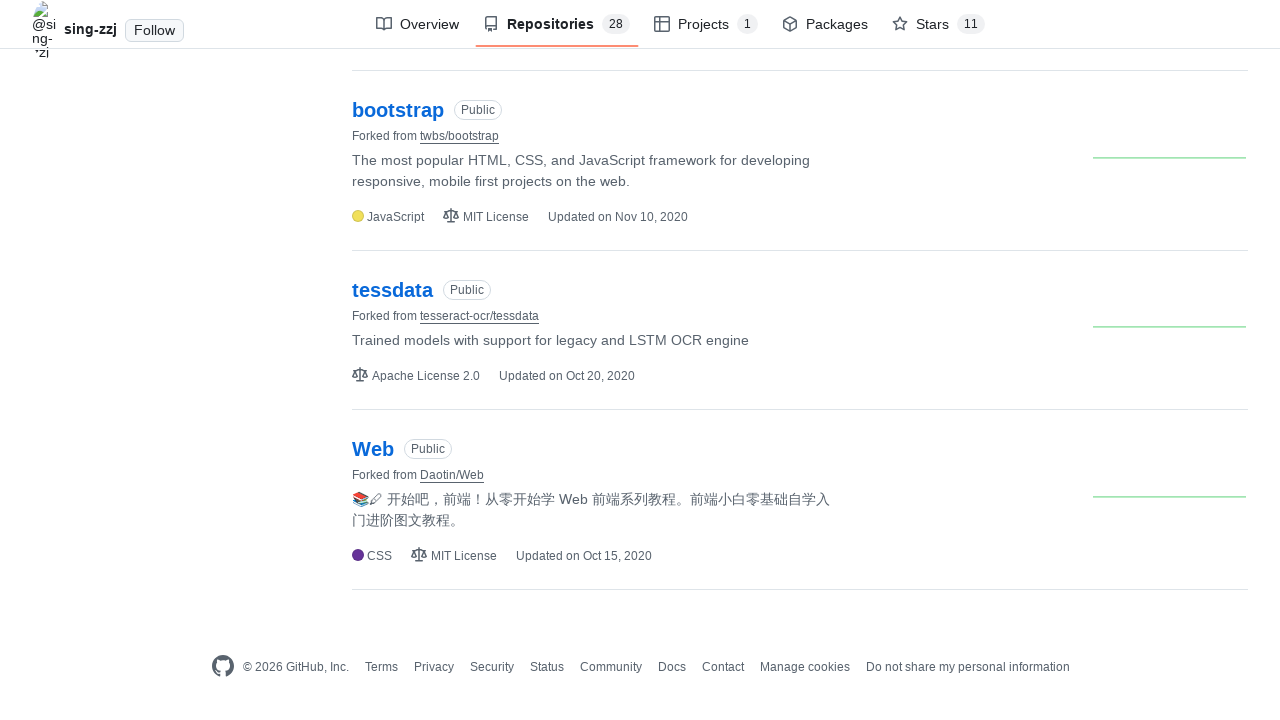

Waited 1500ms after scrolling to 7400 pixels
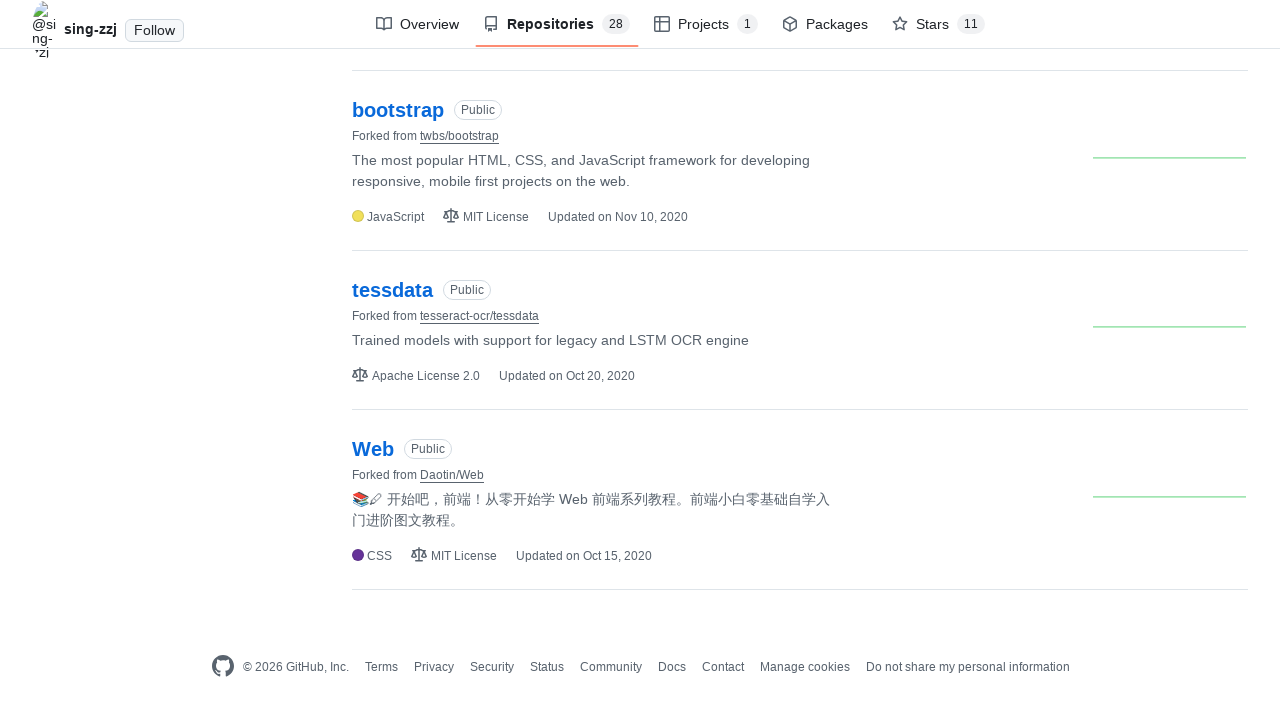

Scrolled down by 7500 pixels on GitHub repositories page
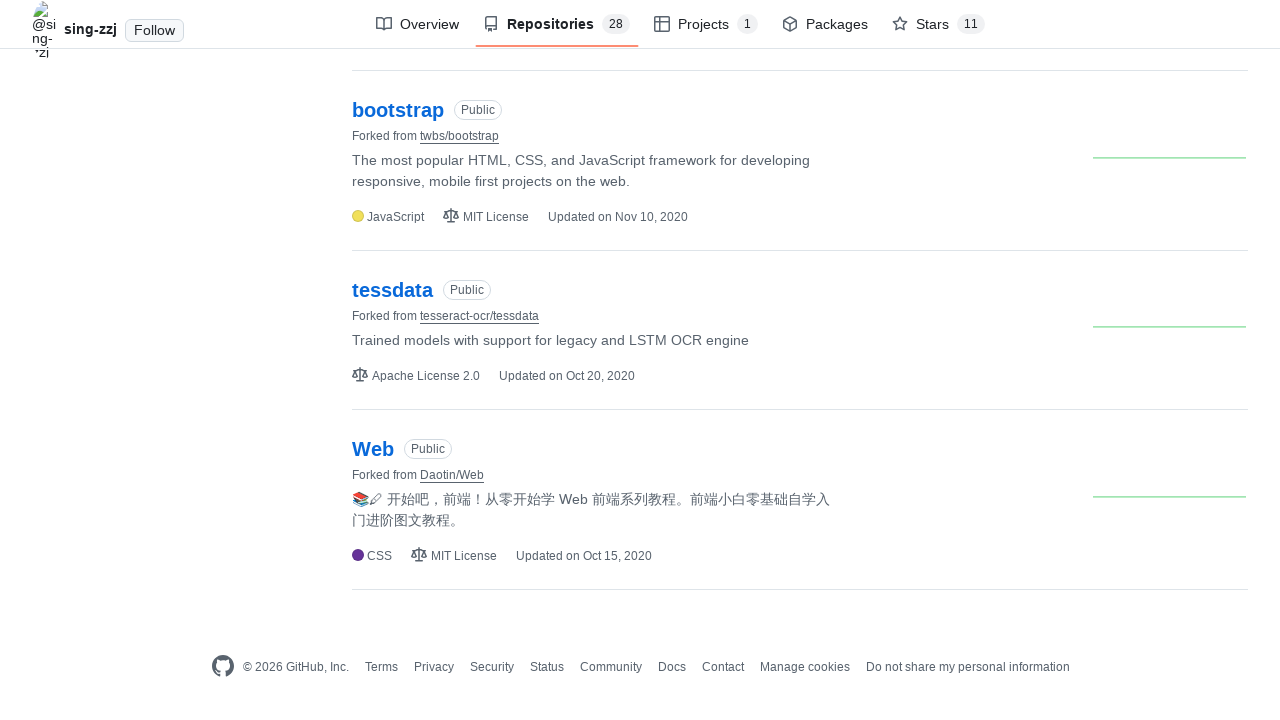

Waited 1500ms after scrolling to 7500 pixels
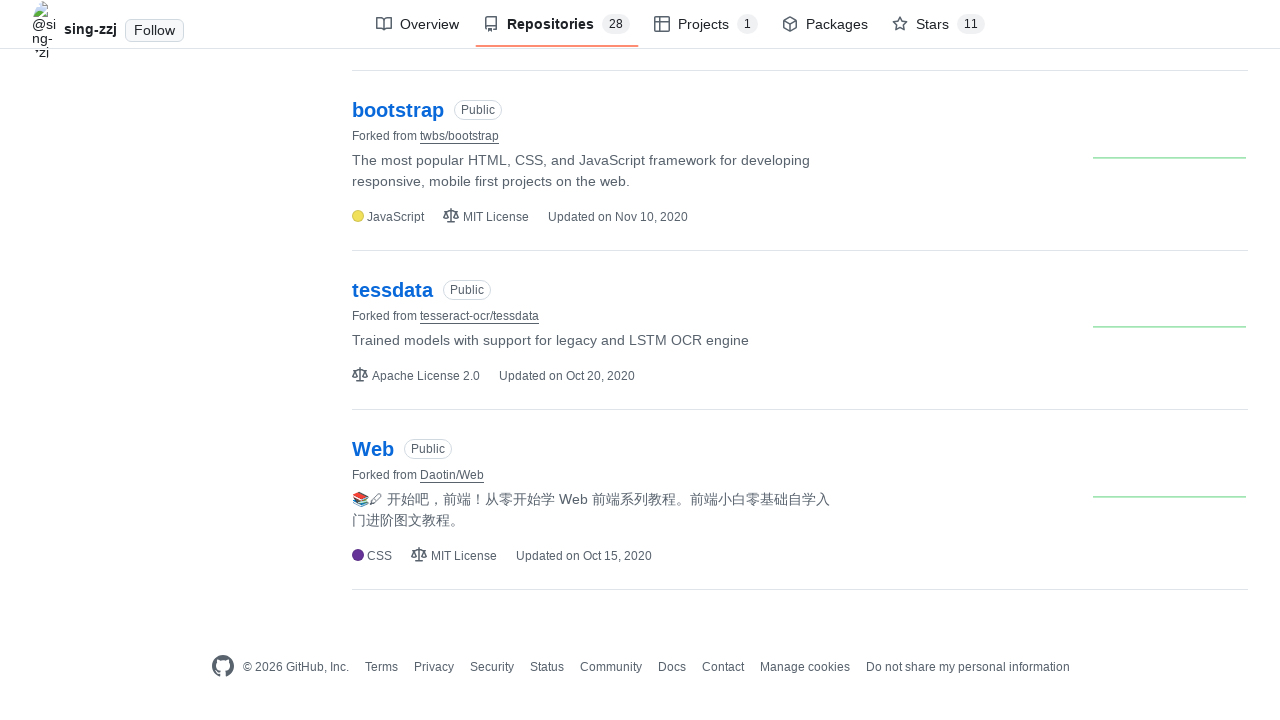

Scrolled down by 7600 pixels on GitHub repositories page
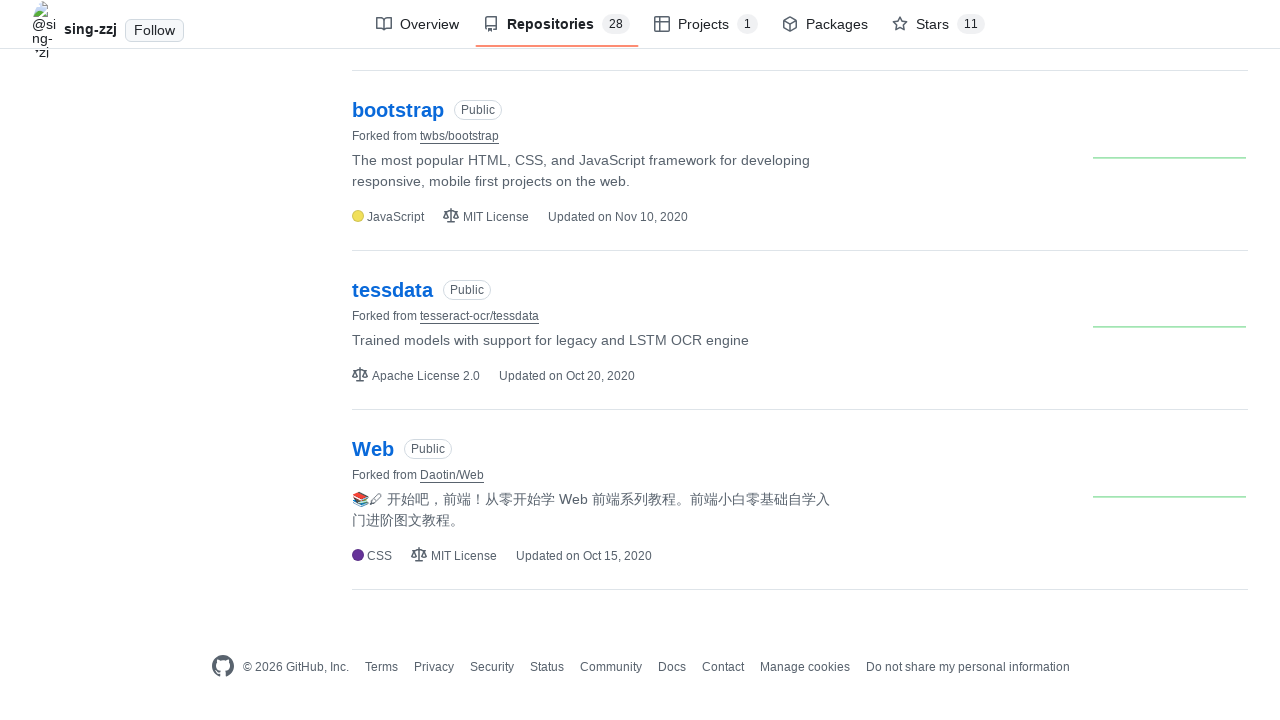

Waited 1500ms after scrolling to 7600 pixels
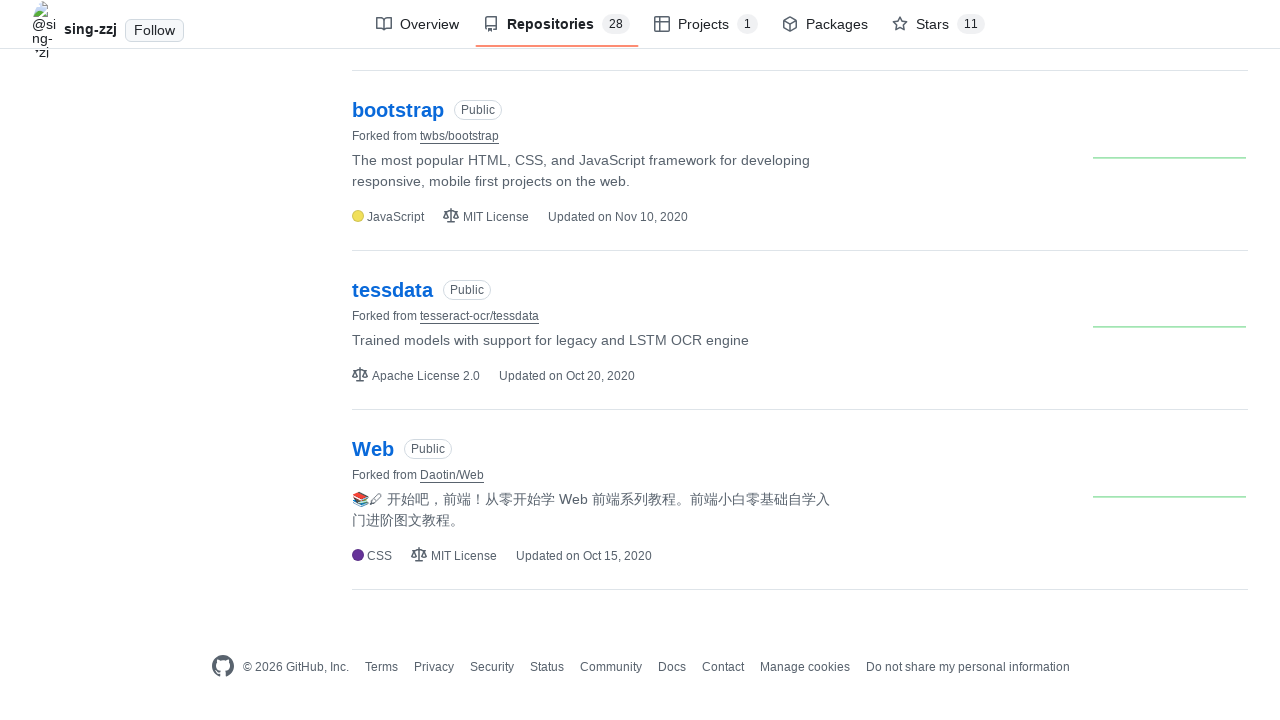

Scrolled down by 7700 pixels on GitHub repositories page
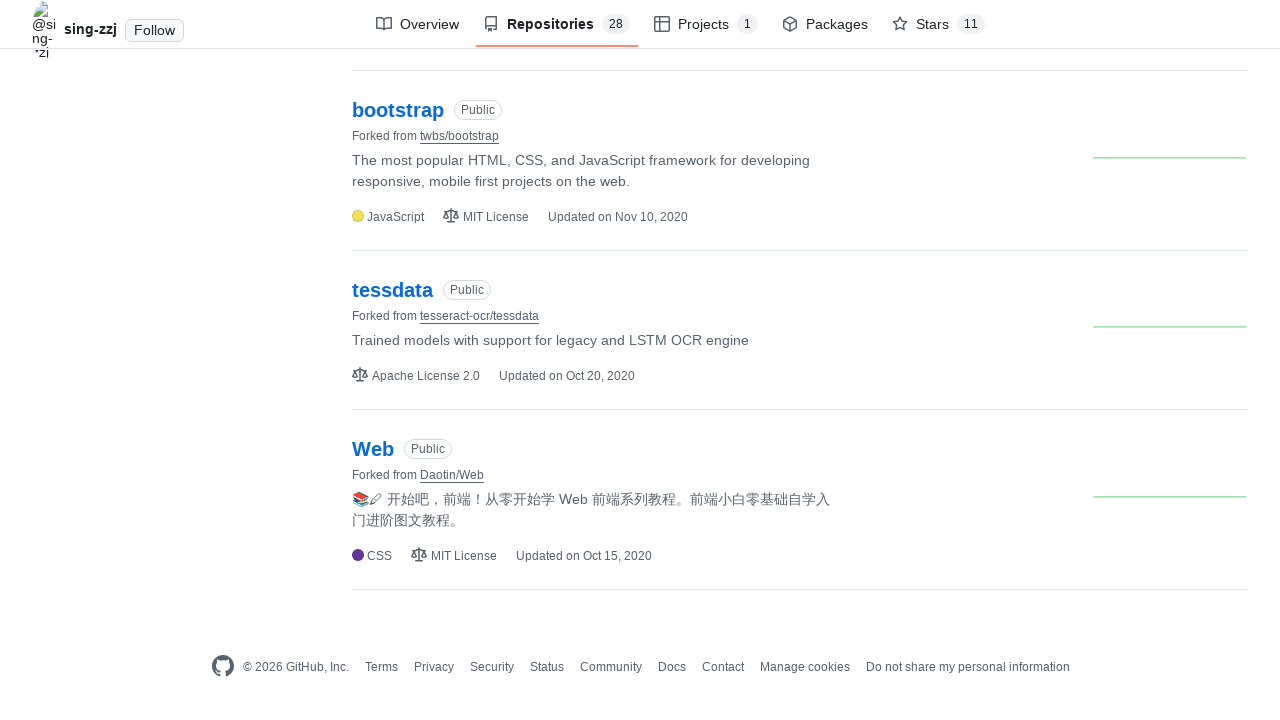

Waited 1500ms after scrolling to 7700 pixels
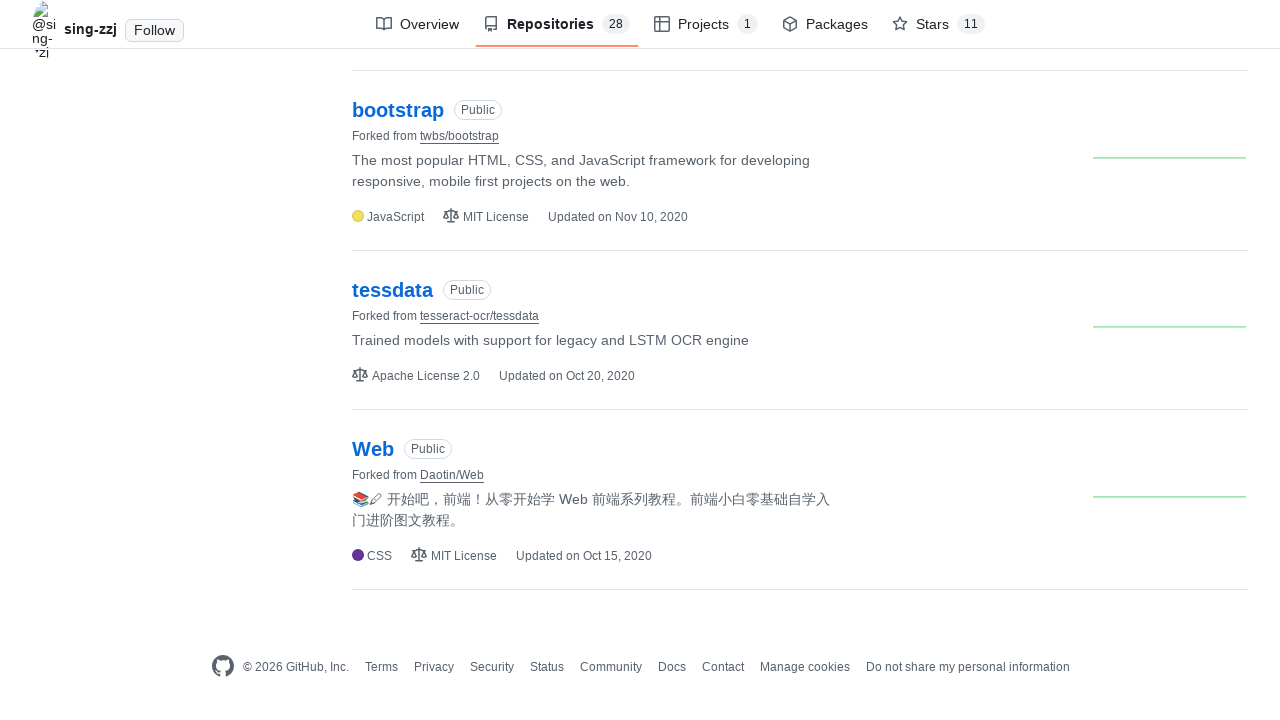

Scrolled down by 7800 pixels on GitHub repositories page
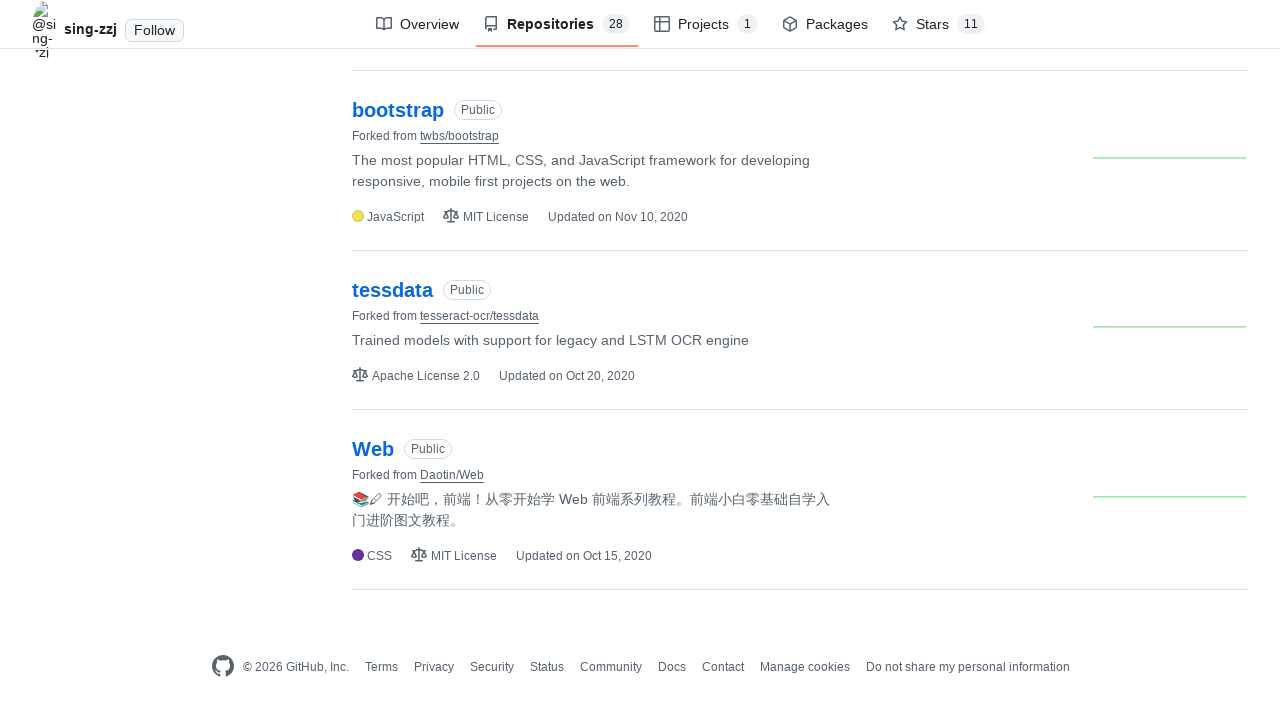

Waited 1500ms after scrolling to 7800 pixels
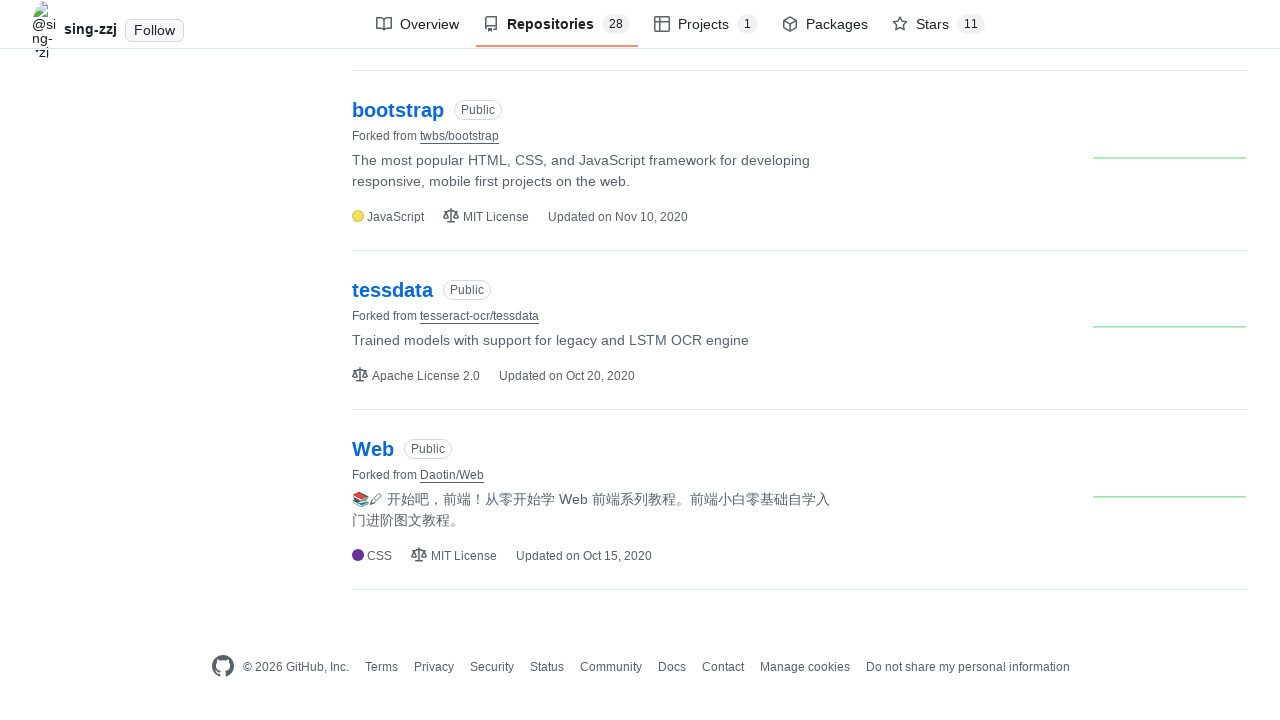

Scrolled down by 7900 pixels on GitHub repositories page
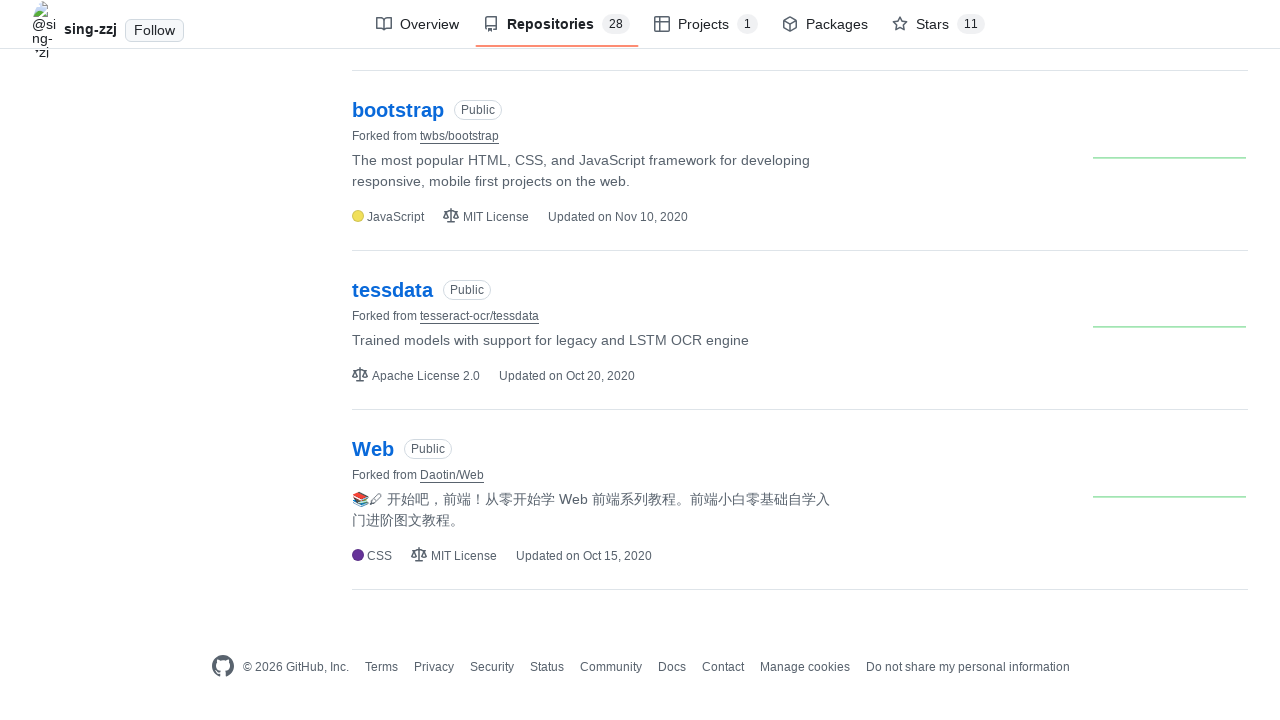

Waited 1500ms after scrolling to 7900 pixels
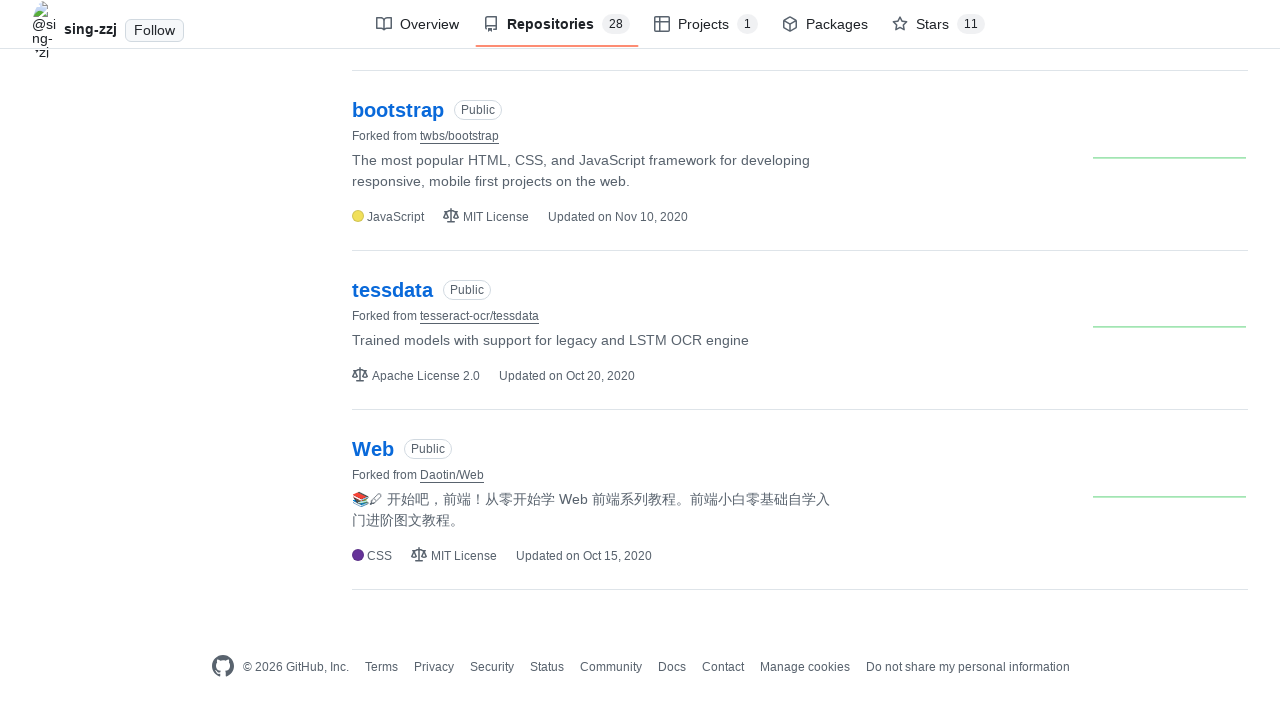

Scrolled down by 8000 pixels on GitHub repositories page
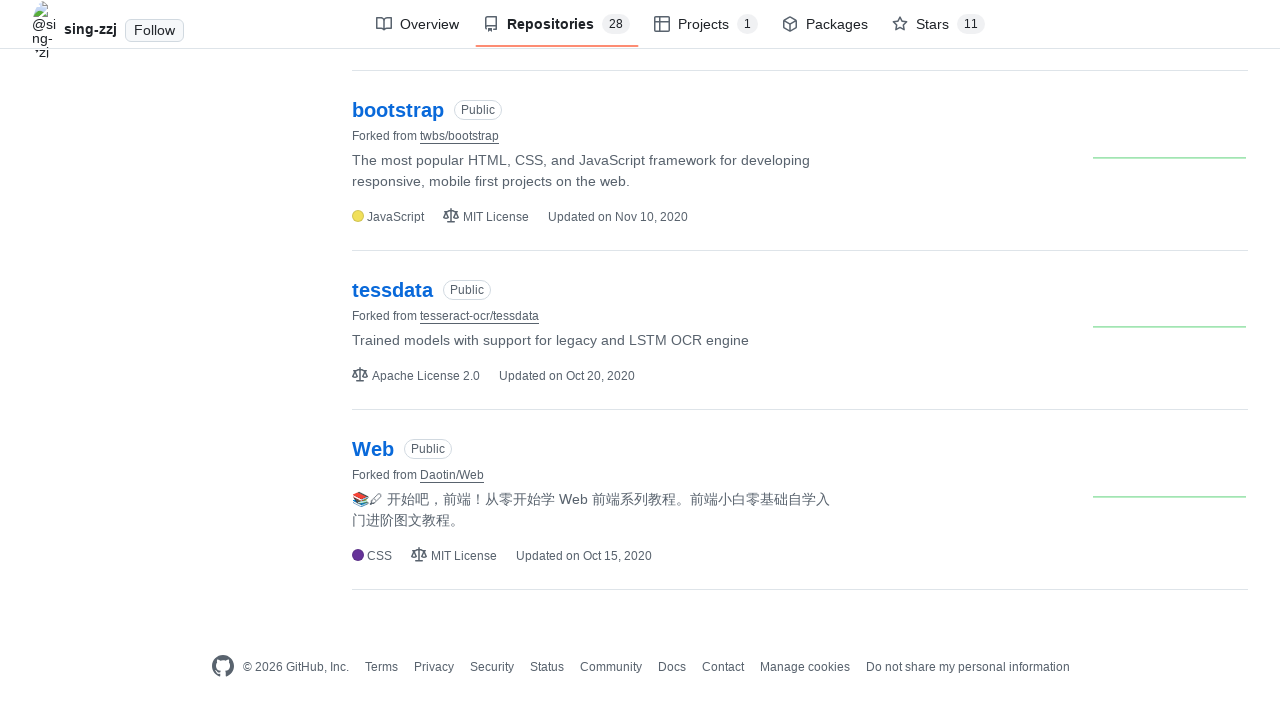

Waited 1500ms after scrolling to 8000 pixels
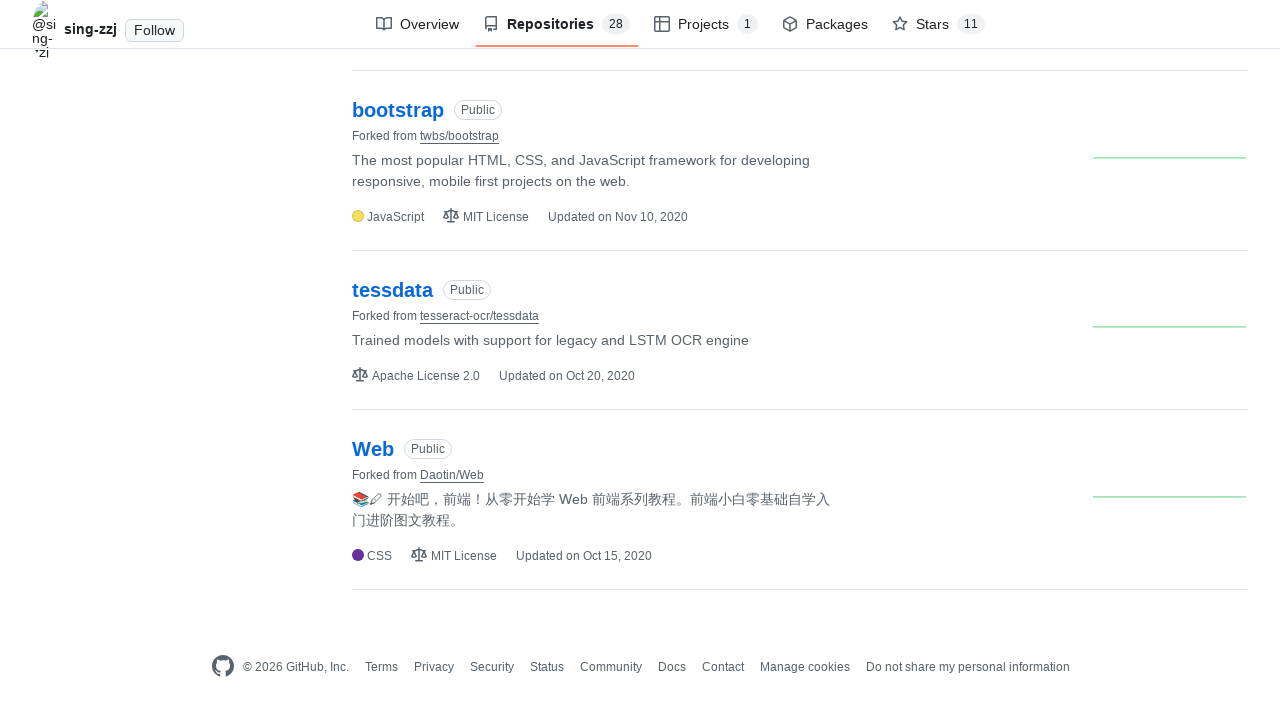

Scrolled down by 8100 pixels on GitHub repositories page
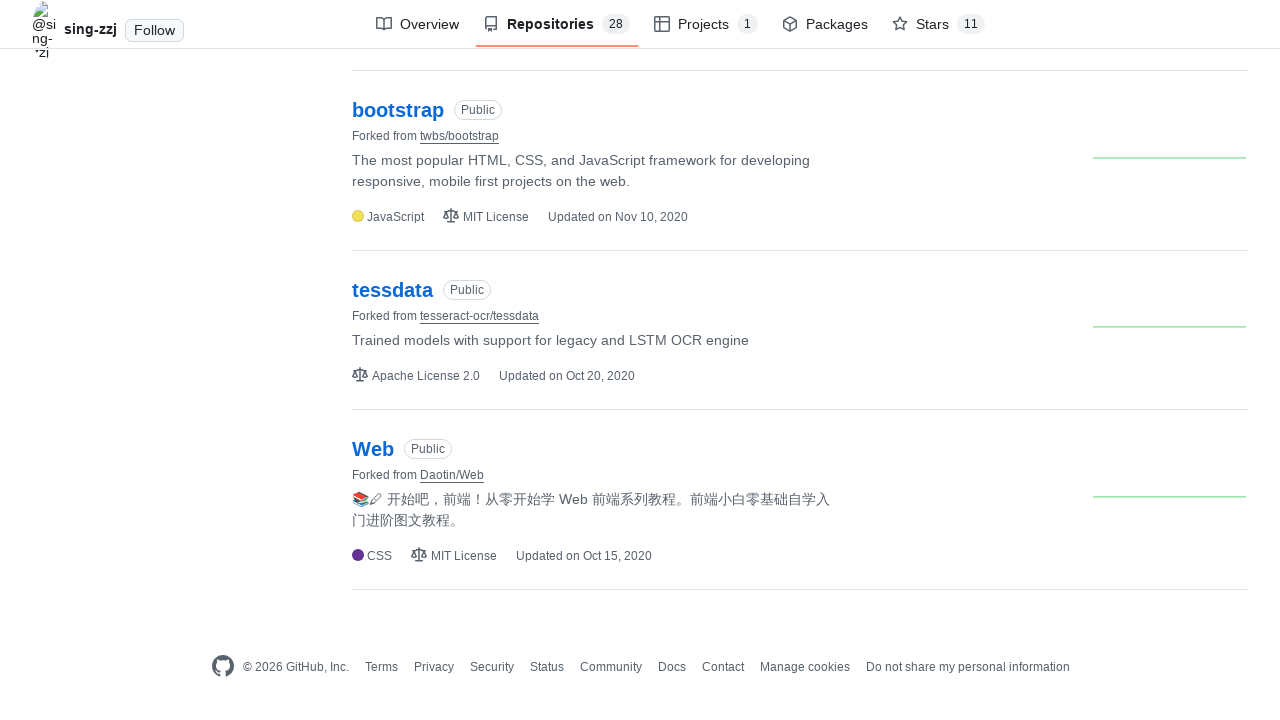

Waited 1500ms after scrolling to 8100 pixels
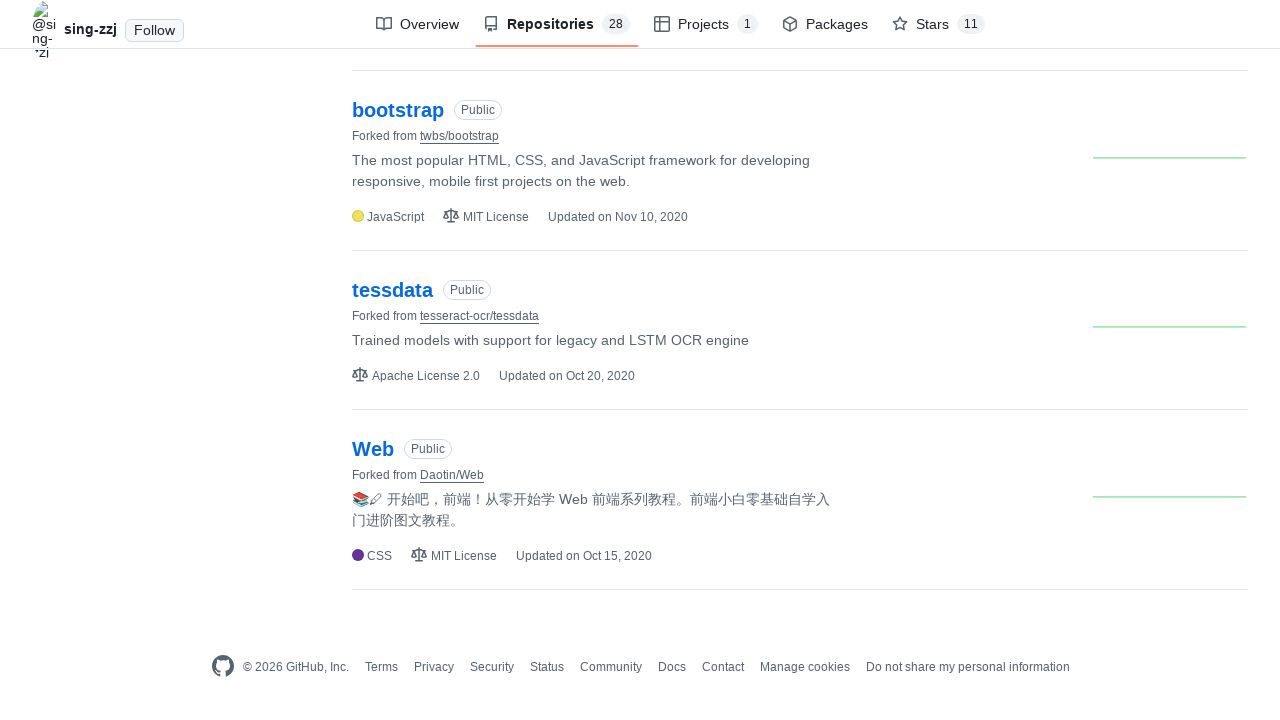

Scrolled down by 8200 pixels on GitHub repositories page
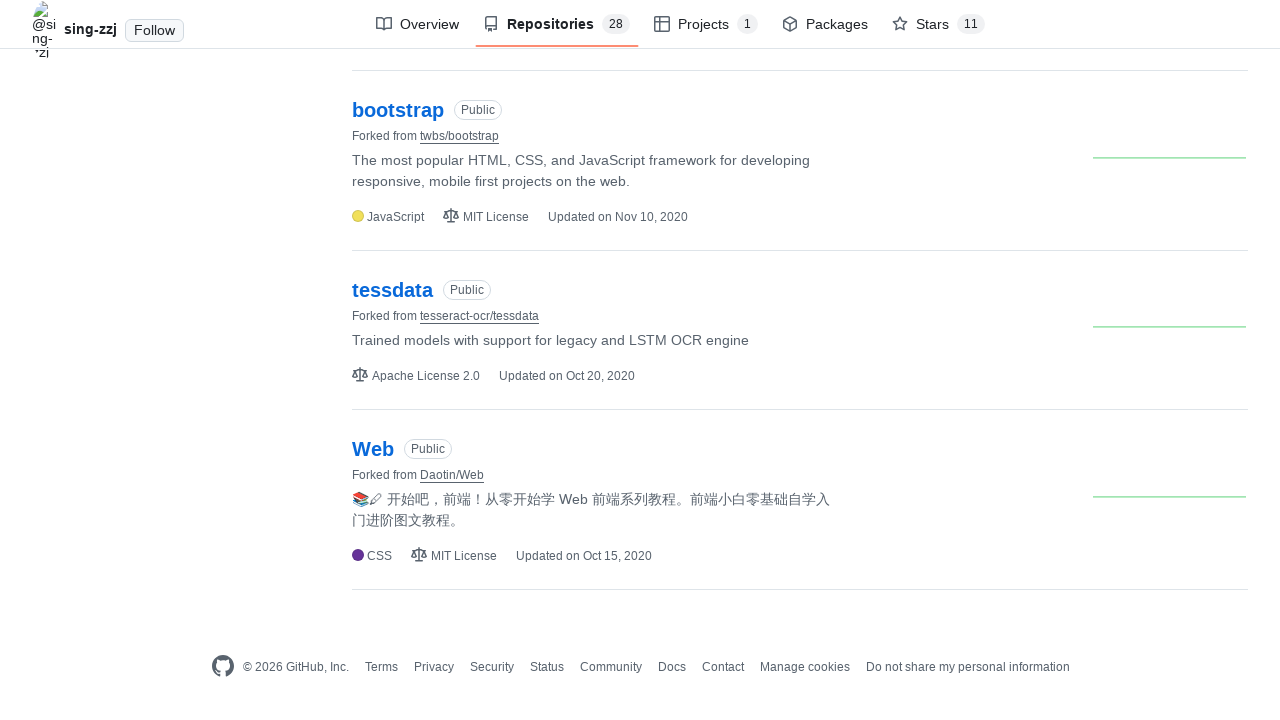

Waited 1500ms after scrolling to 8200 pixels
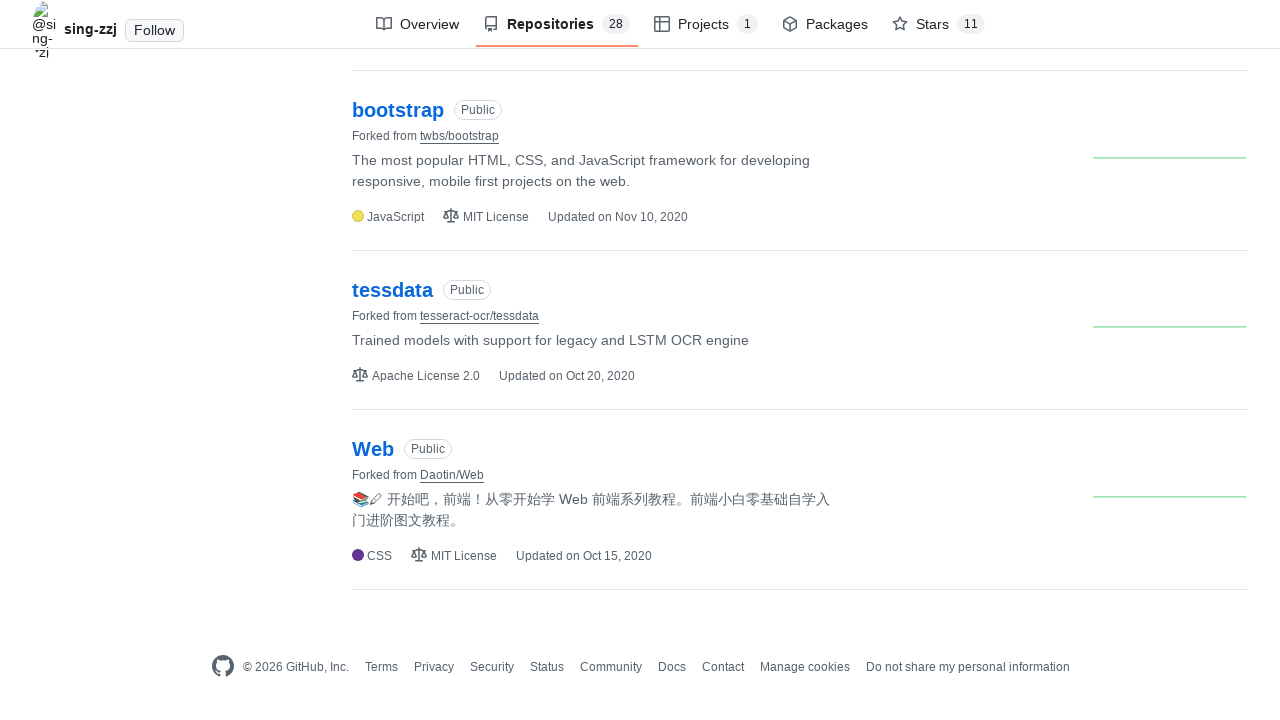

Scrolled down by 8300 pixels on GitHub repositories page
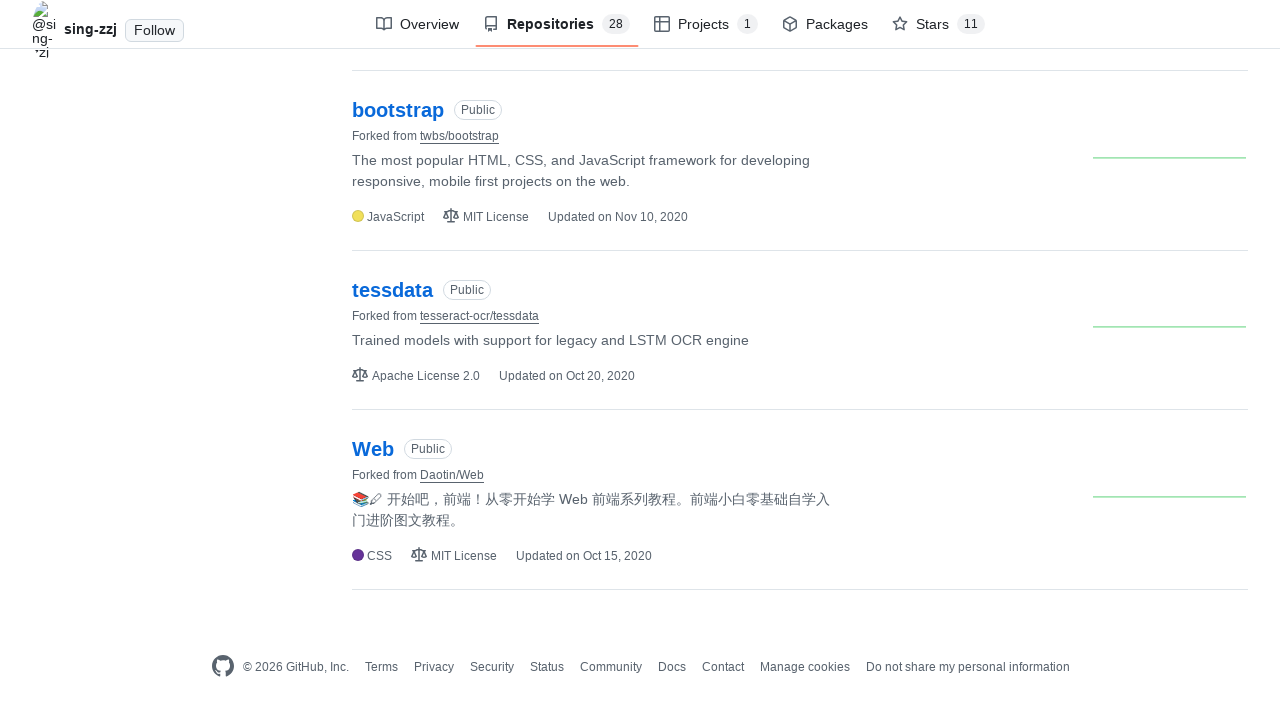

Waited 1500ms after scrolling to 8300 pixels
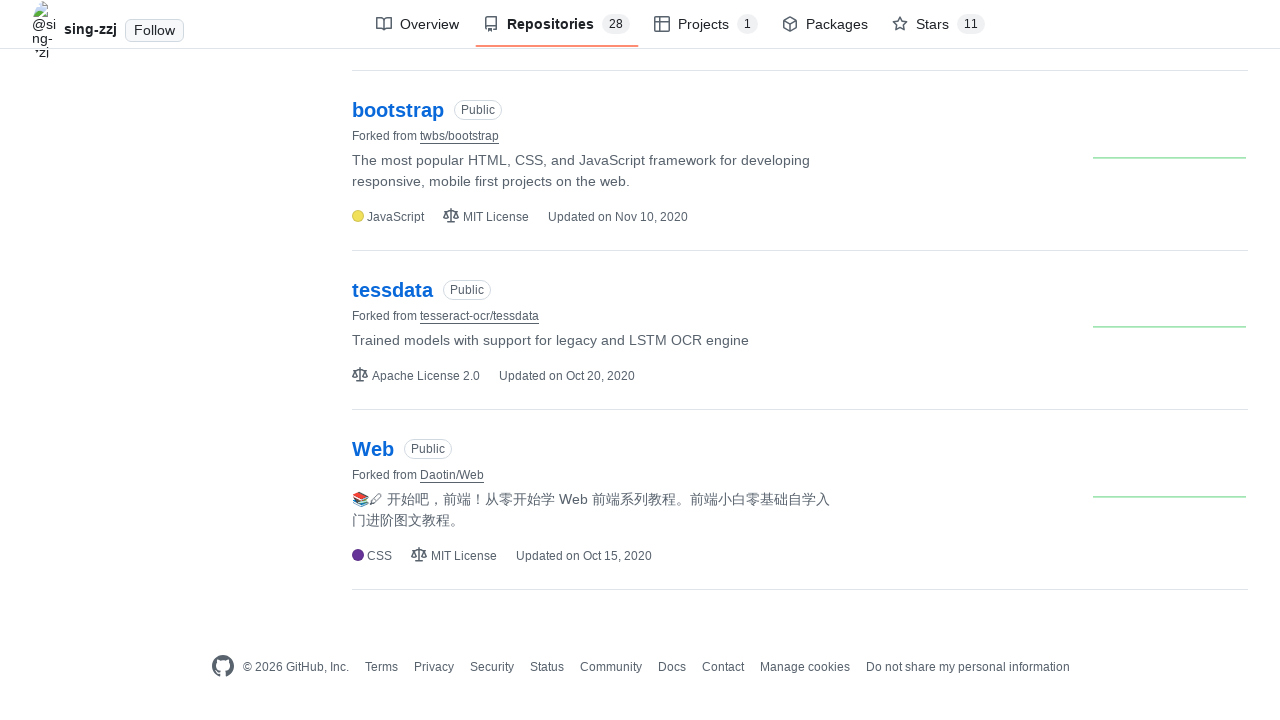

Scrolled down by 8400 pixels on GitHub repositories page
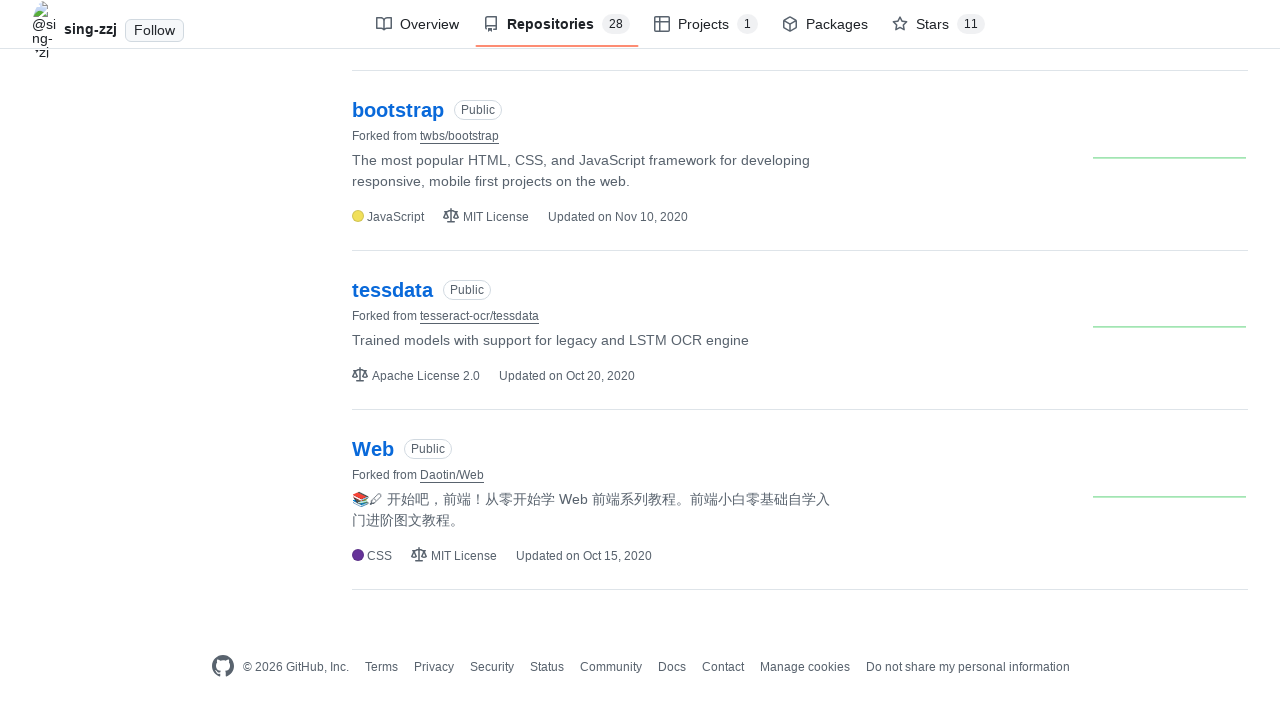

Waited 1500ms after scrolling to 8400 pixels
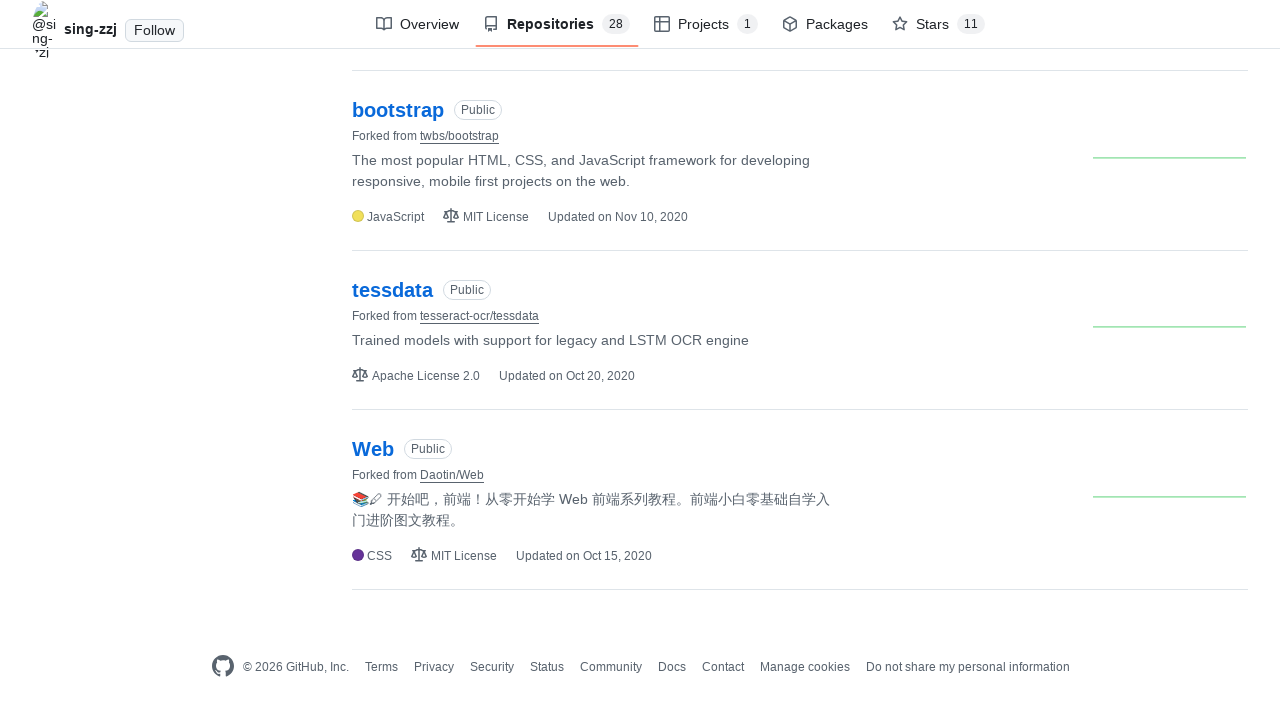

Scrolled down by 8500 pixels on GitHub repositories page
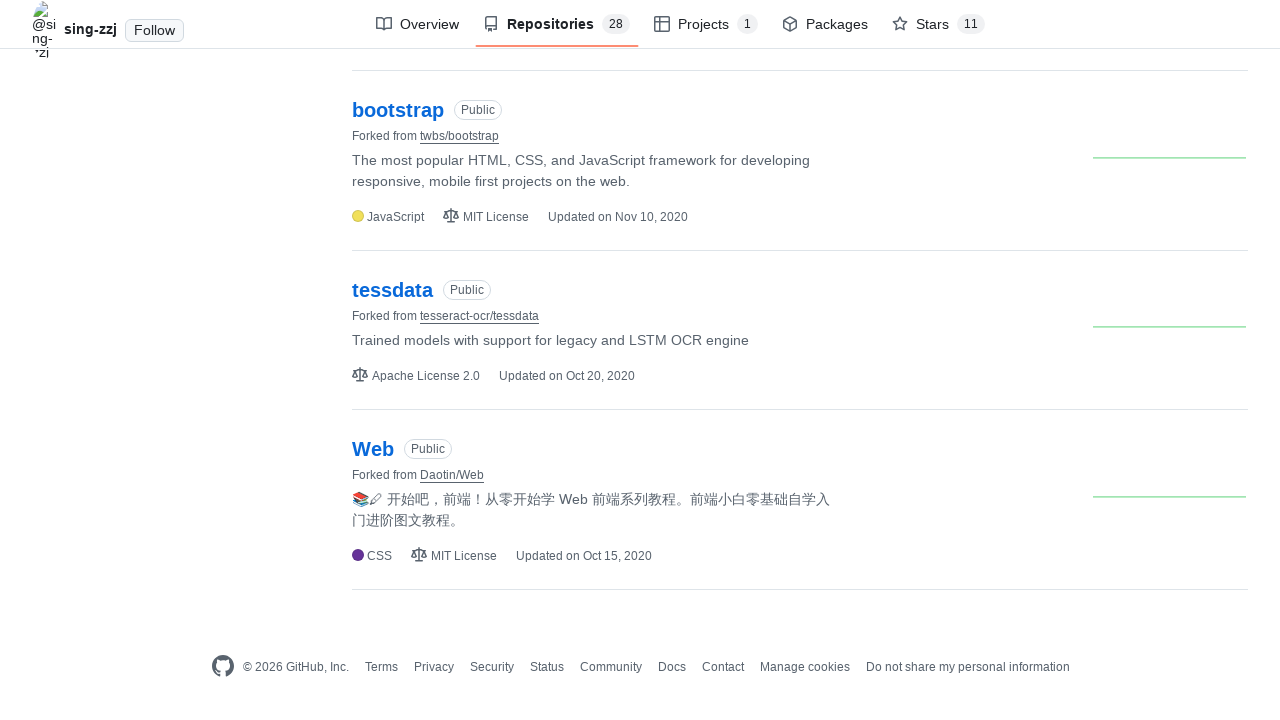

Waited 1500ms after scrolling to 8500 pixels
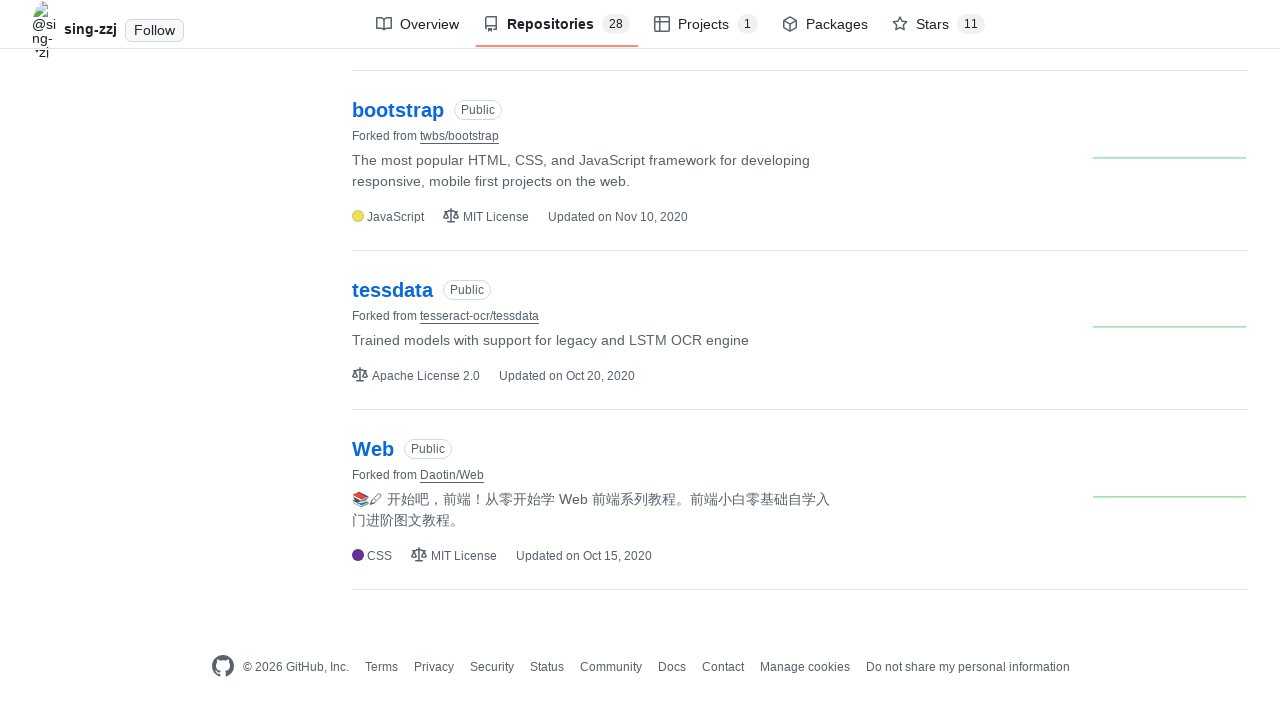

Scrolled down by 8600 pixels on GitHub repositories page
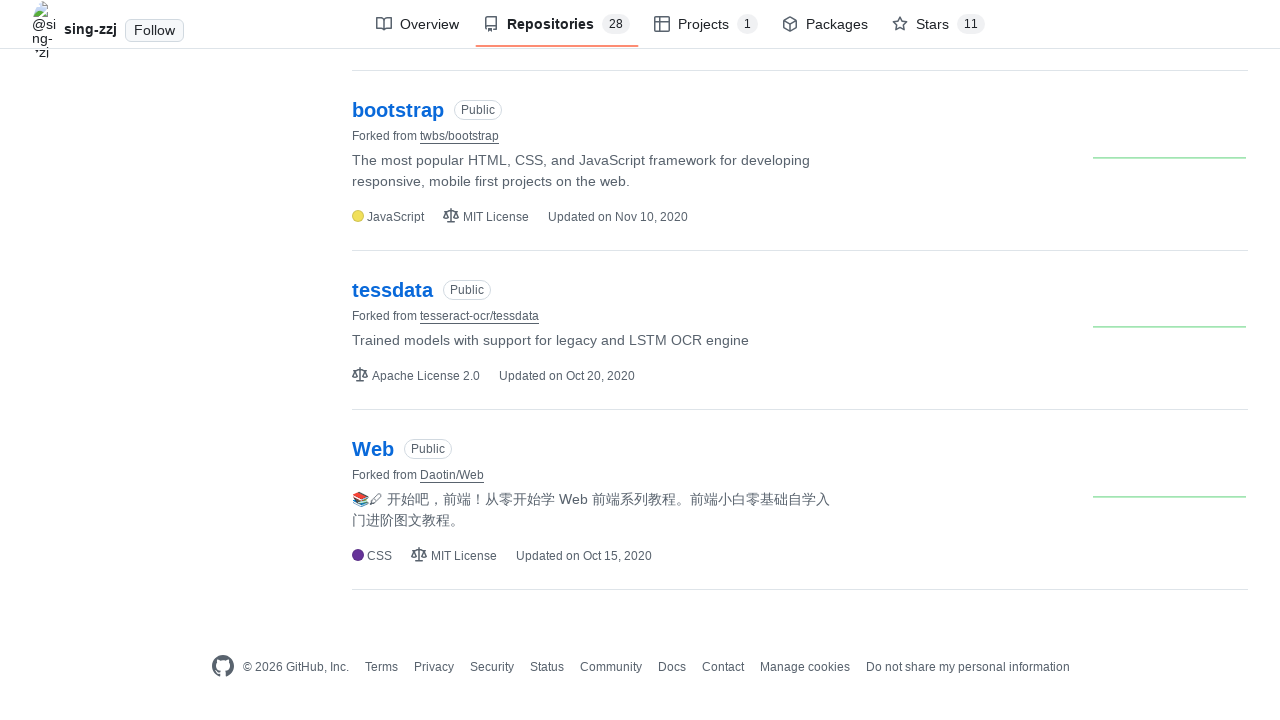

Waited 1500ms after scrolling to 8600 pixels
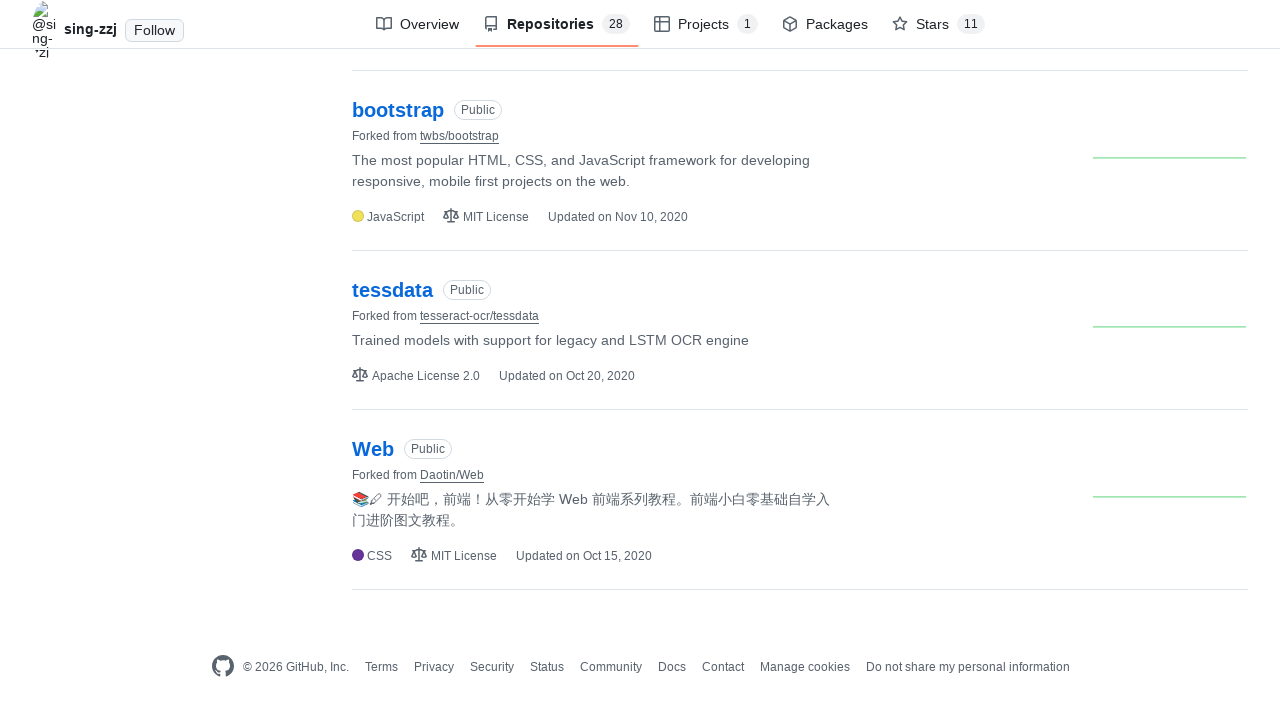

Scrolled down by 8700 pixels on GitHub repositories page
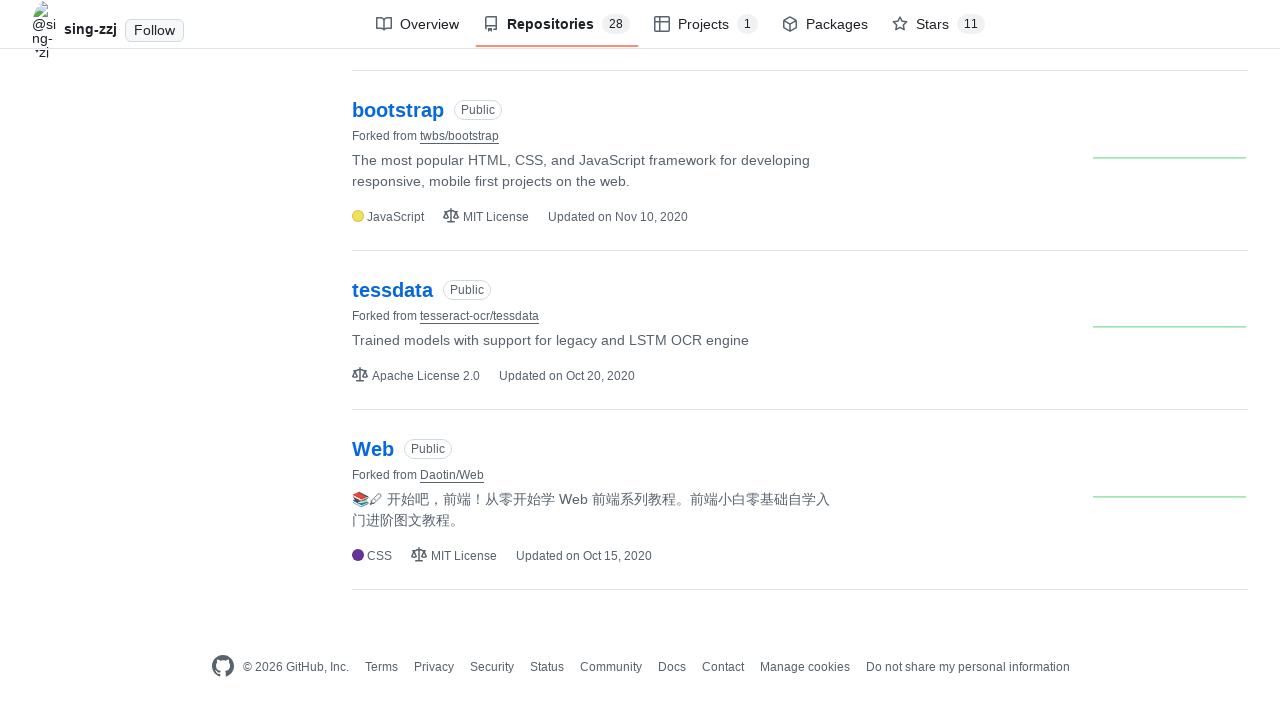

Waited 1500ms after scrolling to 8700 pixels
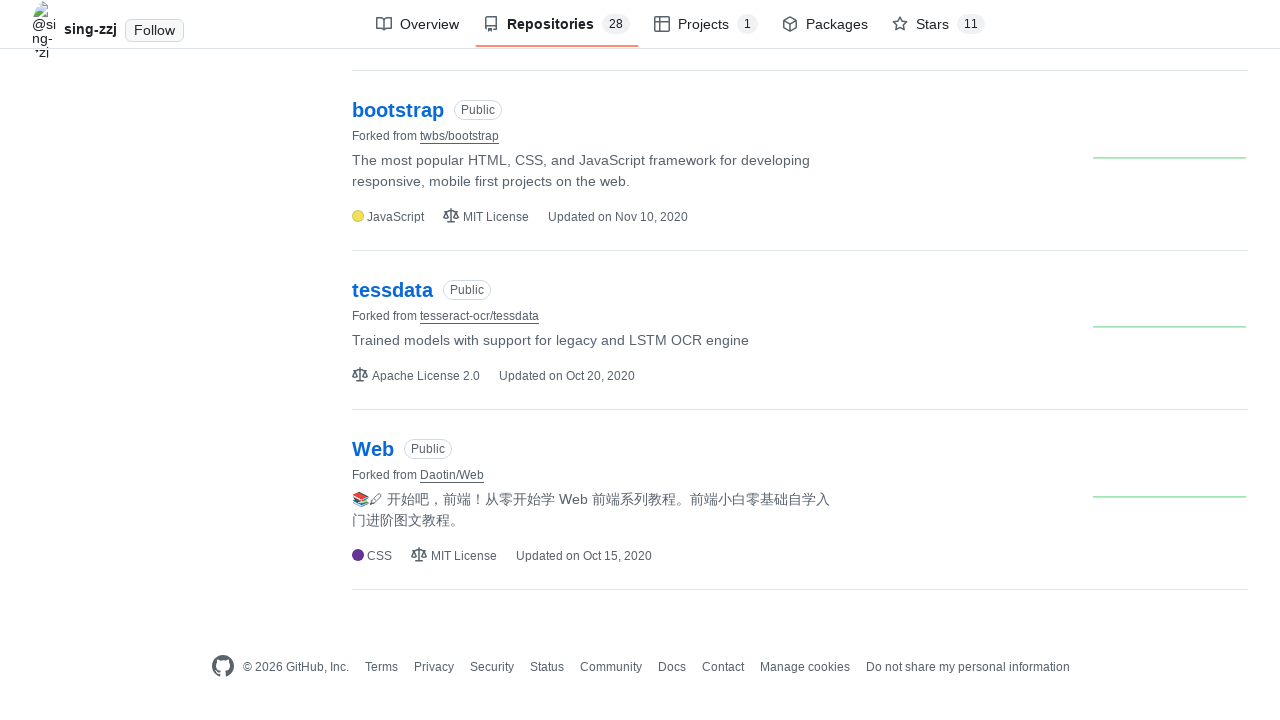

Scrolled down by 8800 pixels on GitHub repositories page
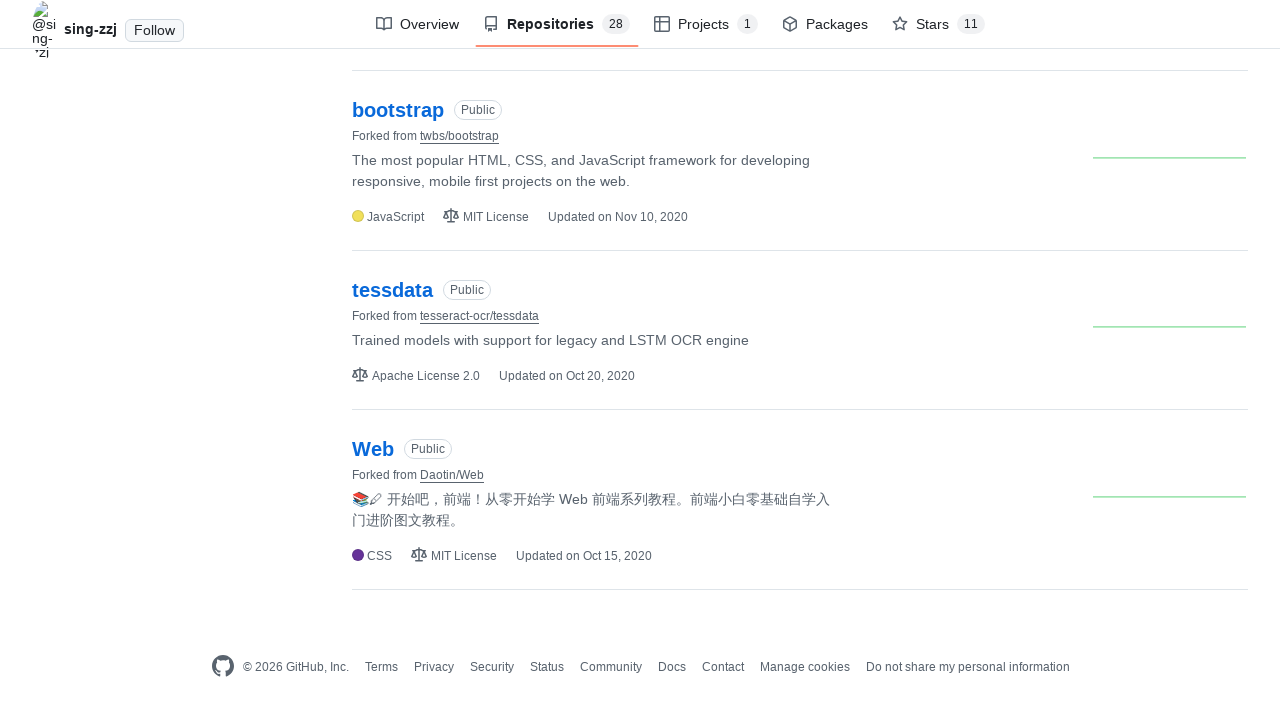

Waited 1500ms after scrolling to 8800 pixels
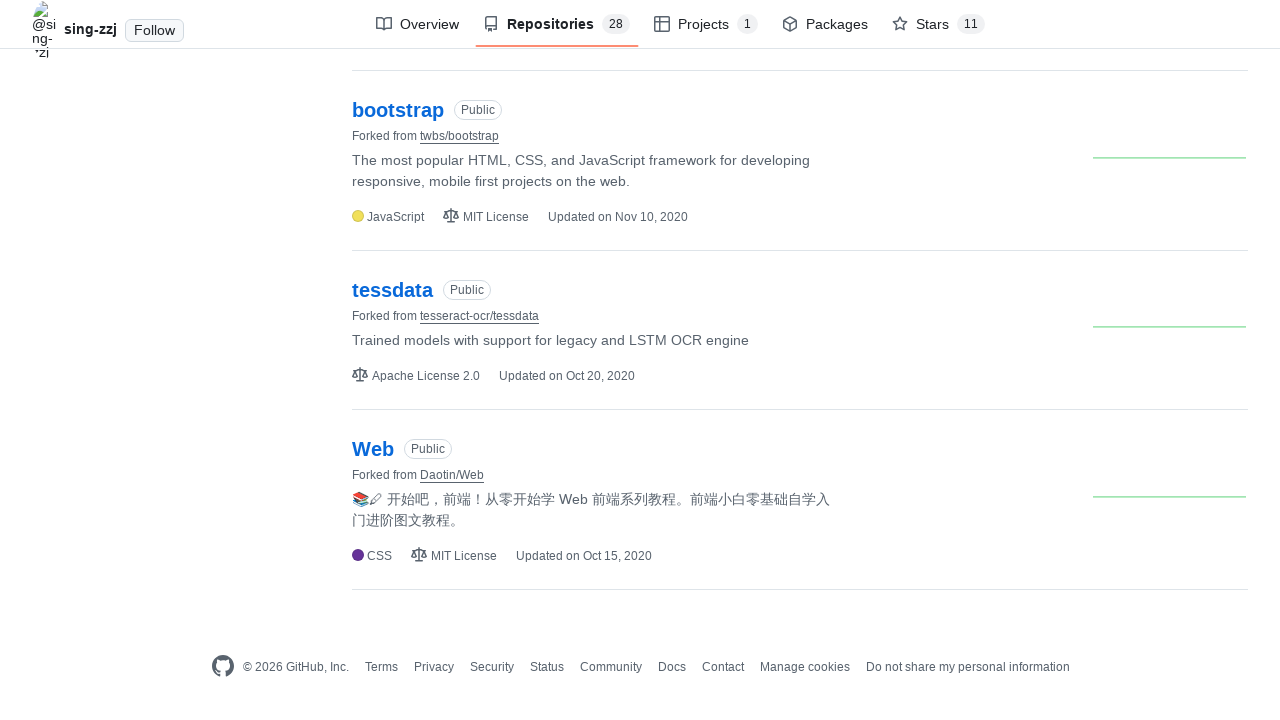

Scrolled down by 8900 pixels on GitHub repositories page
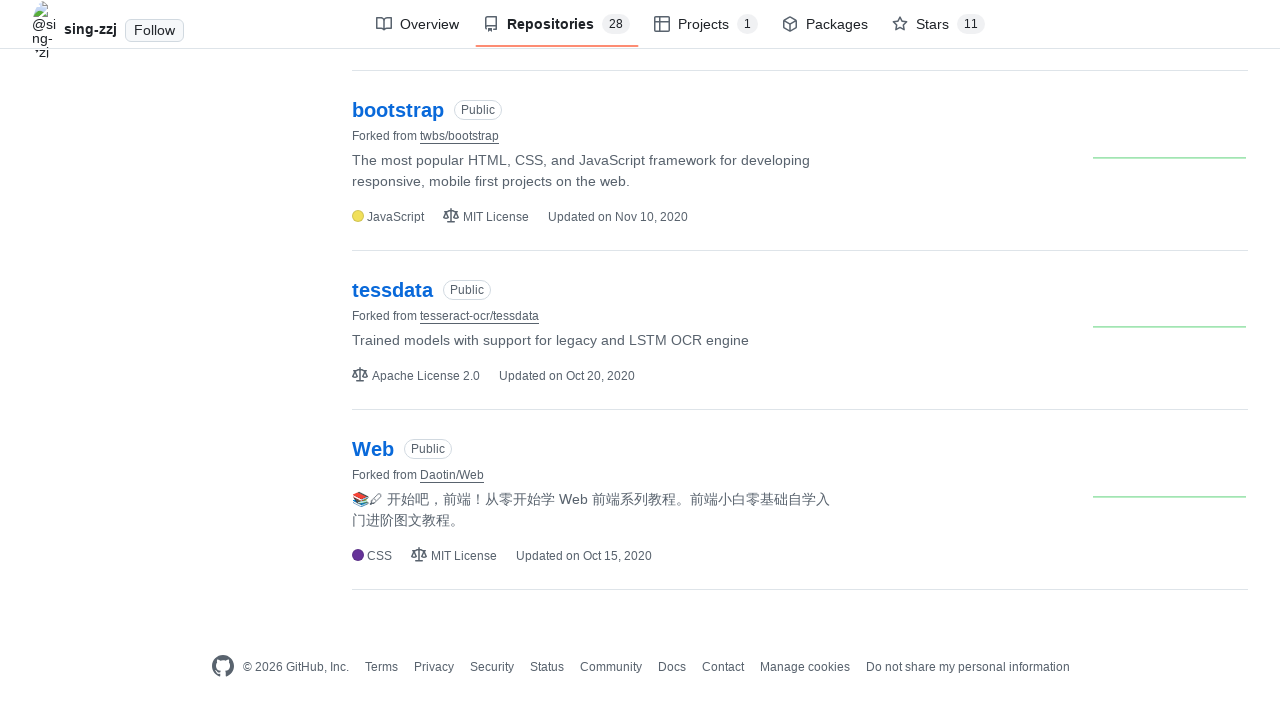

Waited 1500ms after scrolling to 8900 pixels
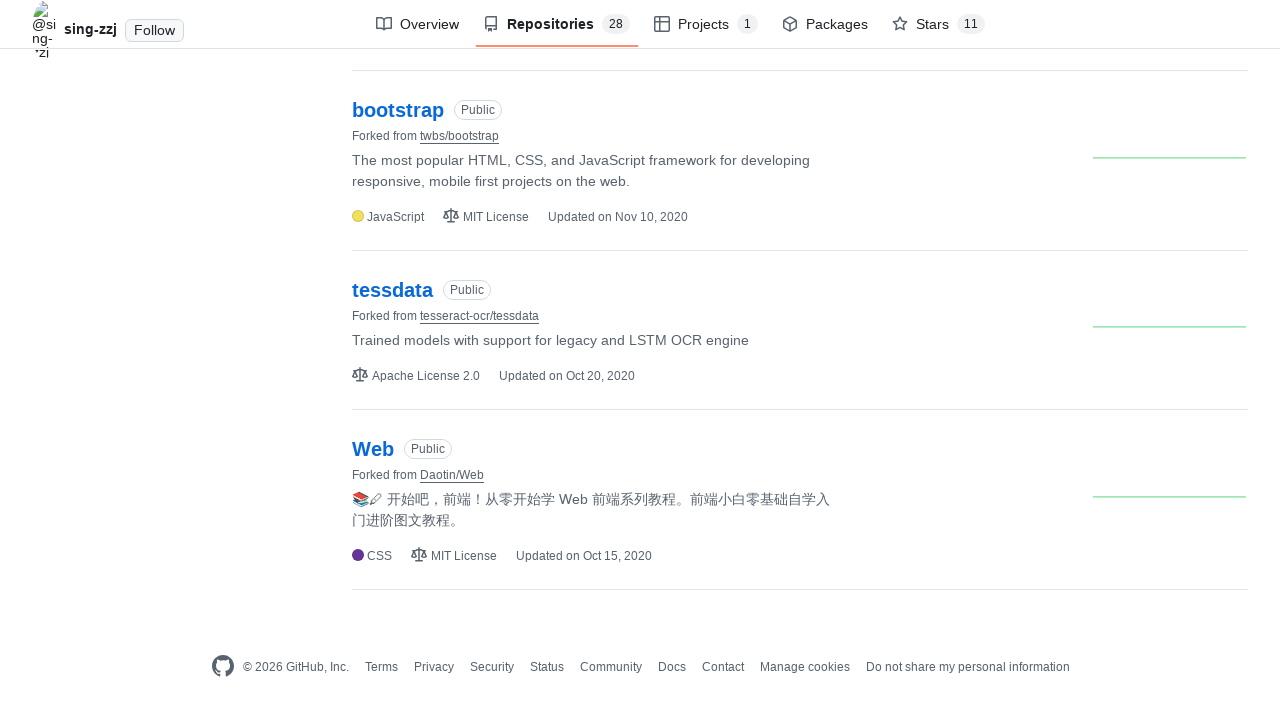

Scrolled down by 9000 pixels on GitHub repositories page
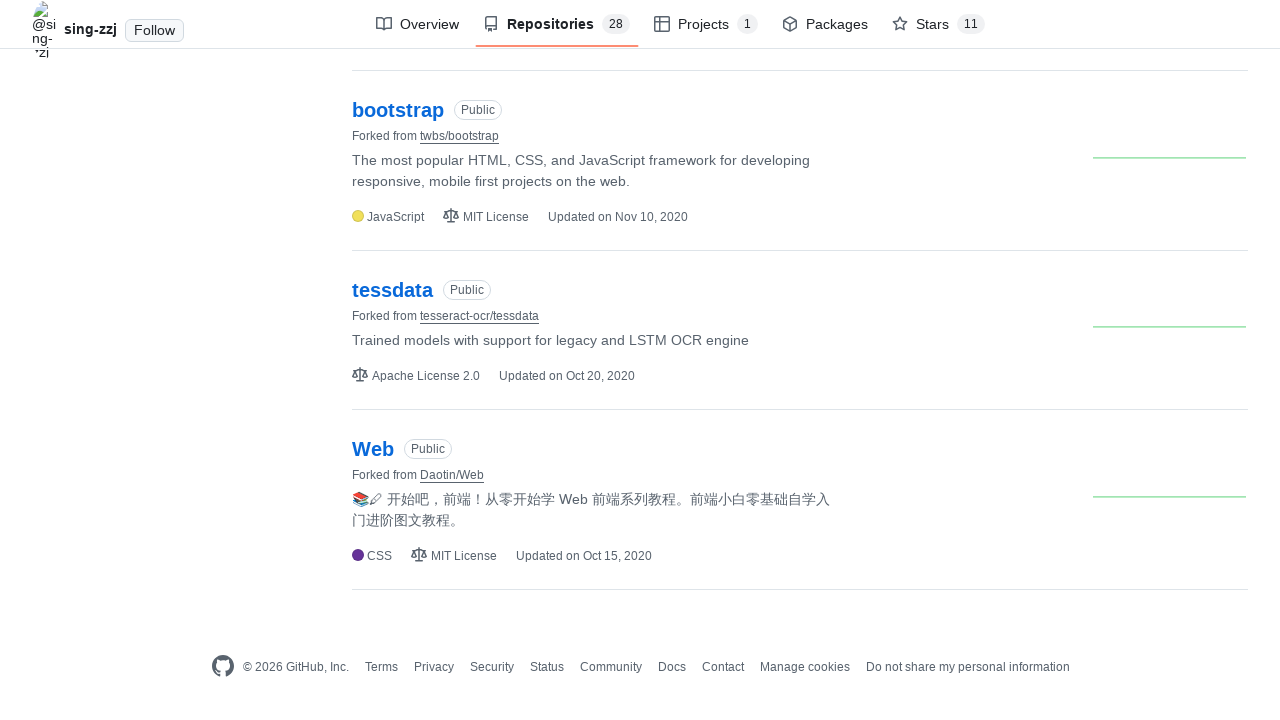

Waited 1500ms after scrolling to 9000 pixels
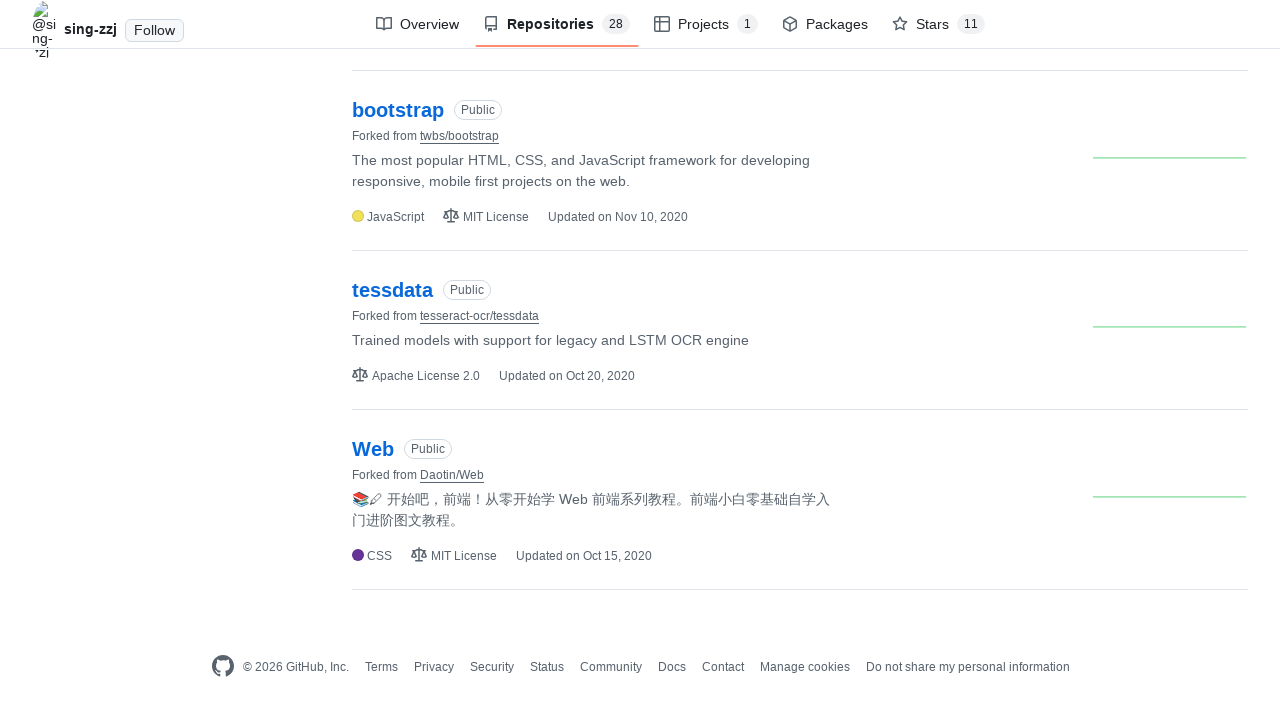

Scrolled down by 9100 pixels on GitHub repositories page
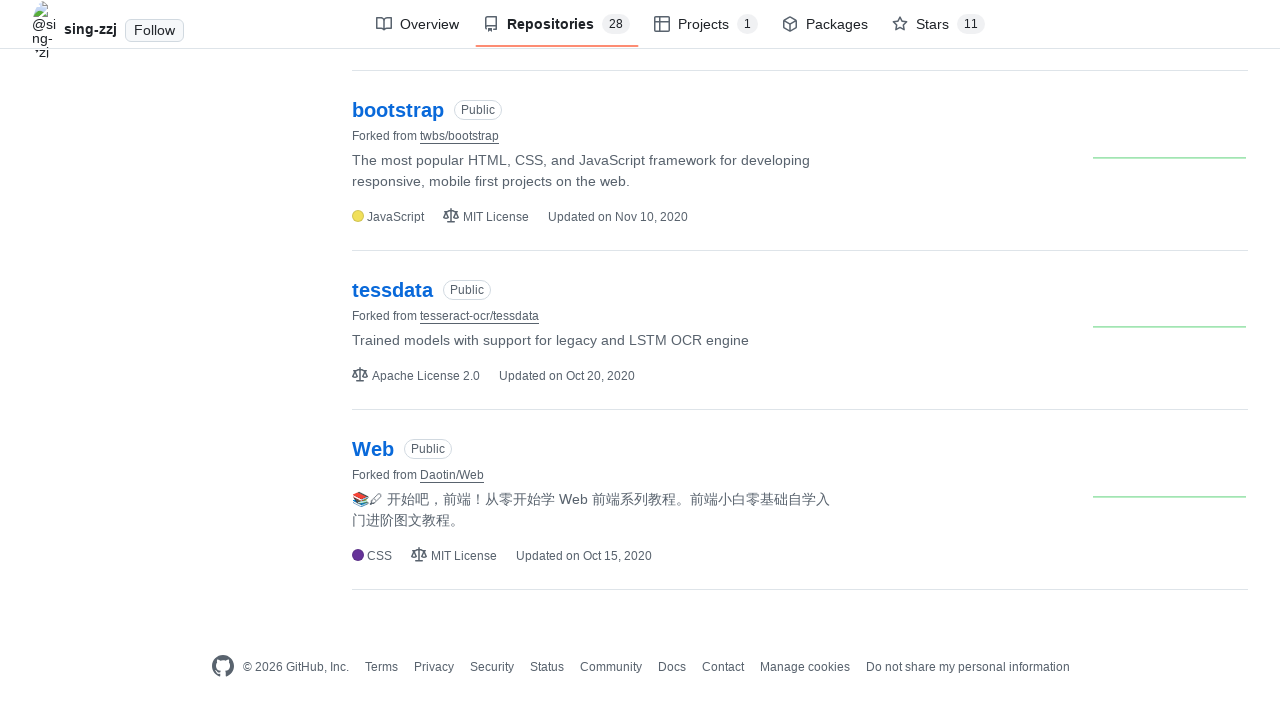

Waited 1500ms after scrolling to 9100 pixels
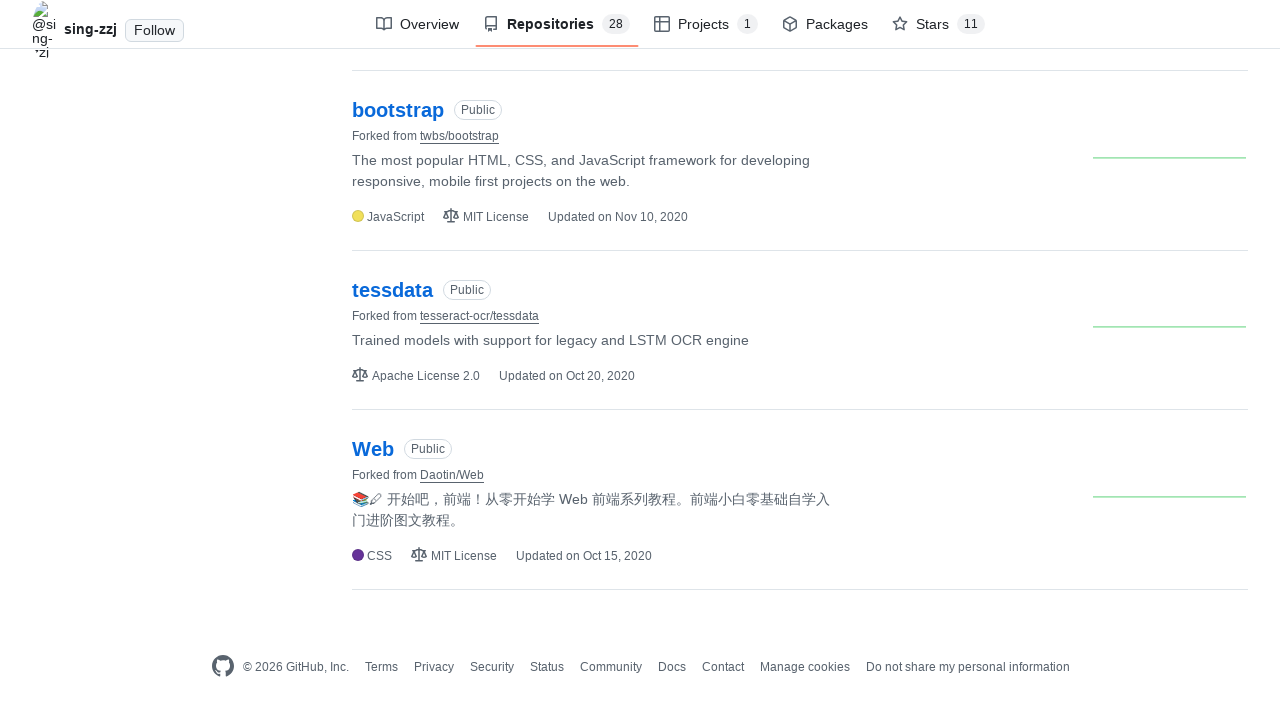

Scrolled down by 9200 pixels on GitHub repositories page
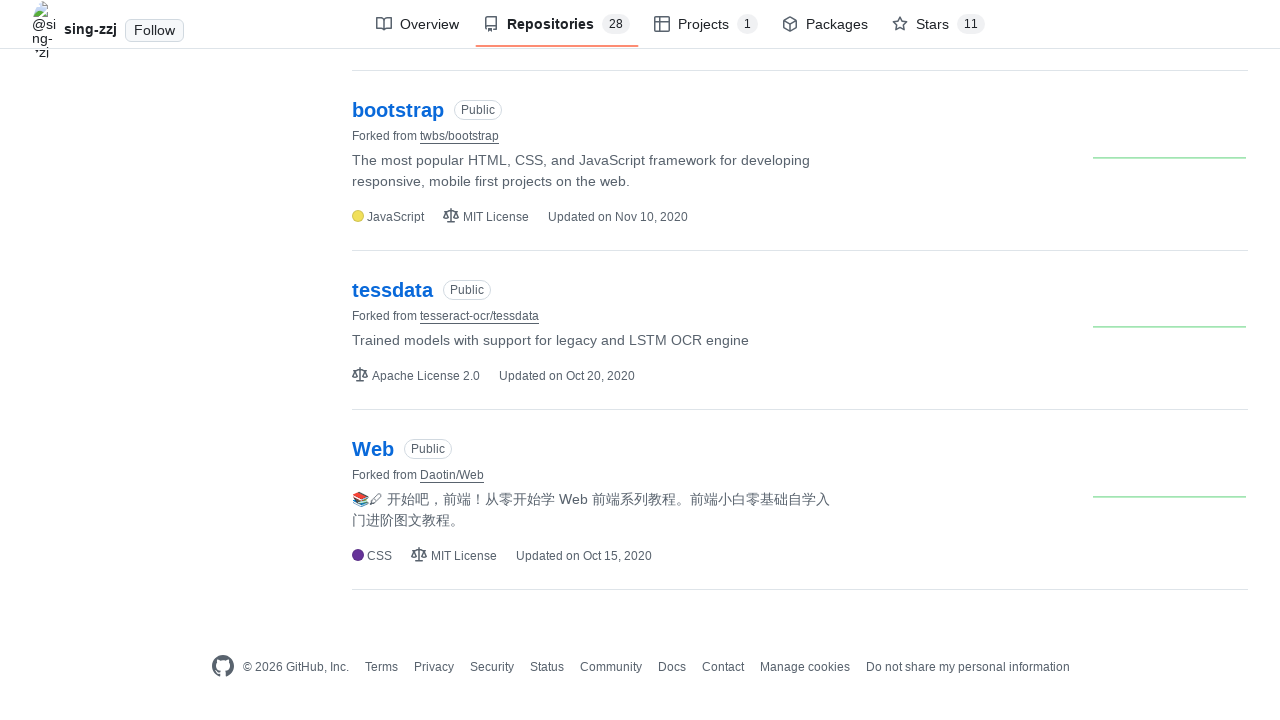

Waited 1500ms after scrolling to 9200 pixels
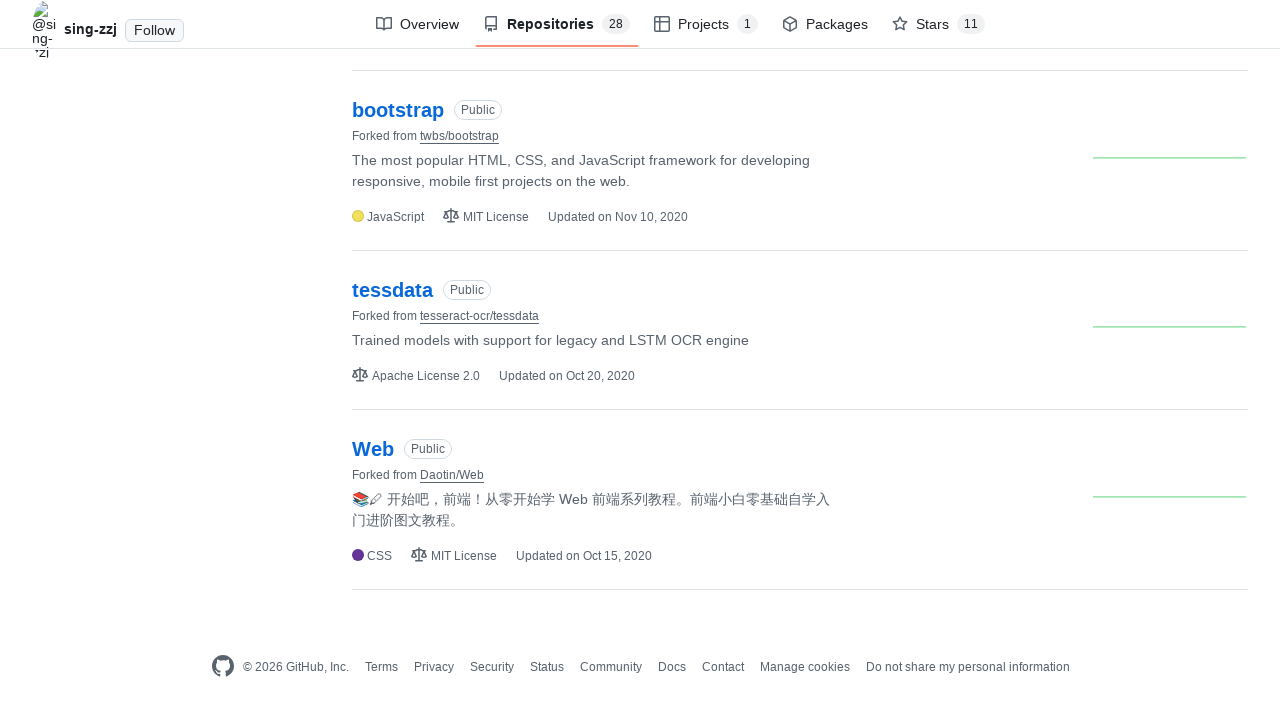

Scrolled down by 9300 pixels on GitHub repositories page
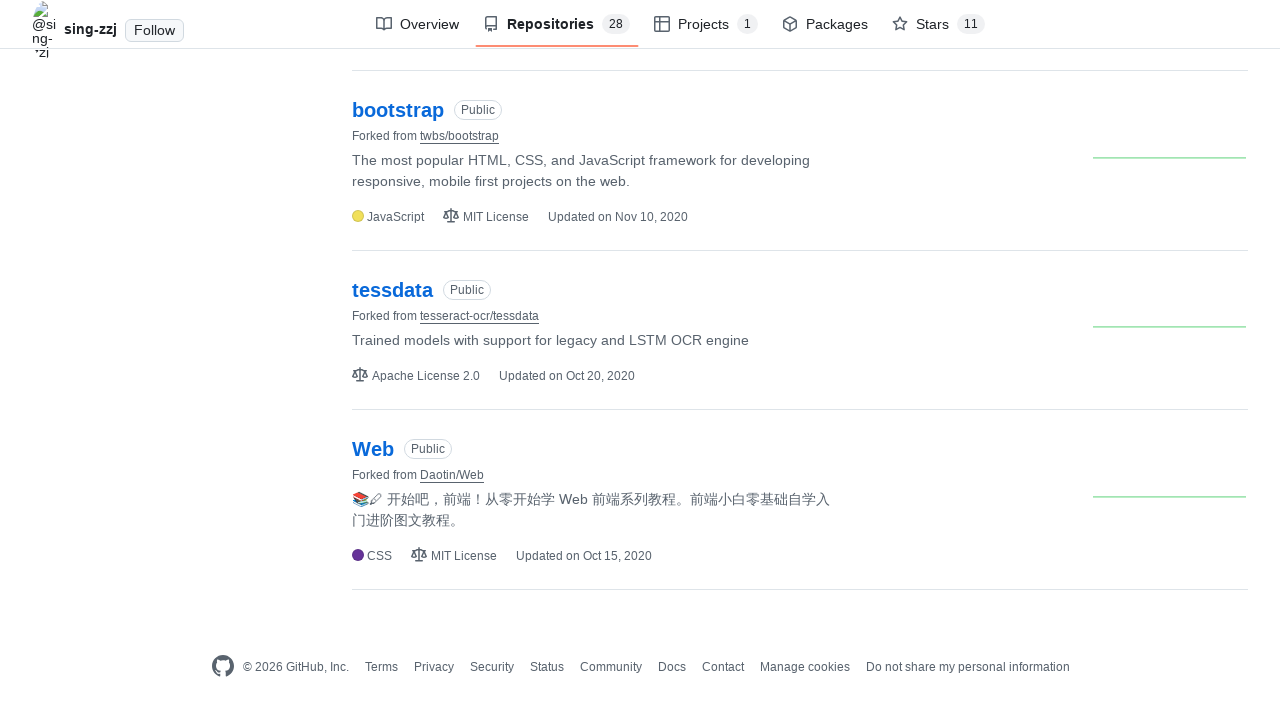

Waited 1500ms after scrolling to 9300 pixels
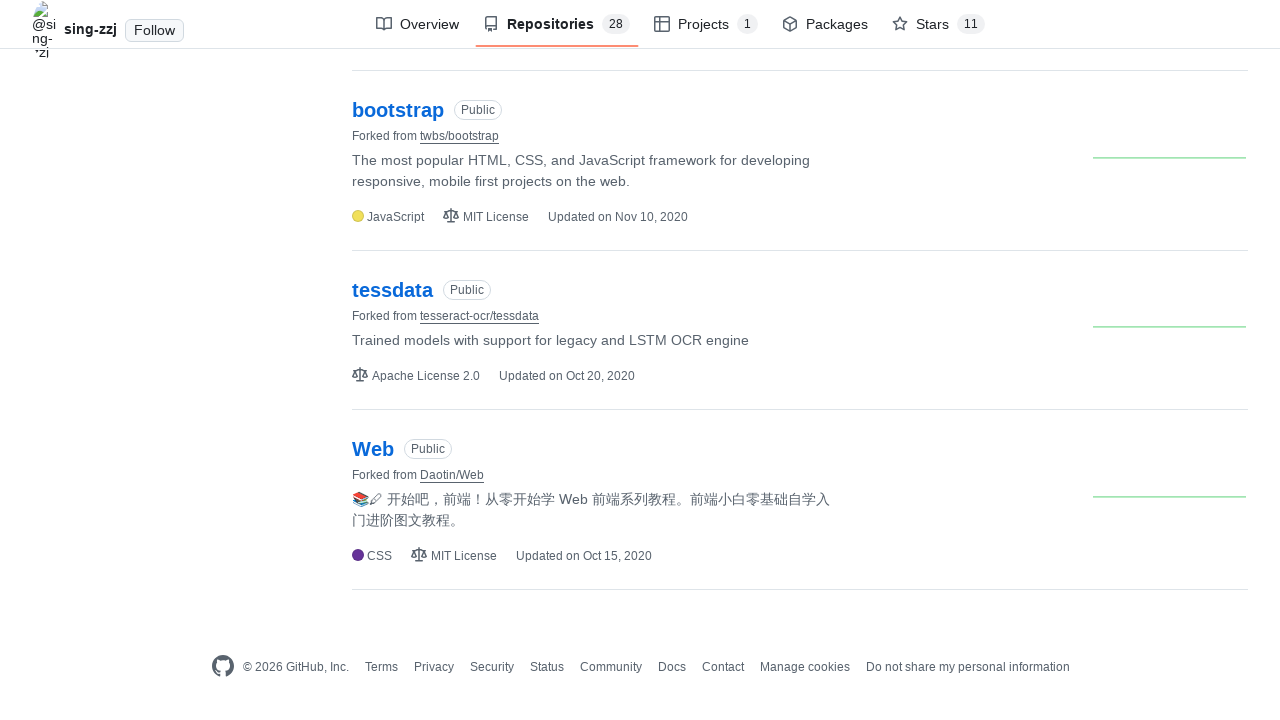

Scrolled down by 9400 pixels on GitHub repositories page
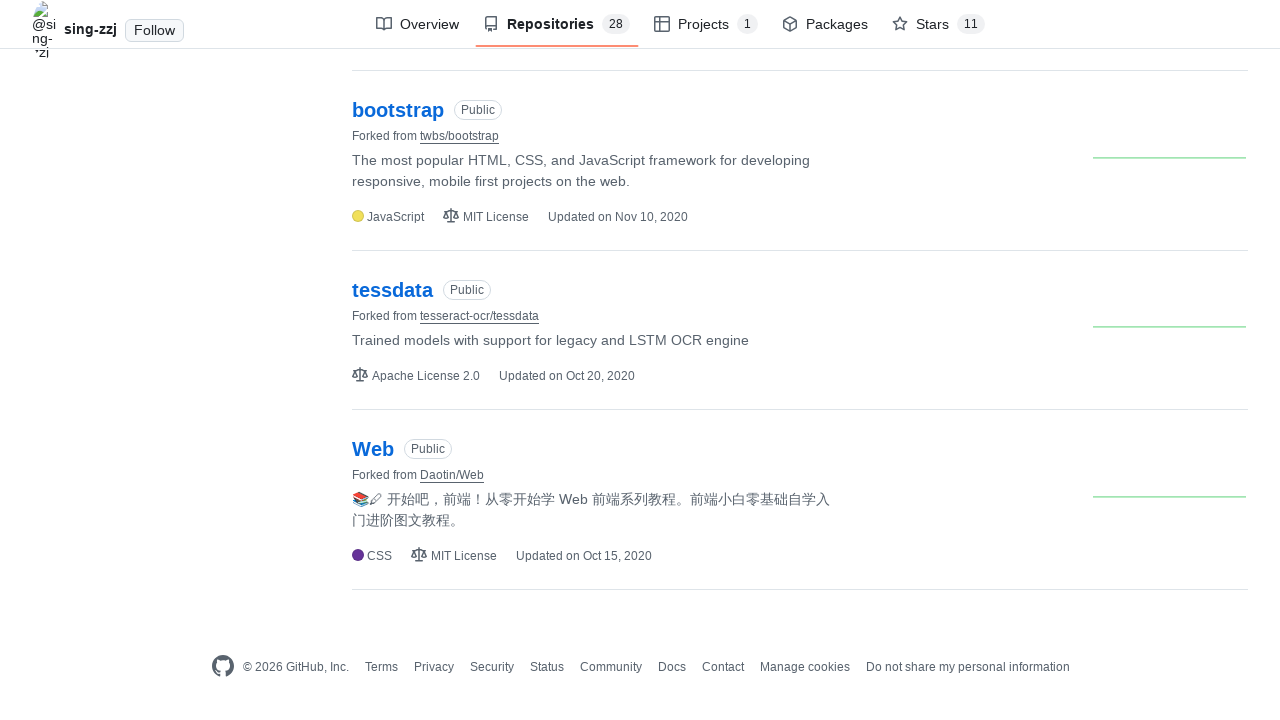

Waited 1500ms after scrolling to 9400 pixels
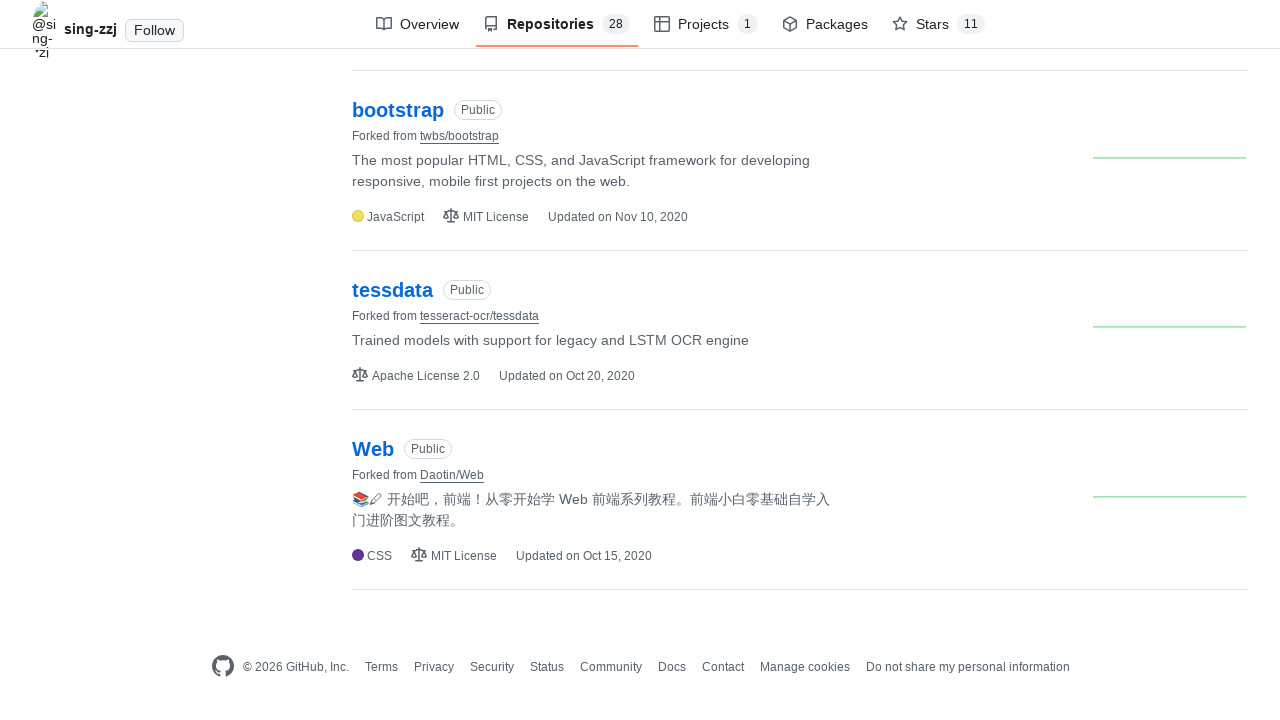

Scrolled down by 9500 pixels on GitHub repositories page
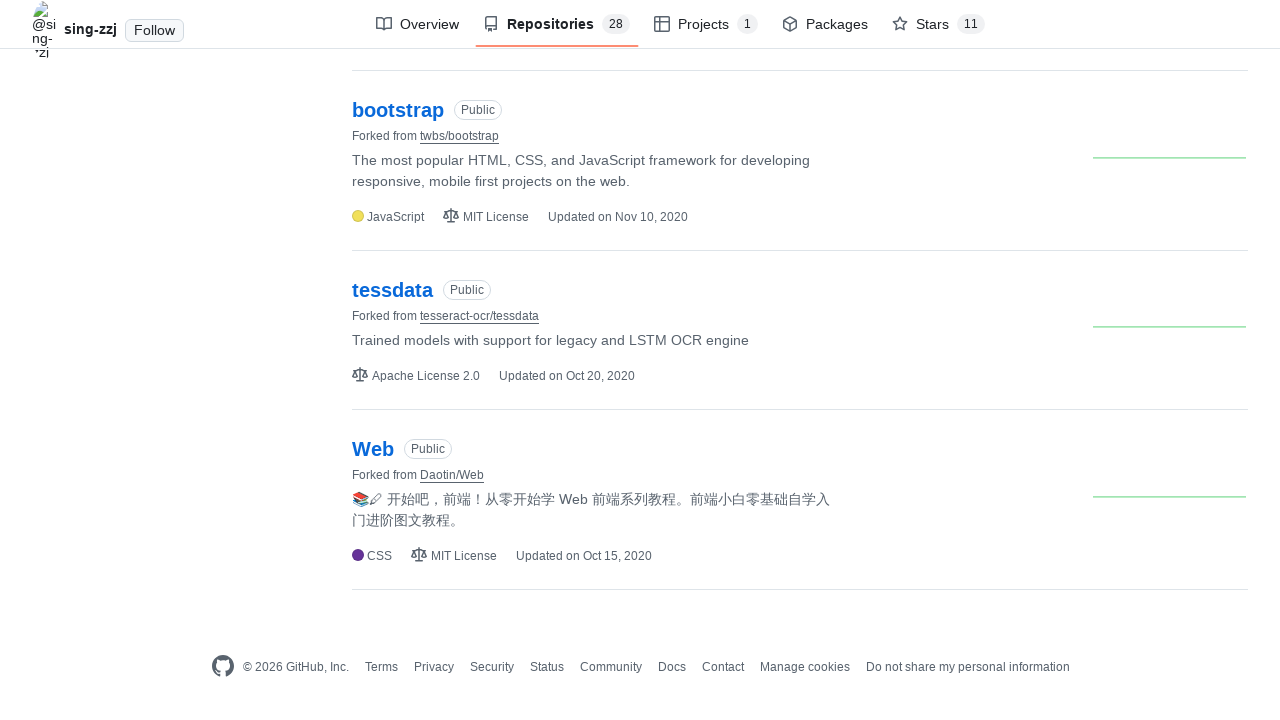

Waited 1500ms after scrolling to 9500 pixels
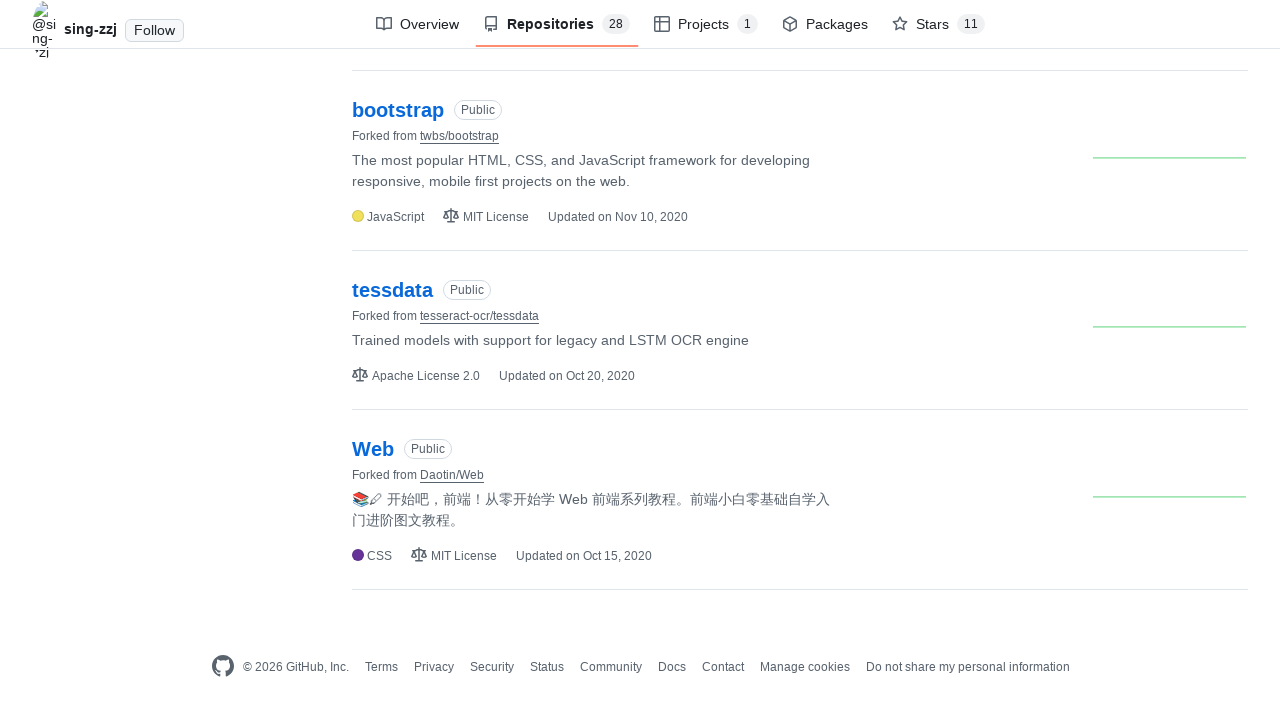

Scrolled down by 9600 pixels on GitHub repositories page
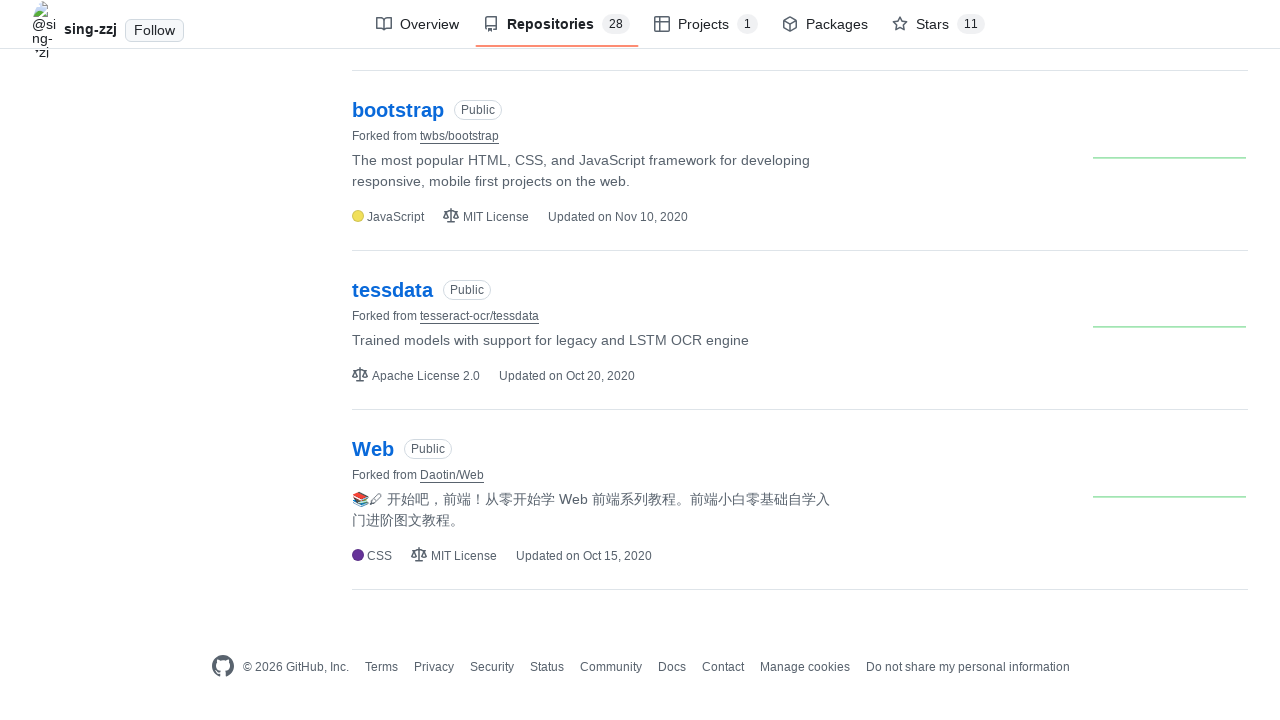

Waited 1500ms after scrolling to 9600 pixels
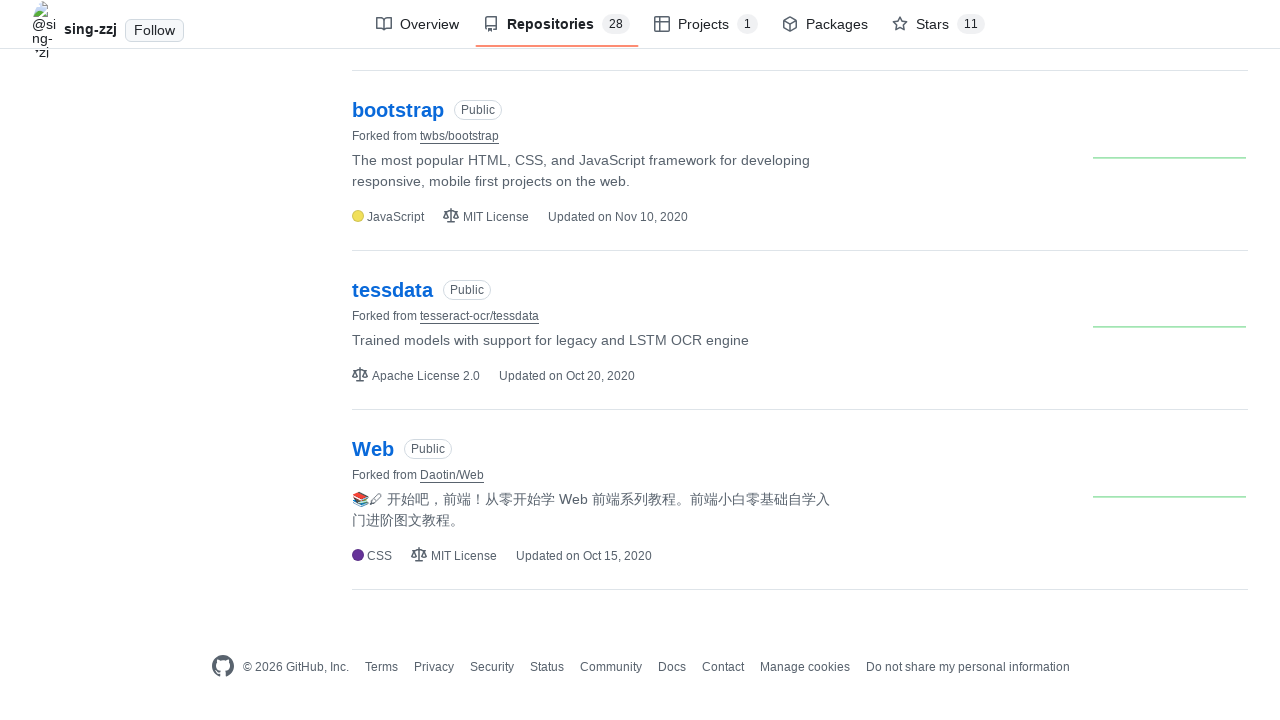

Scrolled down by 9700 pixels on GitHub repositories page
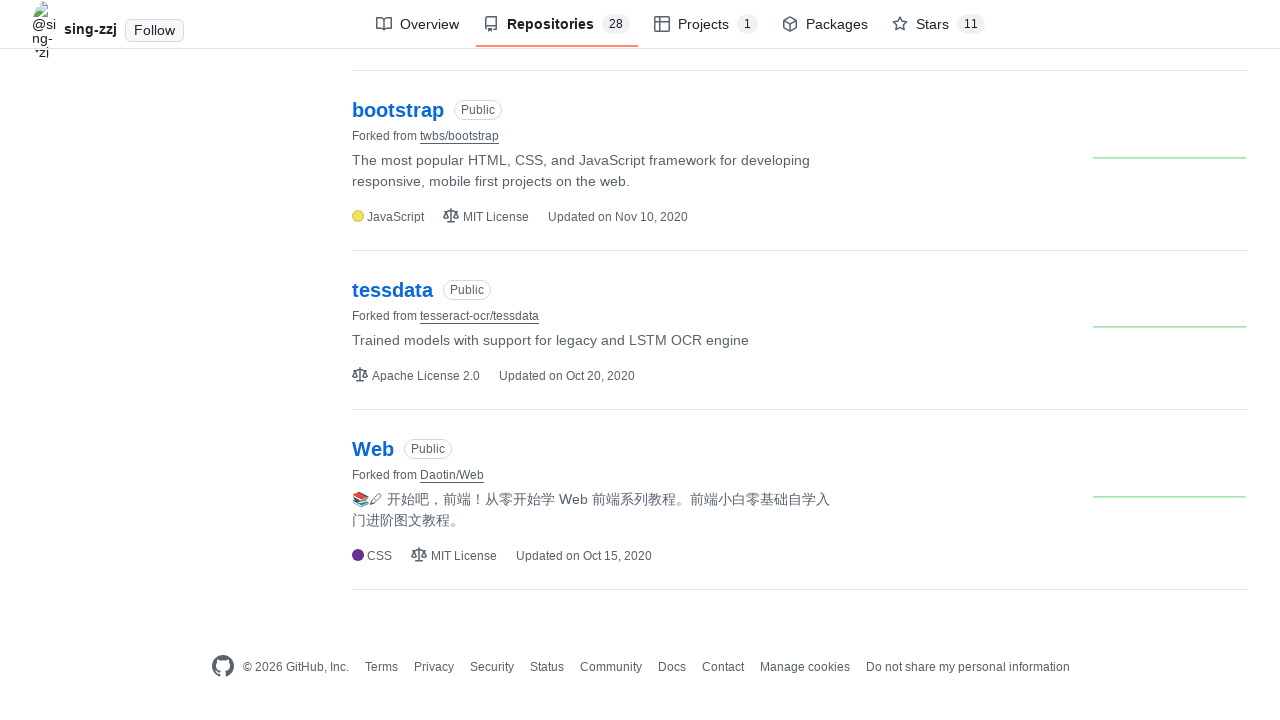

Waited 1500ms after scrolling to 9700 pixels
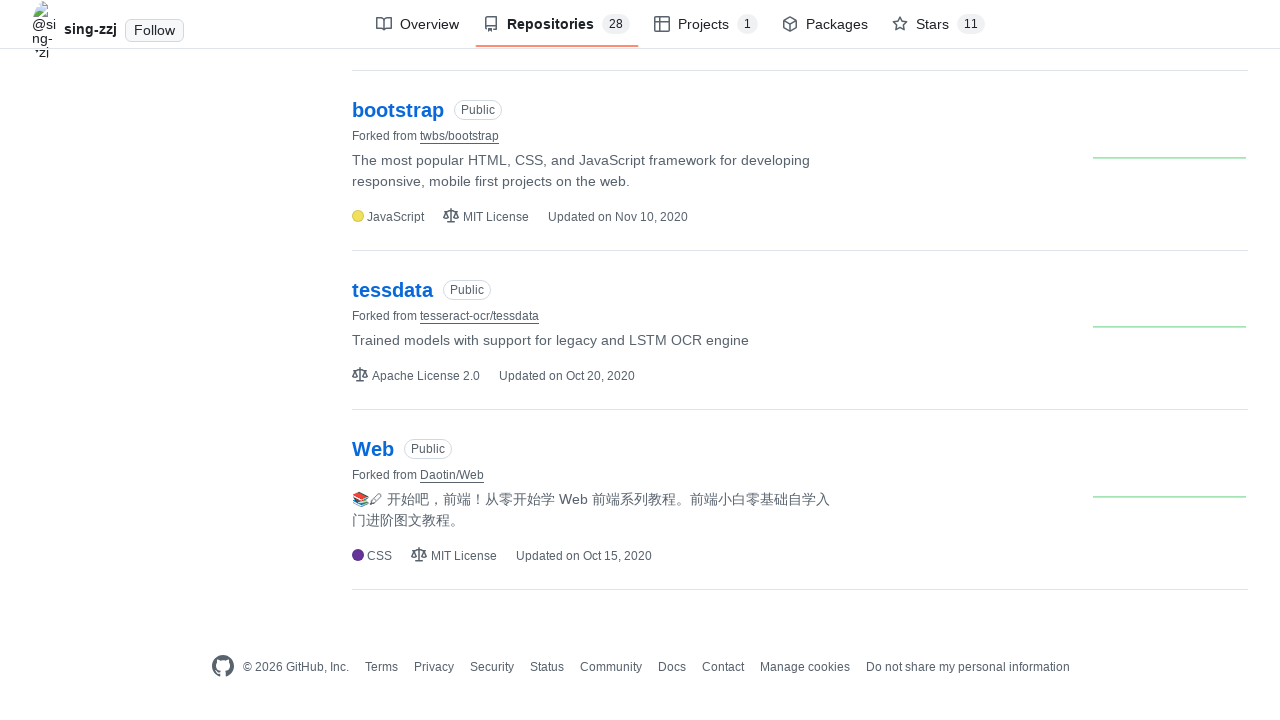

Scrolled down by 9800 pixels on GitHub repositories page
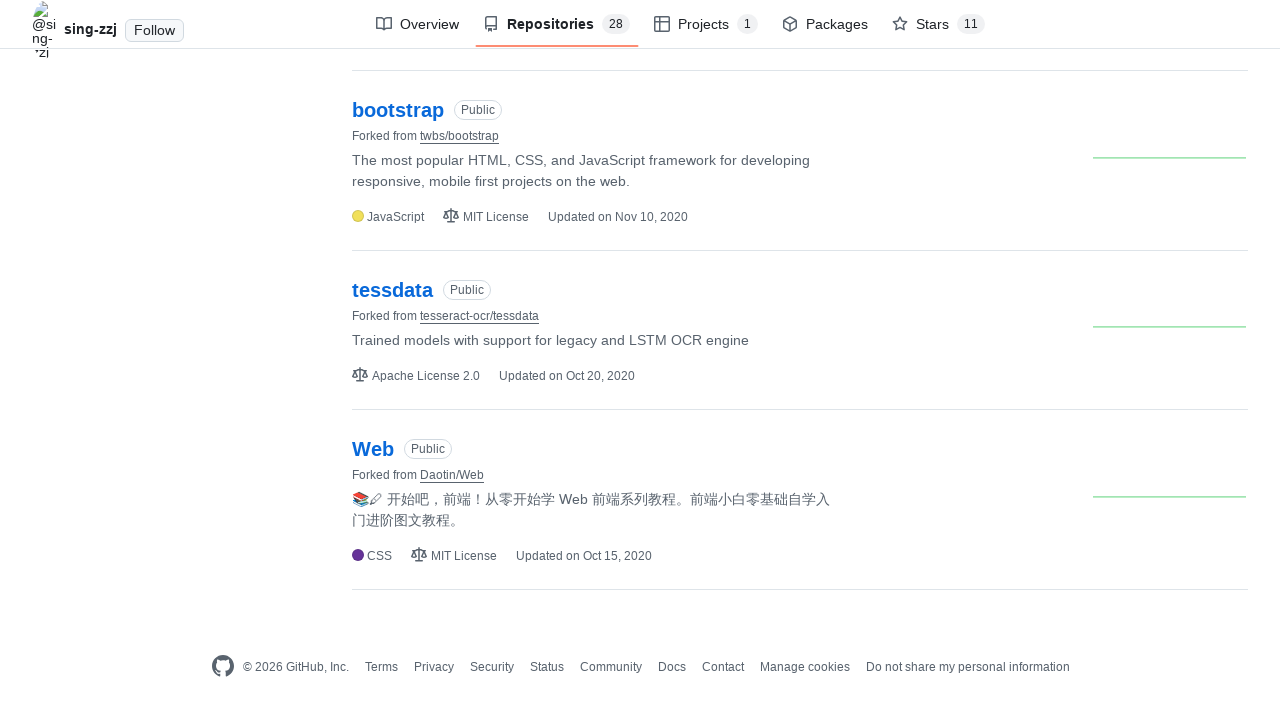

Waited 1500ms after scrolling to 9800 pixels
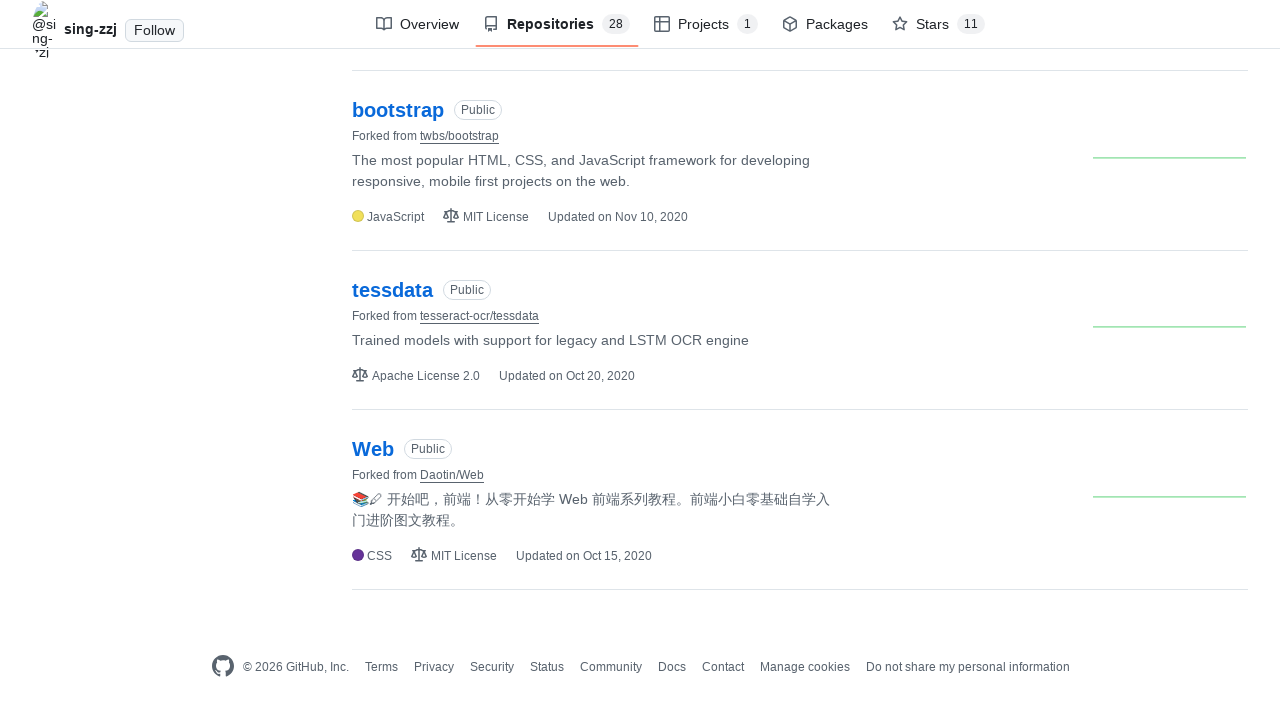

Scrolled down by 9900 pixels on GitHub repositories page
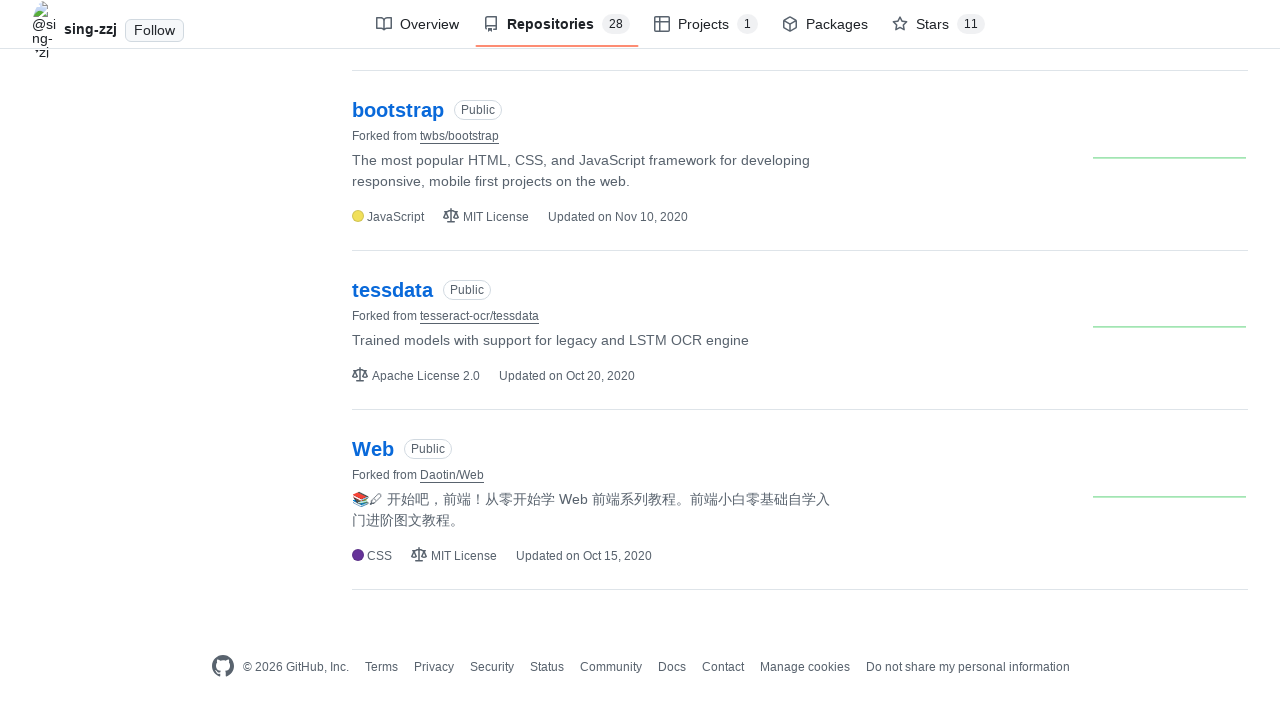

Waited 1500ms after scrolling to 9900 pixels
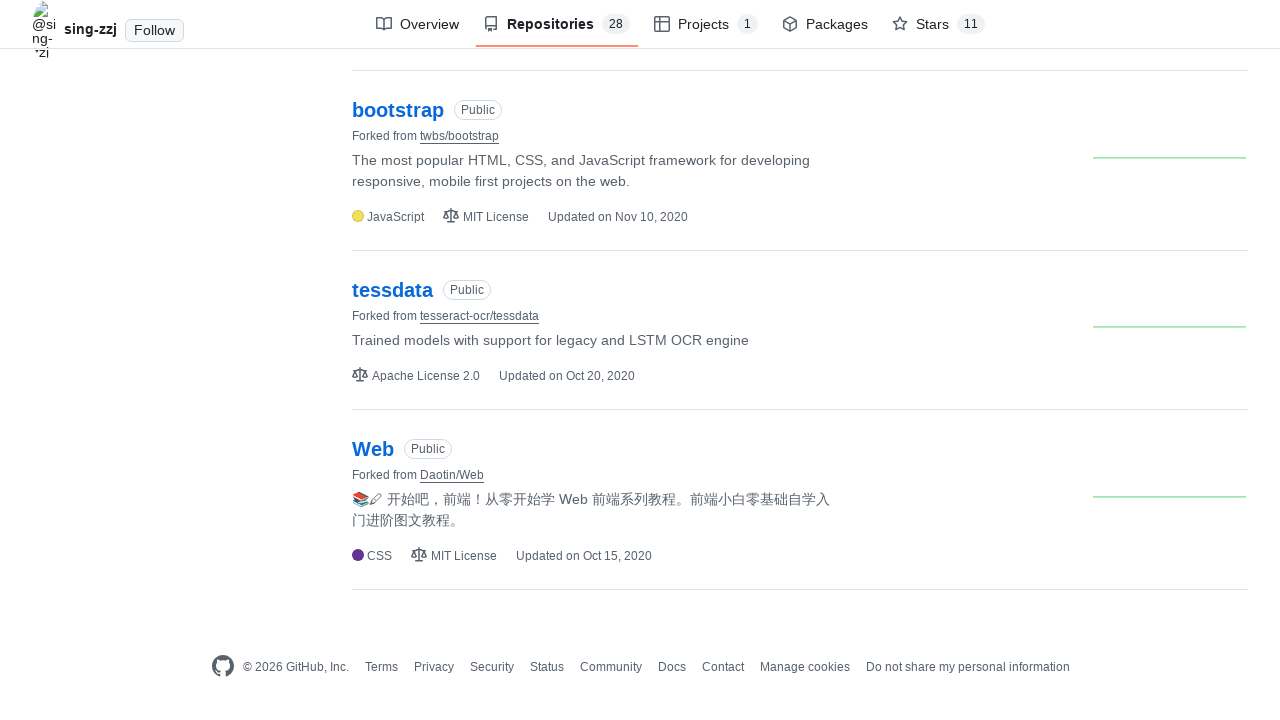

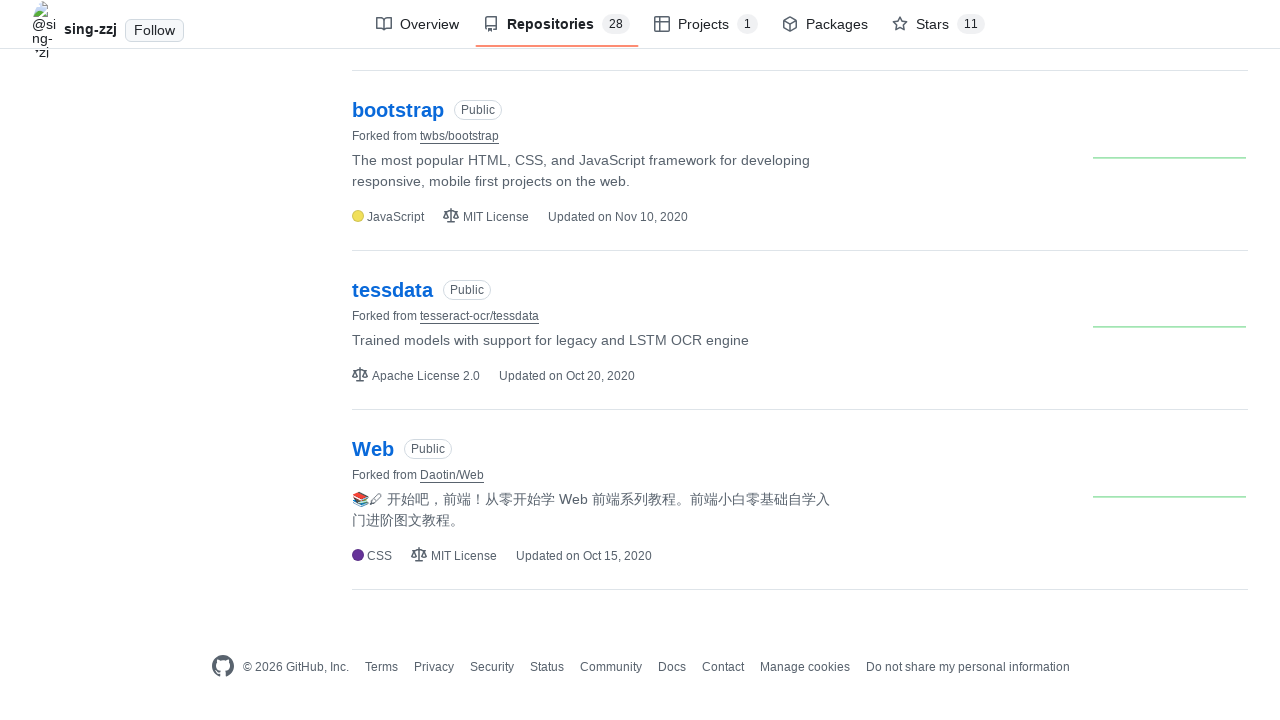